Tests a basic calculator web application by entering two random numbers, performing all five operations (add, subtract, multiply, divide, concatenate), and verifying the results. The test iterates through all operations multiple times with clear button clicks between each calculation.

Starting URL: https://testsheepnz.github.io/BasicCalculator.html

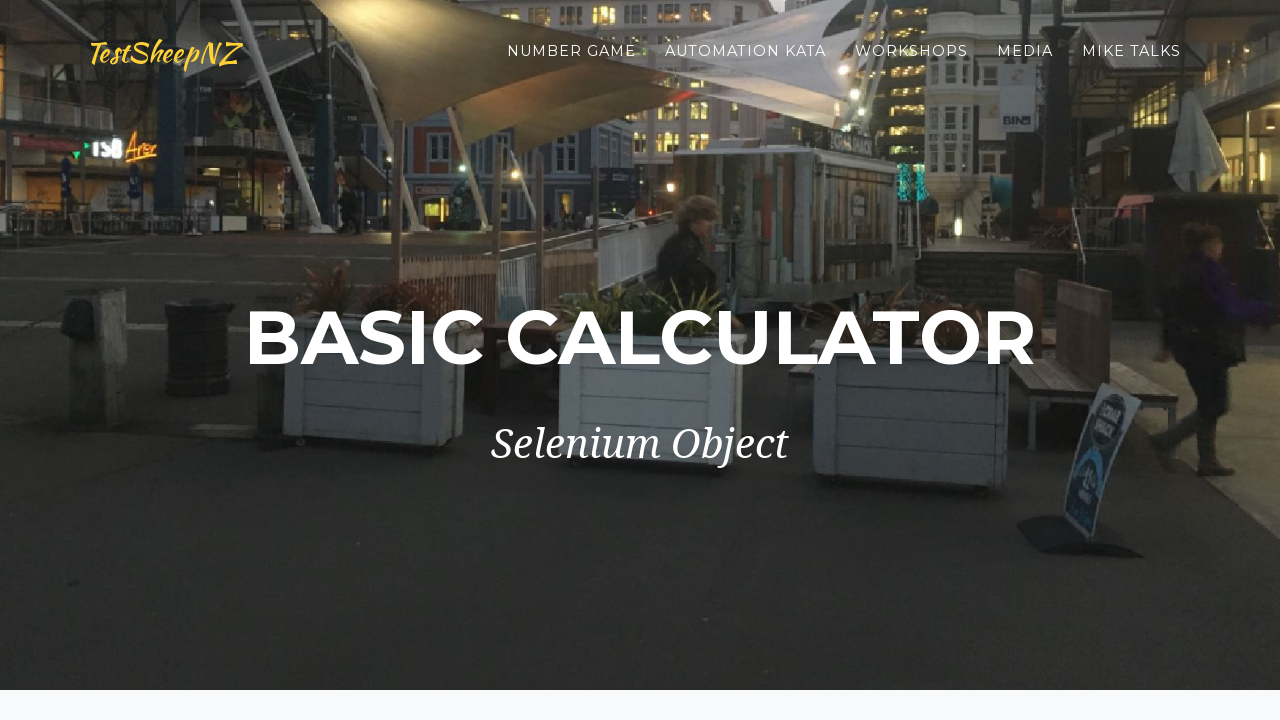

Navigated to BasicCalculator application
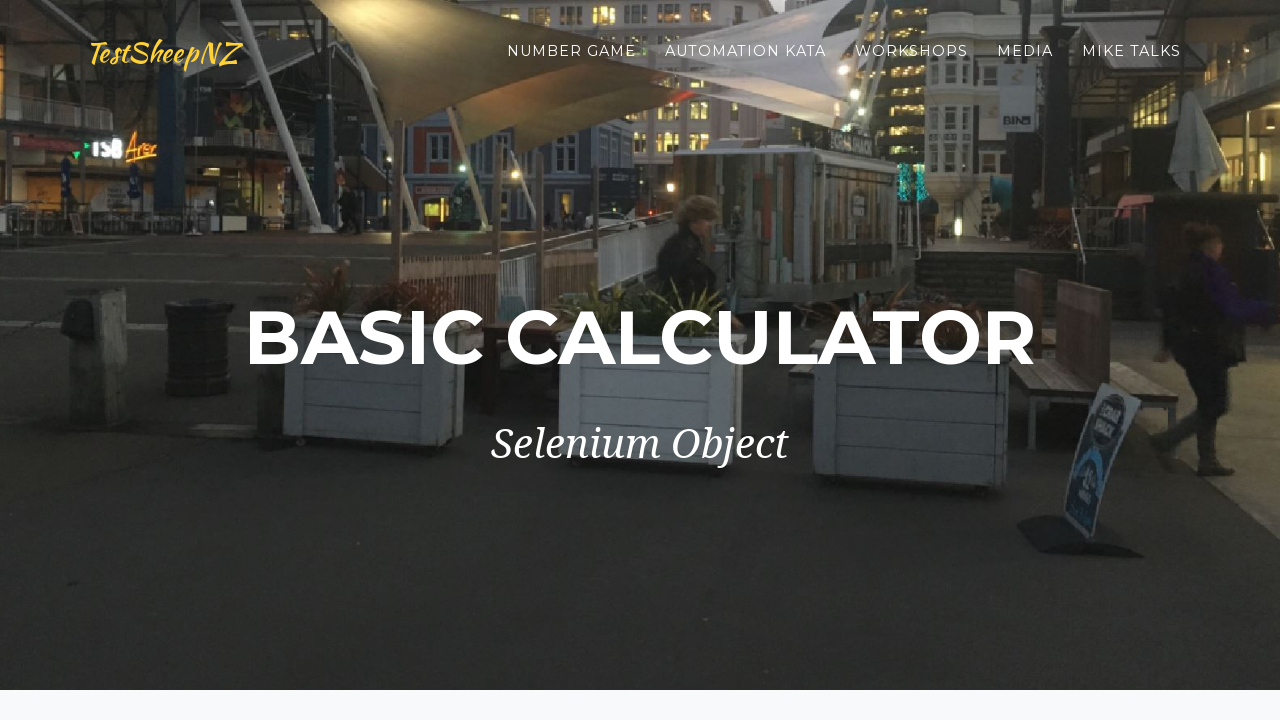

Entered first number: 47 on #number1Field
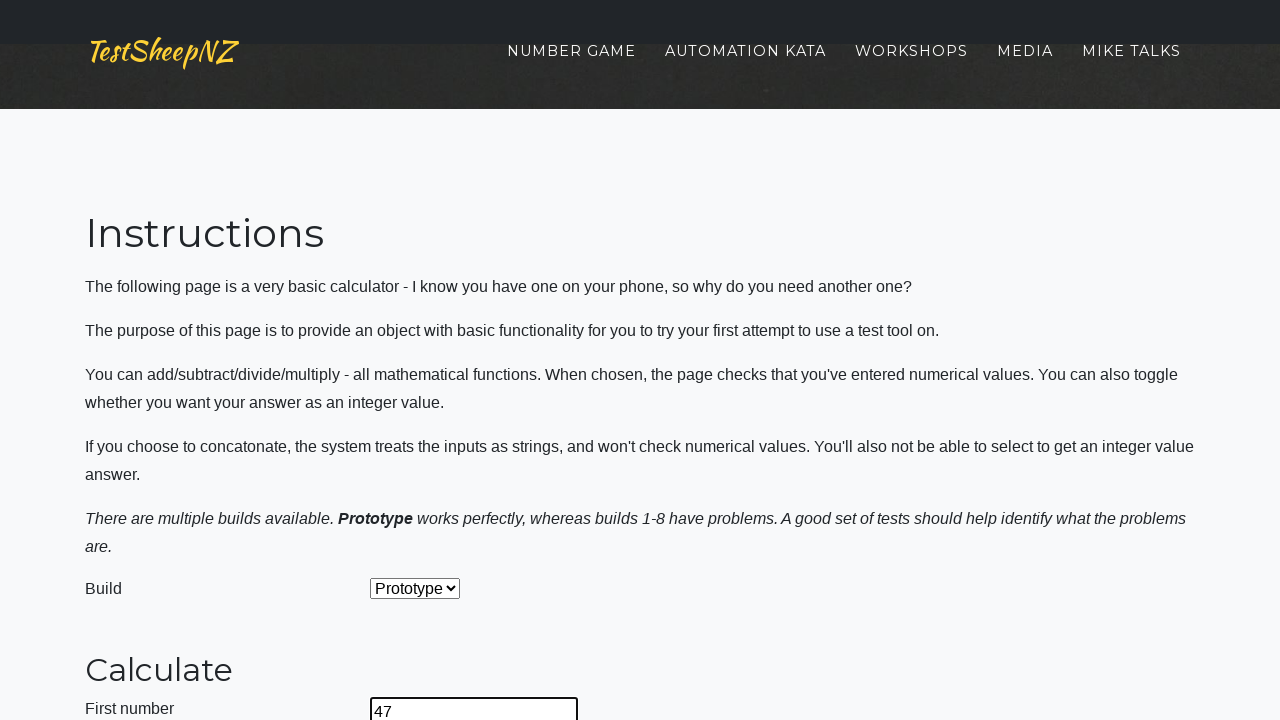

Entered second number: 23 on #number2Field
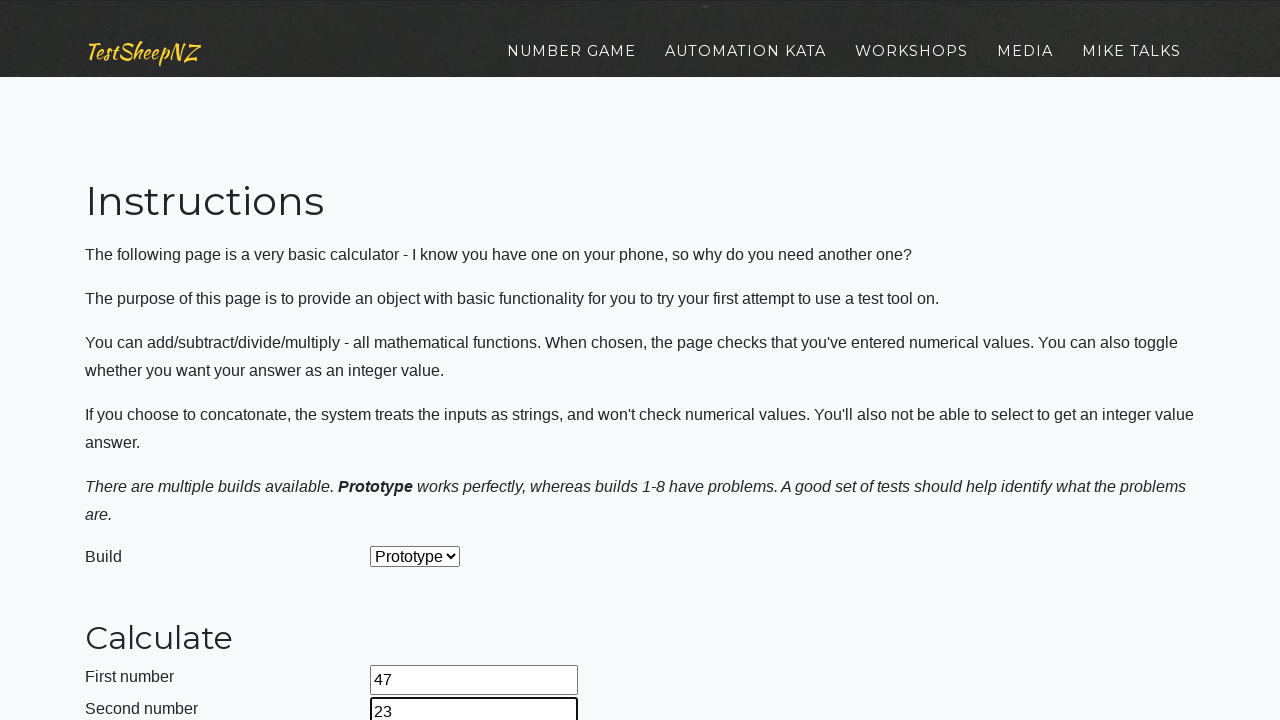

Selected operation at index 0 from dropdown on #selectOperationDropdown
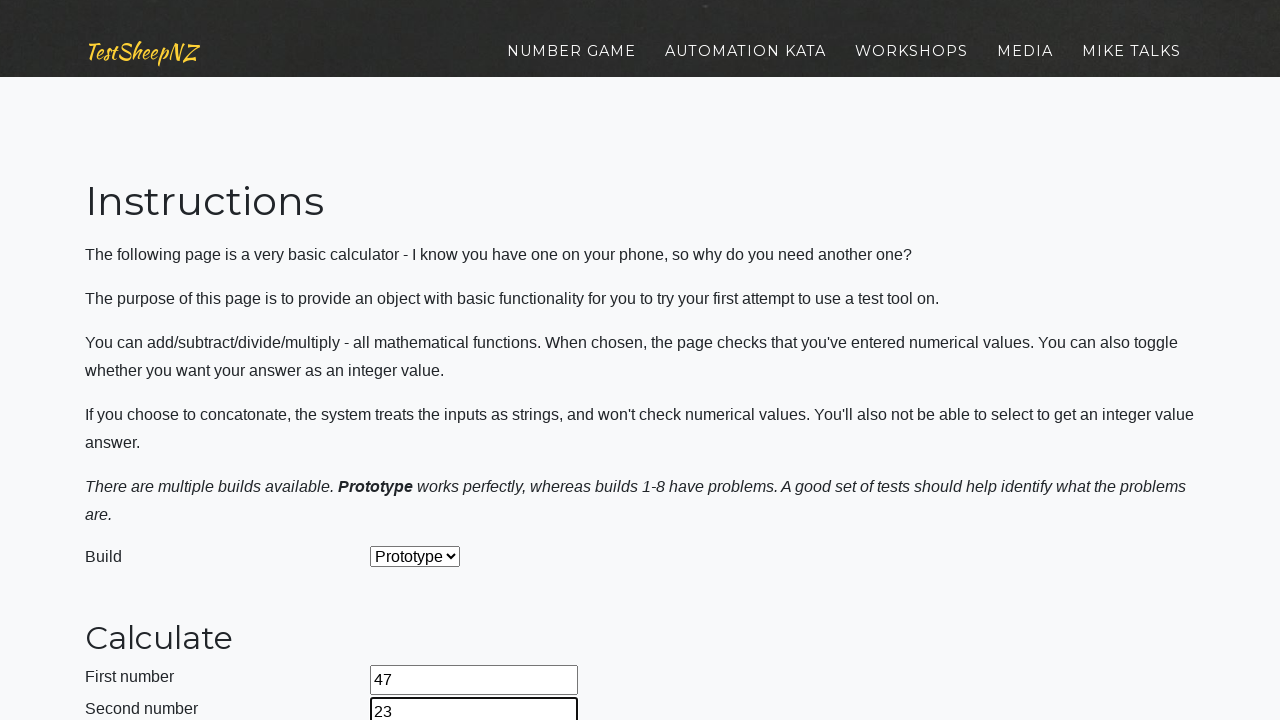

Clicked calculate button at (422, 361) on #calculateButton
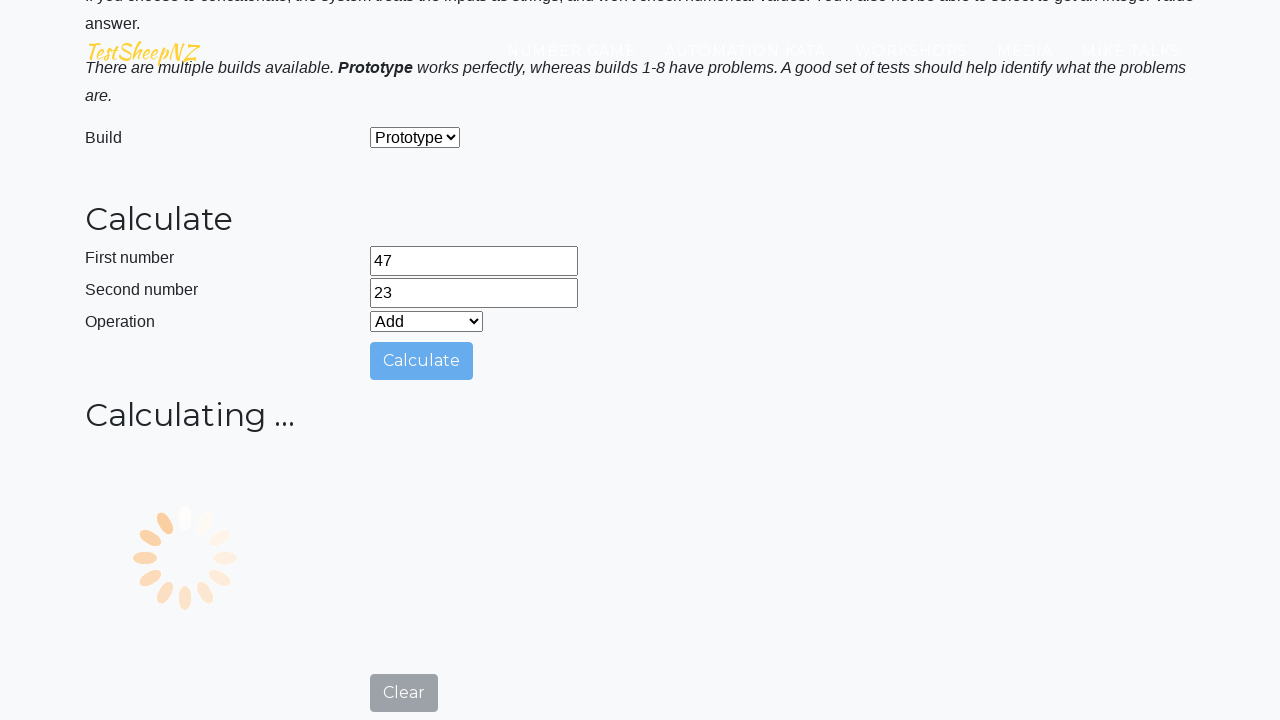

Answer field populated with calculation result
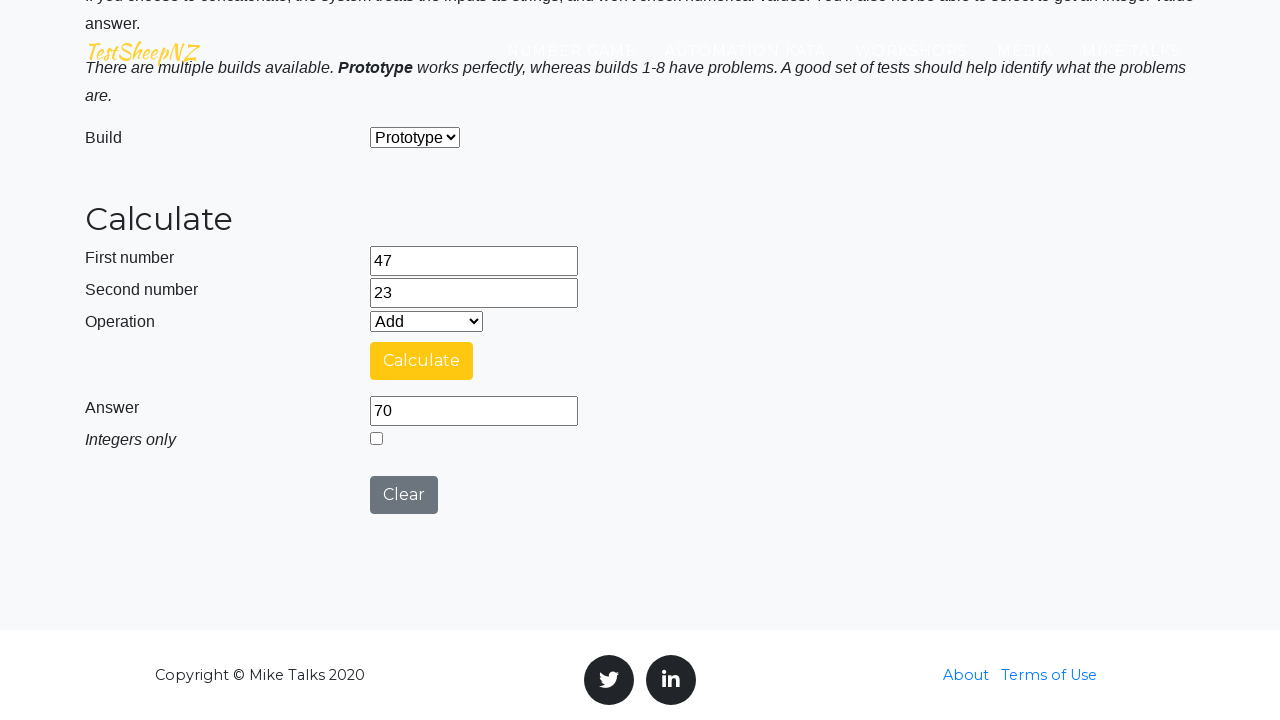

Clicked clear button to reset calculator at (404, 495) on #clearButton
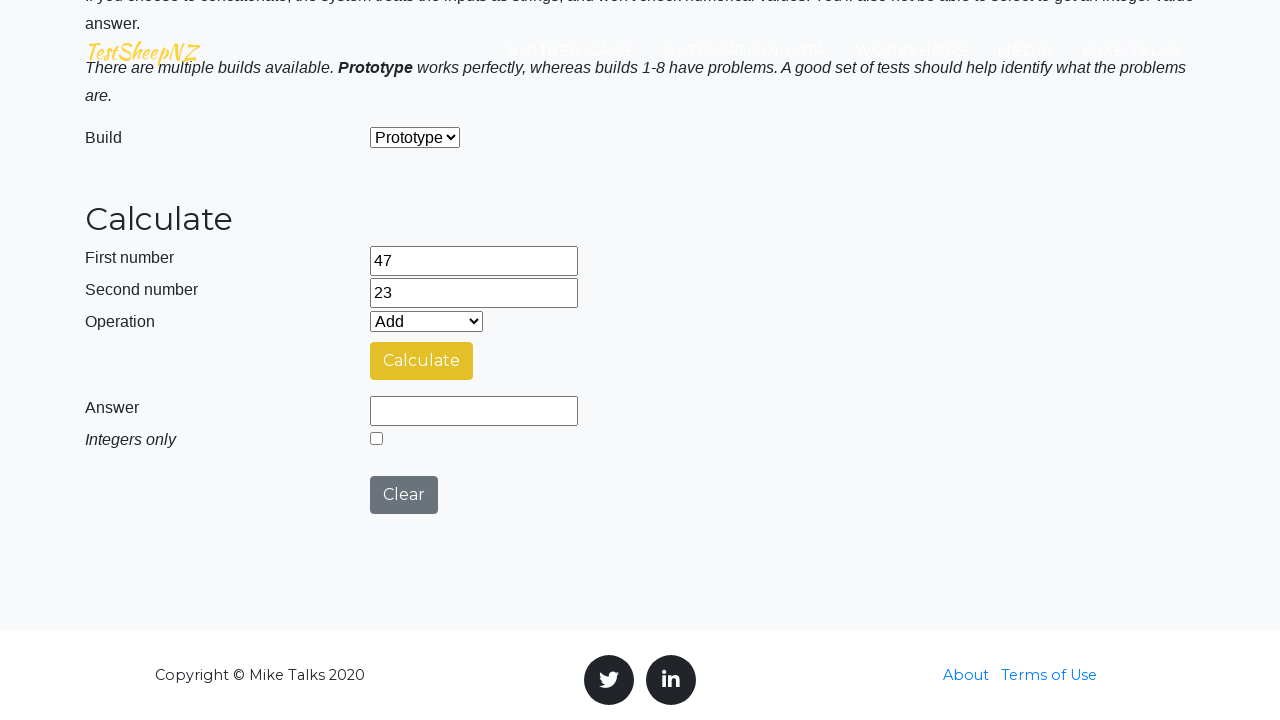

Waited 500ms between iterations
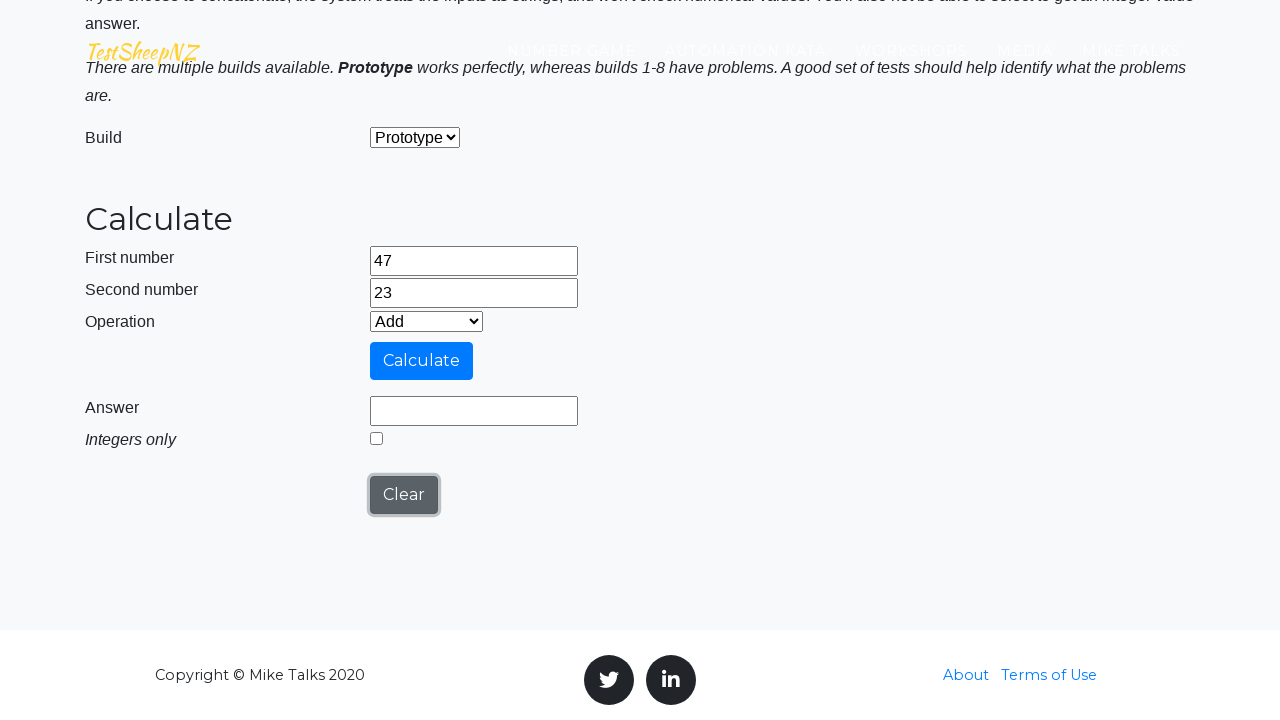

Re-entered first number: 47 after clear on #number1Field
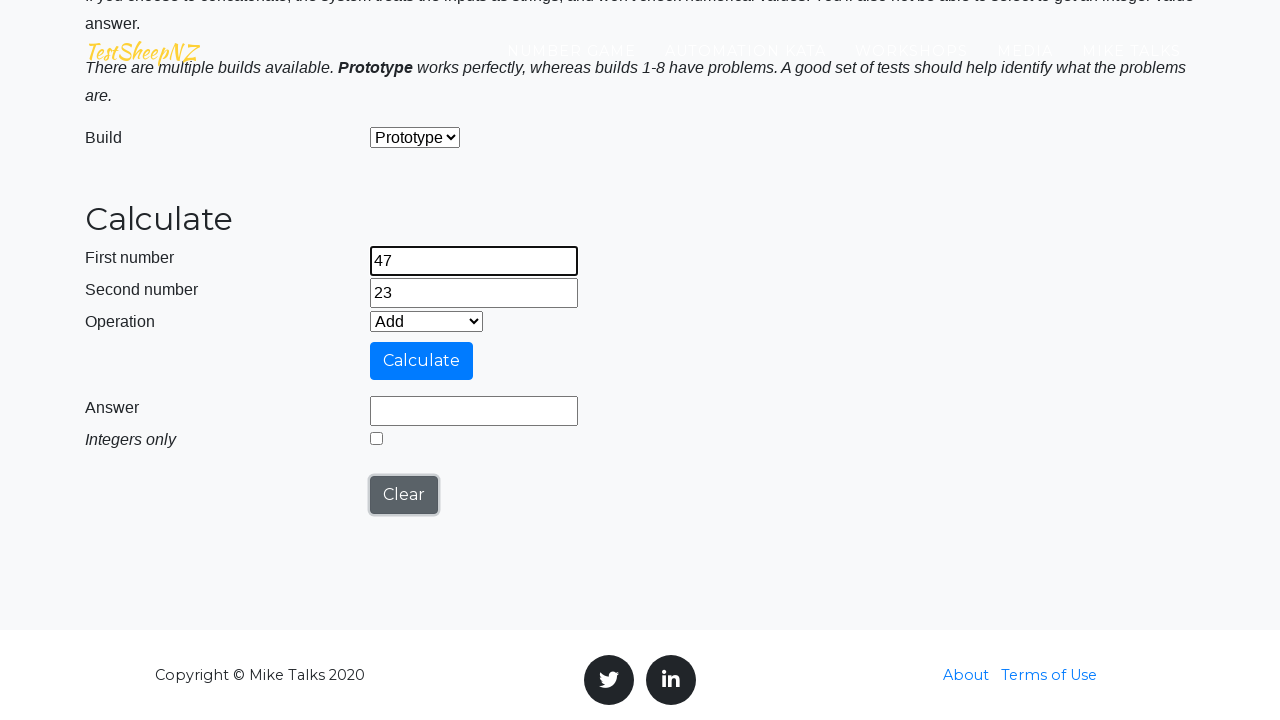

Re-entered second number: 23 after clear on #number2Field
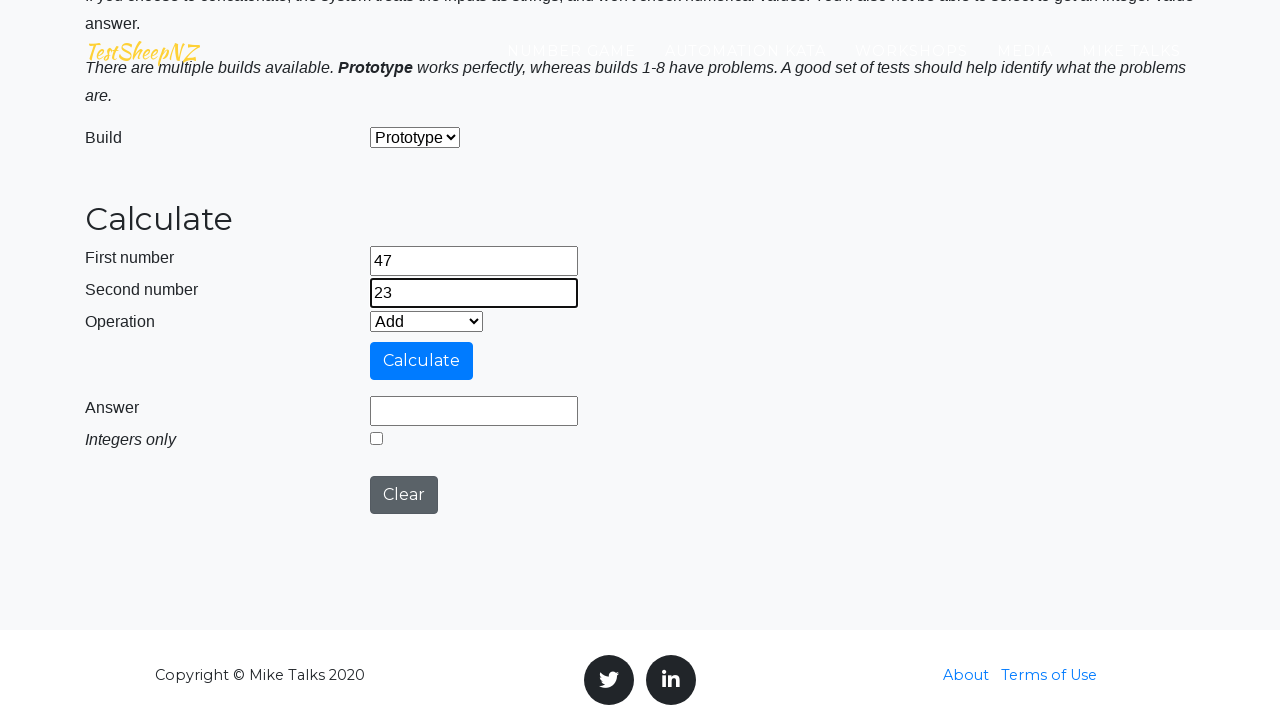

Selected operation at index 1 from dropdown on #selectOperationDropdown
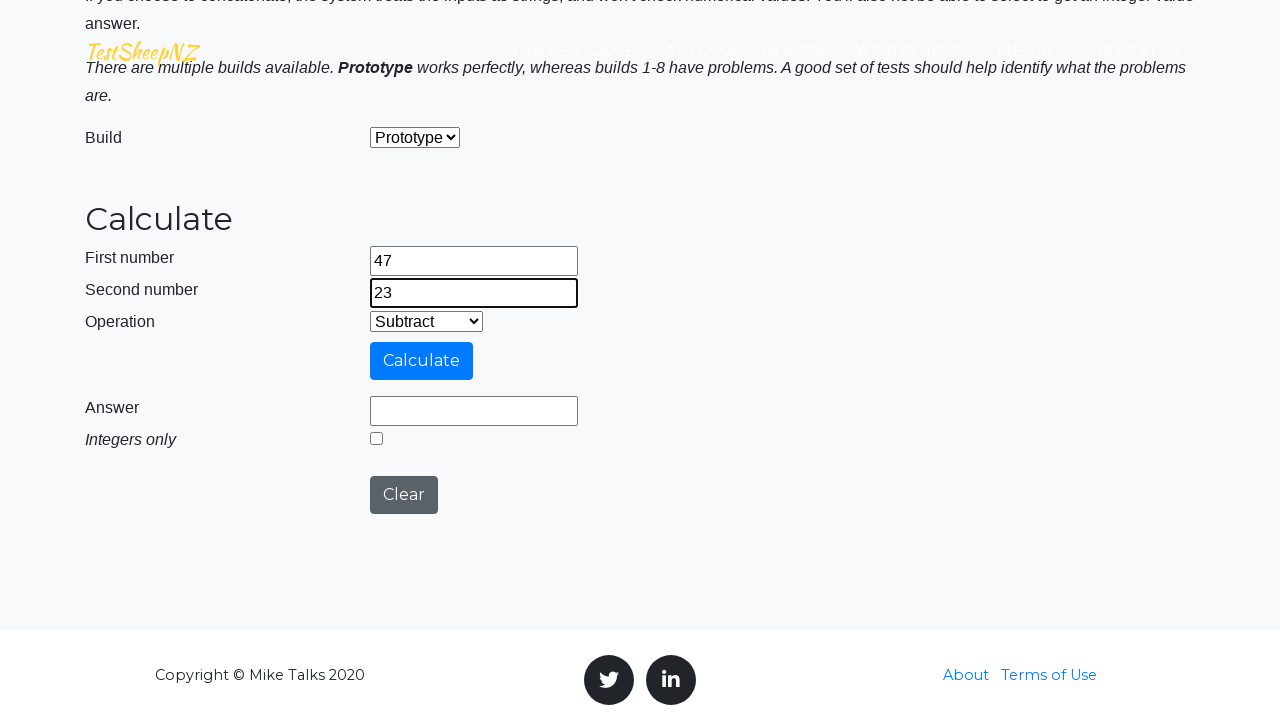

Clicked calculate button at (422, 361) on #calculateButton
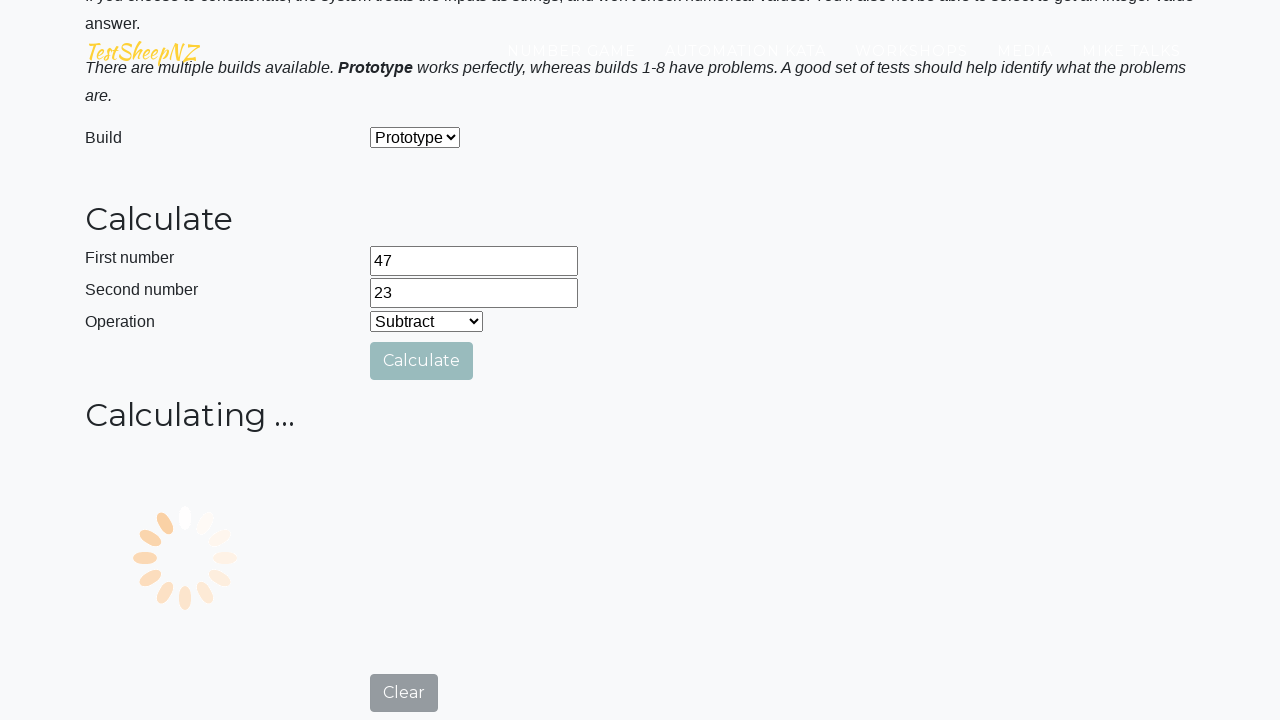

Answer field populated with calculation result
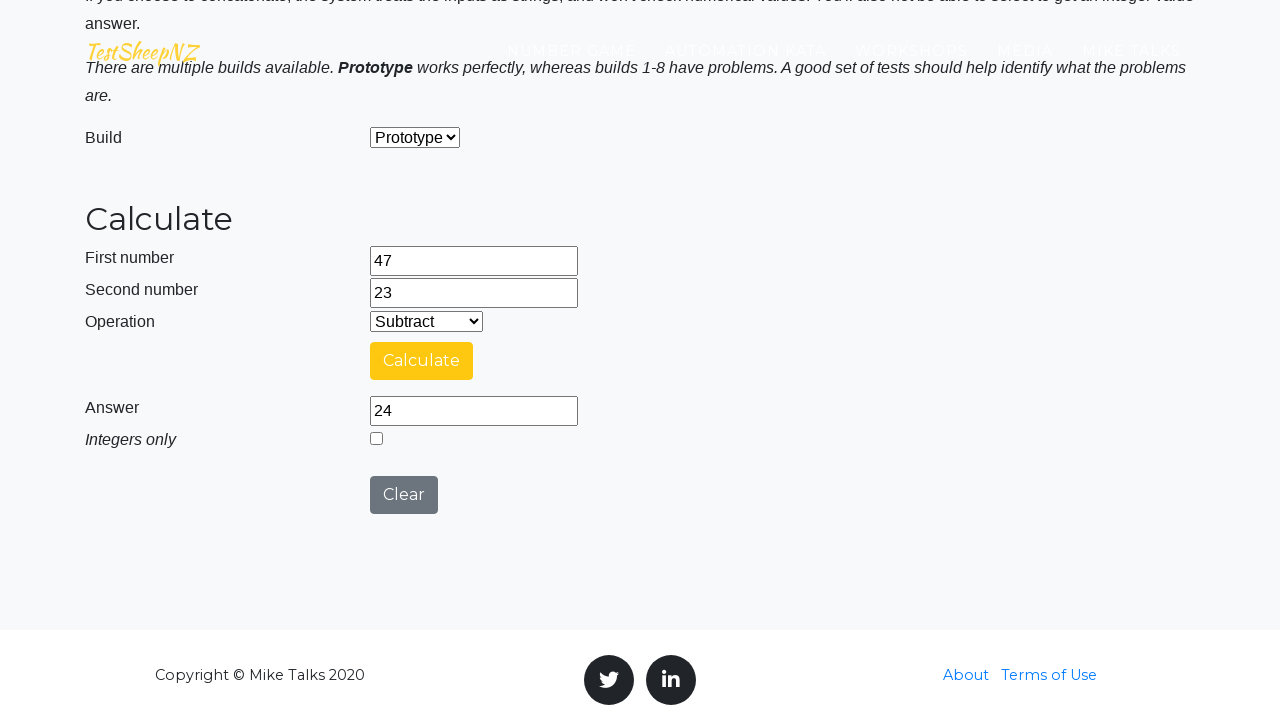

Clicked clear button to reset calculator at (404, 495) on #clearButton
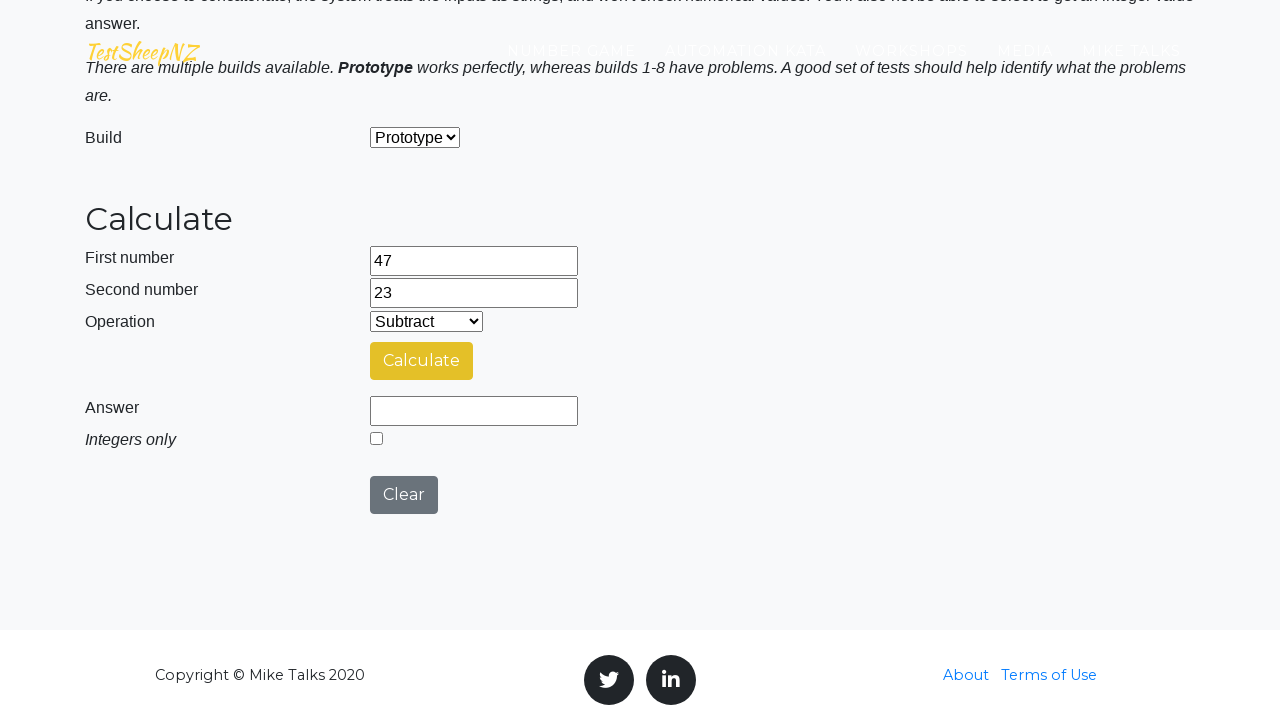

Waited 500ms between iterations
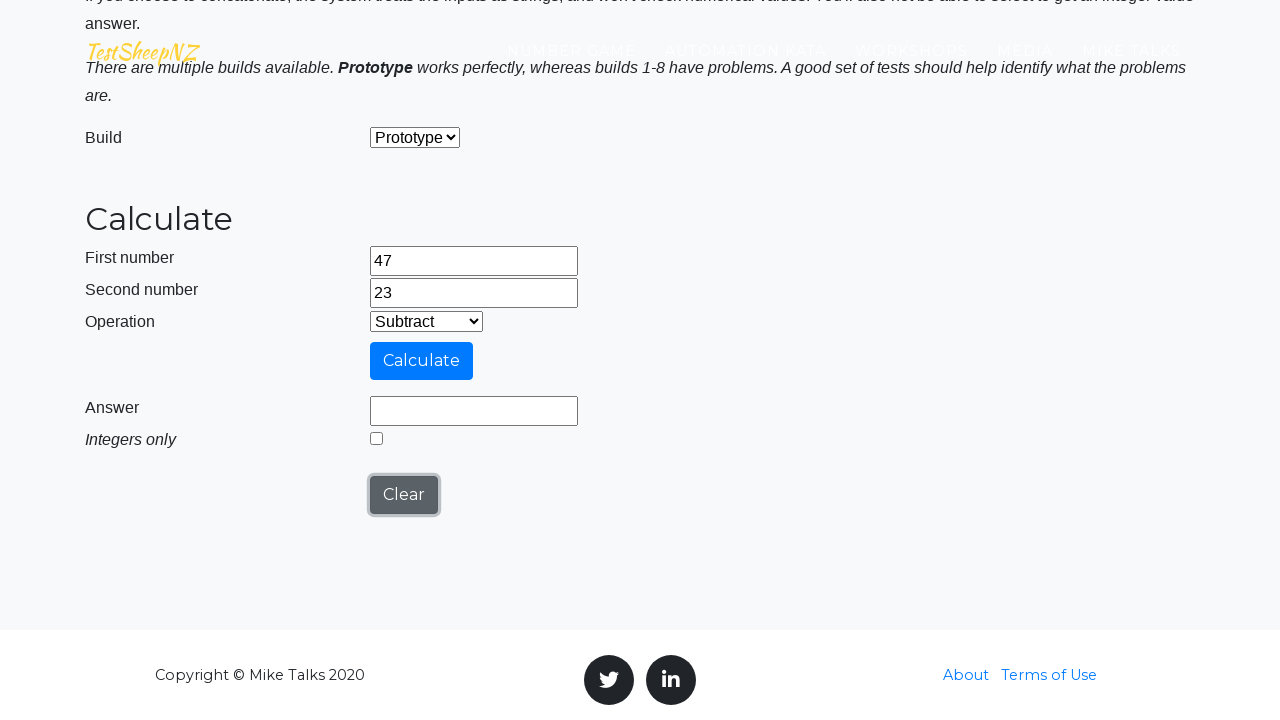

Re-entered first number: 47 after clear on #number1Field
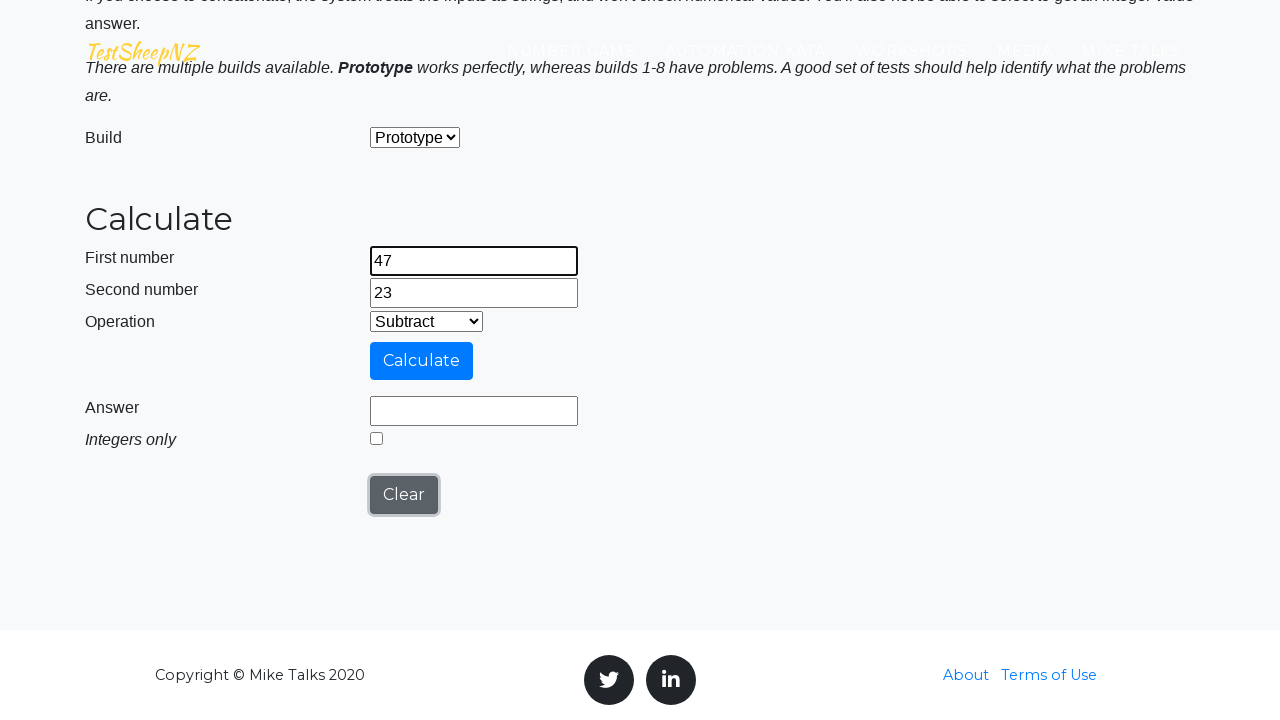

Re-entered second number: 23 after clear on #number2Field
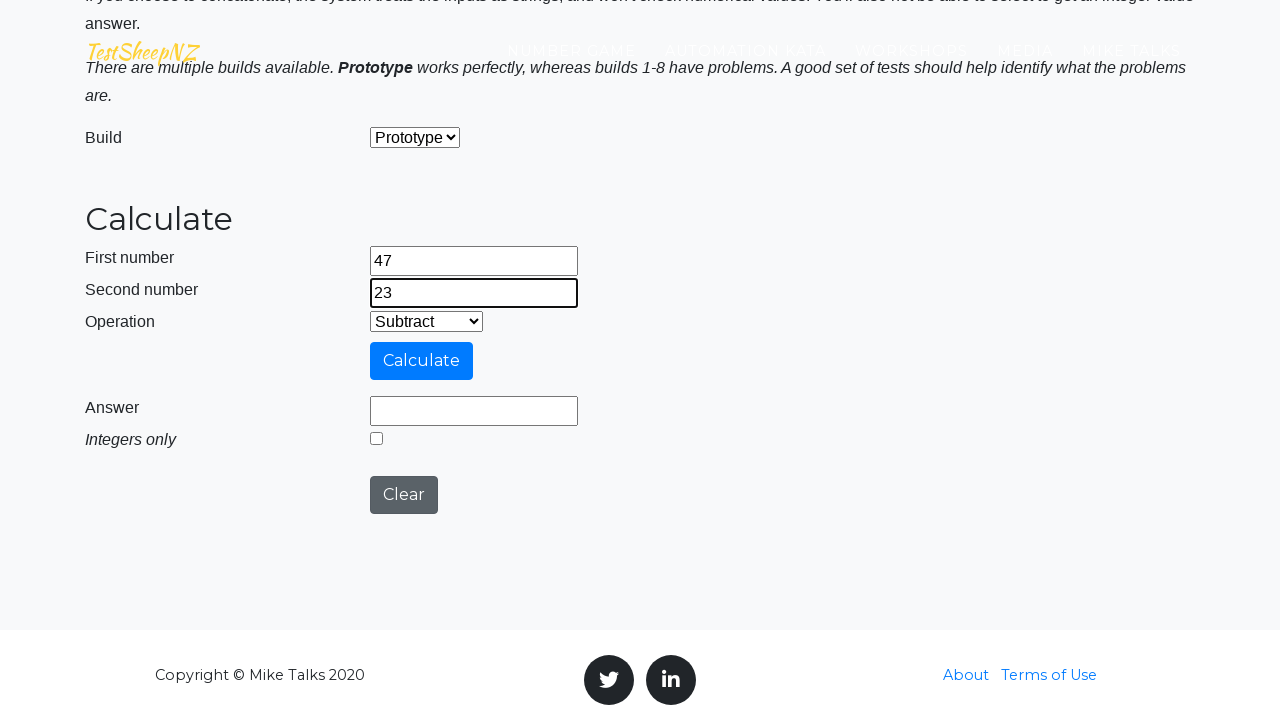

Selected operation at index 2 from dropdown on #selectOperationDropdown
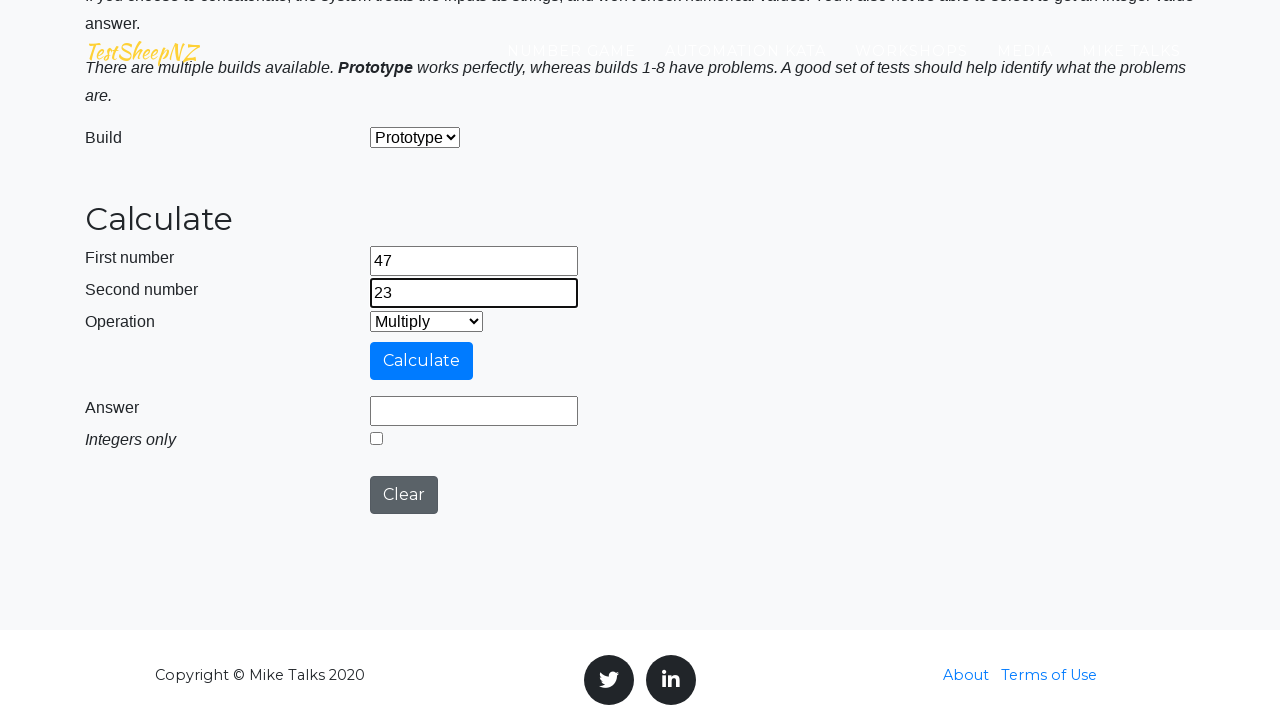

Clicked calculate button at (422, 361) on #calculateButton
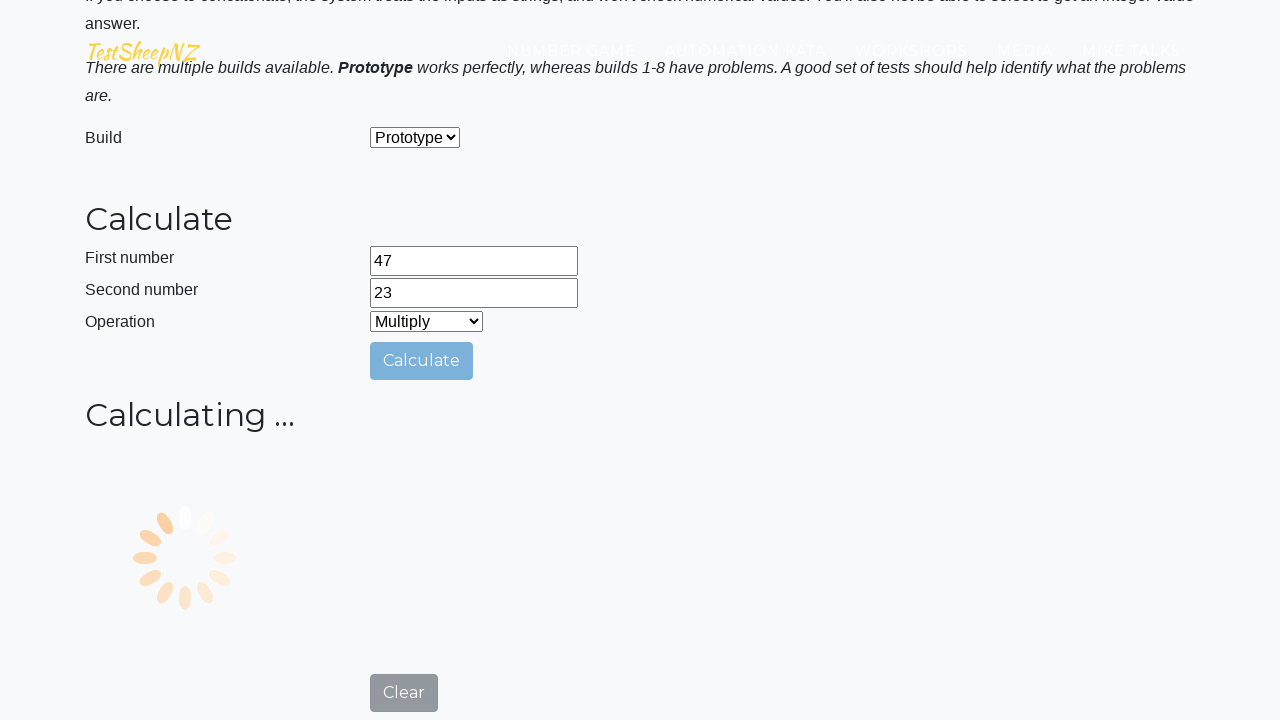

Answer field populated with calculation result
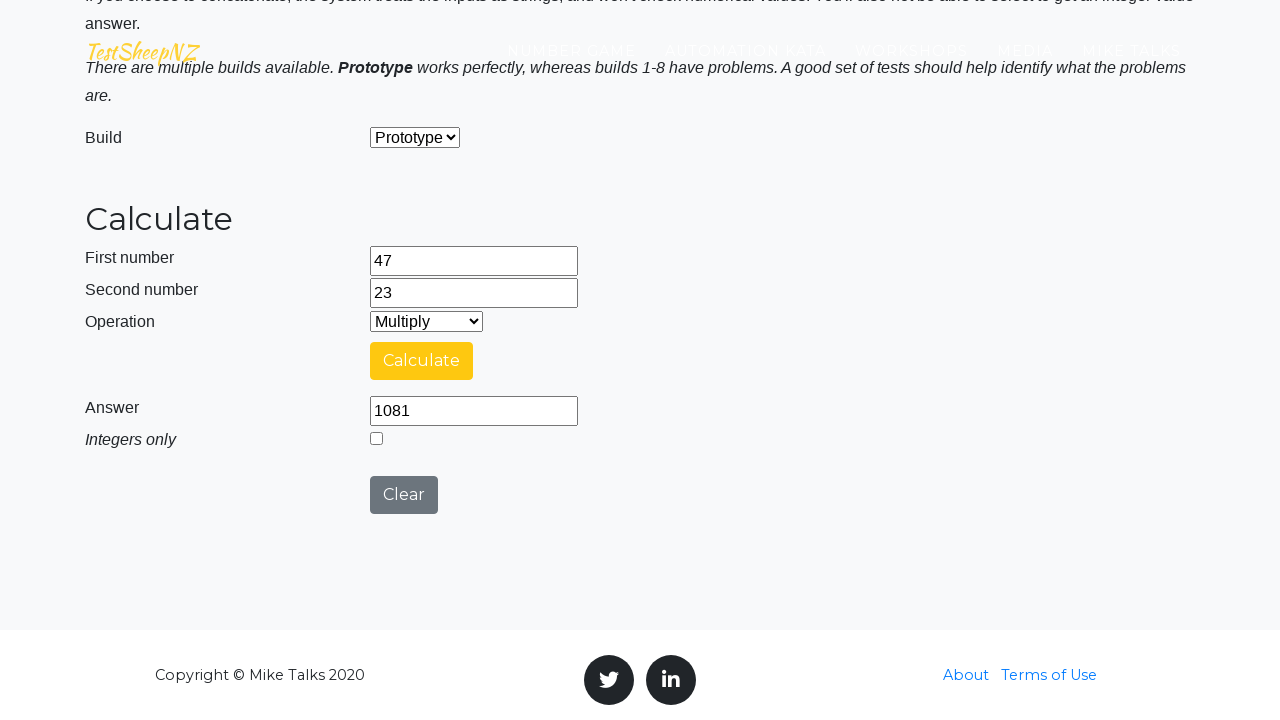

Clicked clear button to reset calculator at (404, 495) on #clearButton
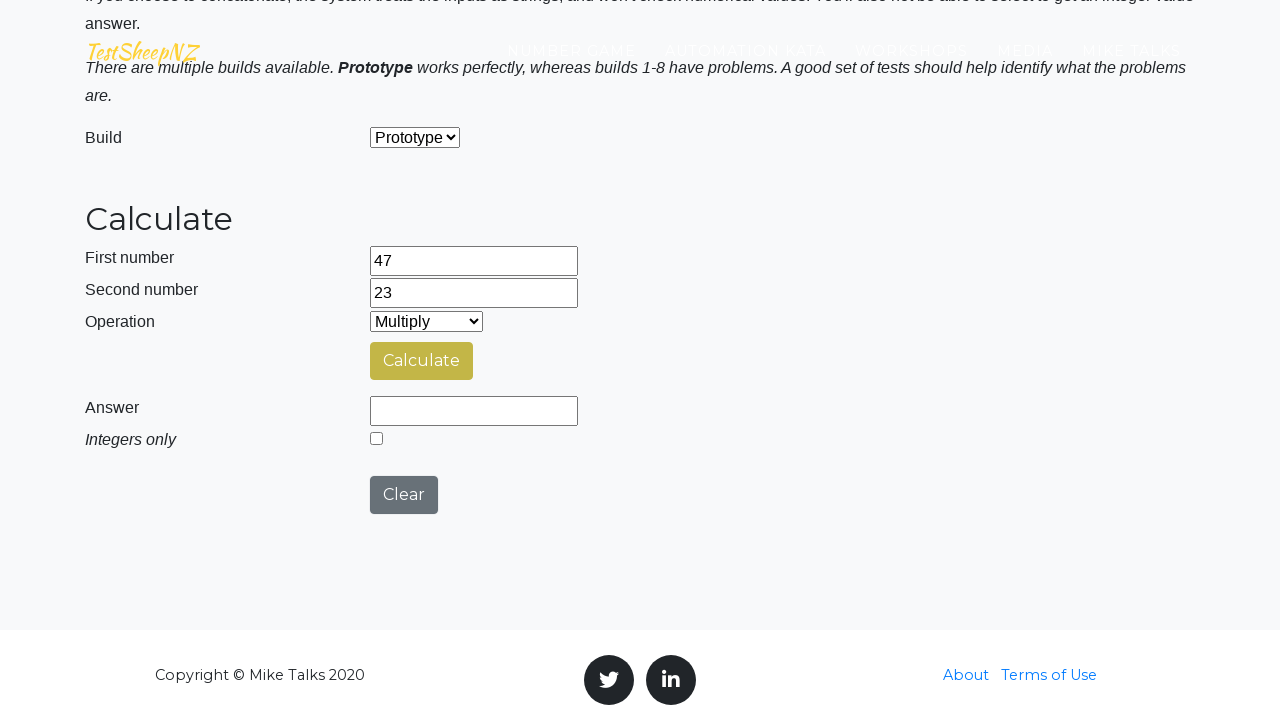

Waited 500ms between iterations
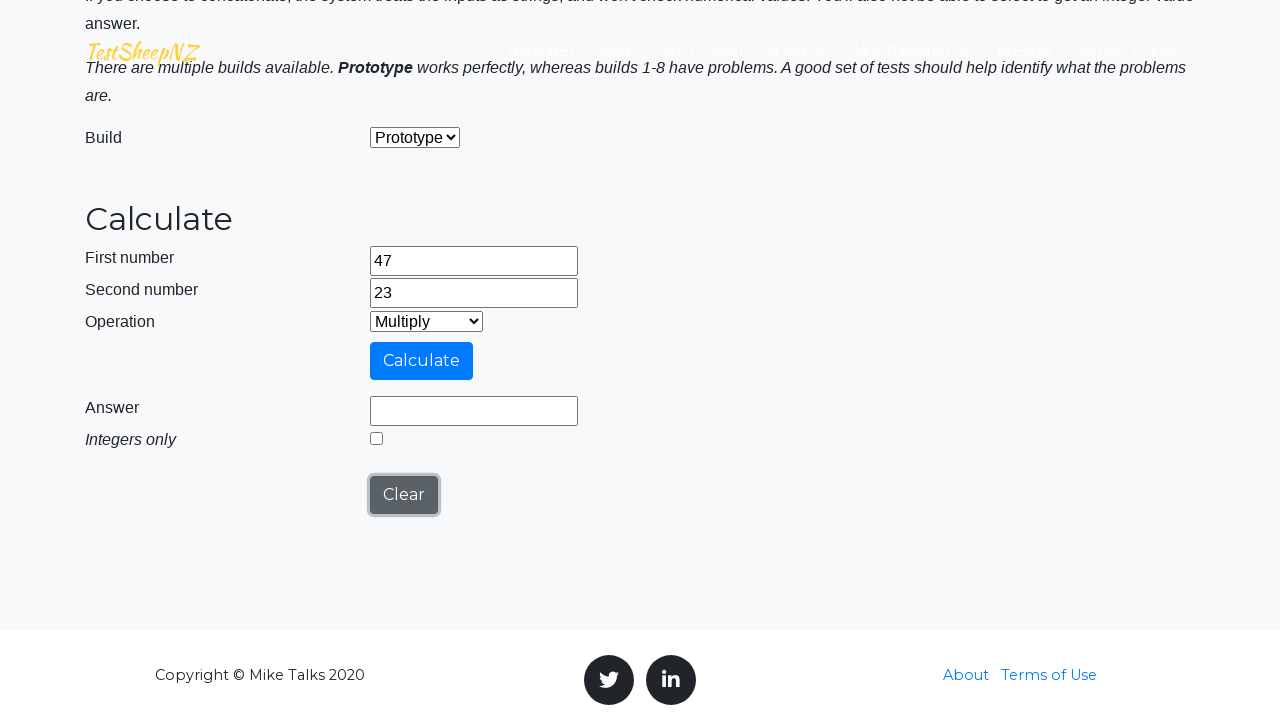

Re-entered first number: 47 after clear on #number1Field
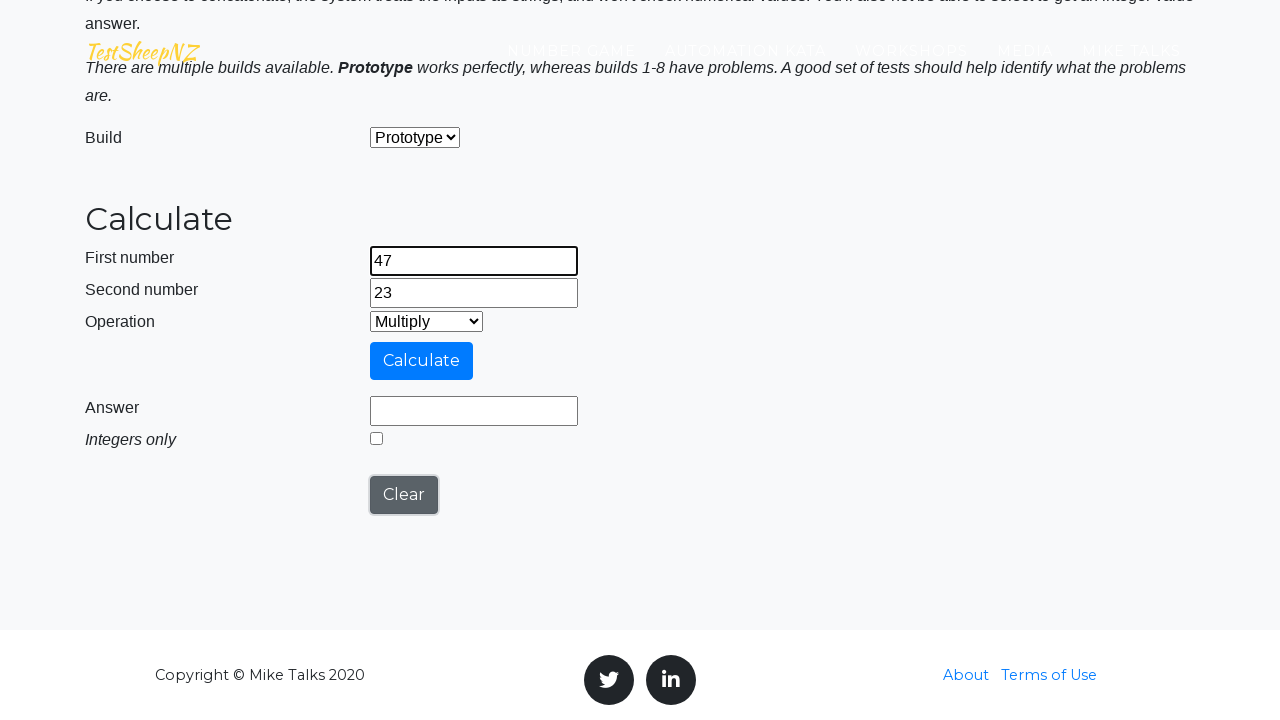

Re-entered second number: 23 after clear on #number2Field
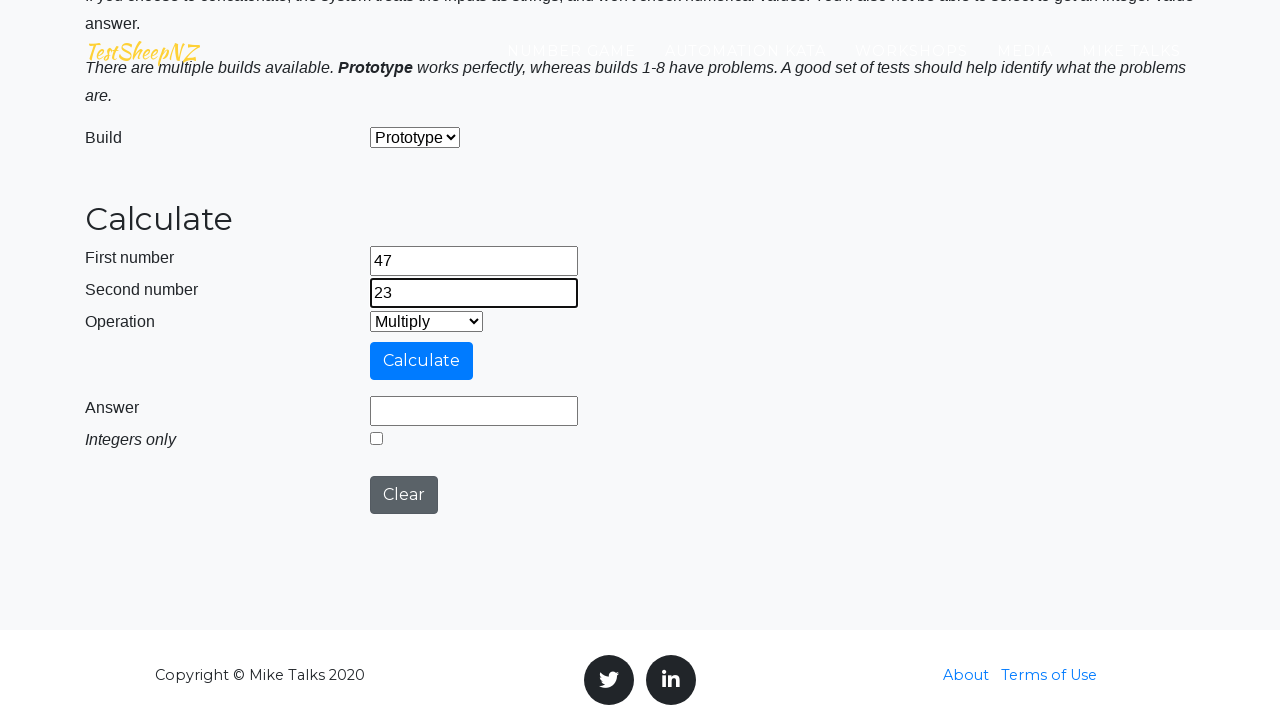

Selected operation at index 3 from dropdown on #selectOperationDropdown
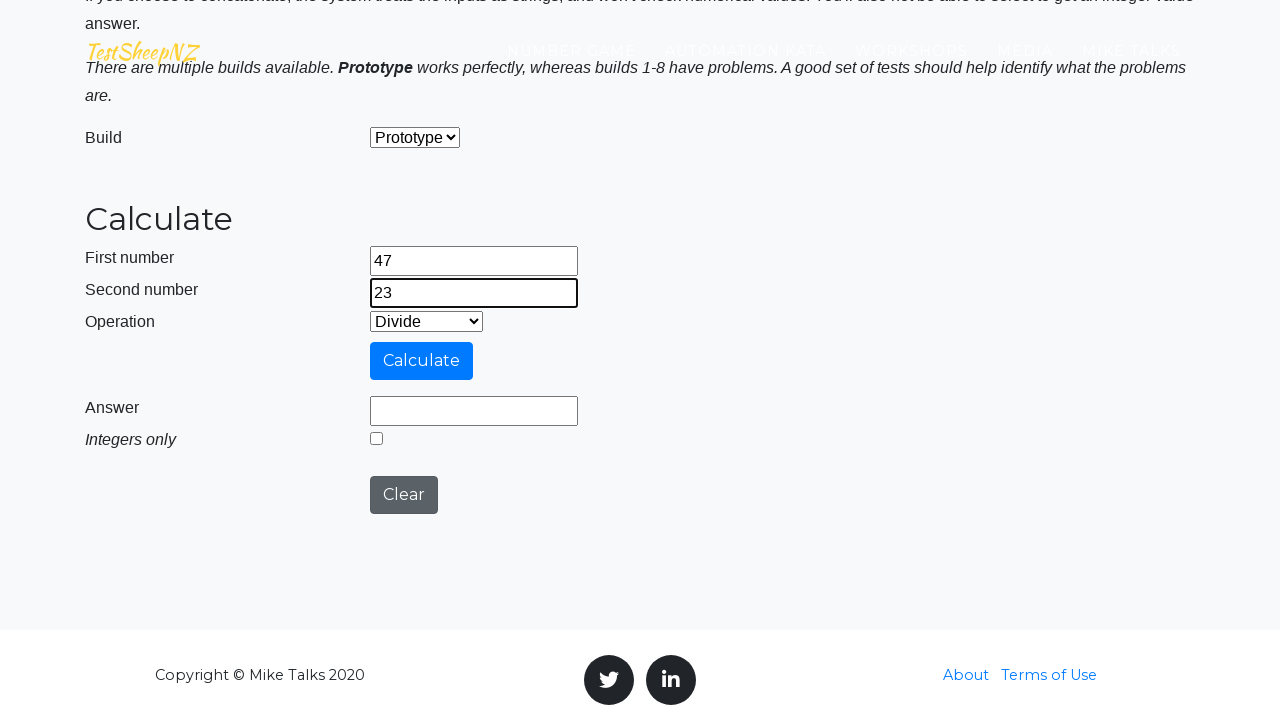

Clicked calculate button at (422, 361) on #calculateButton
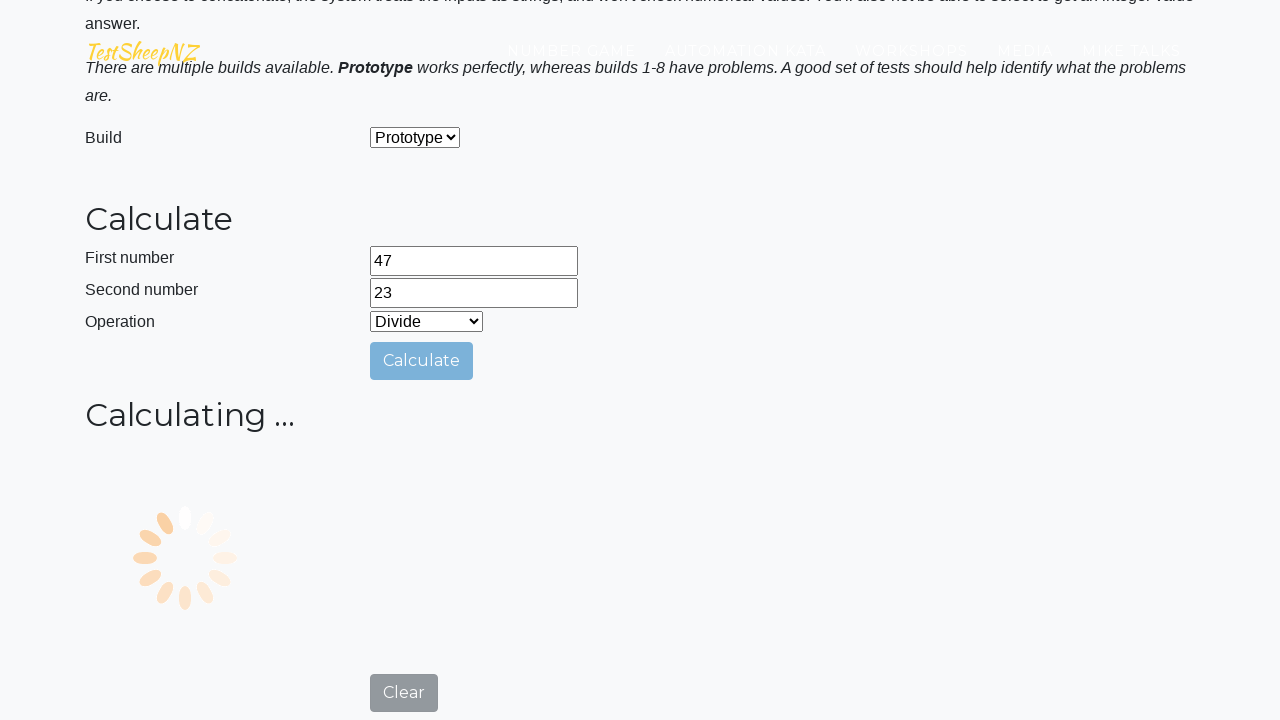

Answer field populated with calculation result
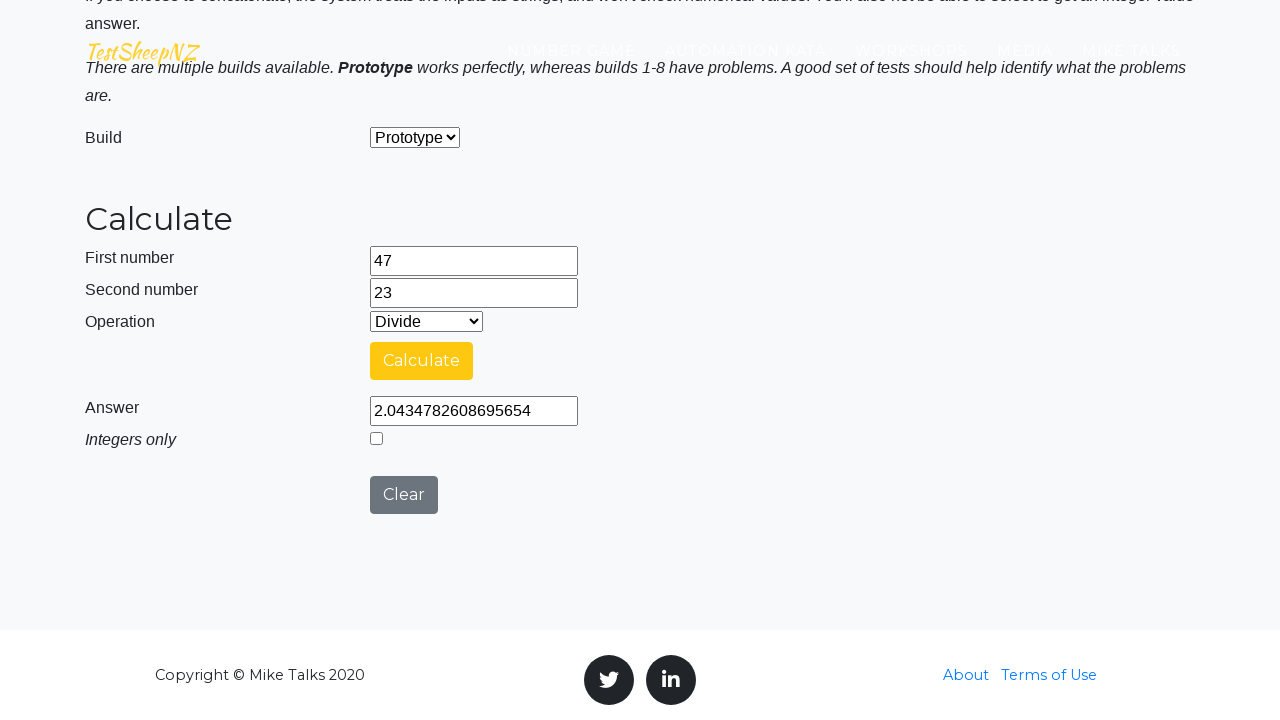

Clicked clear button to reset calculator at (404, 495) on #clearButton
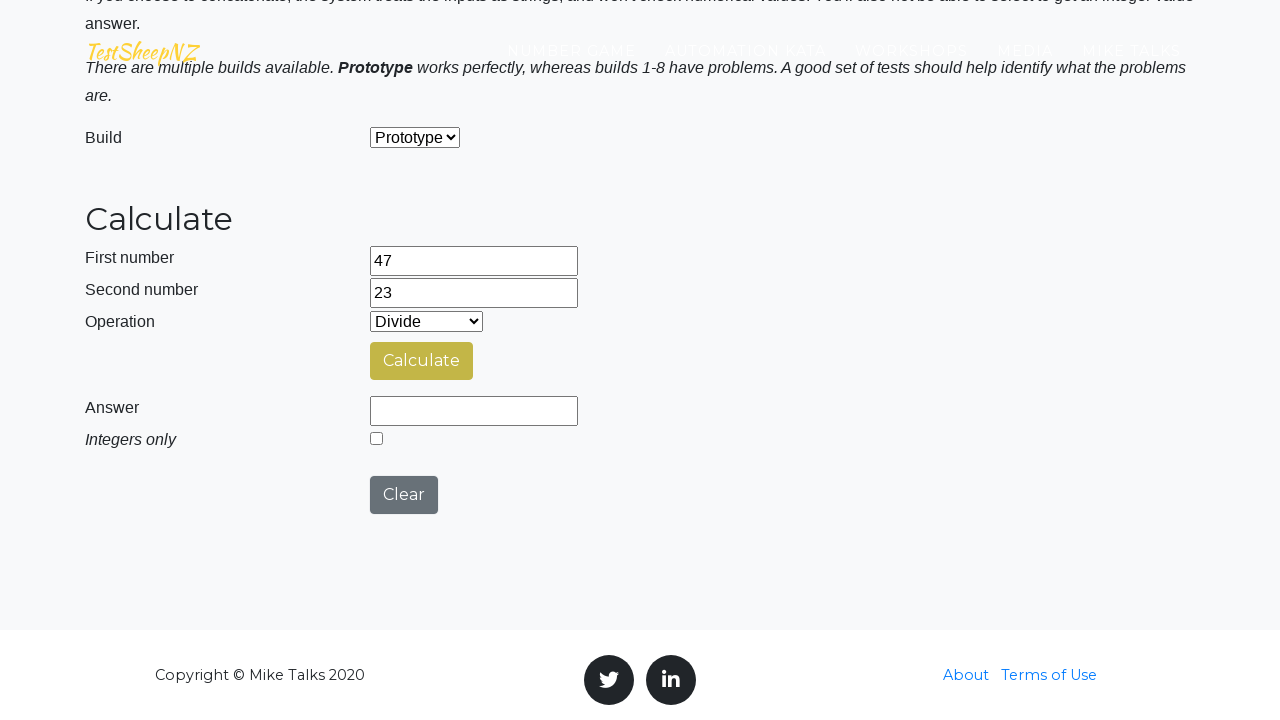

Waited 500ms between iterations
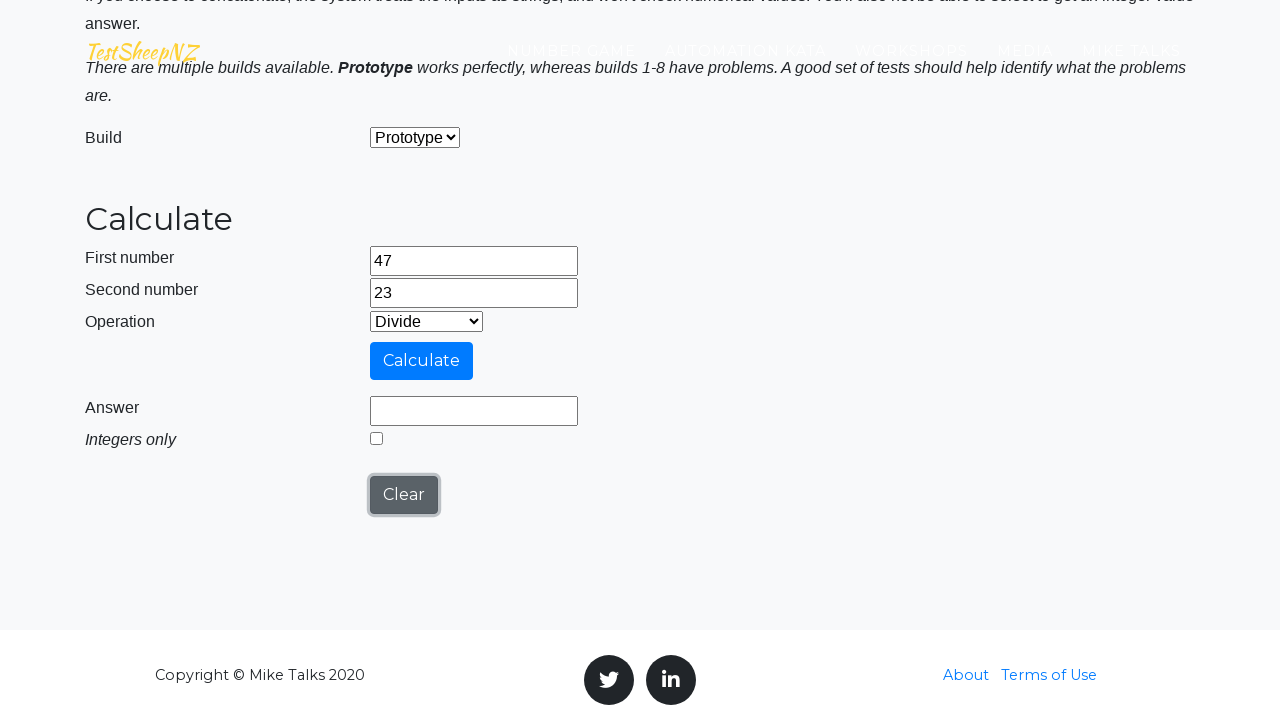

Re-entered first number: 47 after clear on #number1Field
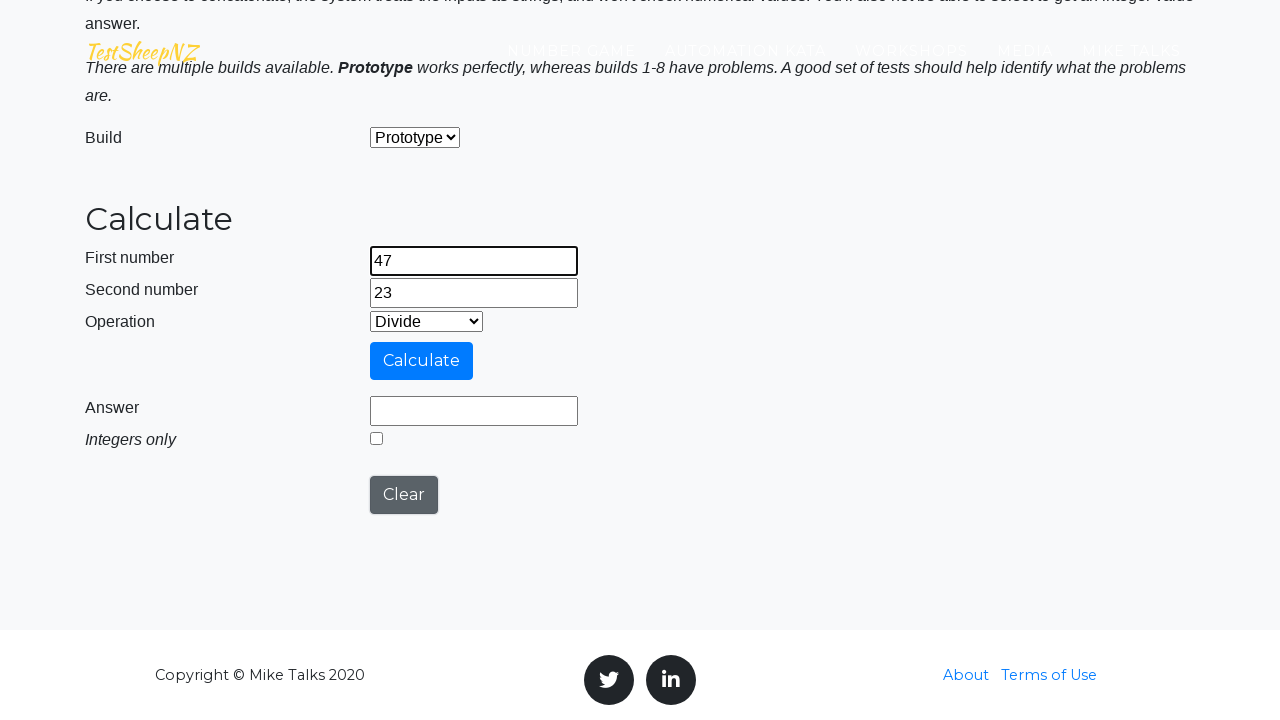

Re-entered second number: 23 after clear on #number2Field
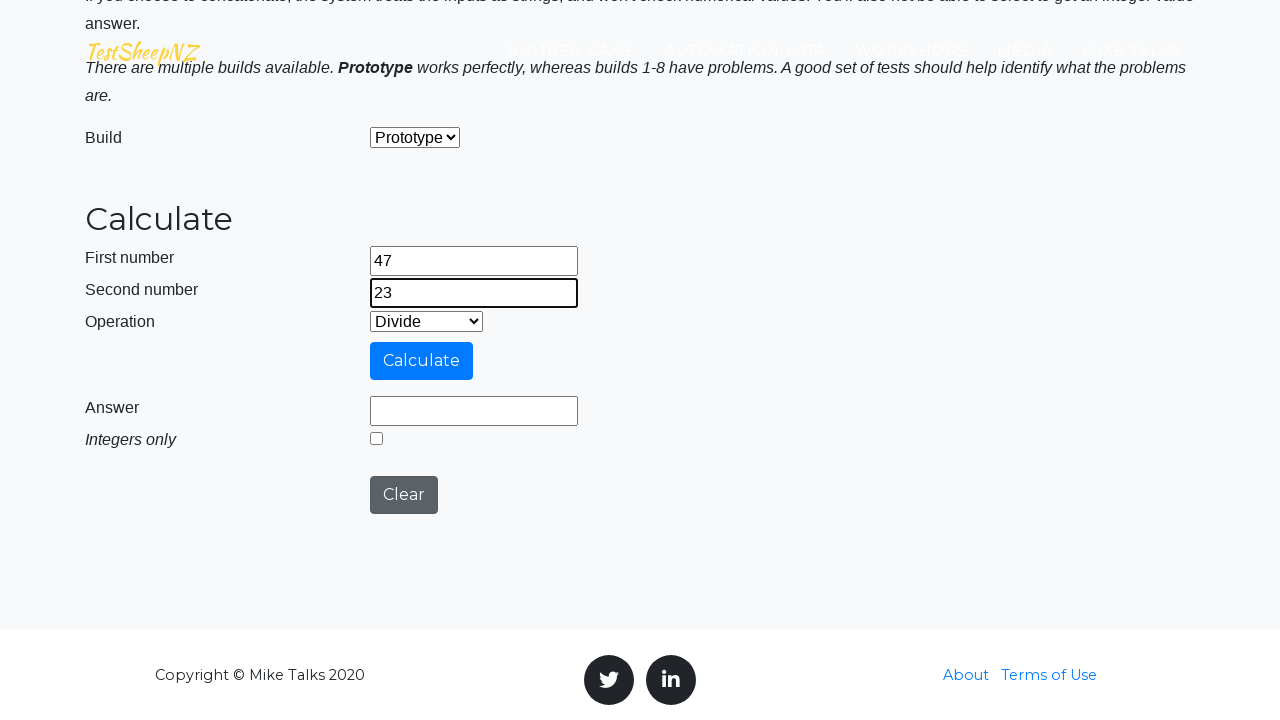

Selected operation at index 4 from dropdown on #selectOperationDropdown
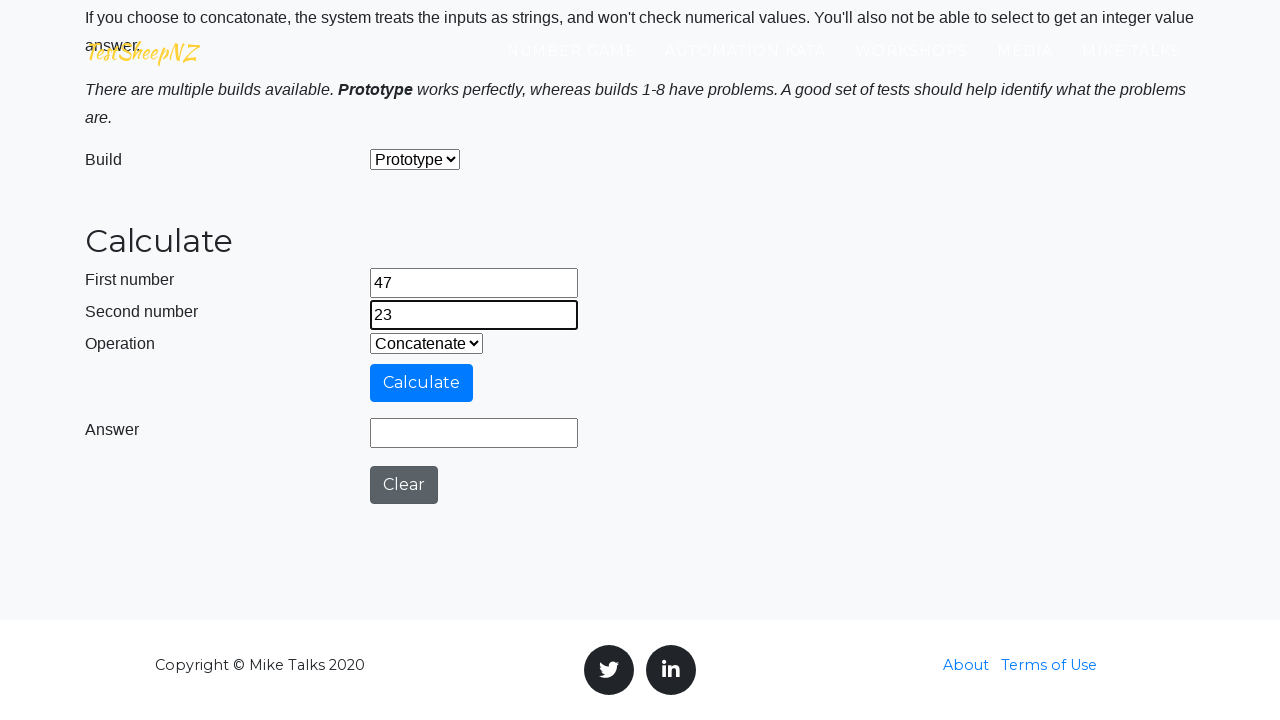

Clicked calculate button at (422, 383) on #calculateButton
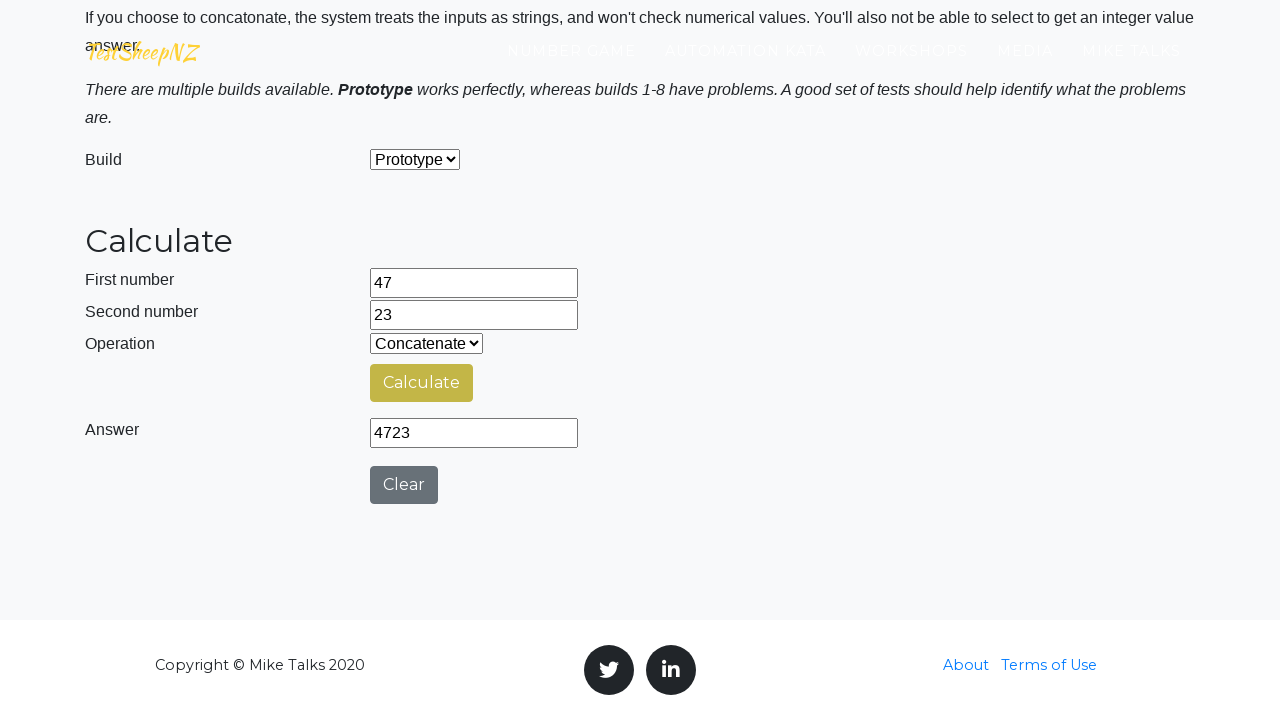

Answer field populated with calculation result
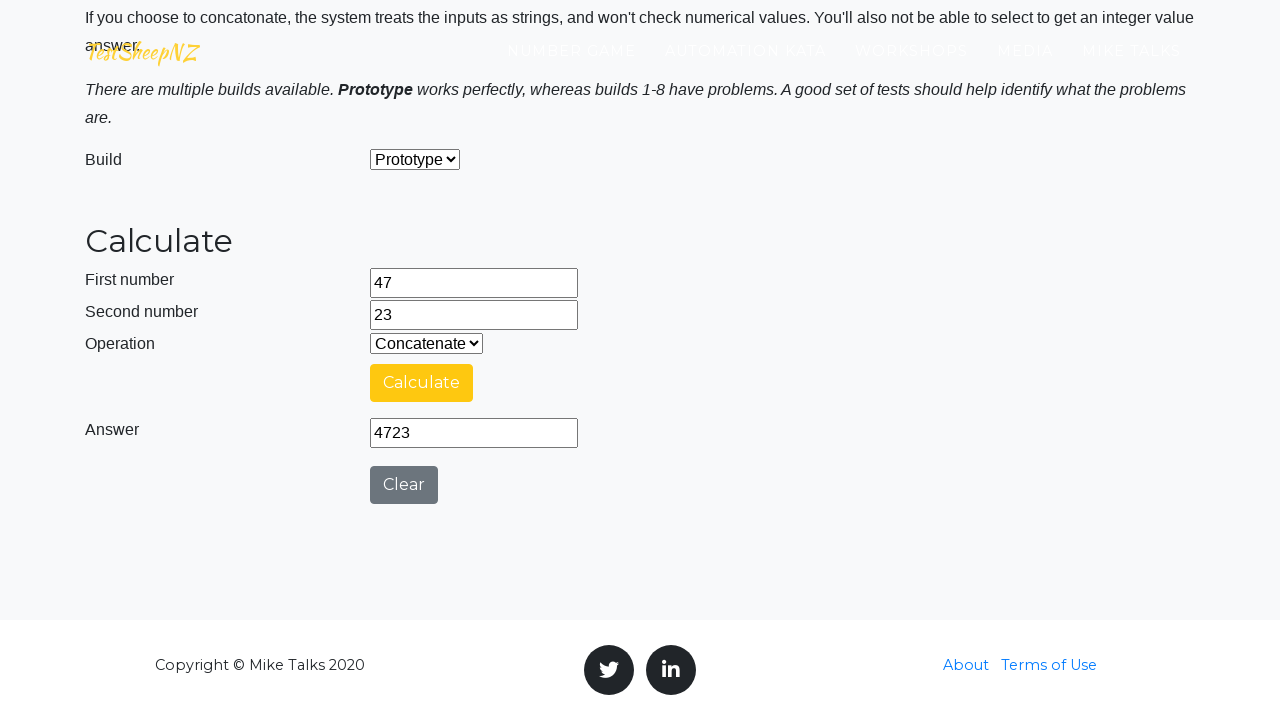

Clicked clear button to reset calculator at (404, 485) on #clearButton
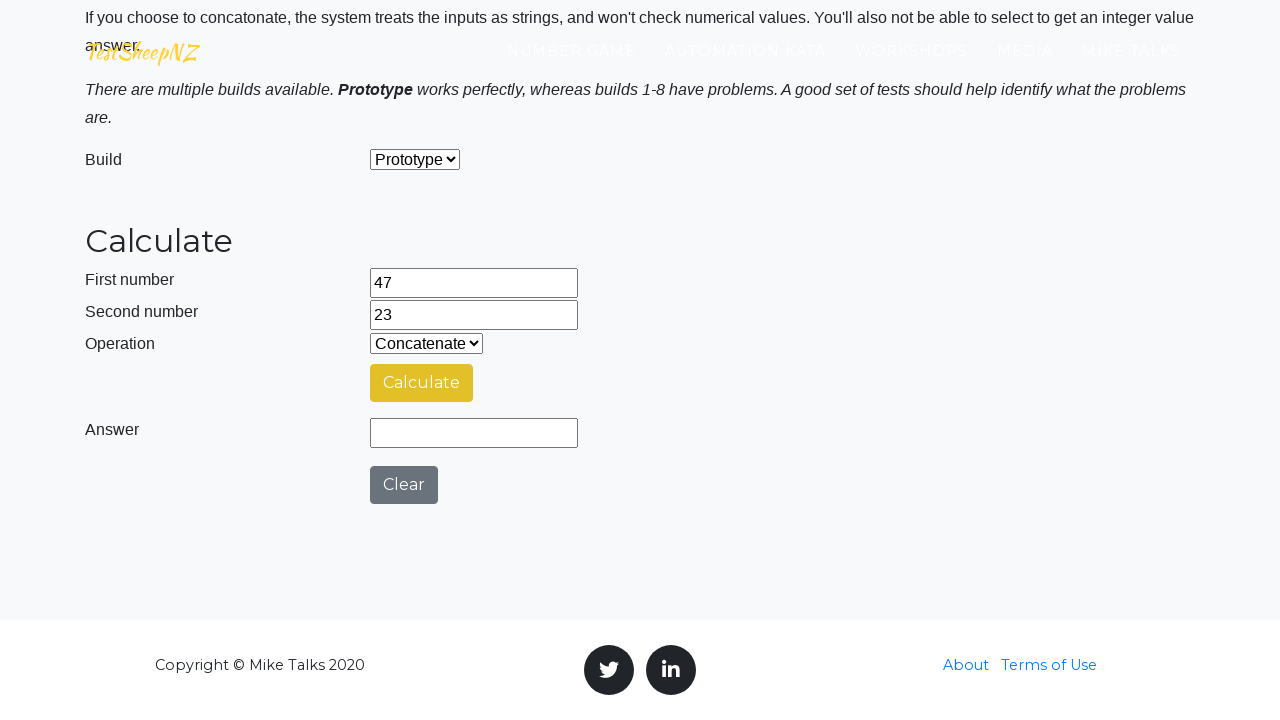

Waited 500ms between iterations
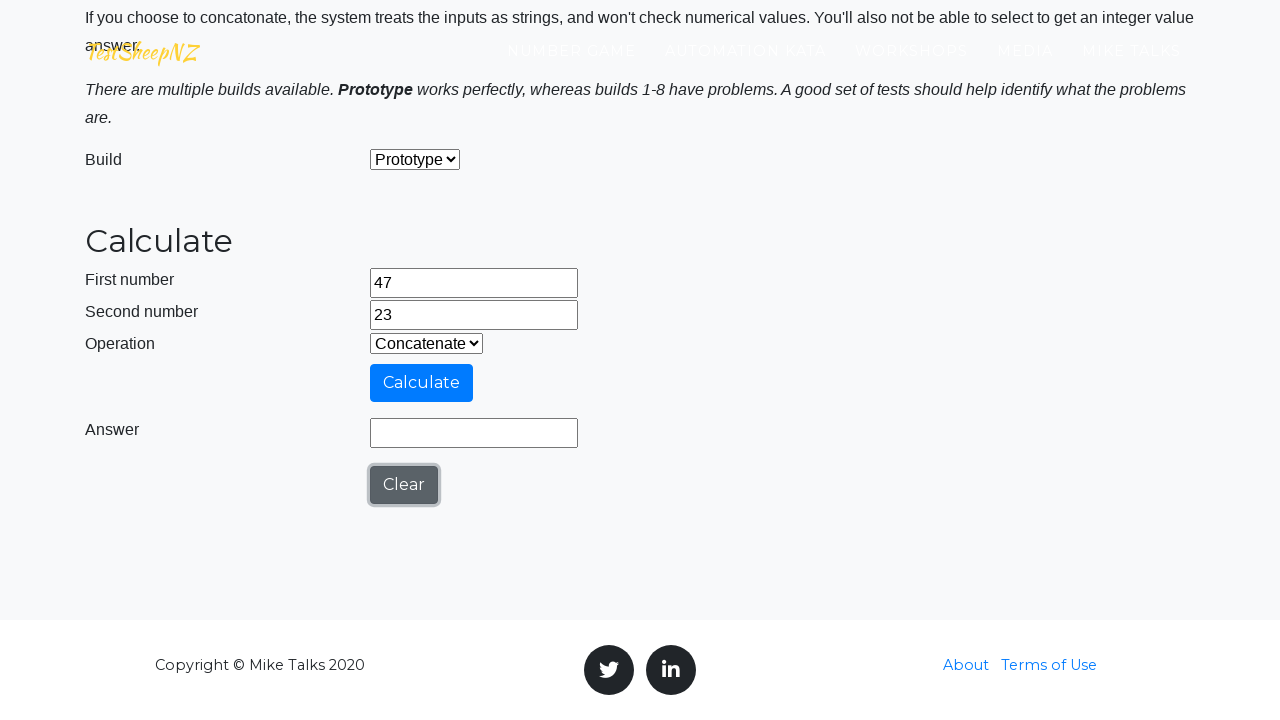

Re-entered first number: 47 after clear on #number1Field
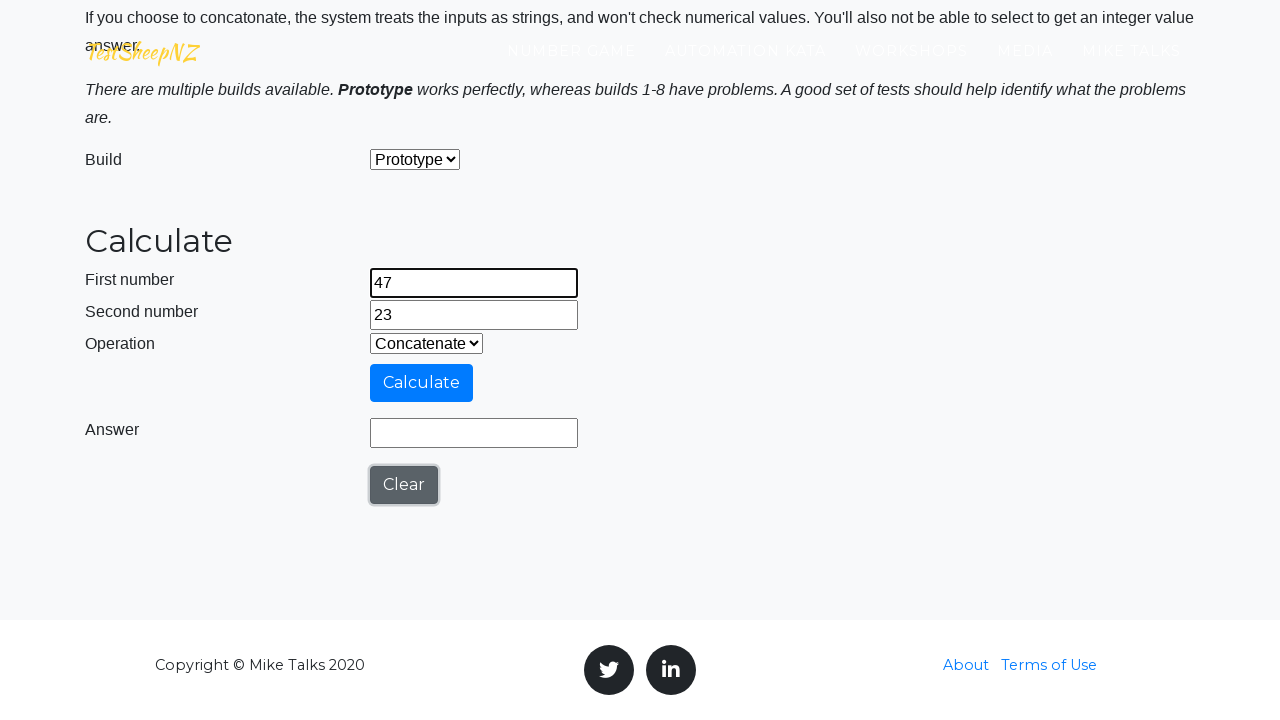

Re-entered second number: 23 after clear on #number2Field
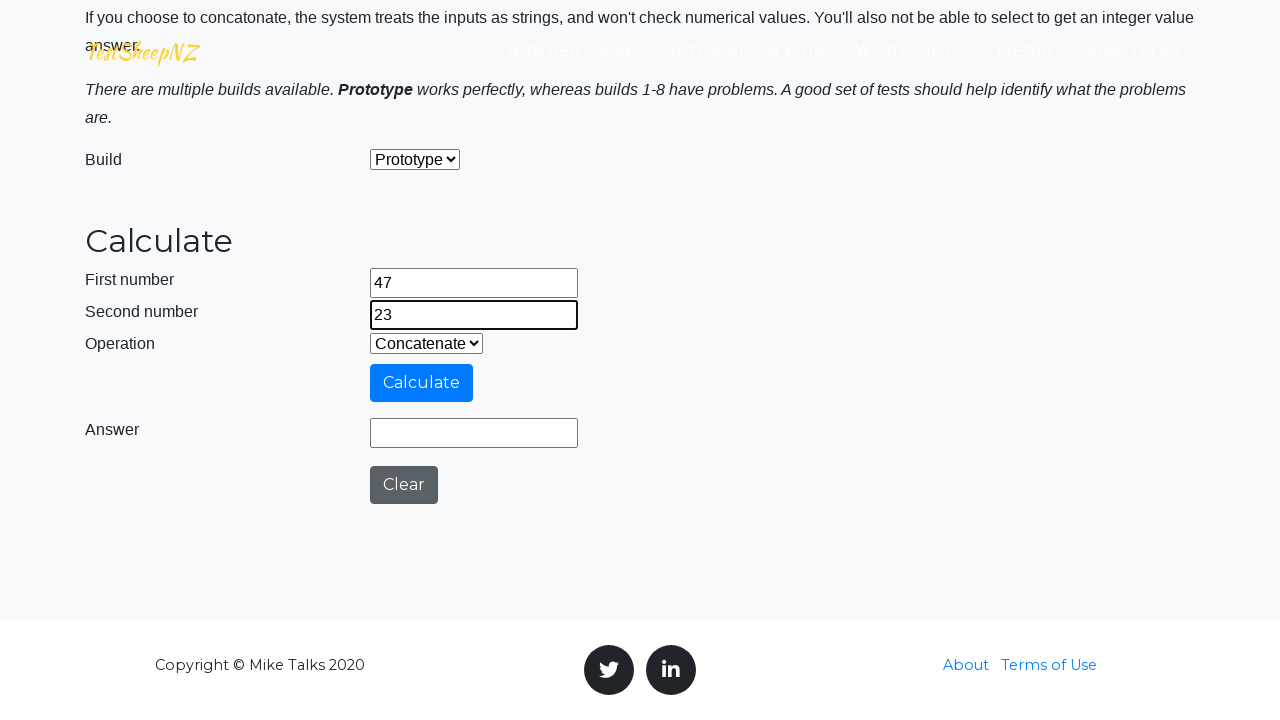

Selected operation at index 0 from dropdown on #selectOperationDropdown
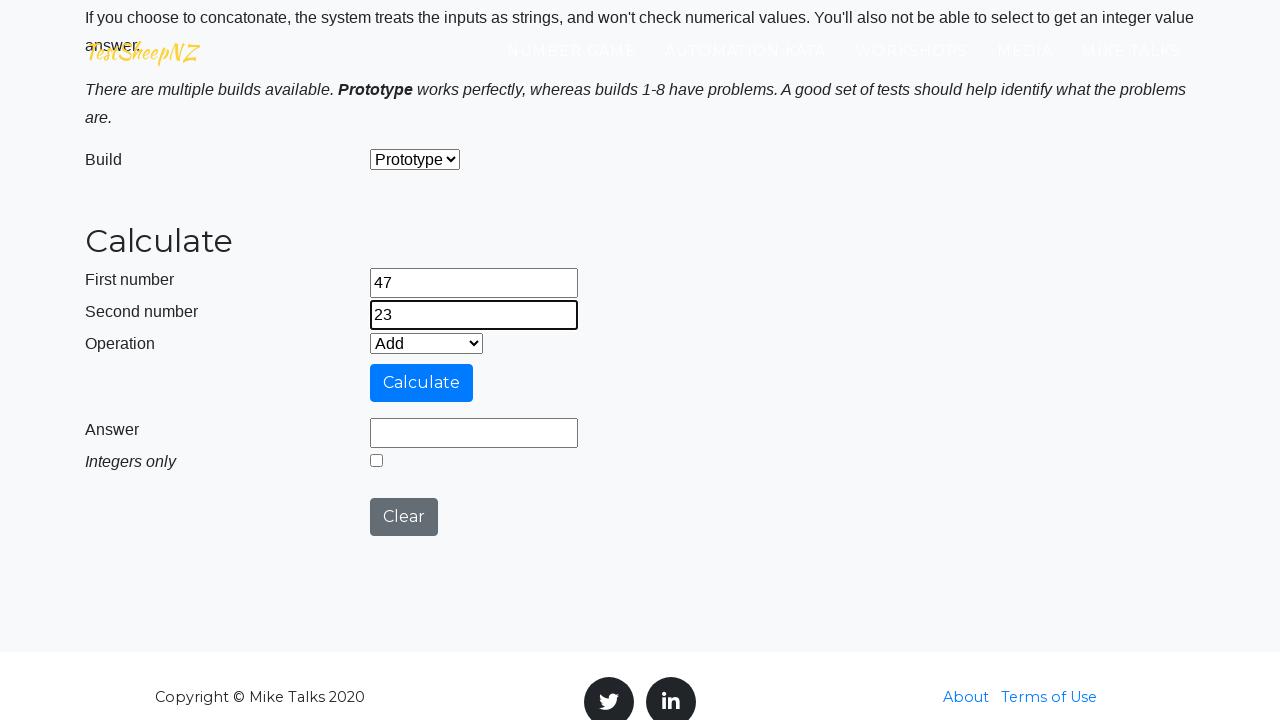

Clicked calculate button at (422, 383) on #calculateButton
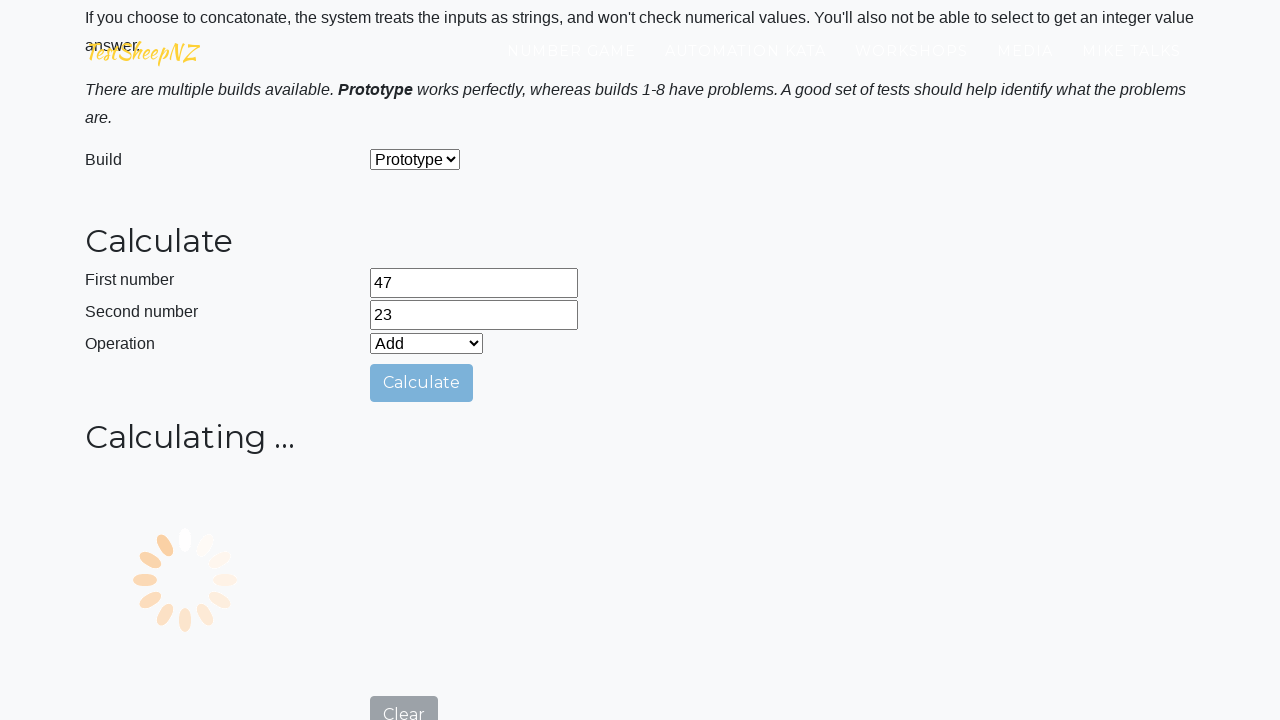

Answer field populated with calculation result
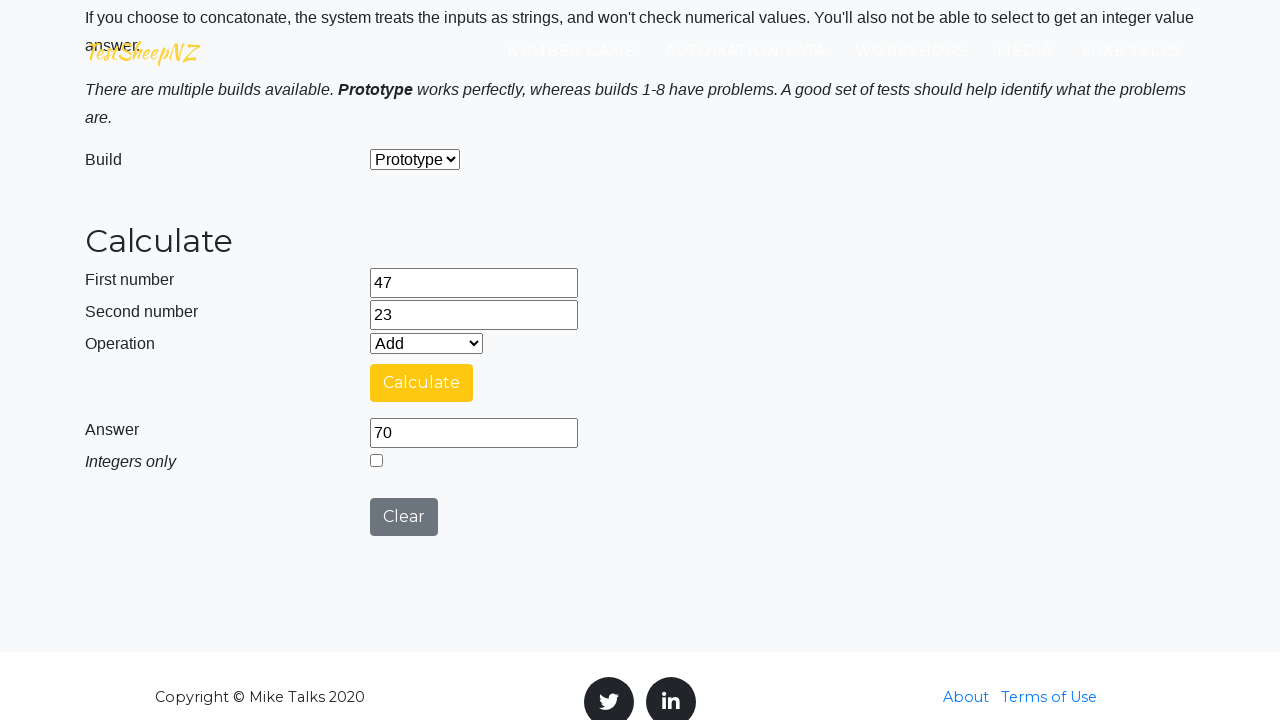

Clicked clear button to reset calculator at (404, 517) on #clearButton
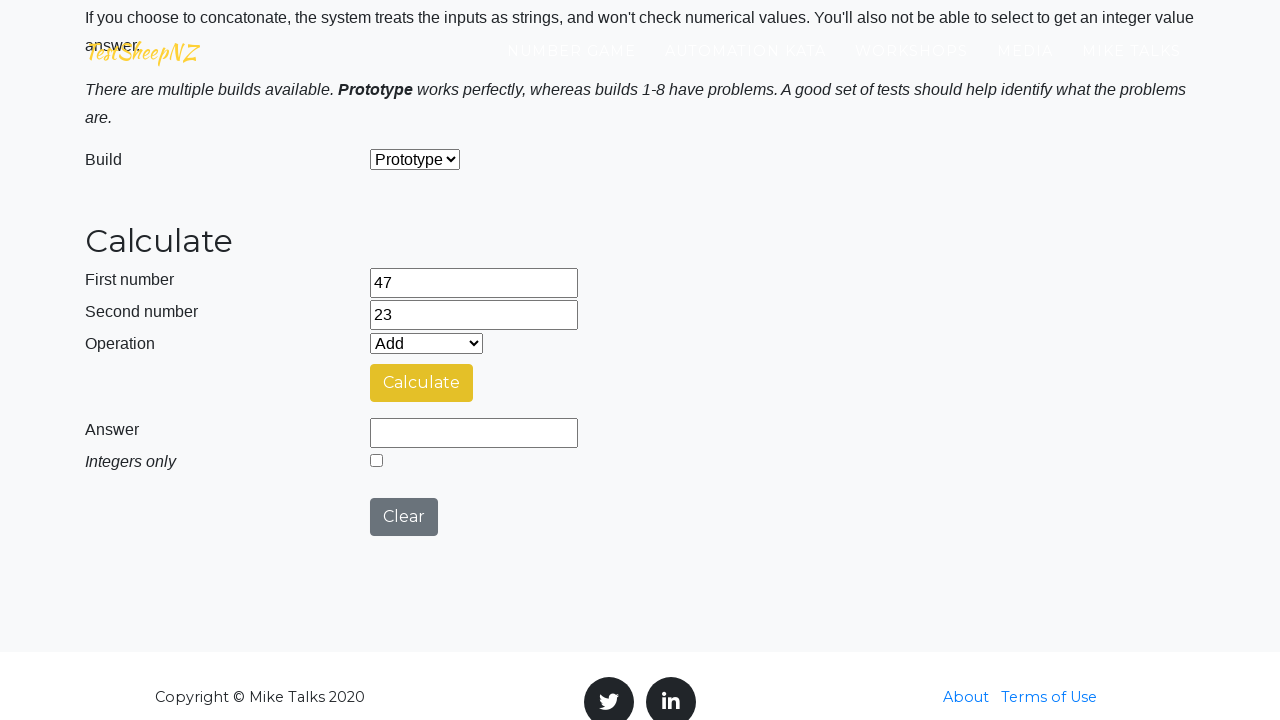

Waited 500ms between iterations
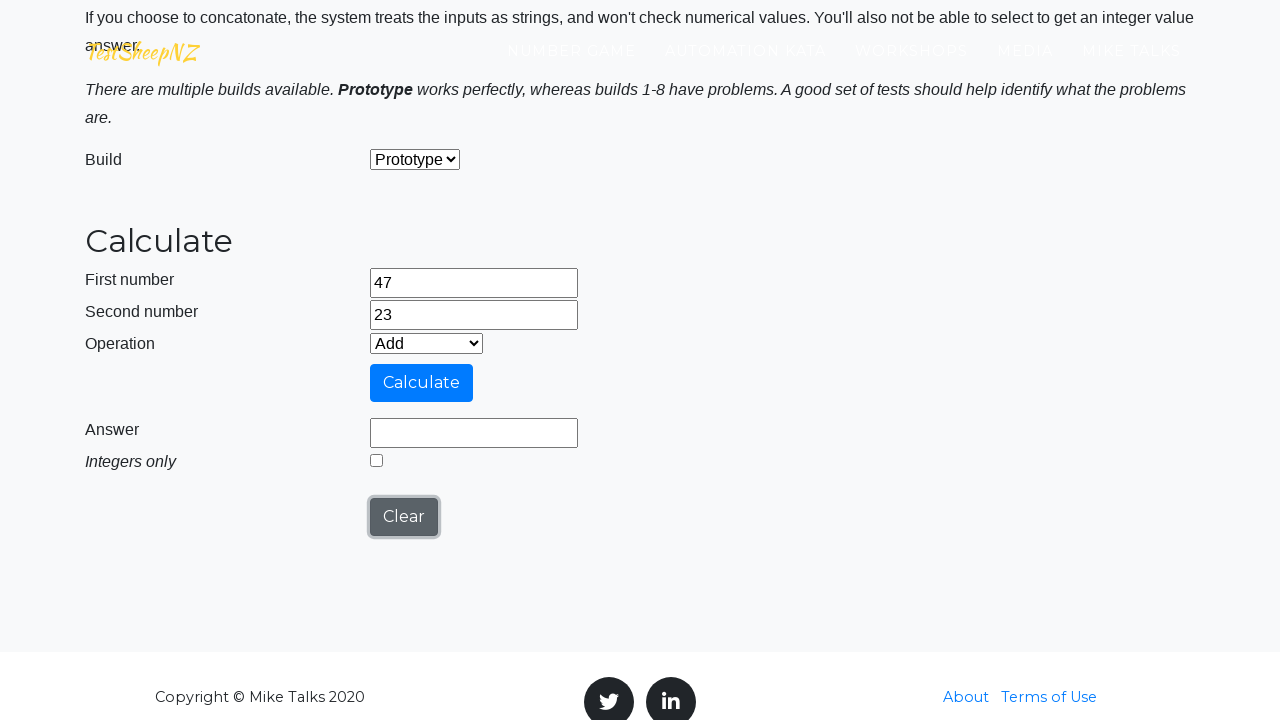

Re-entered first number: 47 after clear on #number1Field
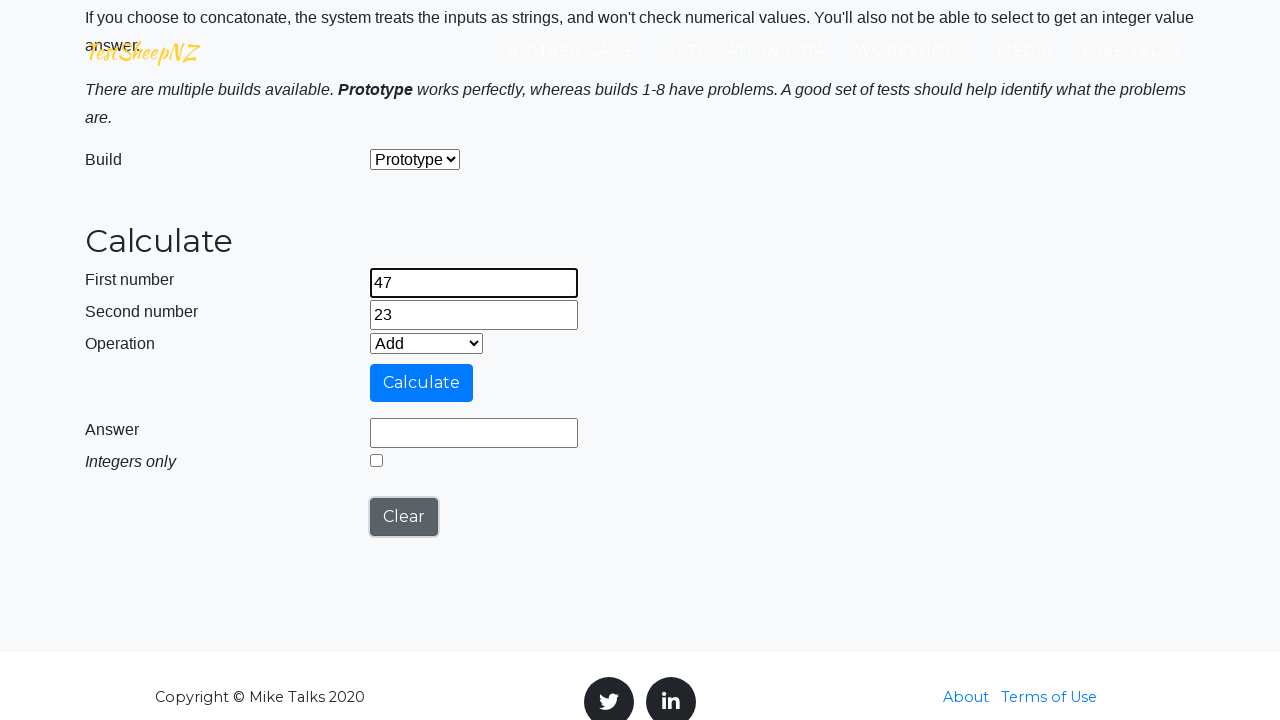

Re-entered second number: 23 after clear on #number2Field
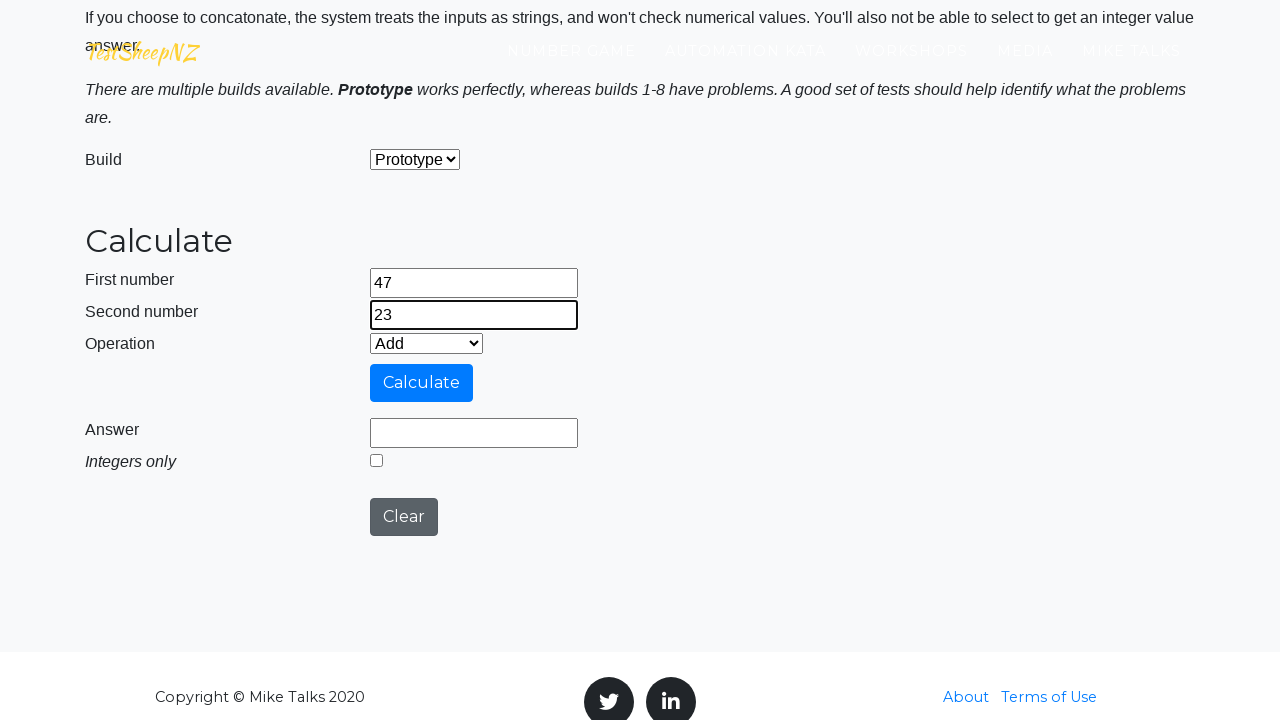

Selected operation at index 1 from dropdown on #selectOperationDropdown
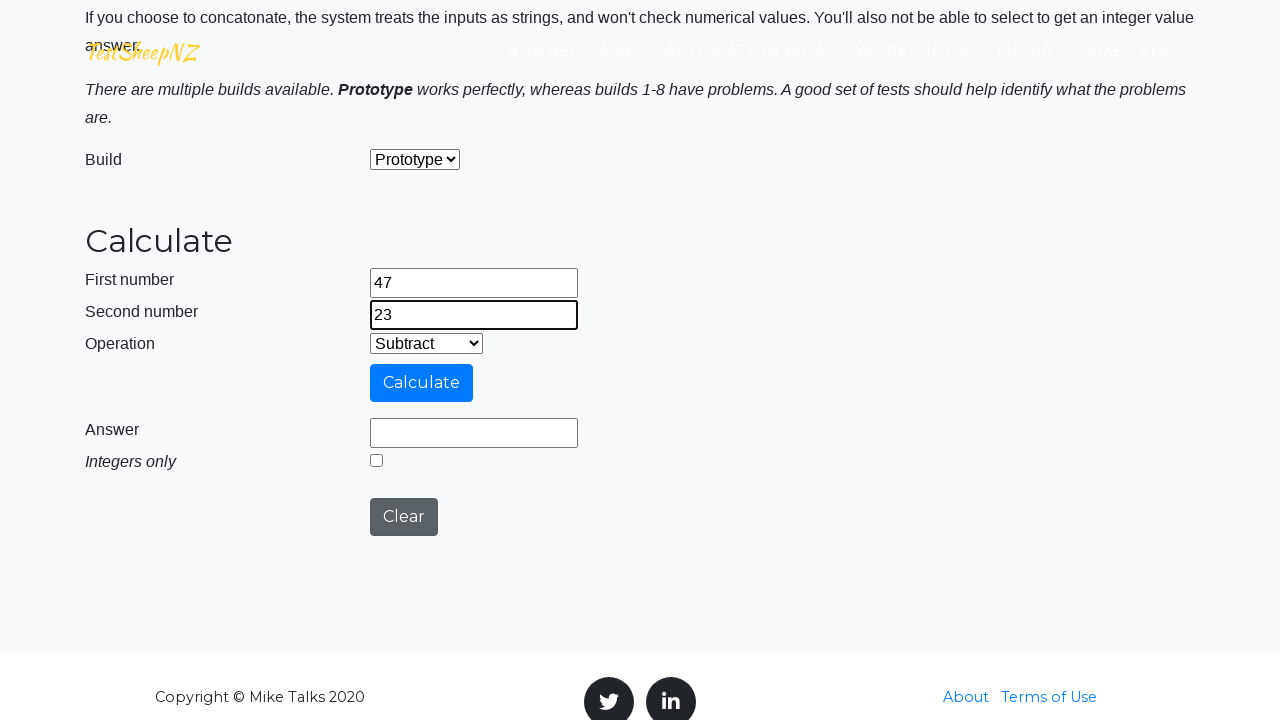

Clicked calculate button at (422, 383) on #calculateButton
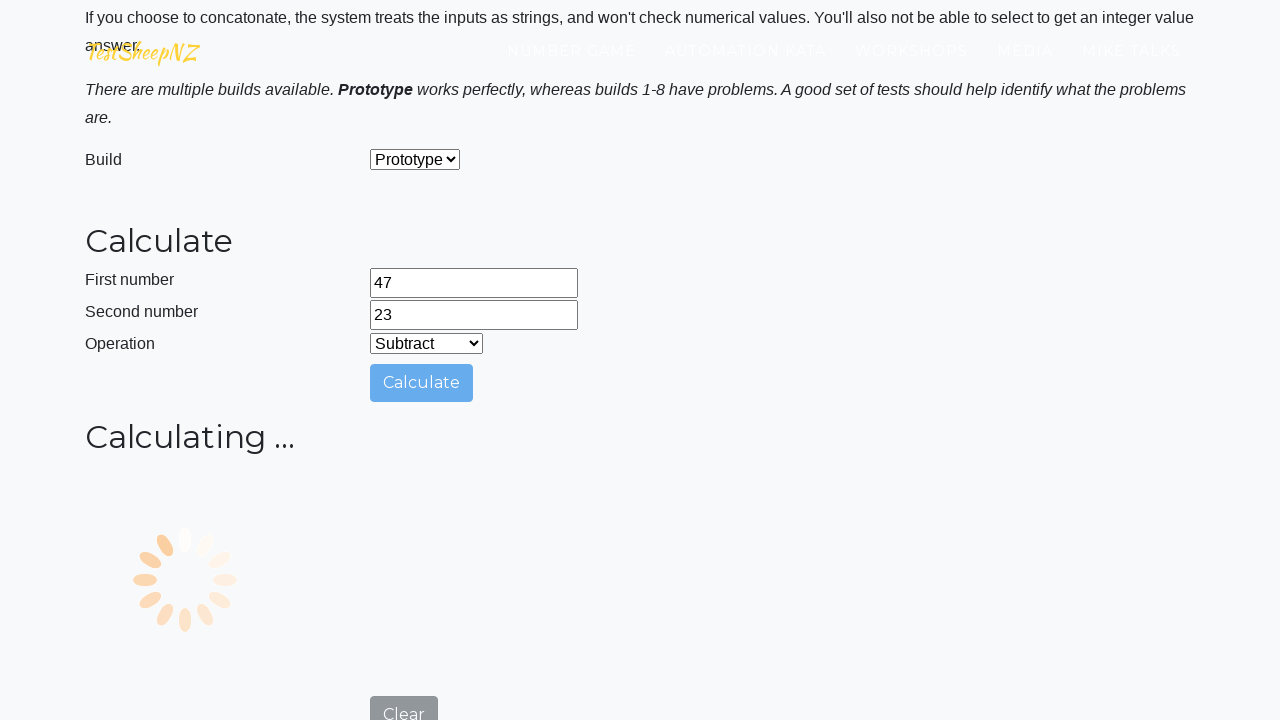

Answer field populated with calculation result
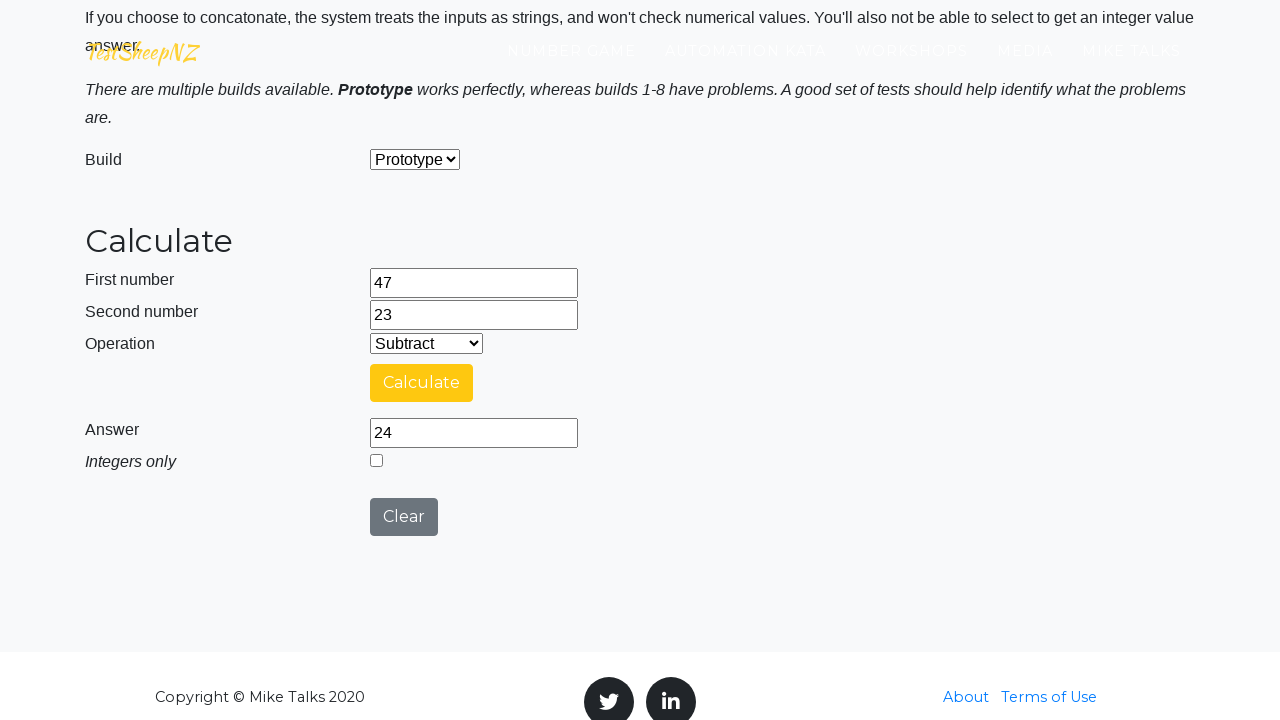

Clicked clear button to reset calculator at (404, 517) on #clearButton
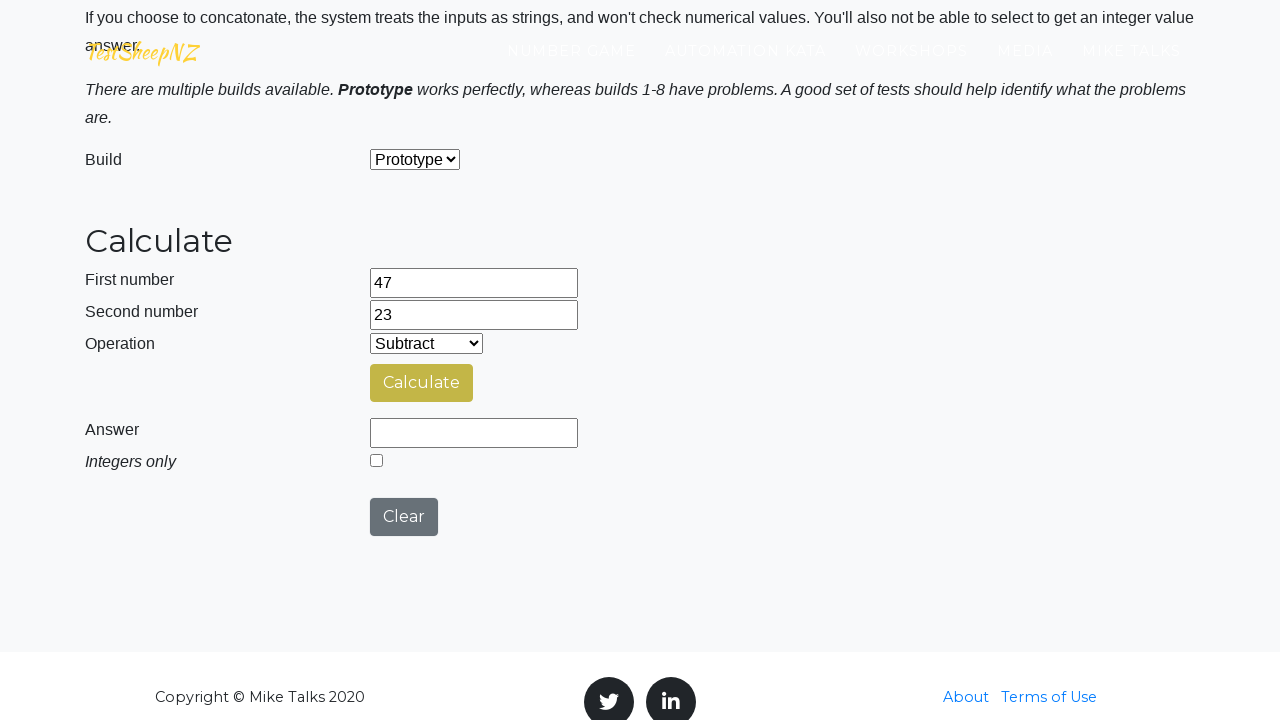

Waited 500ms between iterations
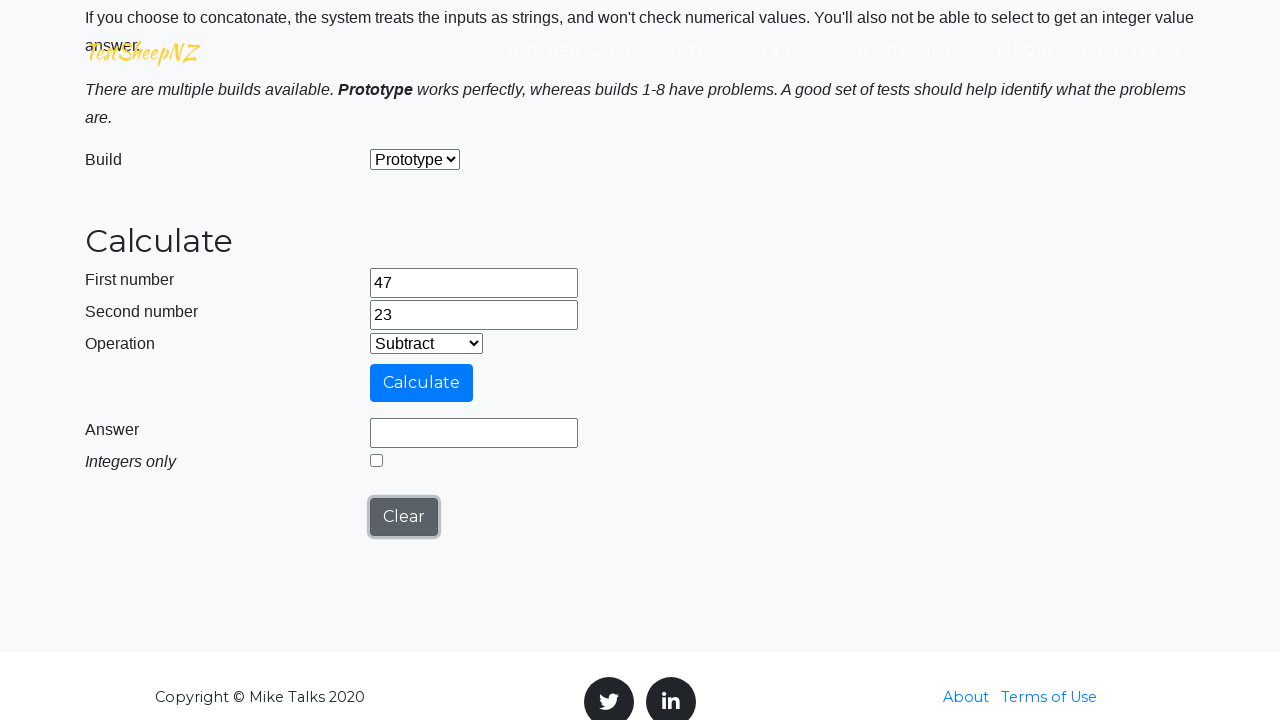

Re-entered first number: 47 after clear on #number1Field
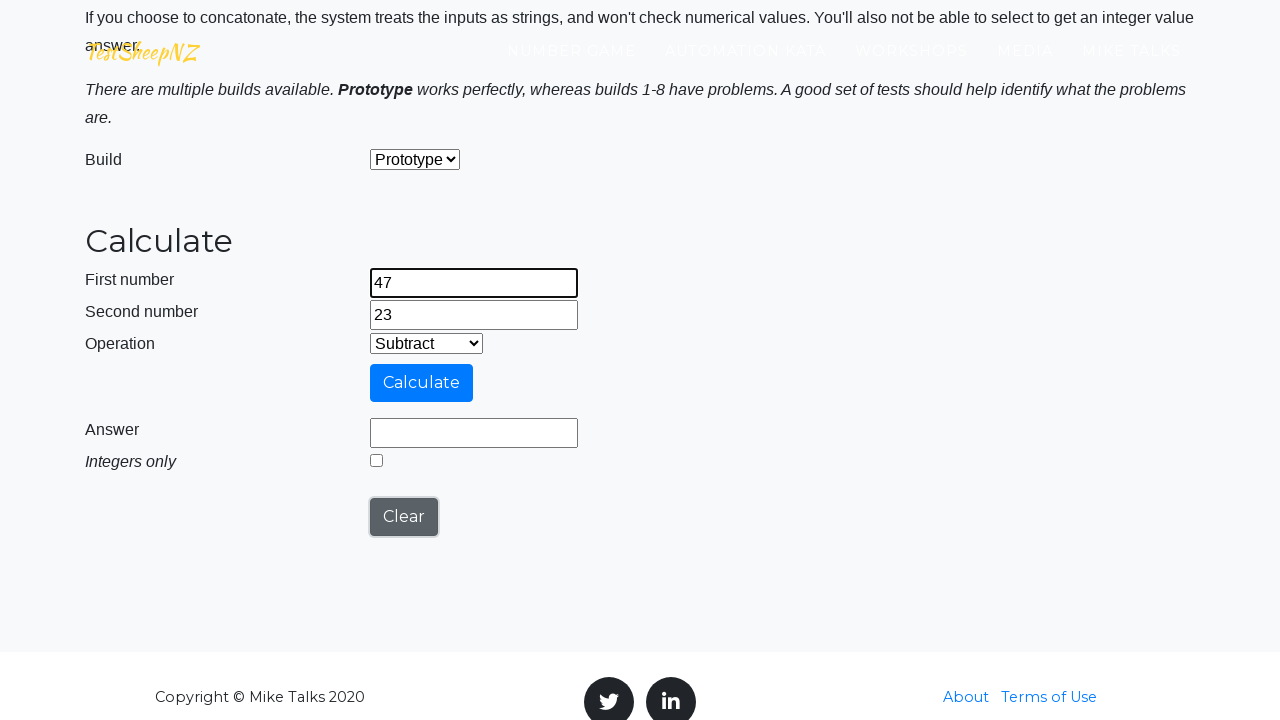

Re-entered second number: 23 after clear on #number2Field
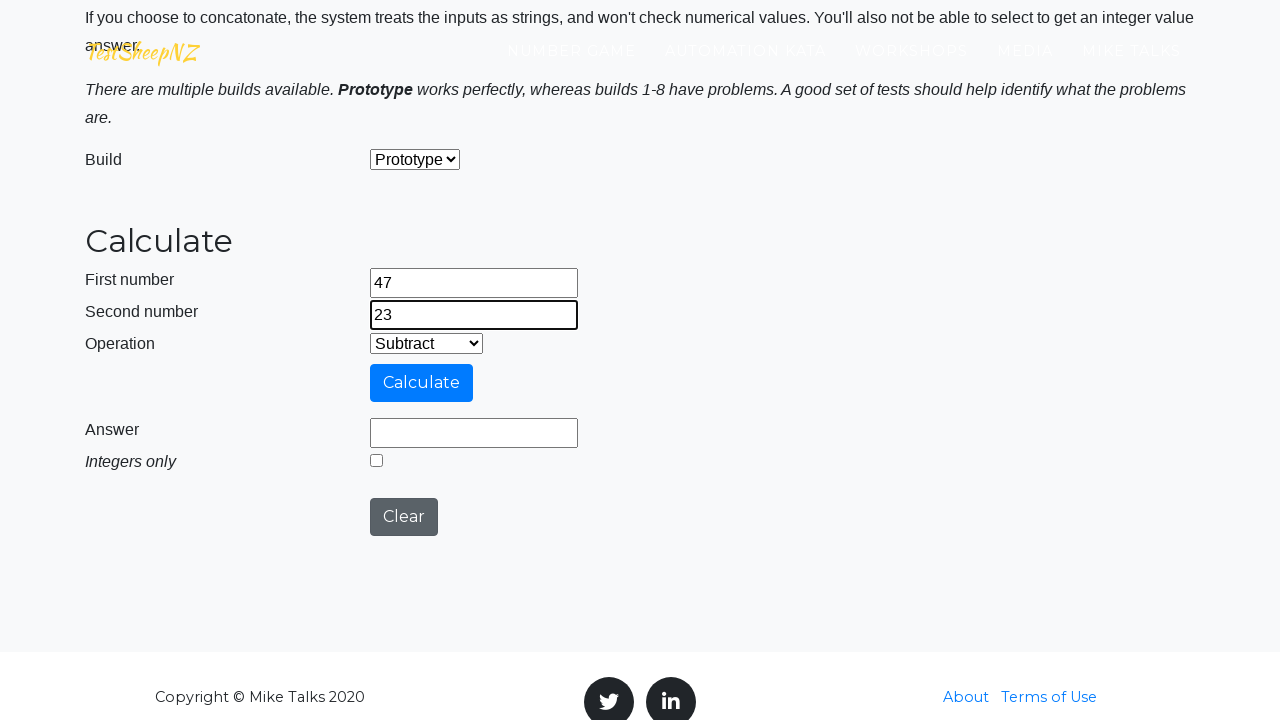

Selected operation at index 2 from dropdown on #selectOperationDropdown
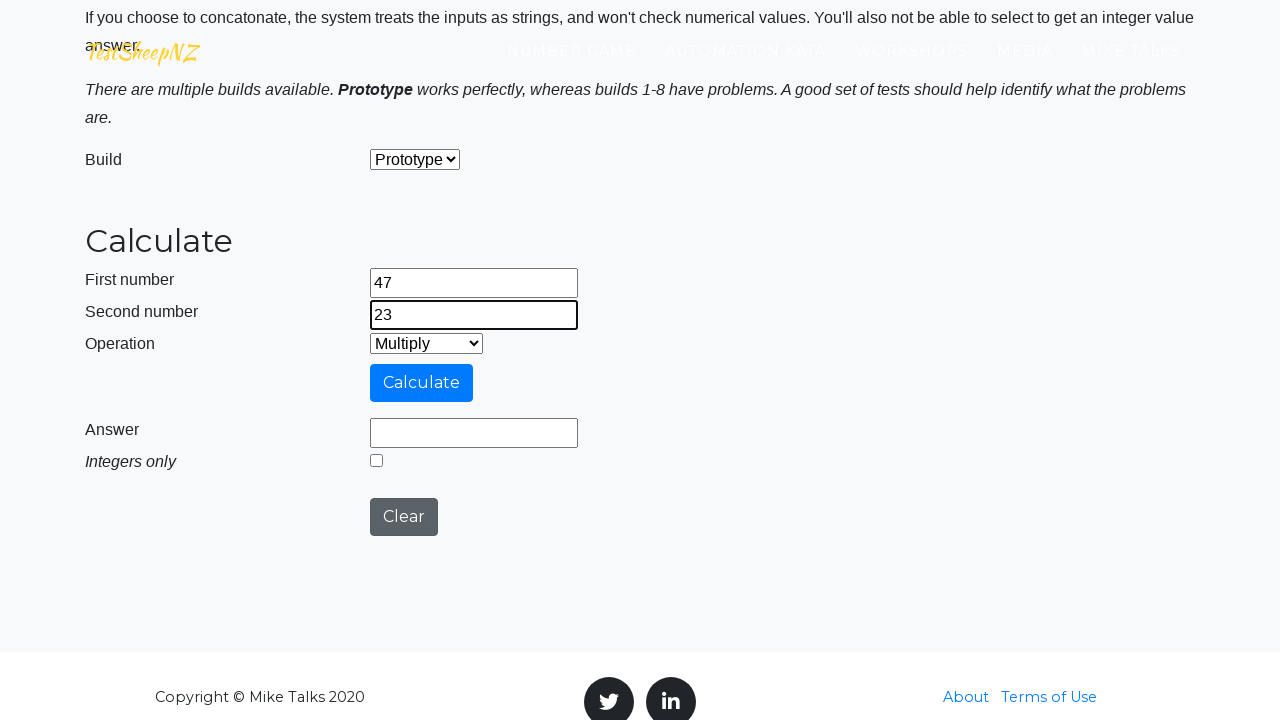

Clicked calculate button at (422, 383) on #calculateButton
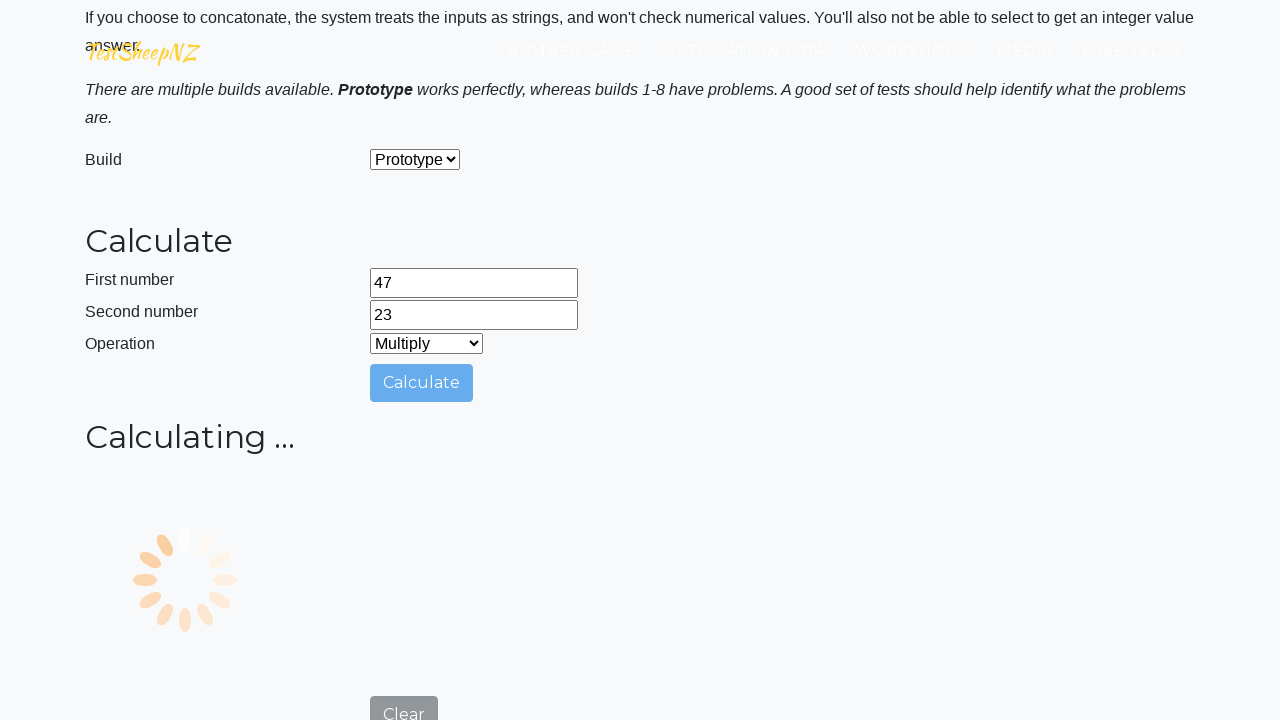

Answer field populated with calculation result
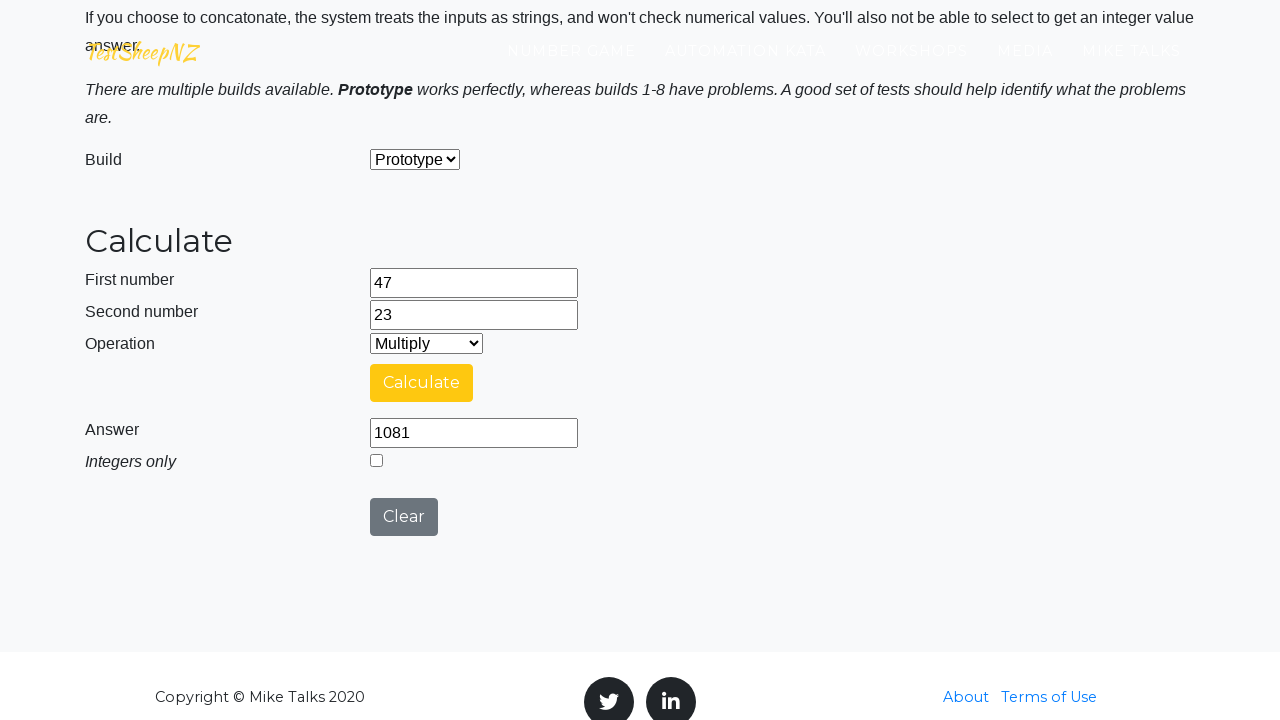

Clicked clear button to reset calculator at (404, 517) on #clearButton
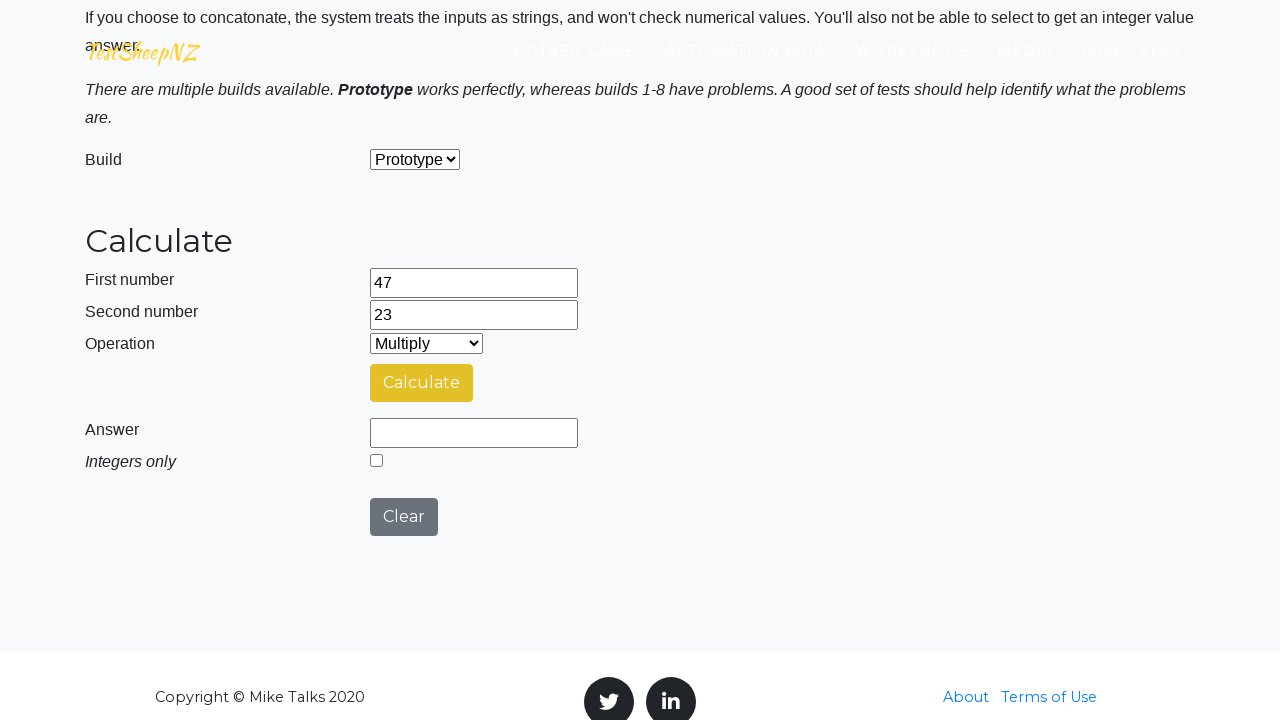

Waited 500ms between iterations
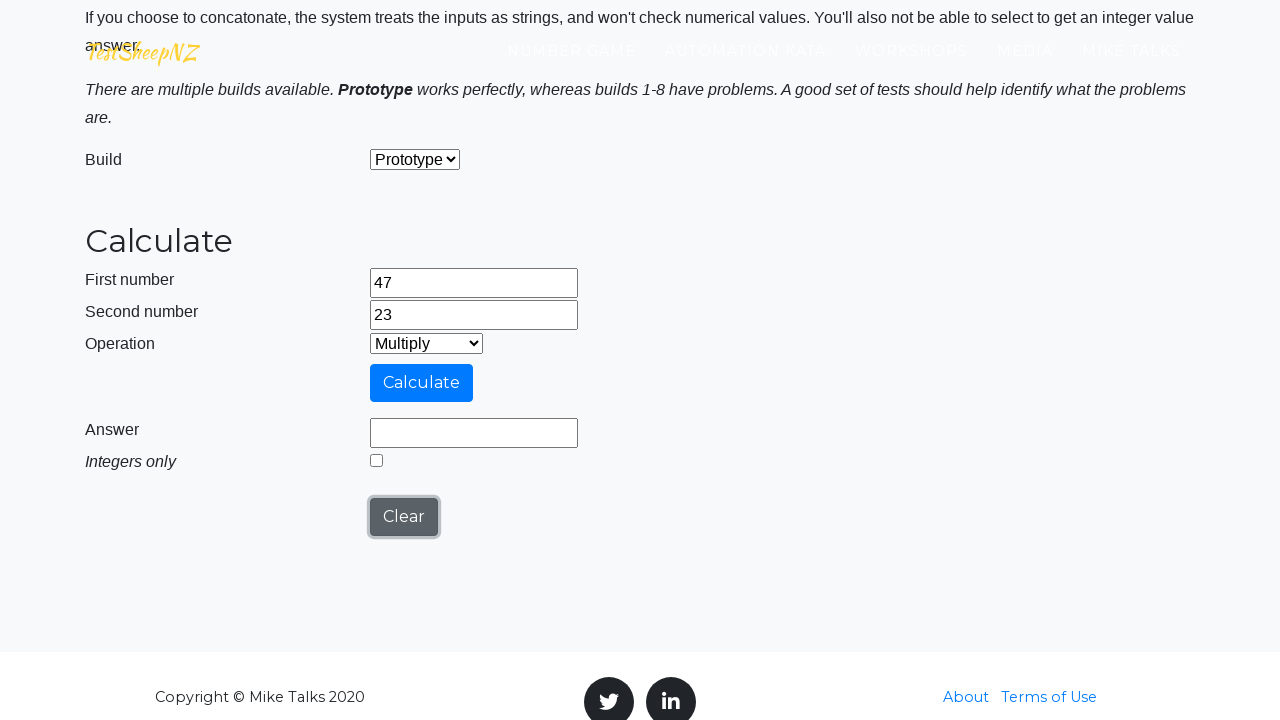

Re-entered first number: 47 after clear on #number1Field
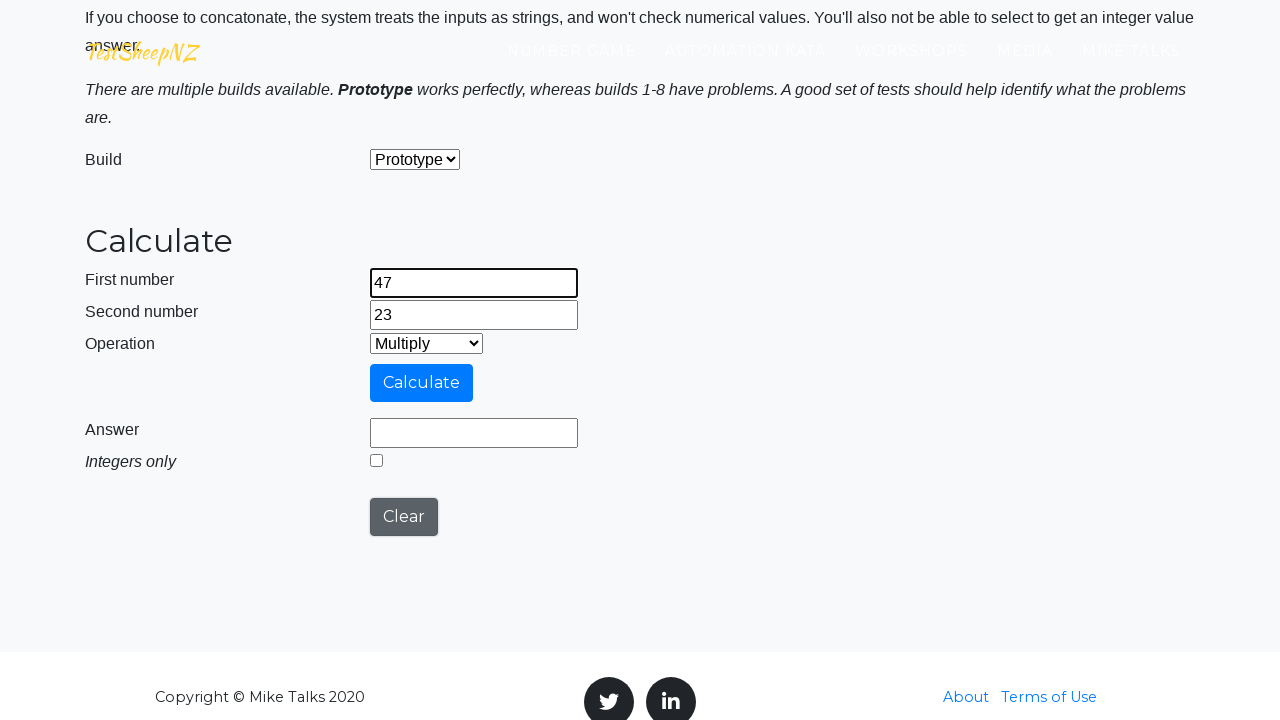

Re-entered second number: 23 after clear on #number2Field
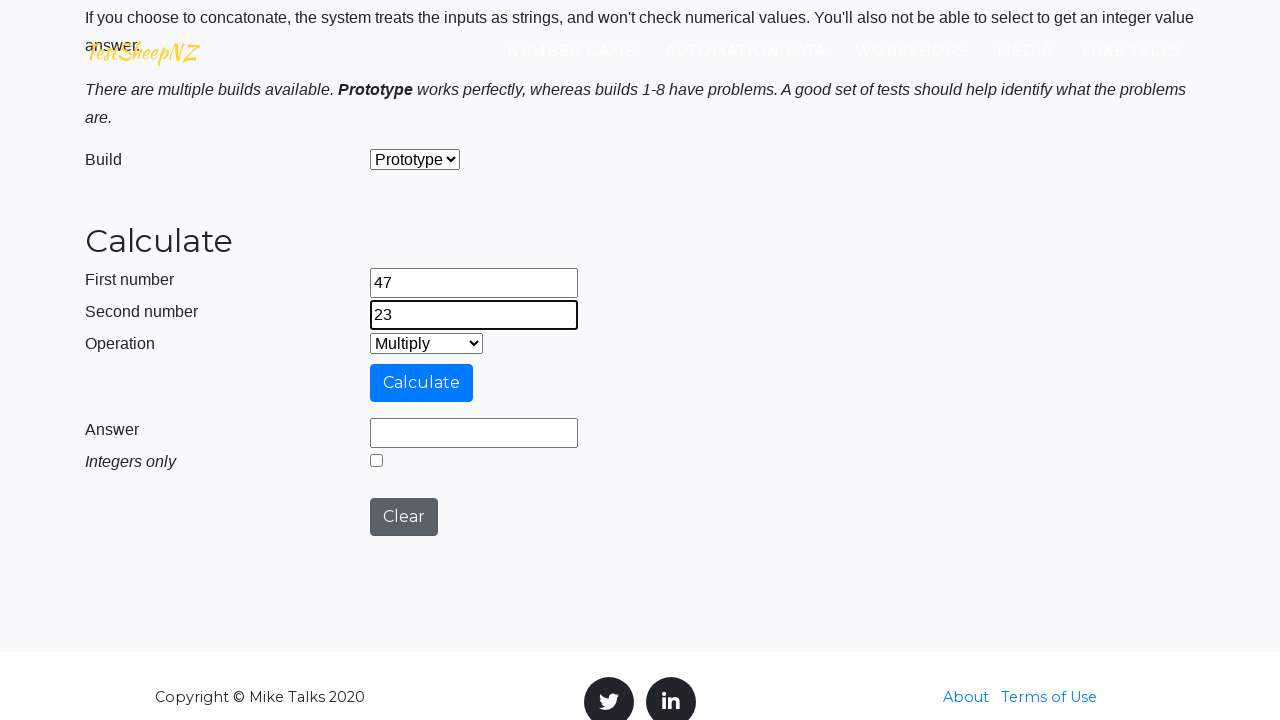

Selected operation at index 3 from dropdown on #selectOperationDropdown
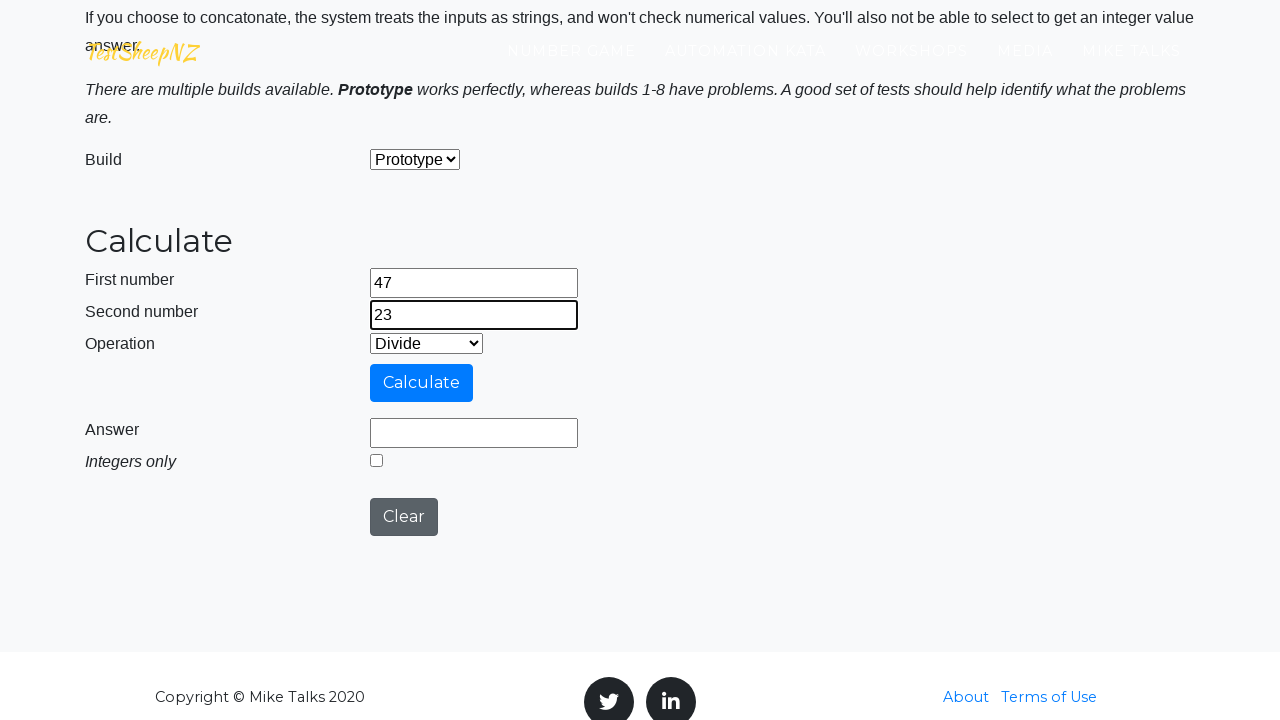

Clicked calculate button at (422, 383) on #calculateButton
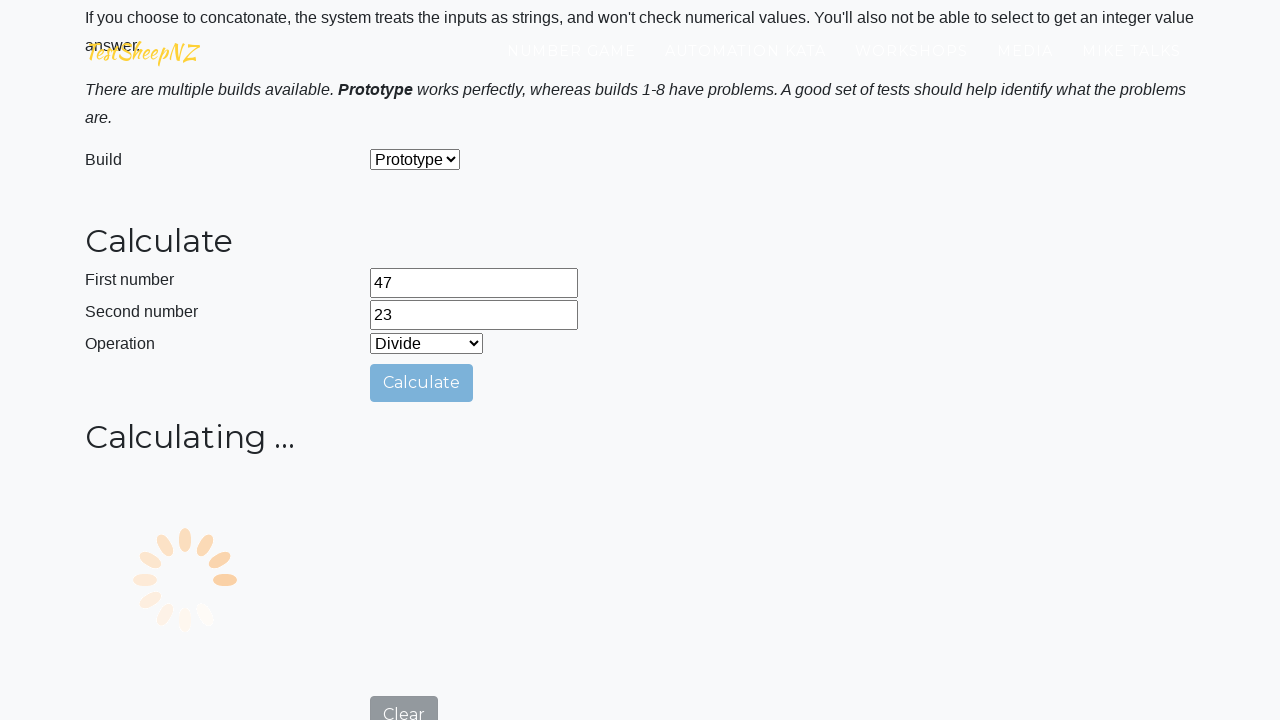

Answer field populated with calculation result
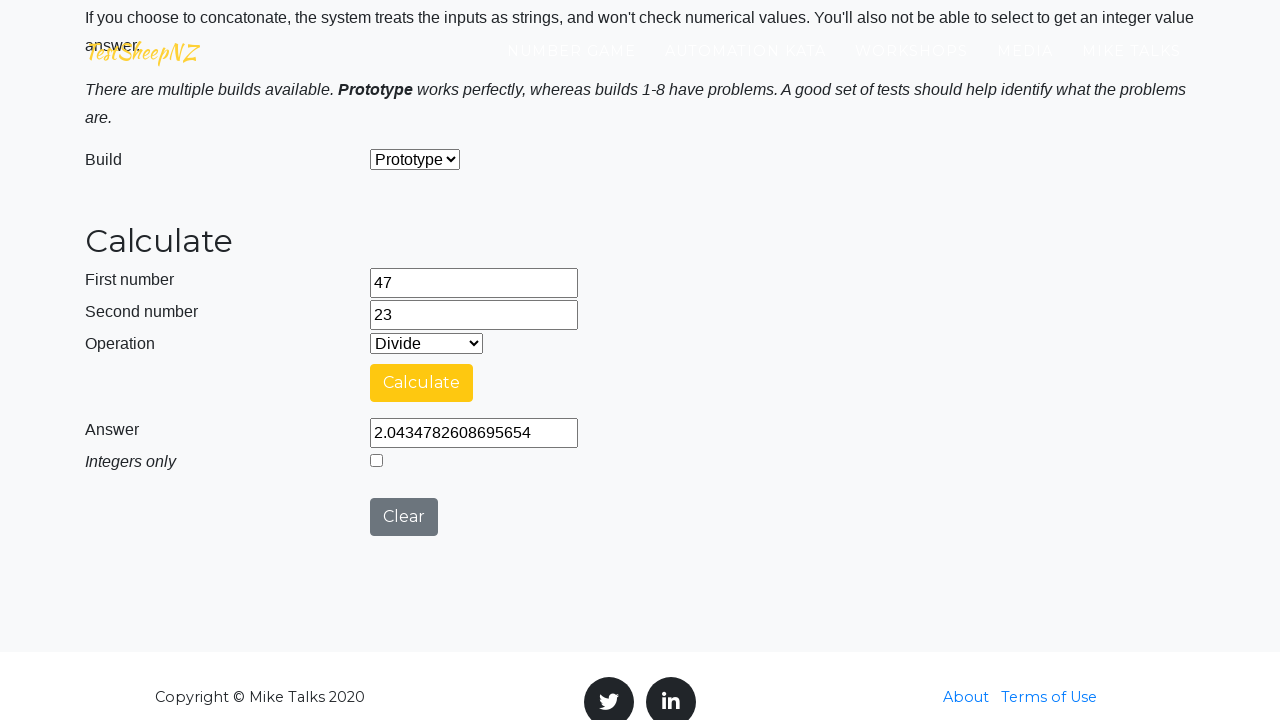

Clicked clear button to reset calculator at (404, 517) on #clearButton
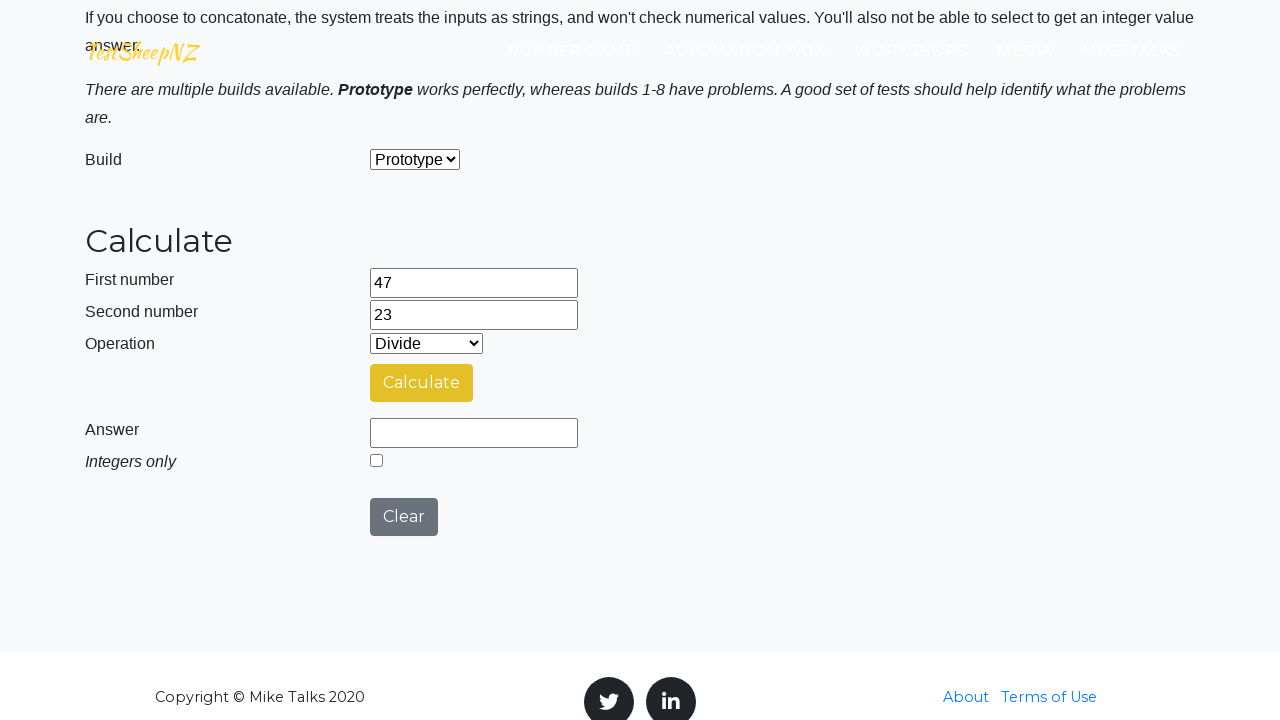

Waited 500ms between iterations
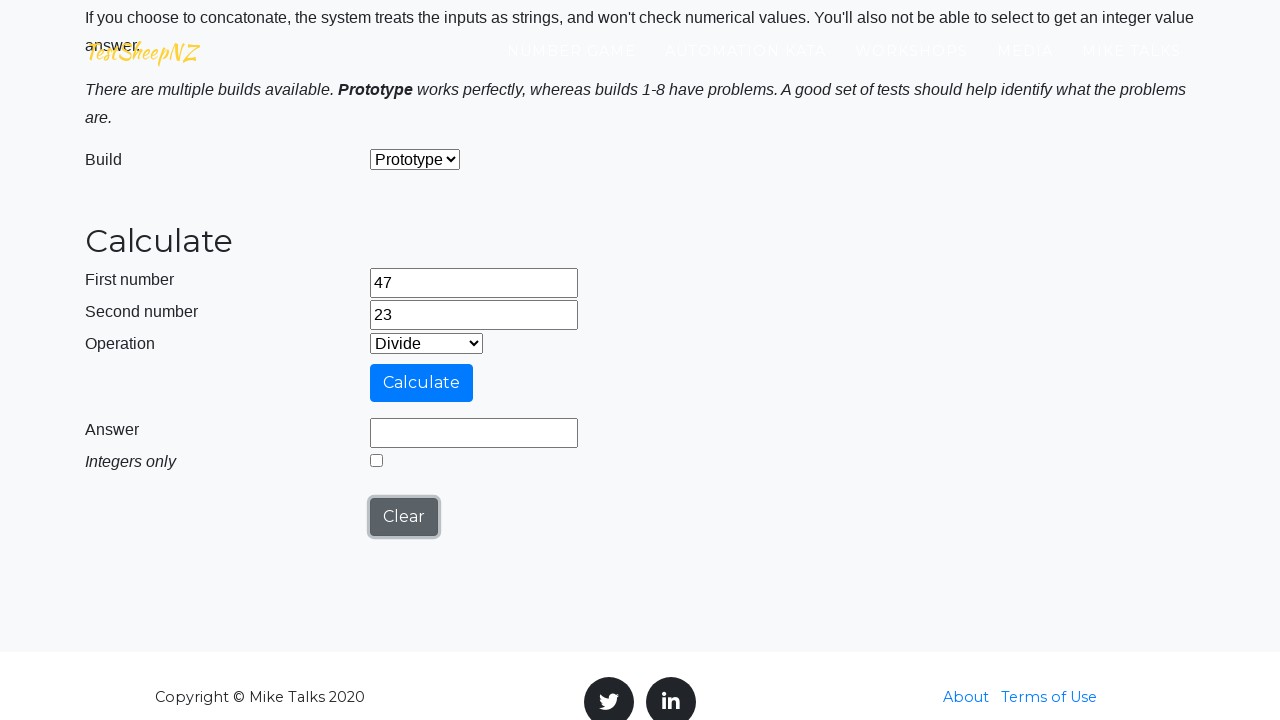

Re-entered first number: 47 after clear on #number1Field
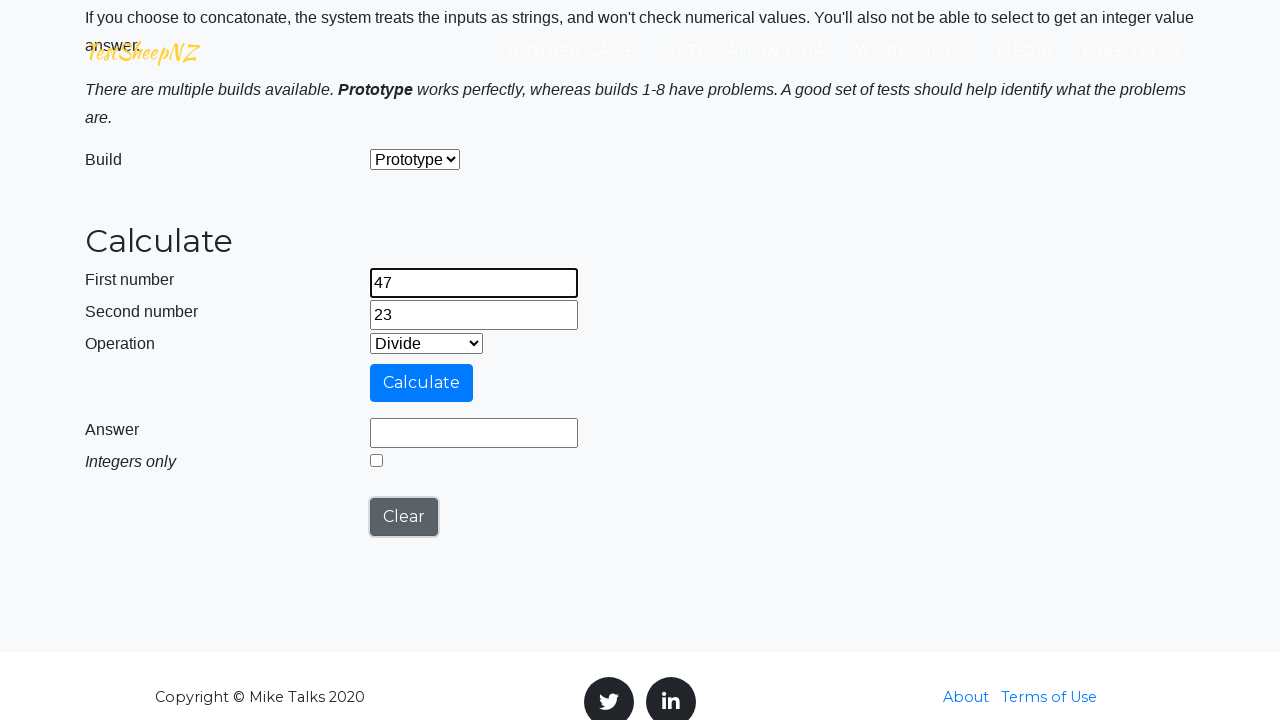

Re-entered second number: 23 after clear on #number2Field
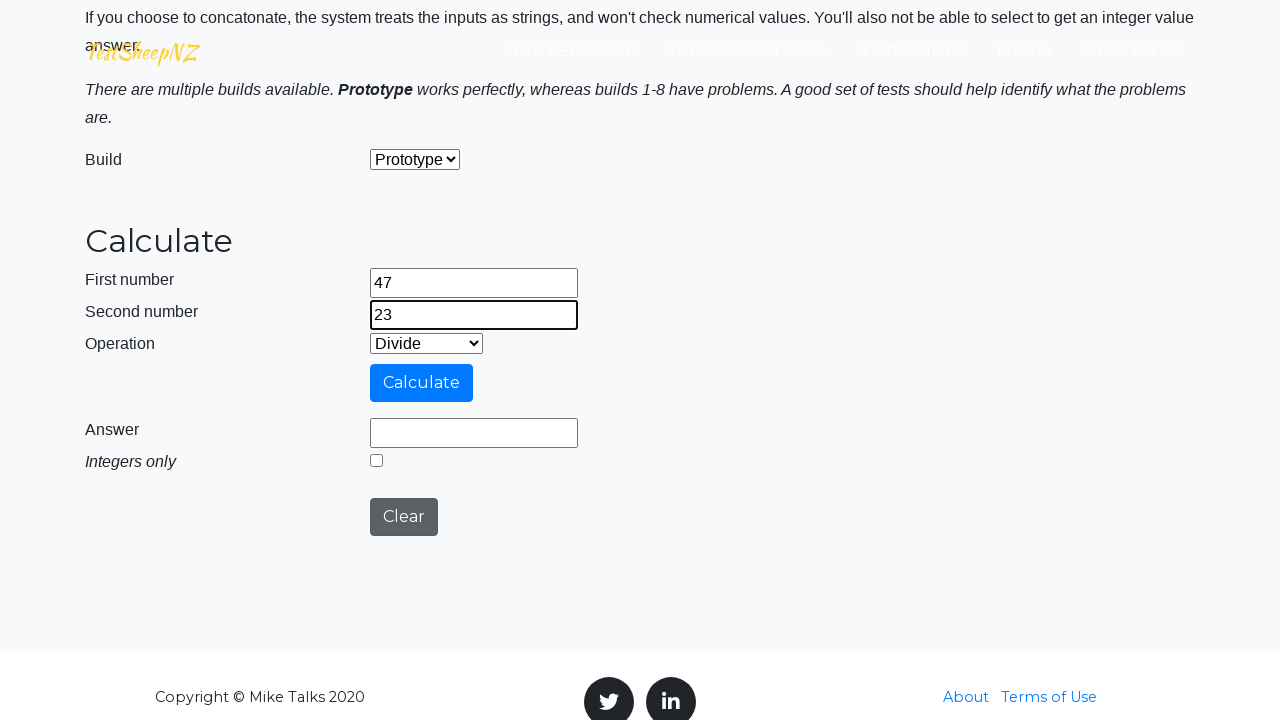

Selected operation at index 4 from dropdown on #selectOperationDropdown
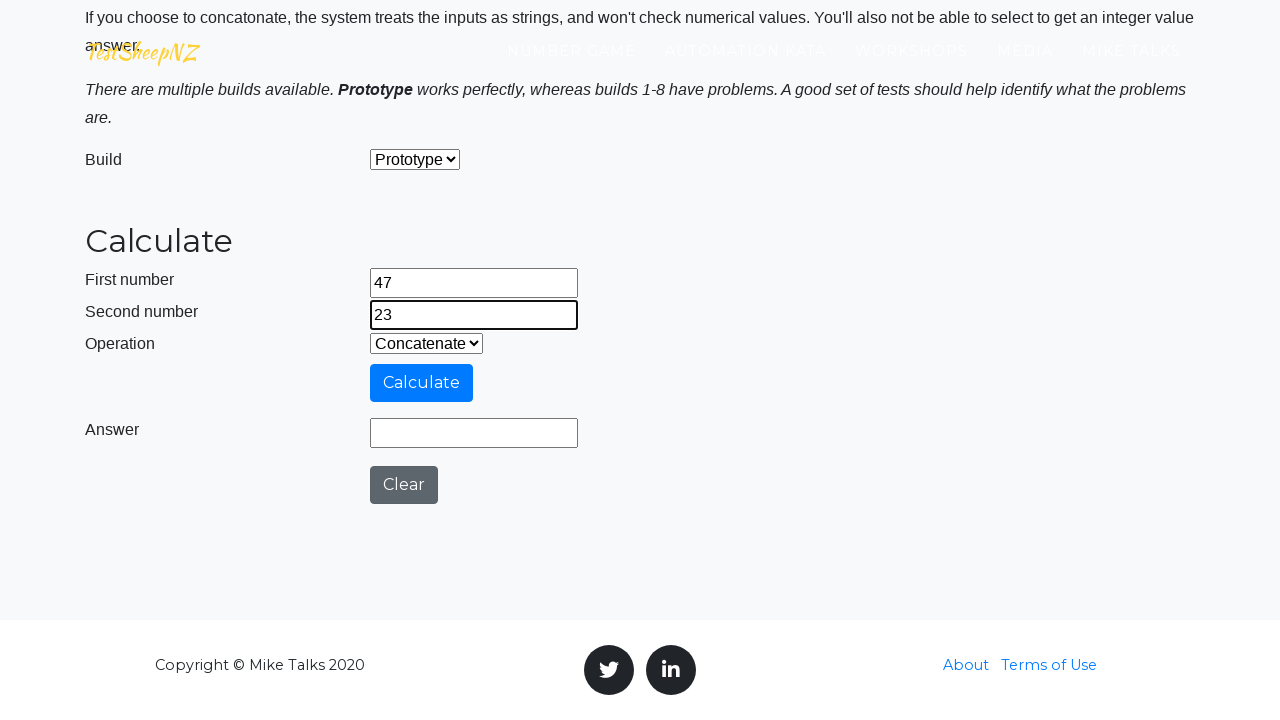

Clicked calculate button at (422, 383) on #calculateButton
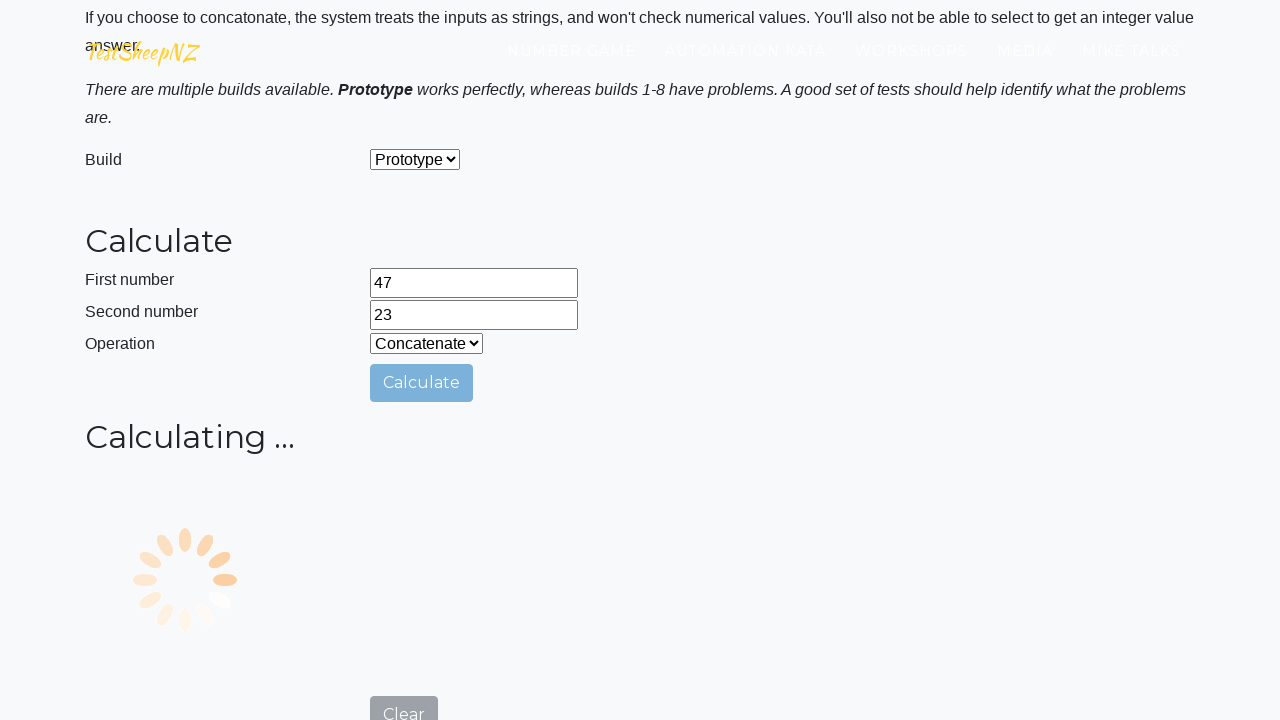

Answer field populated with calculation result
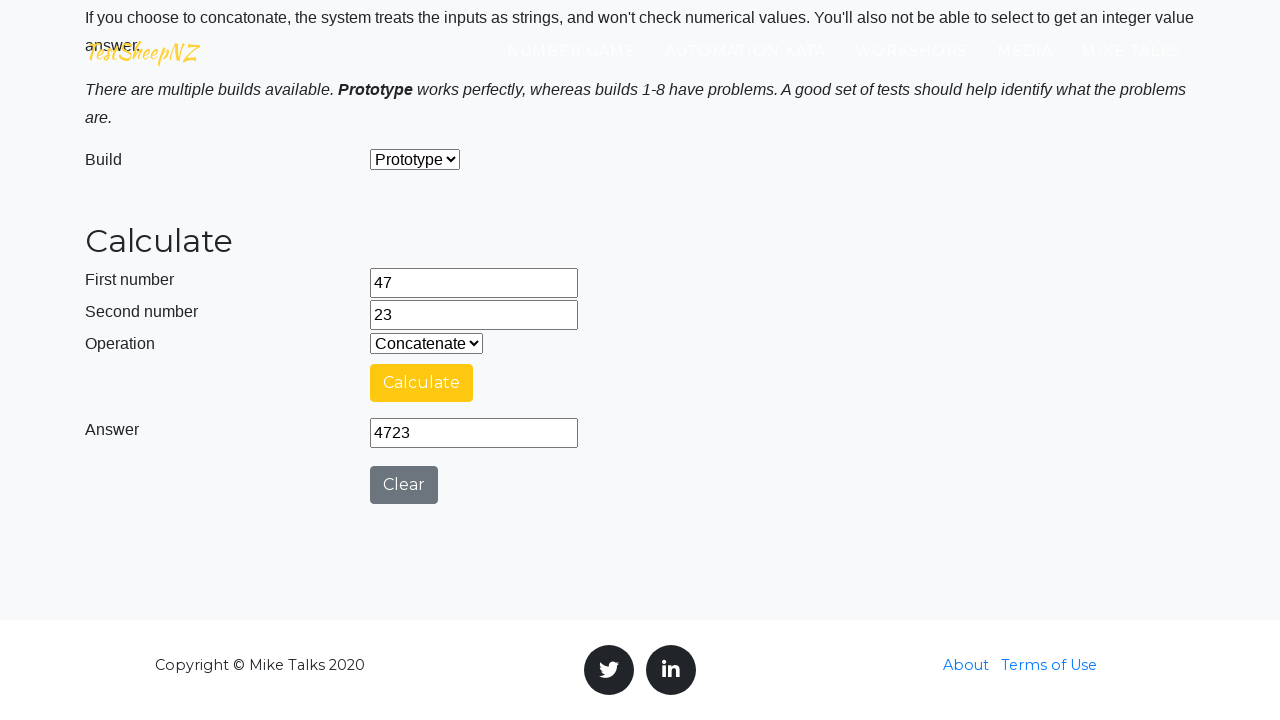

Clicked clear button to reset calculator at (404, 485) on #clearButton
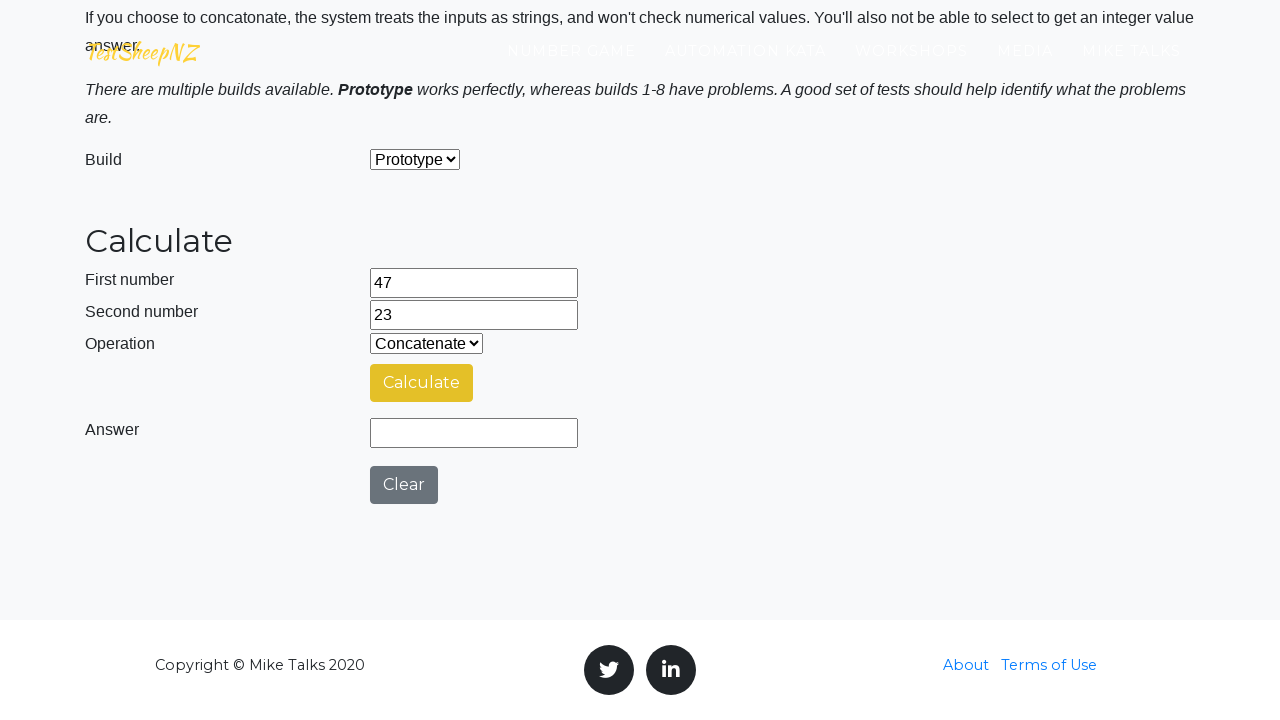

Waited 500ms between iterations
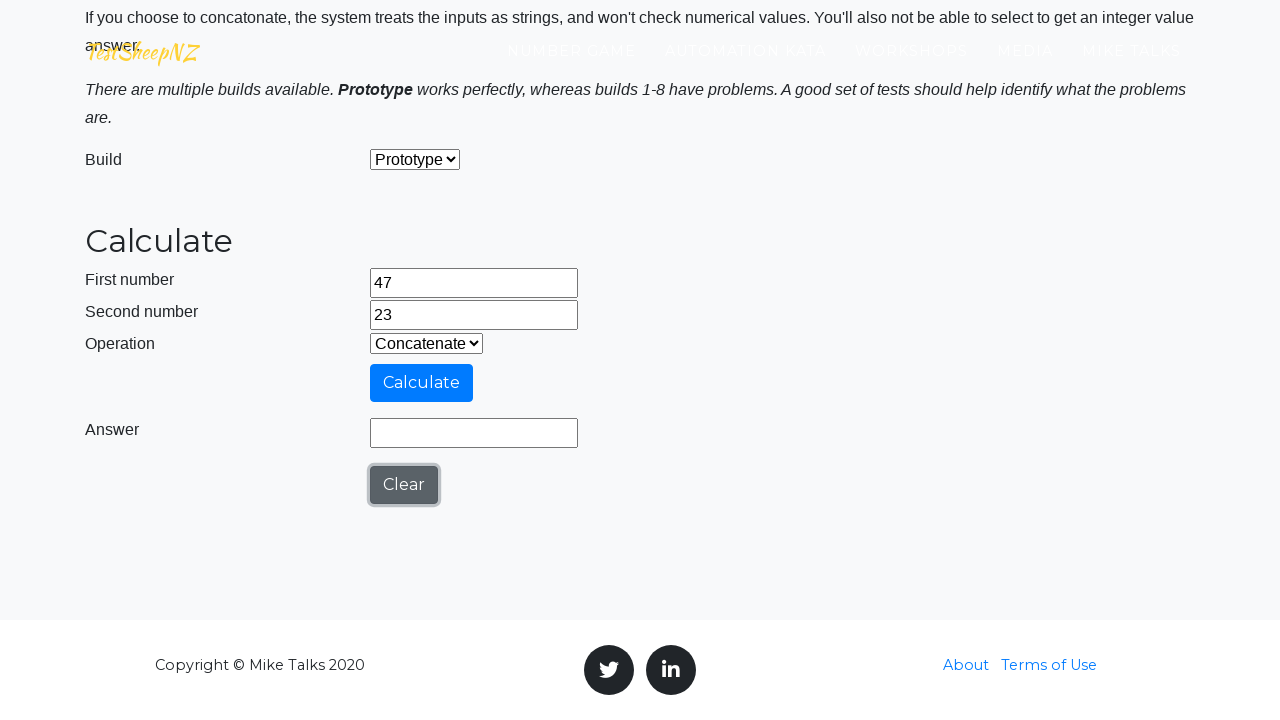

Re-entered first number: 47 after clear on #number1Field
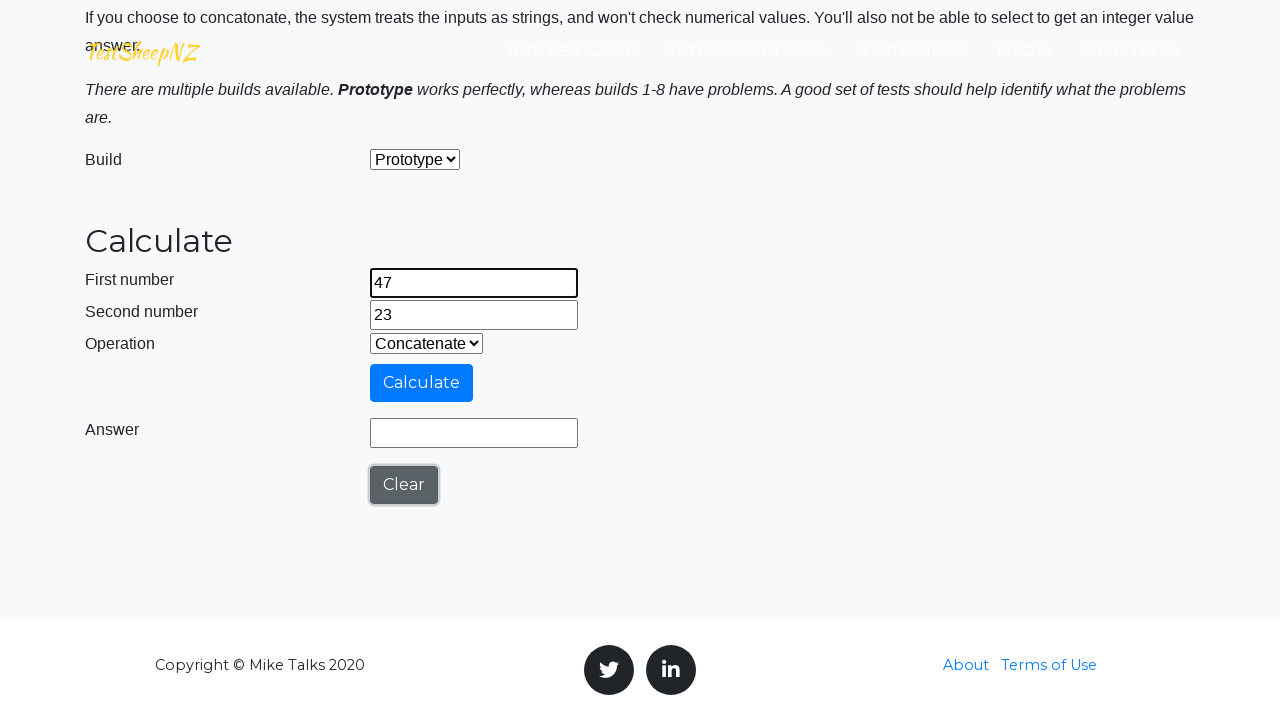

Re-entered second number: 23 after clear on #number2Field
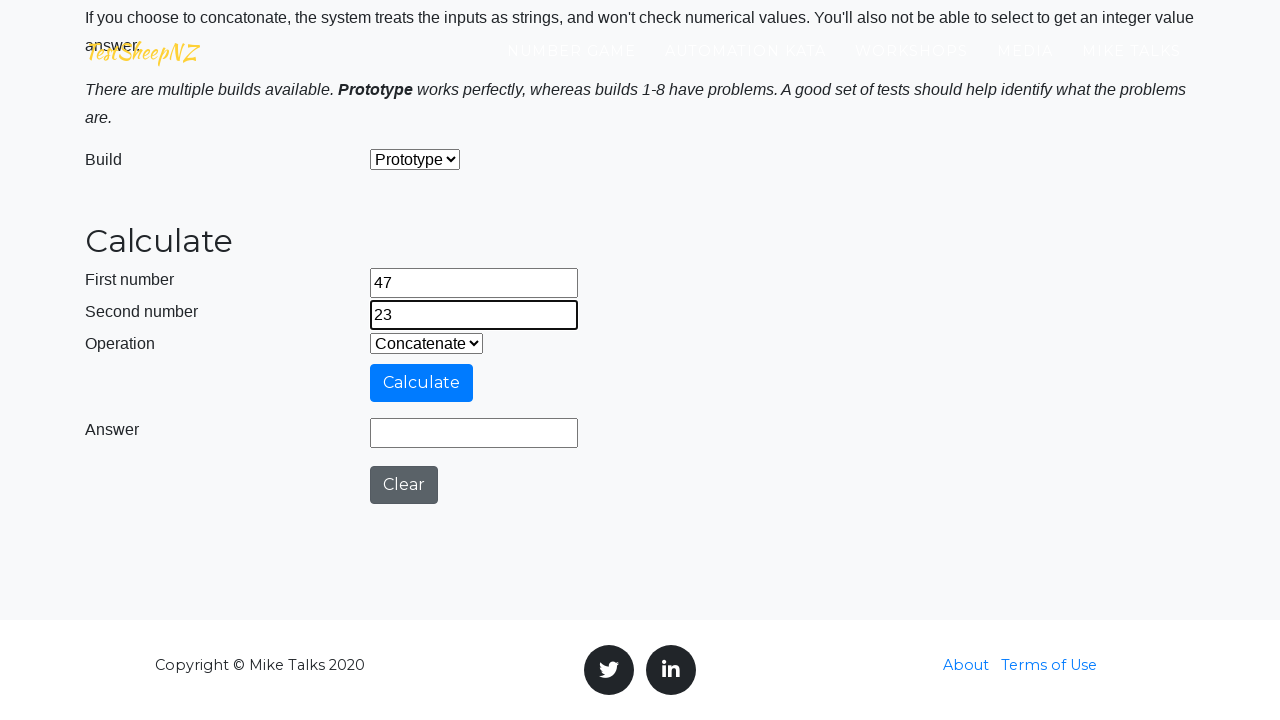

Selected operation at index 0 from dropdown on #selectOperationDropdown
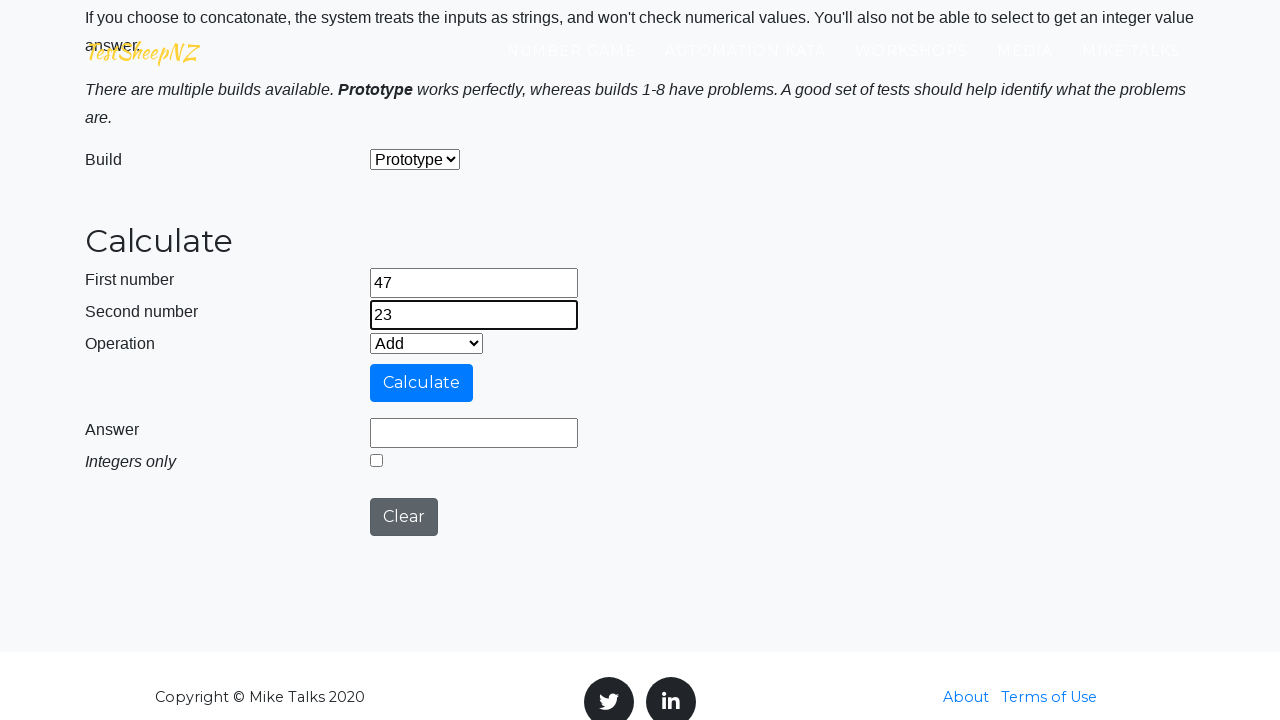

Clicked calculate button at (422, 383) on #calculateButton
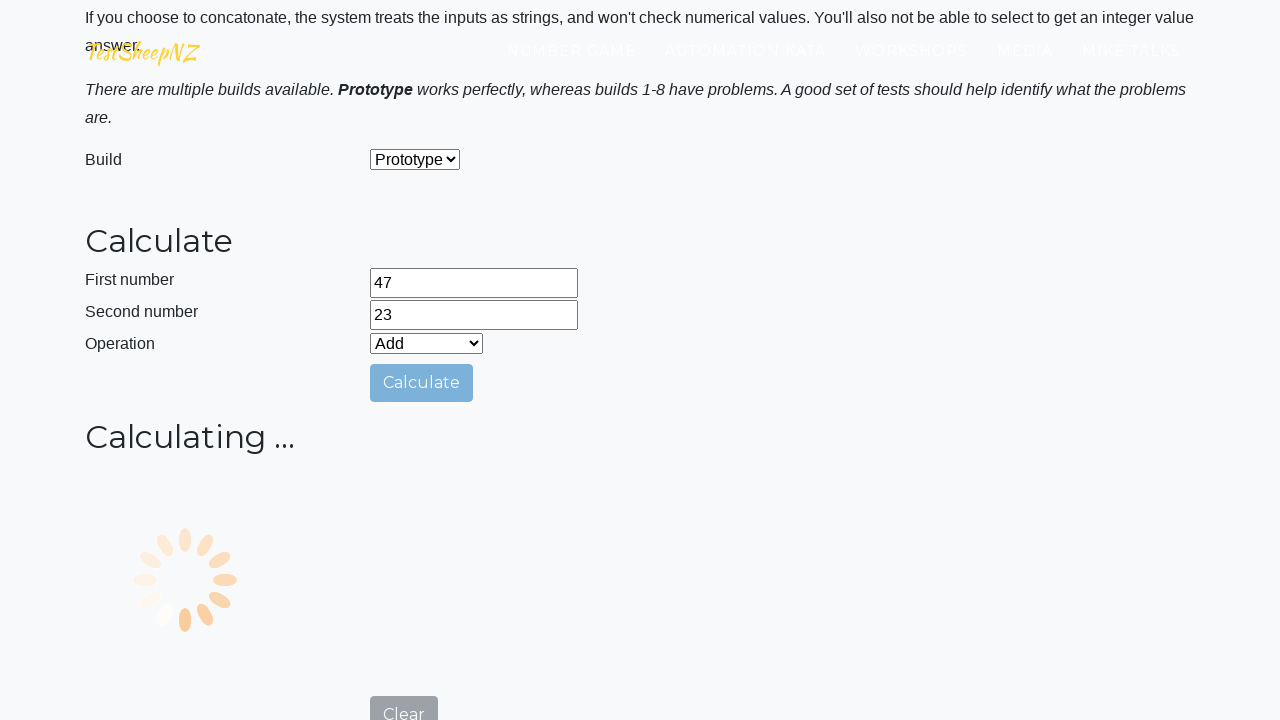

Answer field populated with calculation result
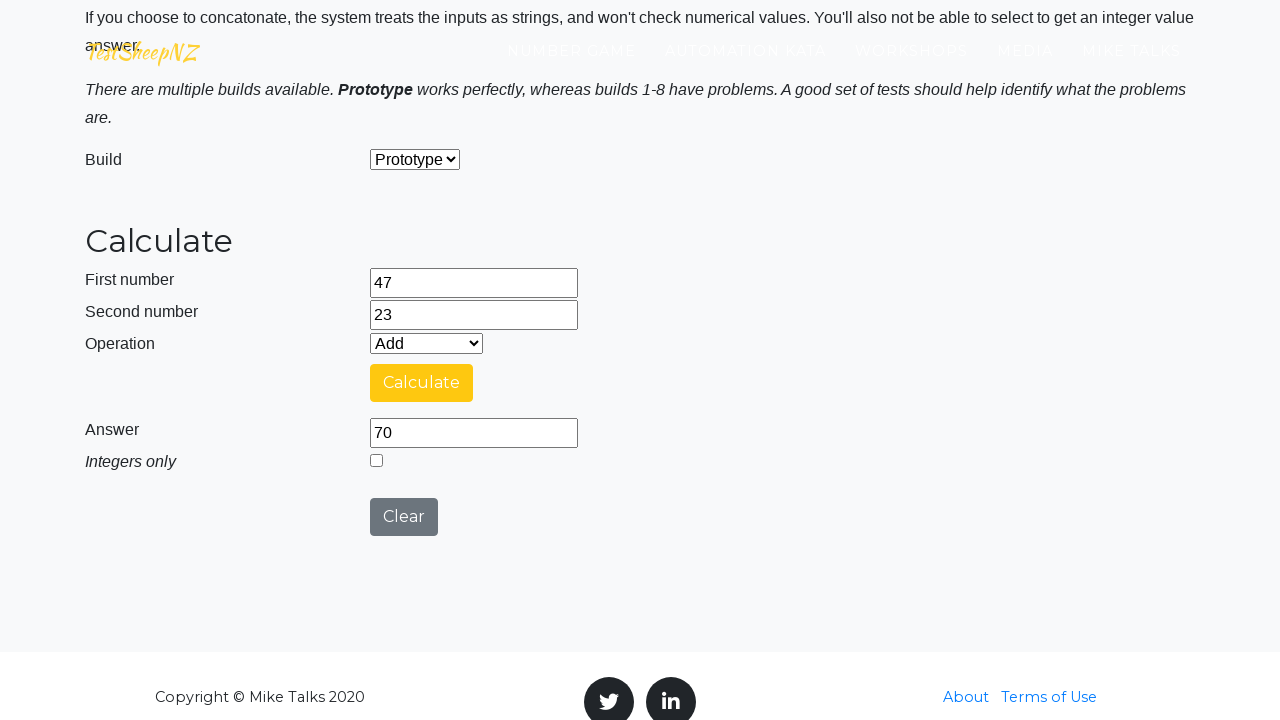

Clicked clear button to reset calculator at (404, 517) on #clearButton
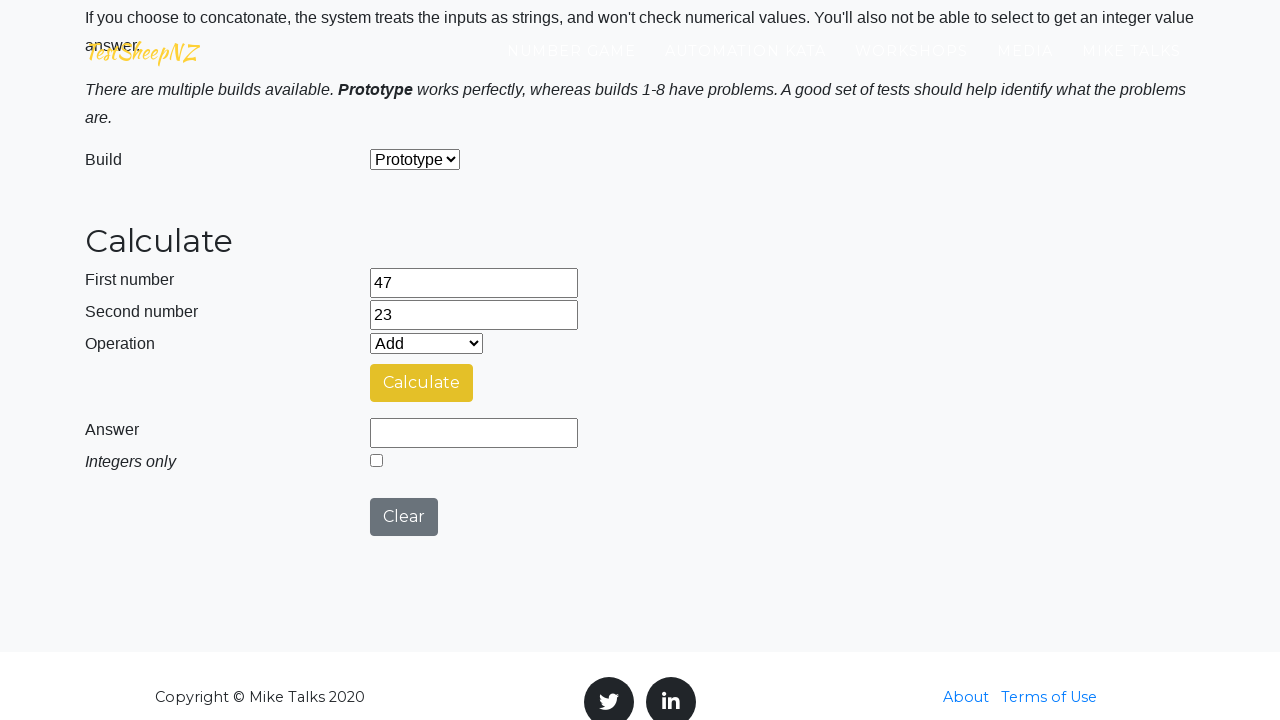

Waited 500ms between iterations
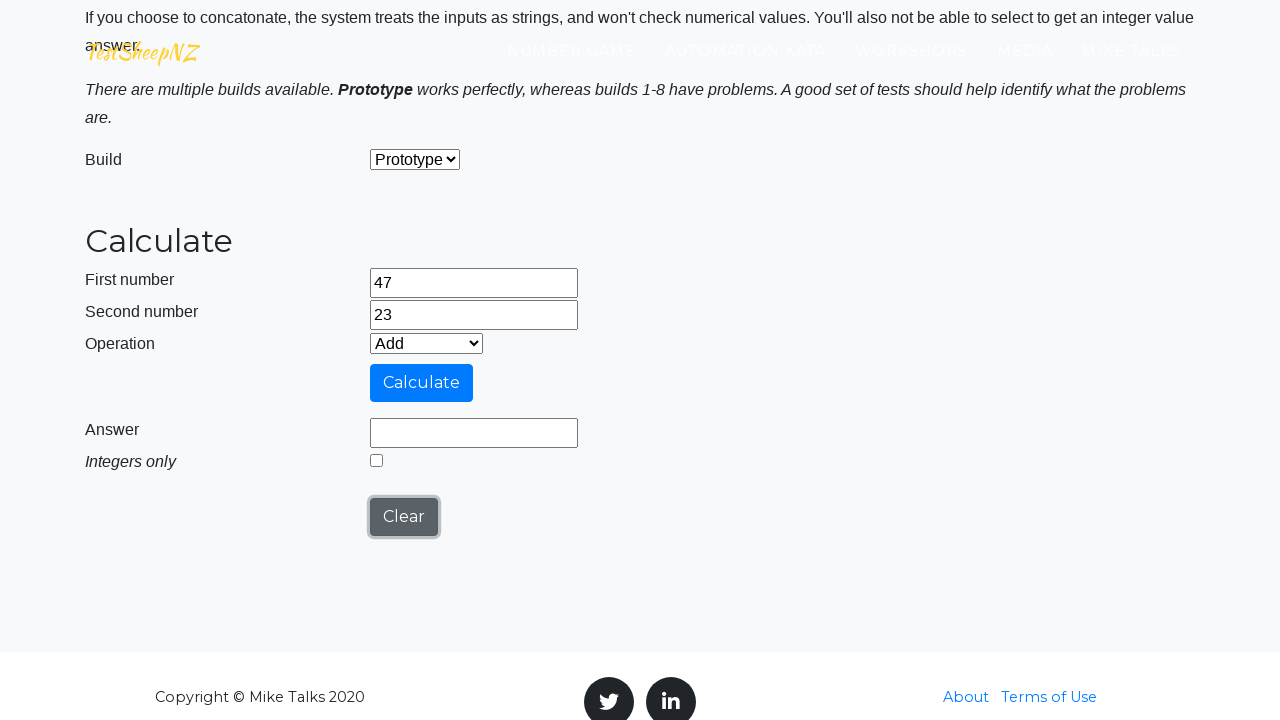

Re-entered first number: 47 after clear on #number1Field
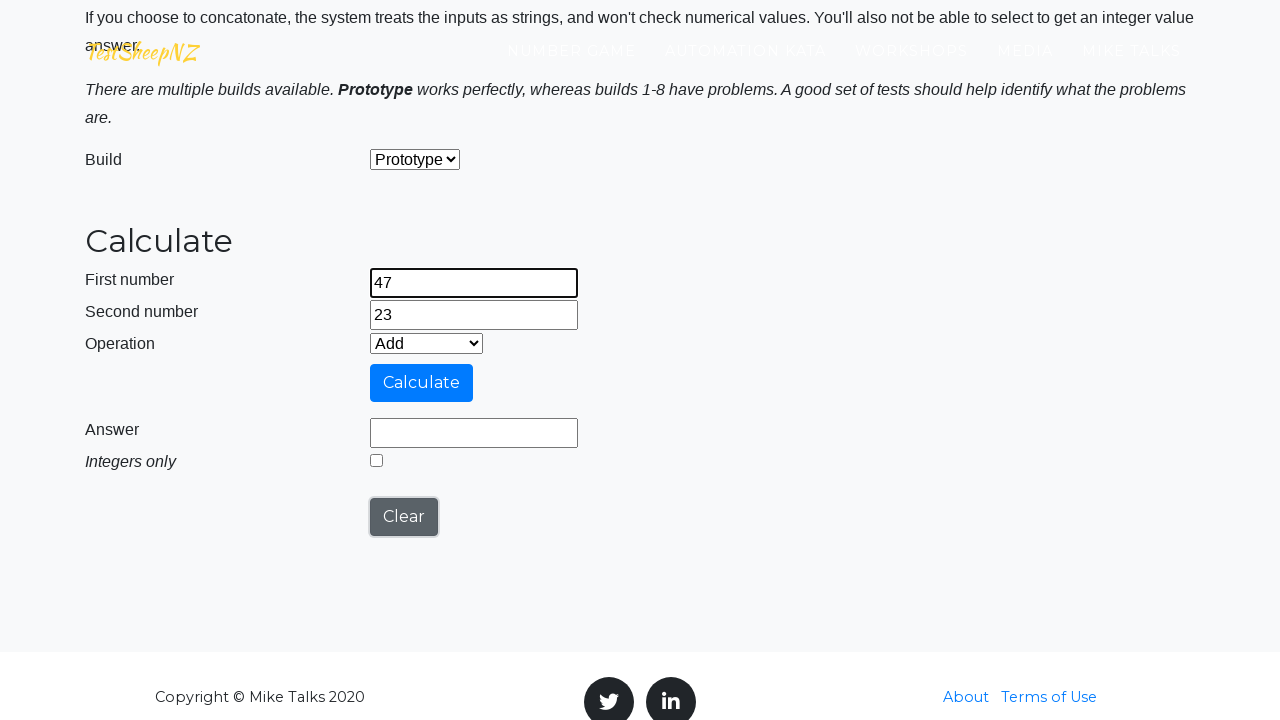

Re-entered second number: 23 after clear on #number2Field
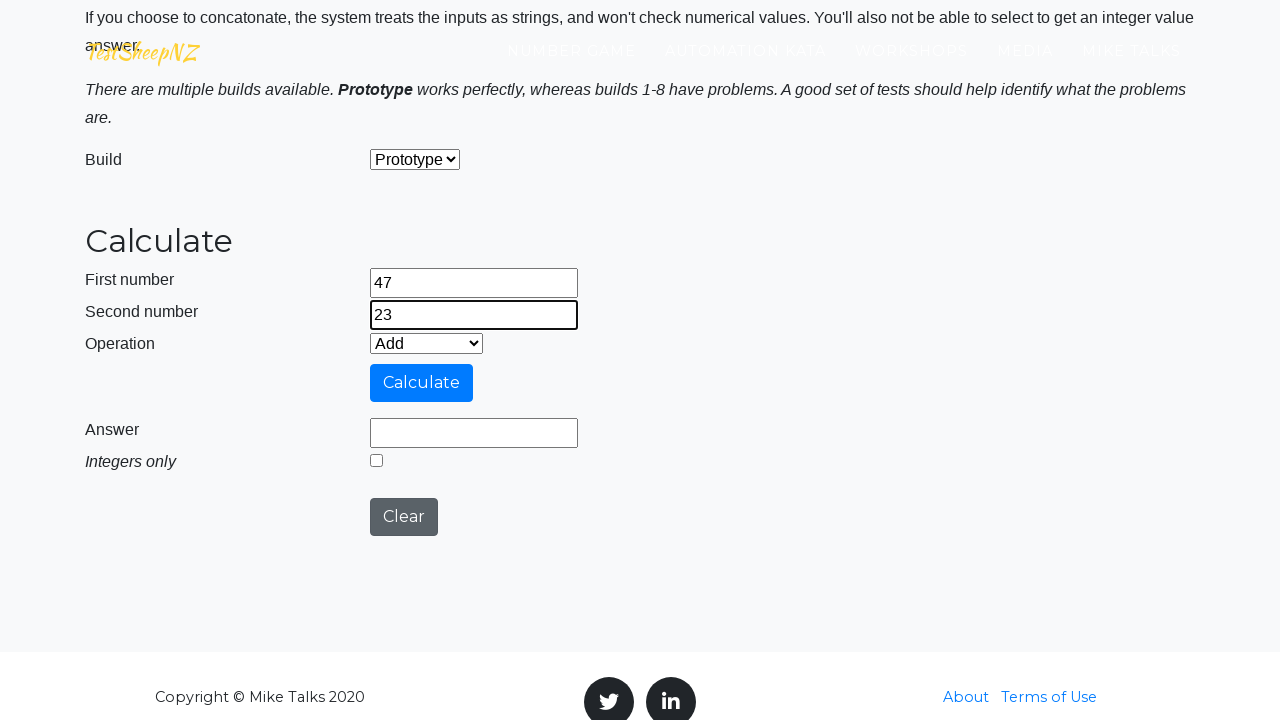

Selected operation at index 1 from dropdown on #selectOperationDropdown
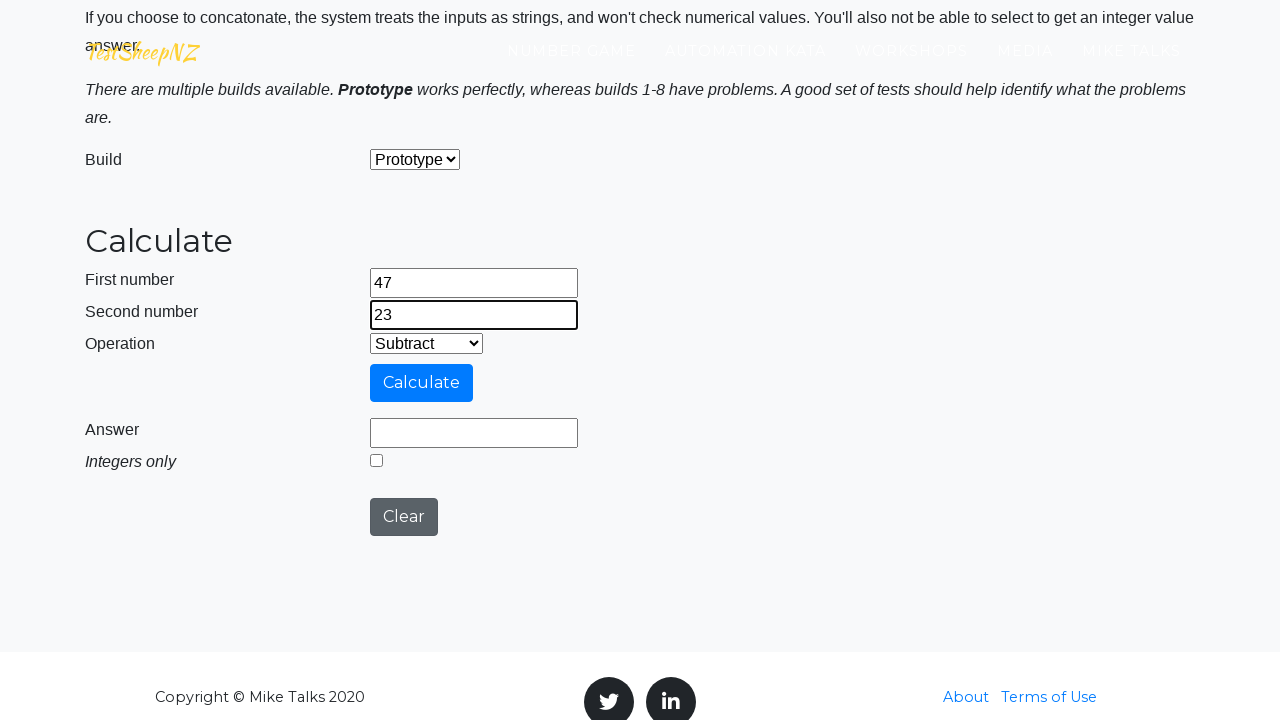

Clicked calculate button at (422, 383) on #calculateButton
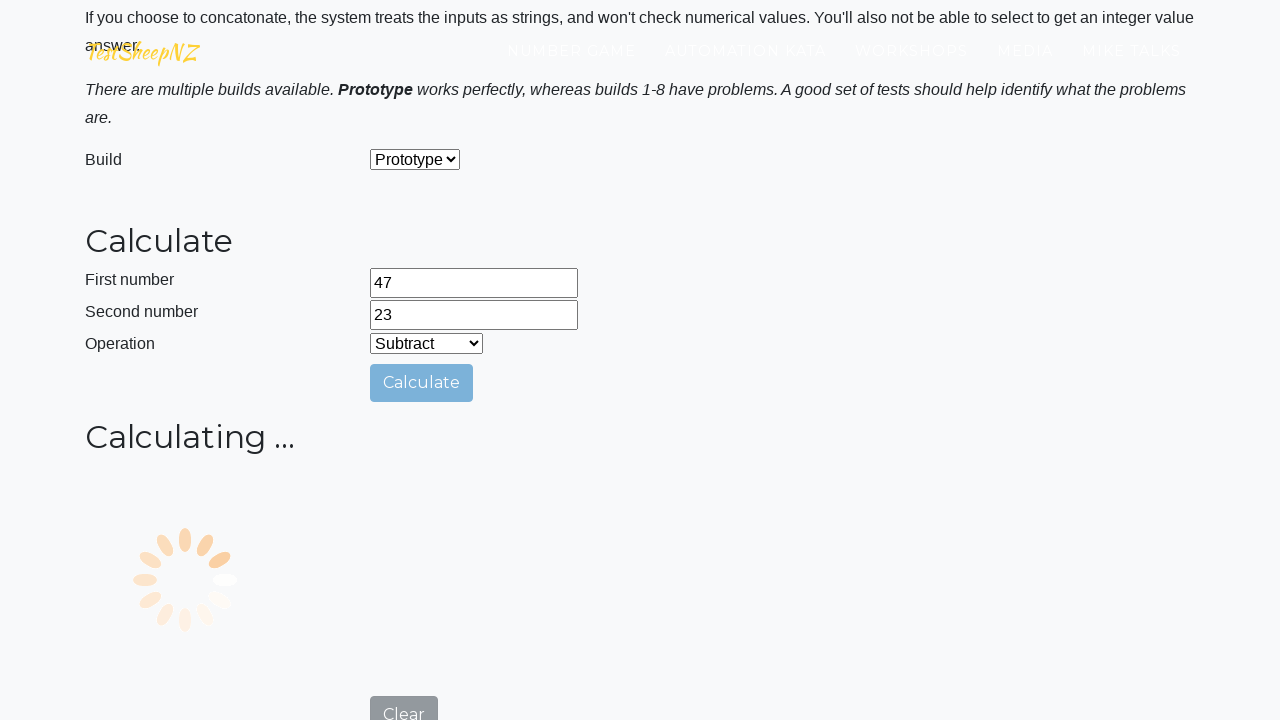

Answer field populated with calculation result
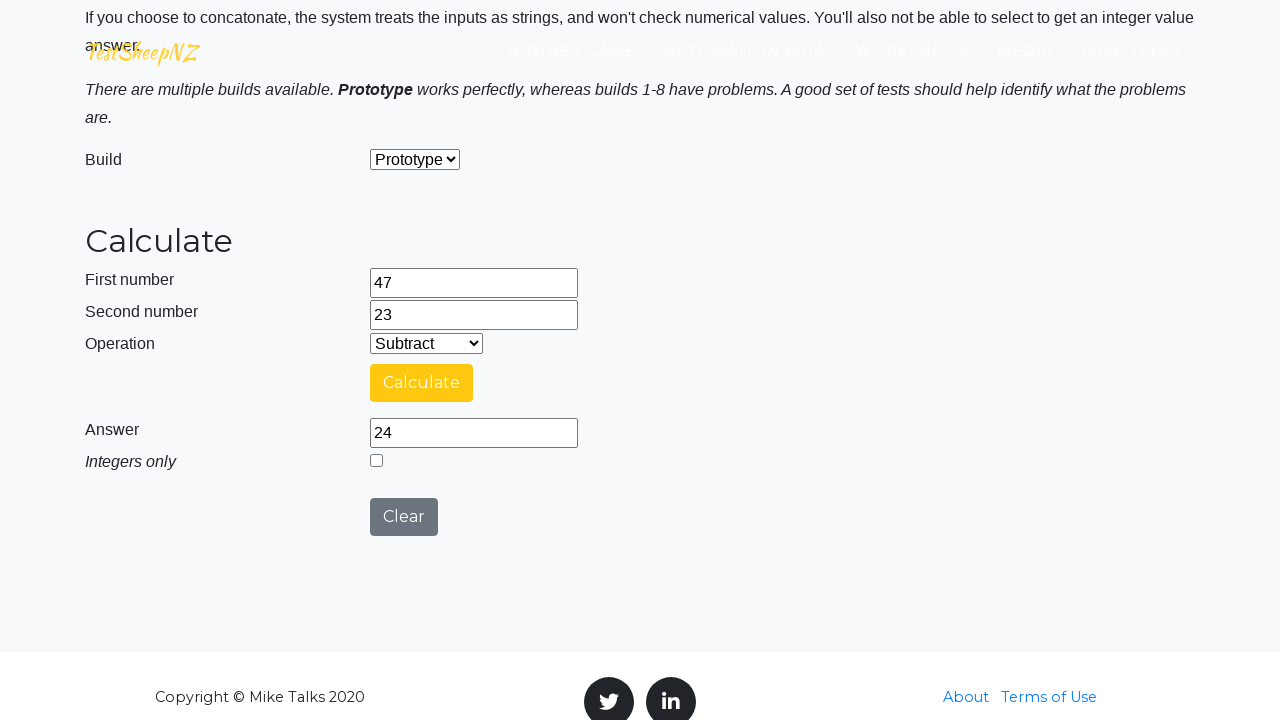

Clicked clear button to reset calculator at (404, 517) on #clearButton
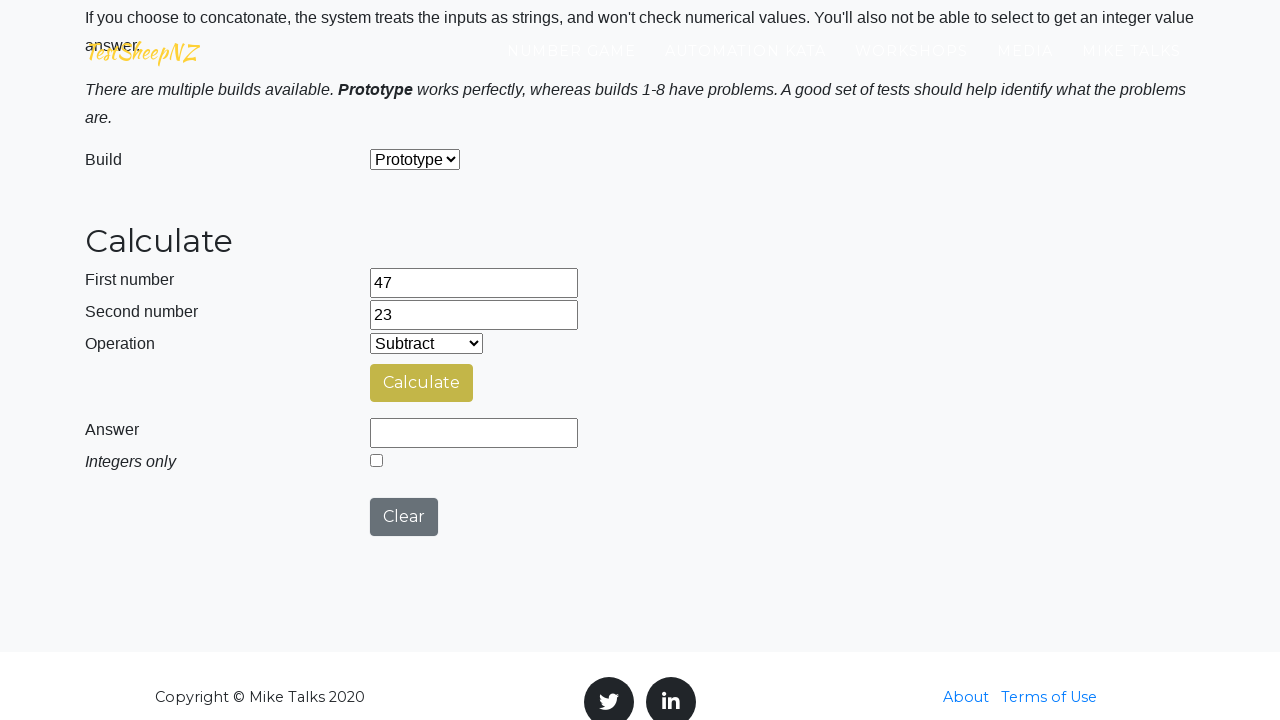

Waited 500ms between iterations
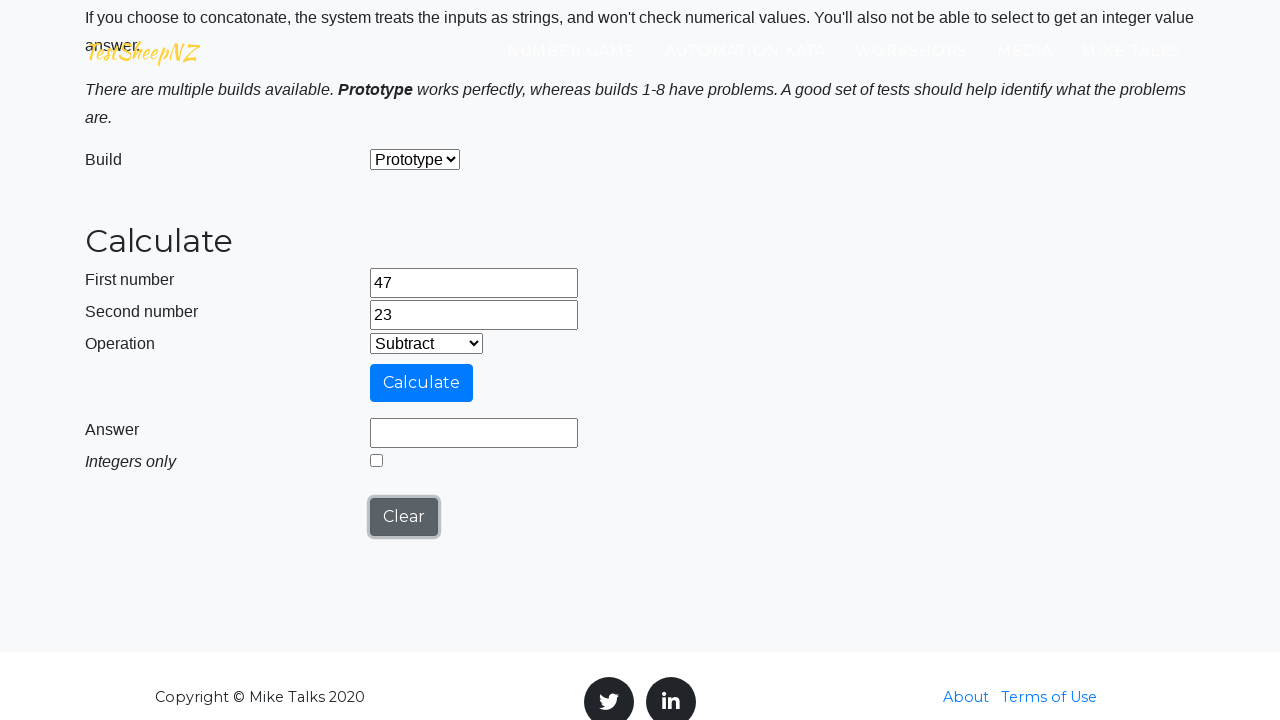

Re-entered first number: 47 after clear on #number1Field
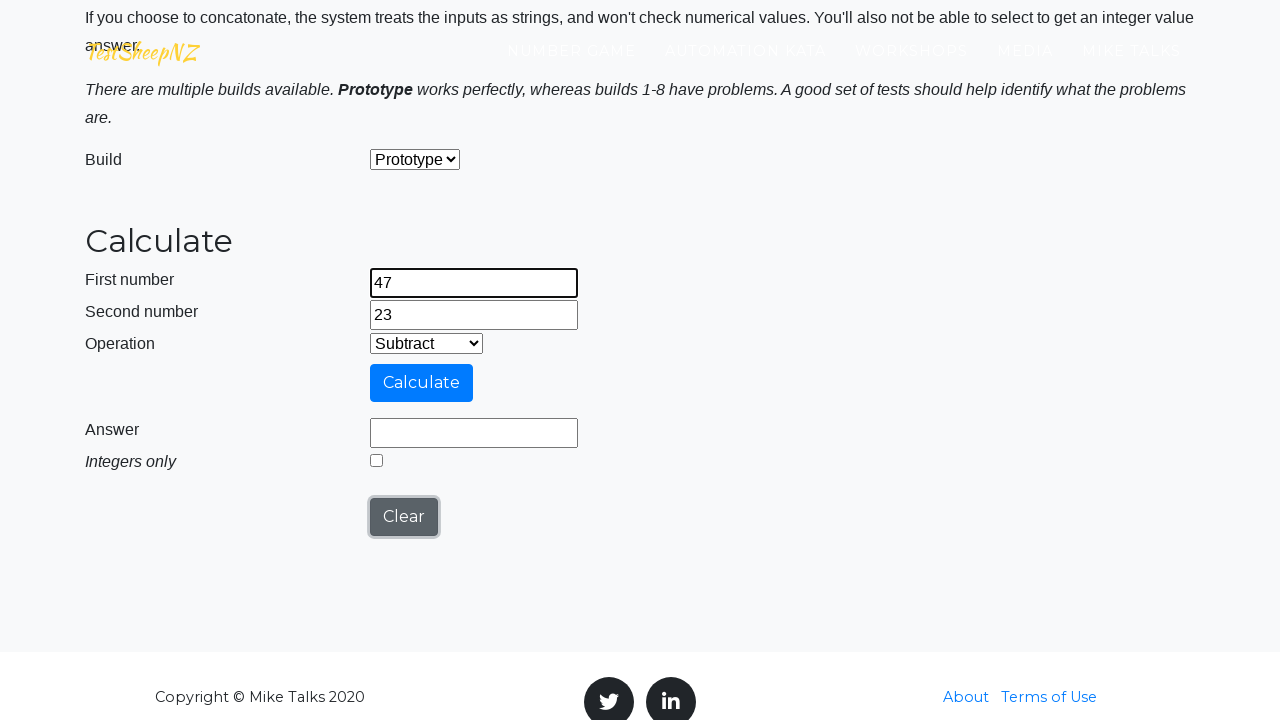

Re-entered second number: 23 after clear on #number2Field
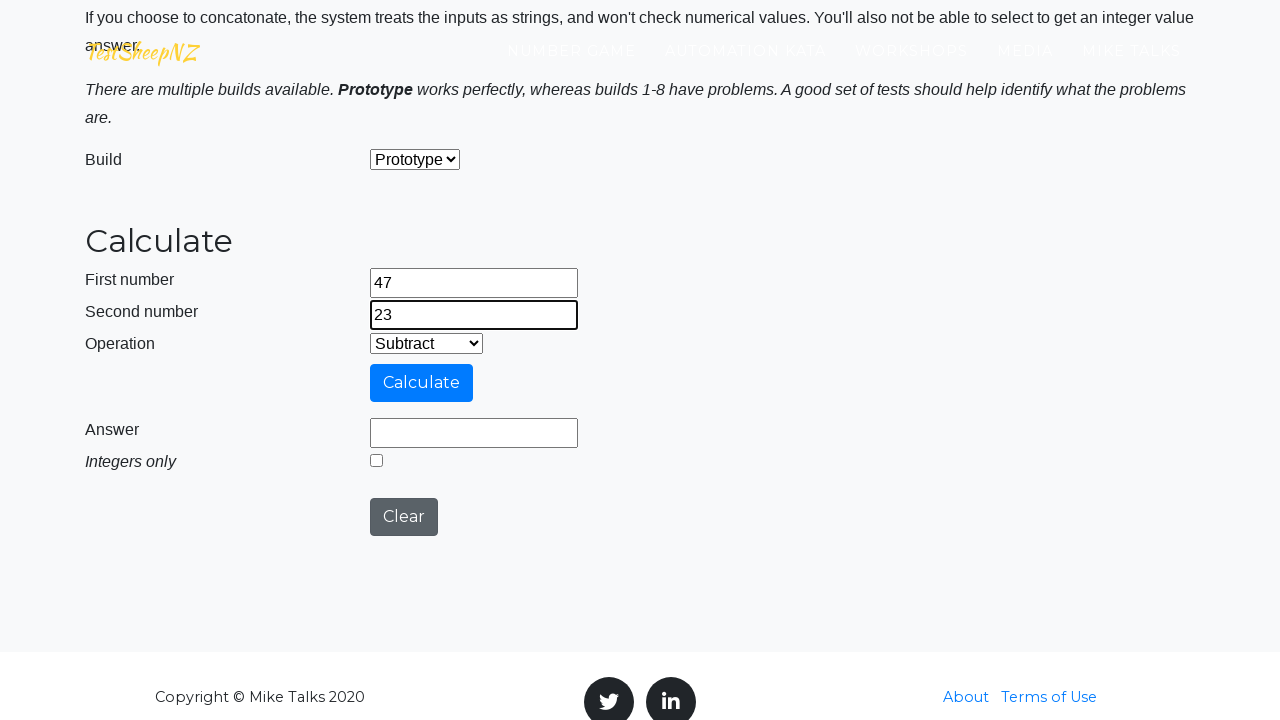

Selected operation at index 2 from dropdown on #selectOperationDropdown
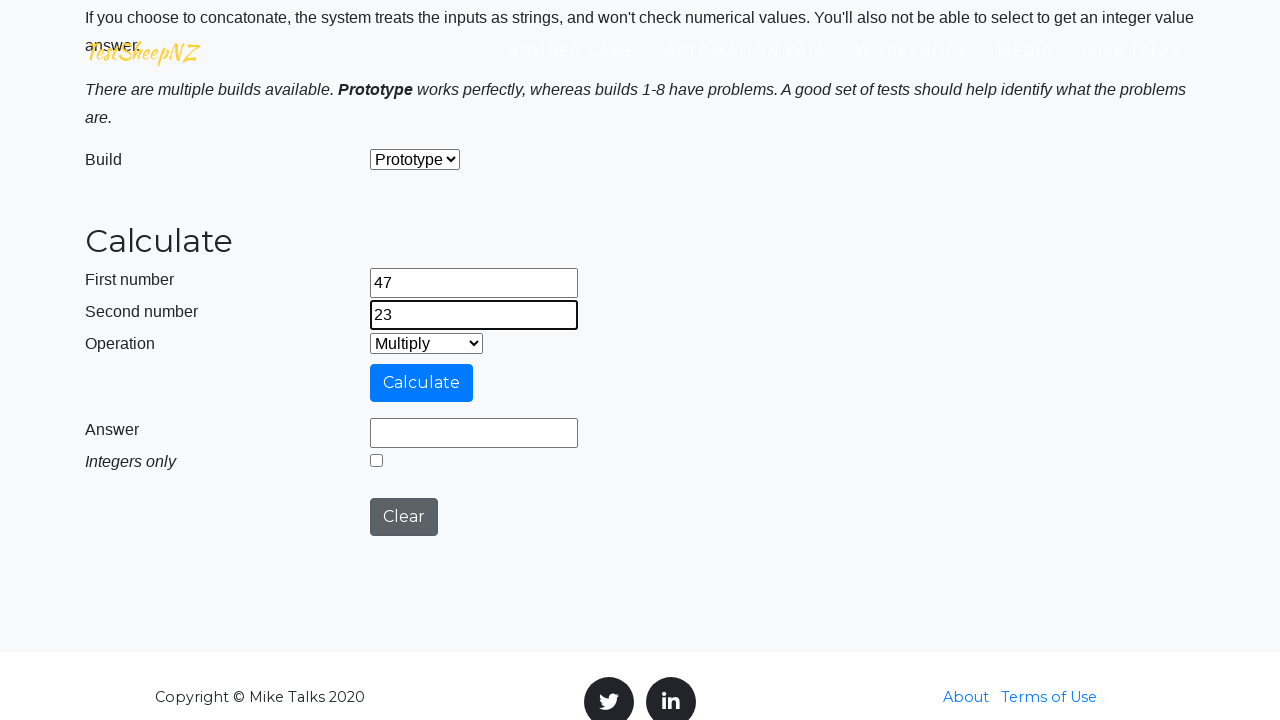

Clicked calculate button at (422, 383) on #calculateButton
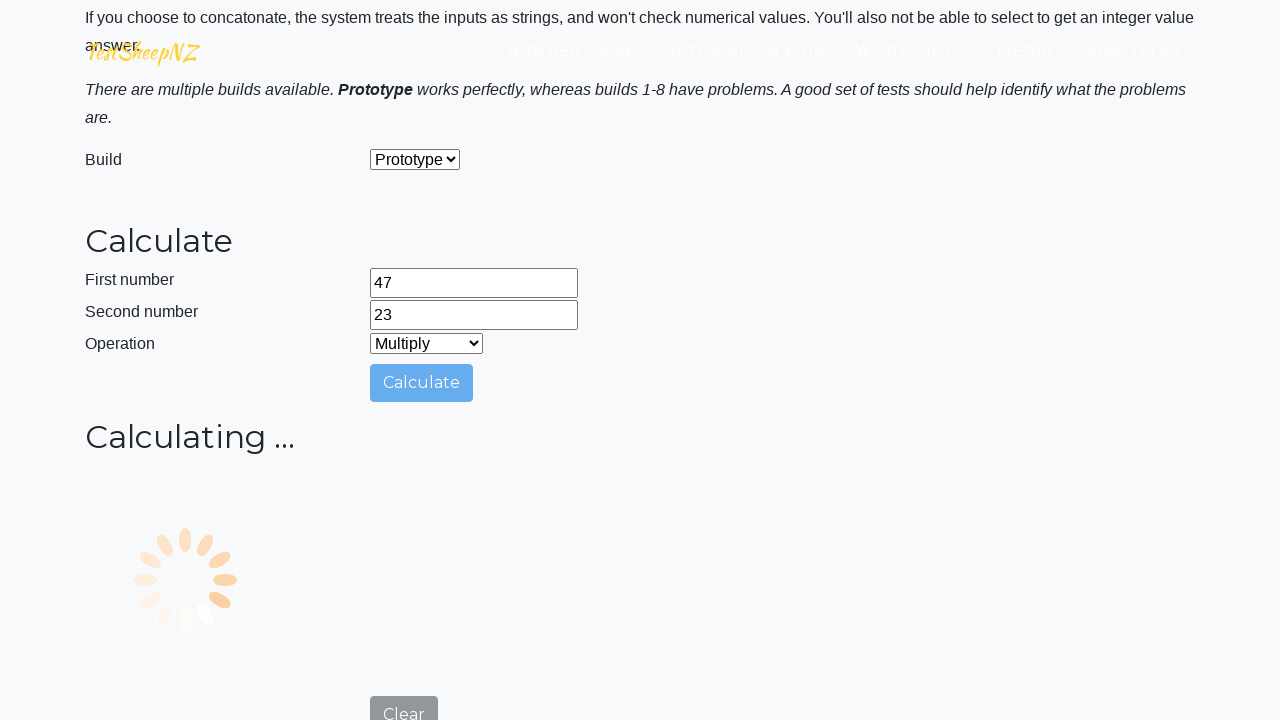

Answer field populated with calculation result
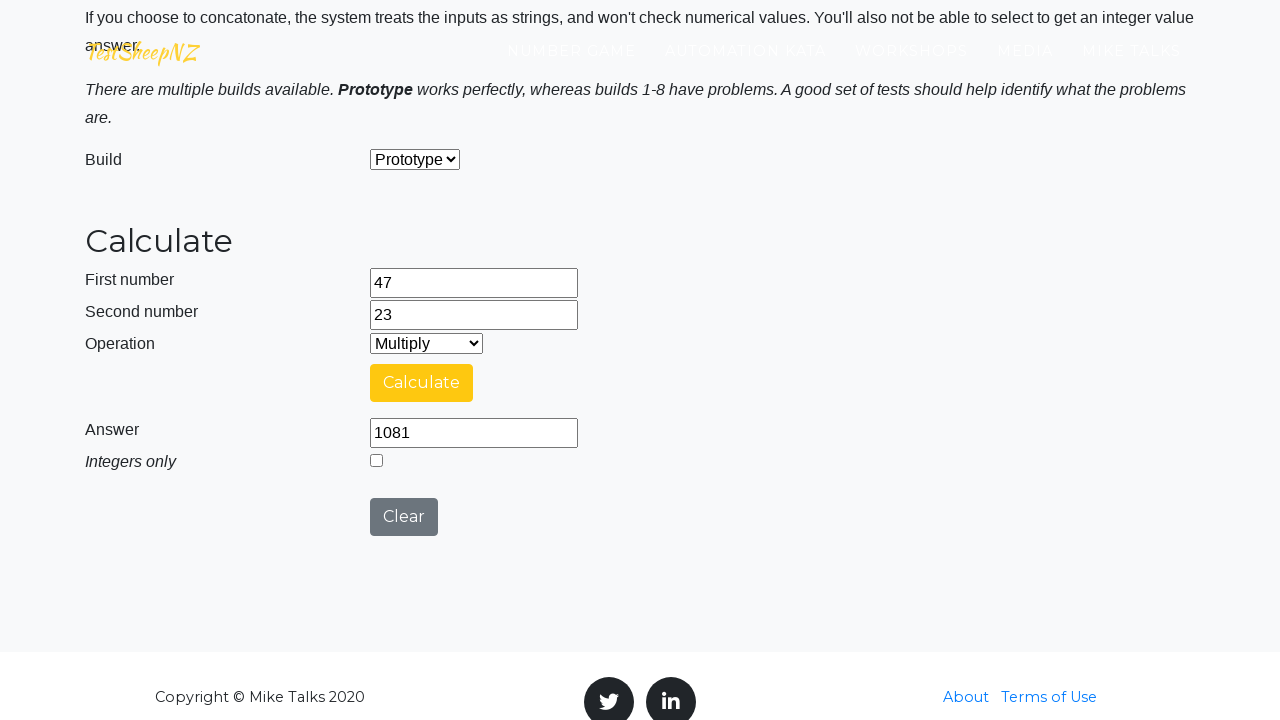

Clicked clear button to reset calculator at (404, 517) on #clearButton
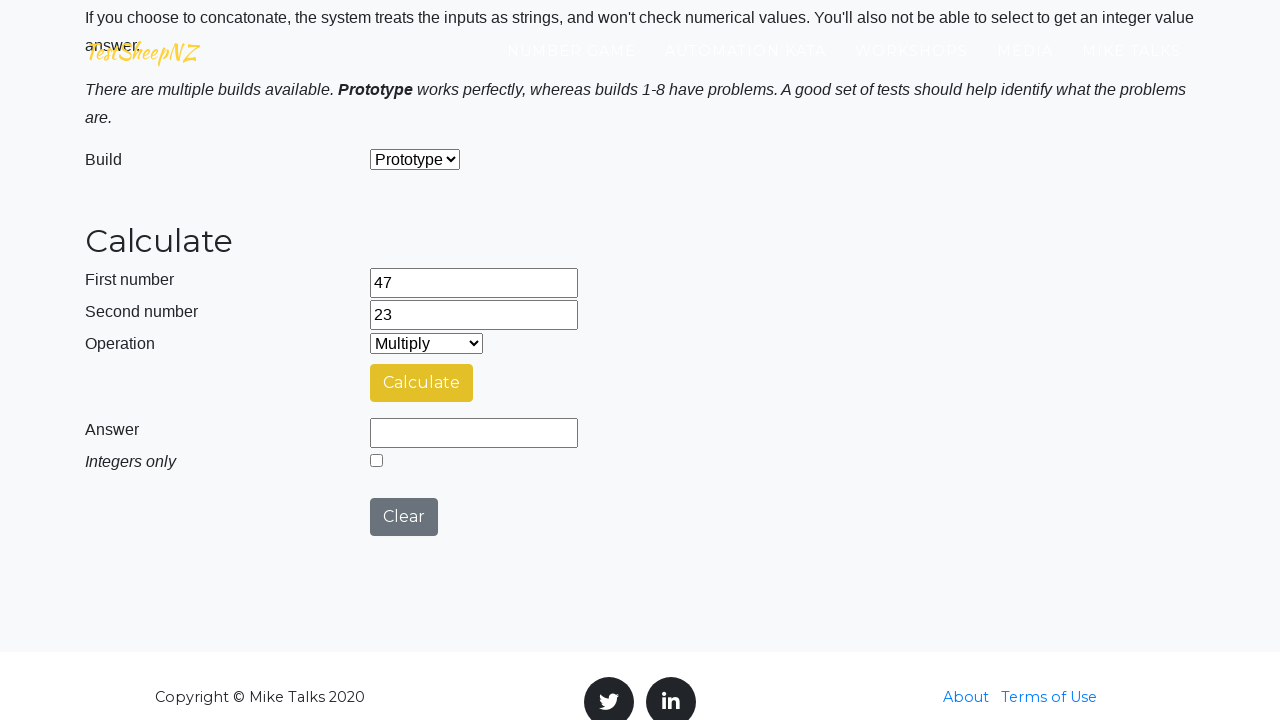

Waited 500ms between iterations
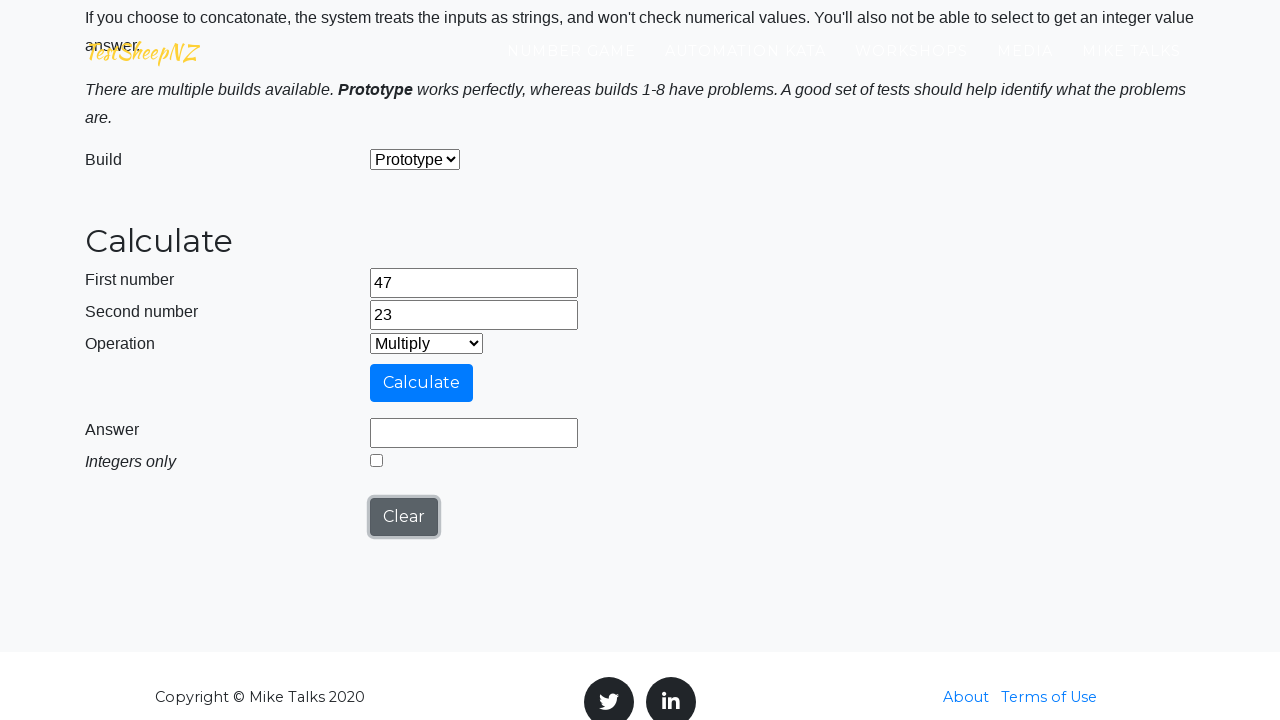

Re-entered first number: 47 after clear on #number1Field
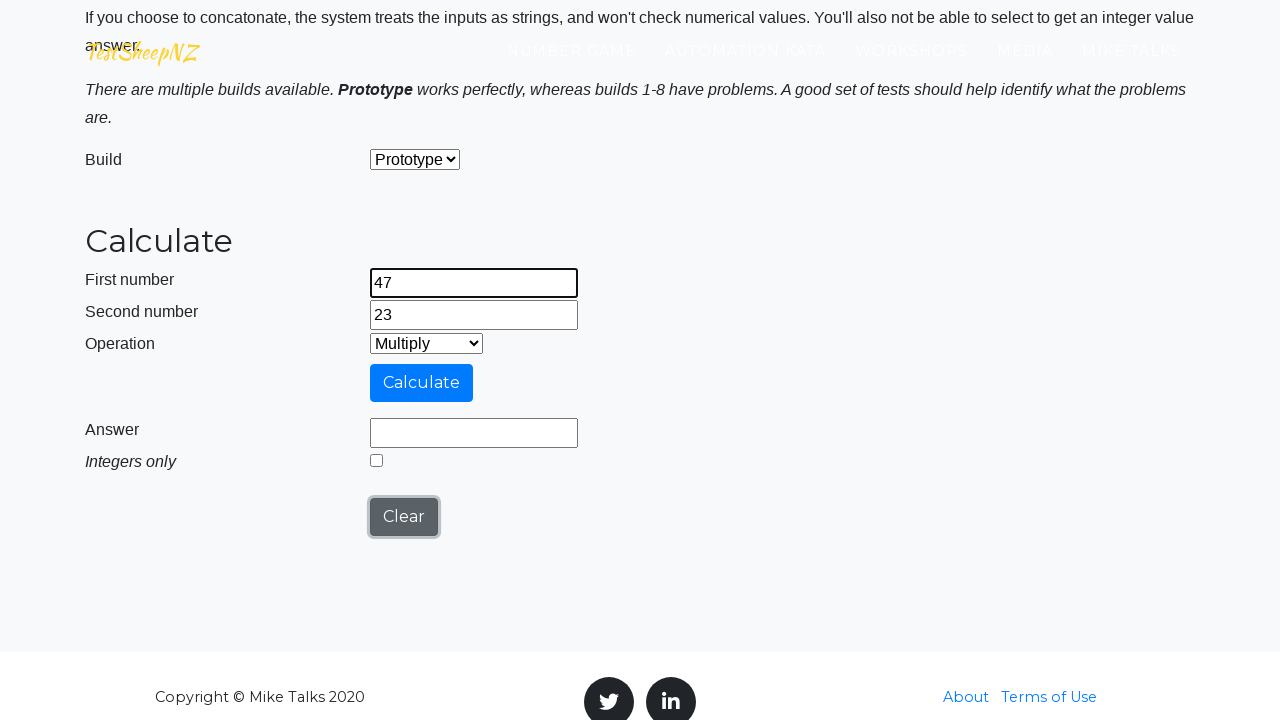

Re-entered second number: 23 after clear on #number2Field
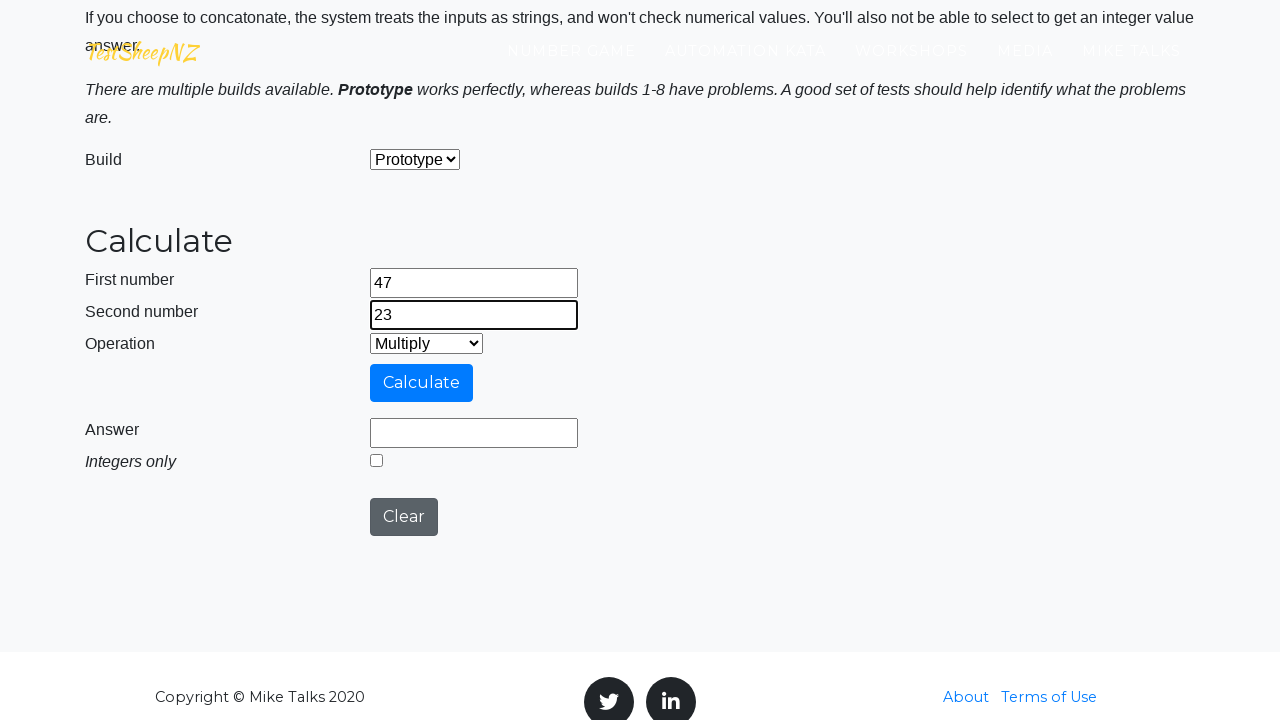

Selected operation at index 3 from dropdown on #selectOperationDropdown
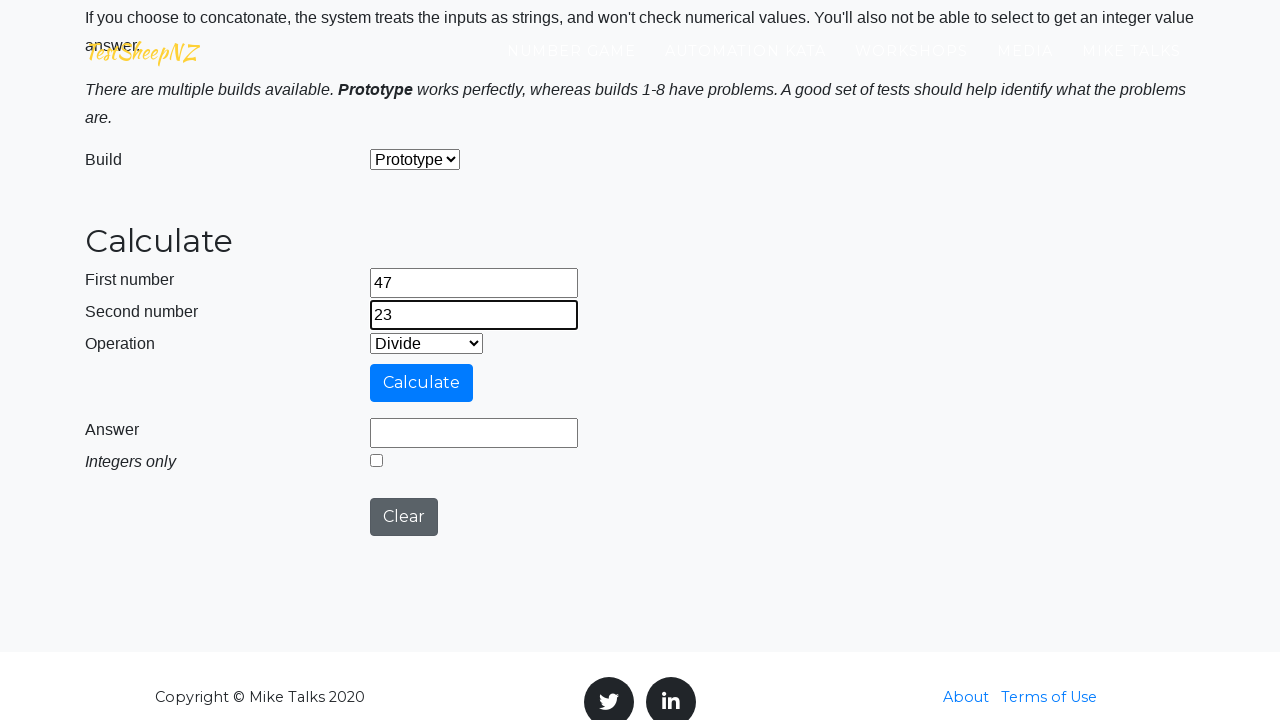

Clicked calculate button at (422, 383) on #calculateButton
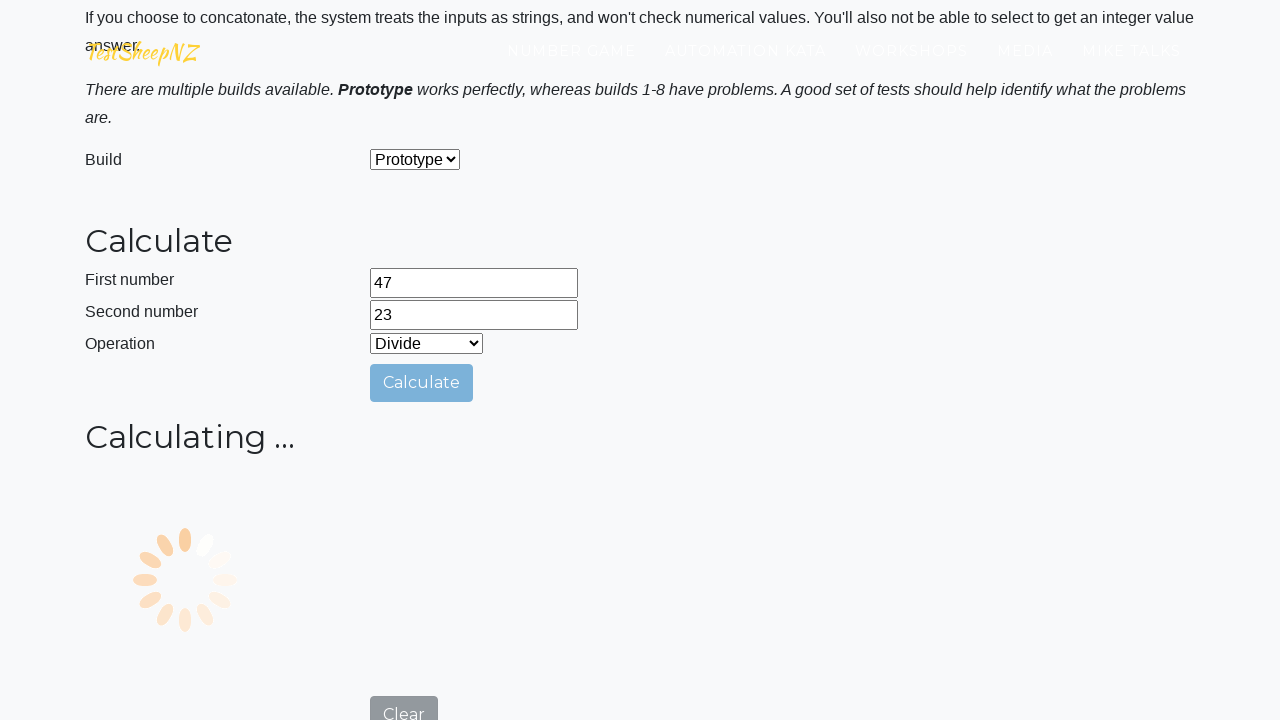

Answer field populated with calculation result
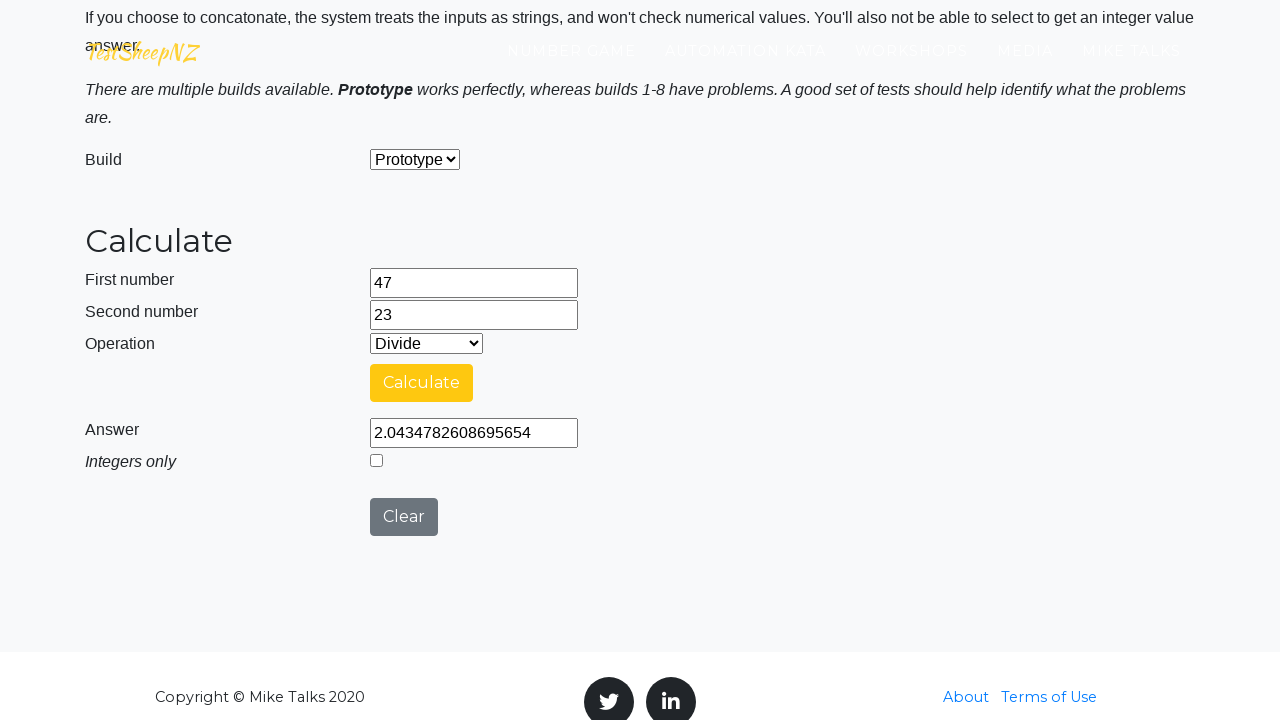

Clicked clear button to reset calculator at (404, 517) on #clearButton
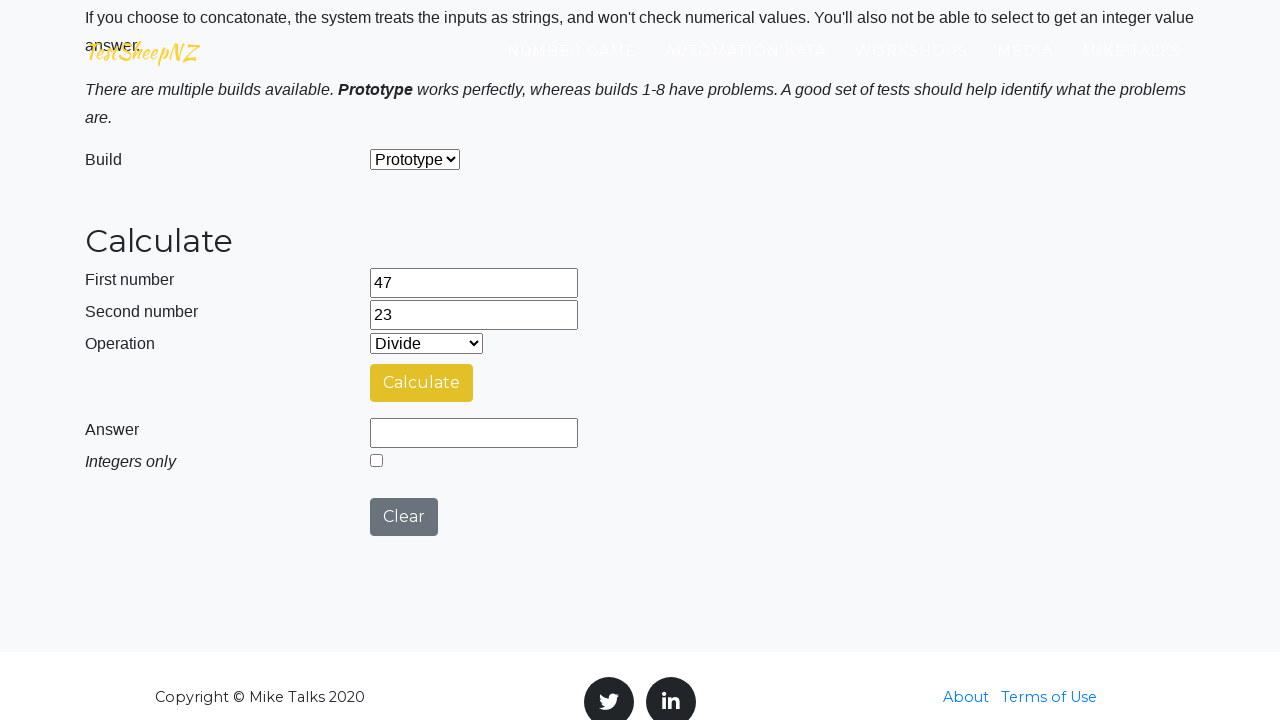

Waited 500ms between iterations
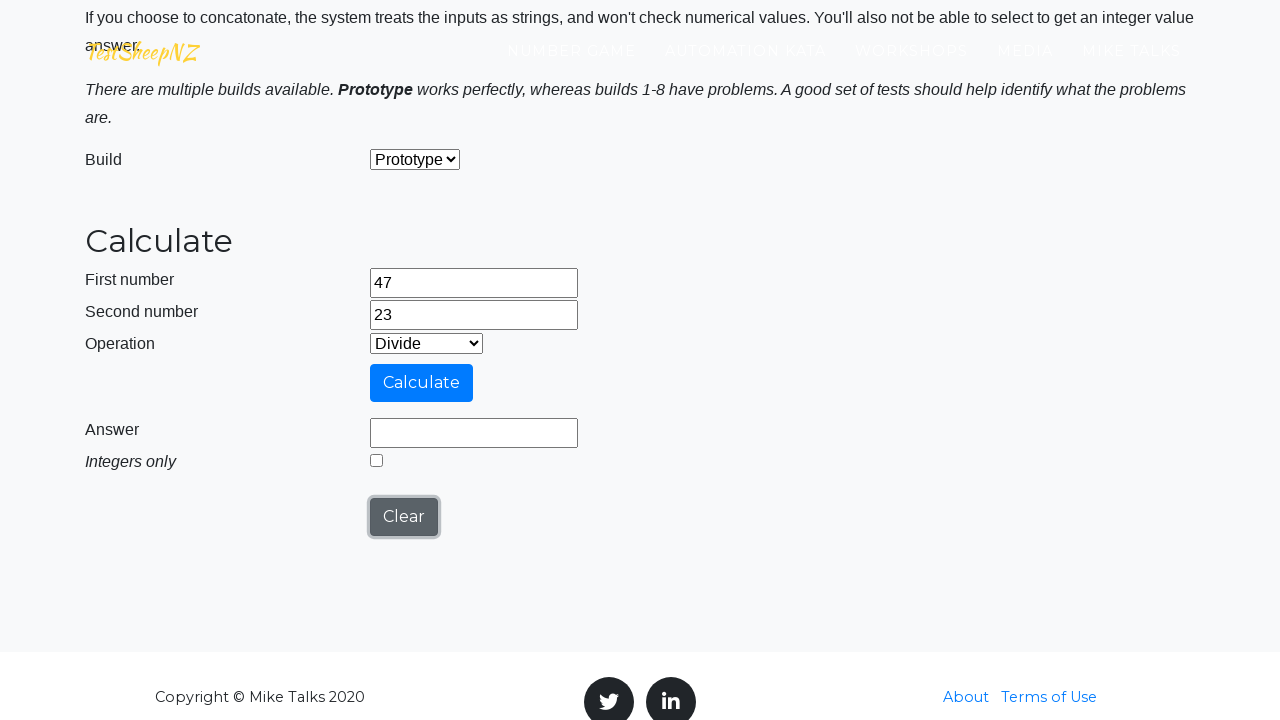

Re-entered first number: 47 after clear on #number1Field
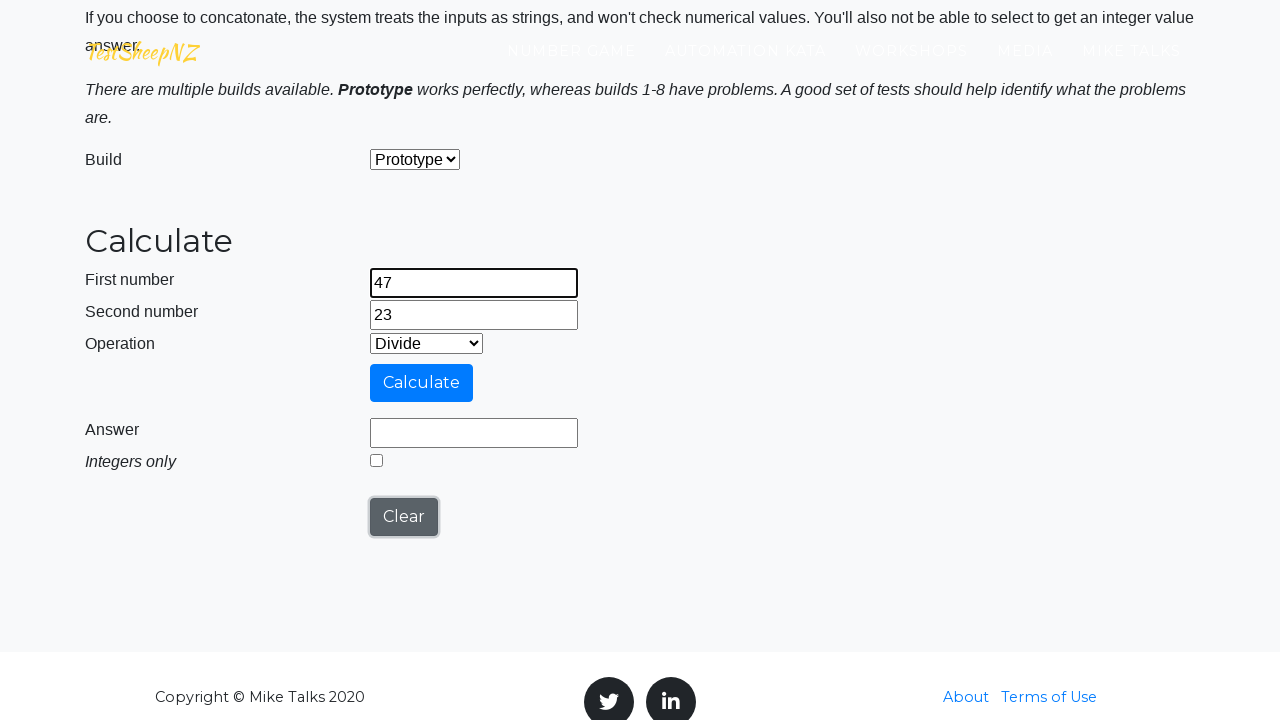

Re-entered second number: 23 after clear on #number2Field
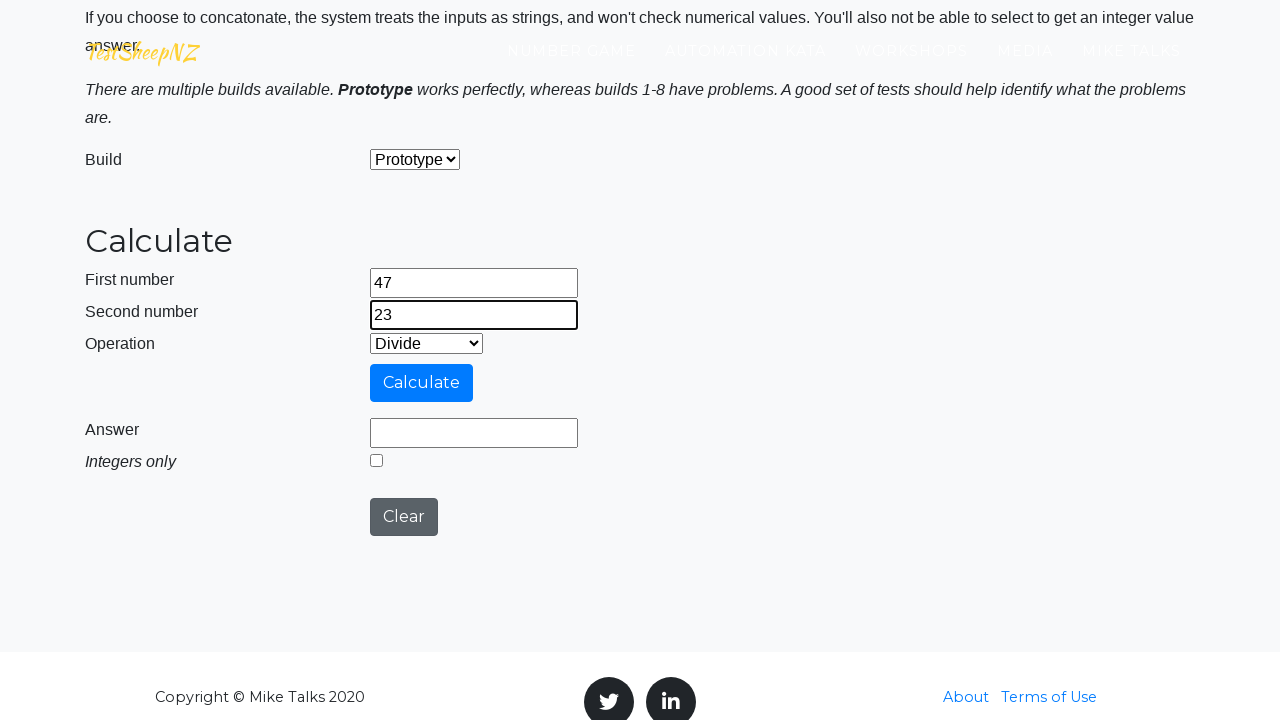

Selected operation at index 4 from dropdown on #selectOperationDropdown
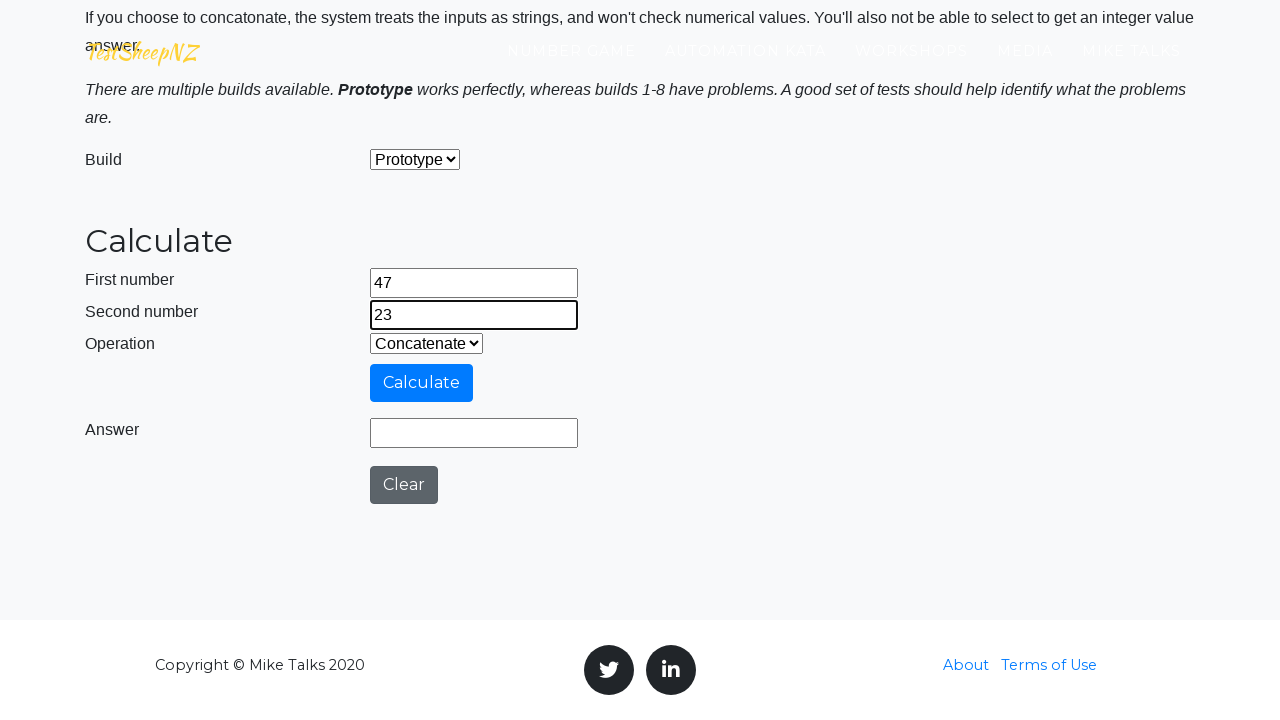

Clicked calculate button at (422, 383) on #calculateButton
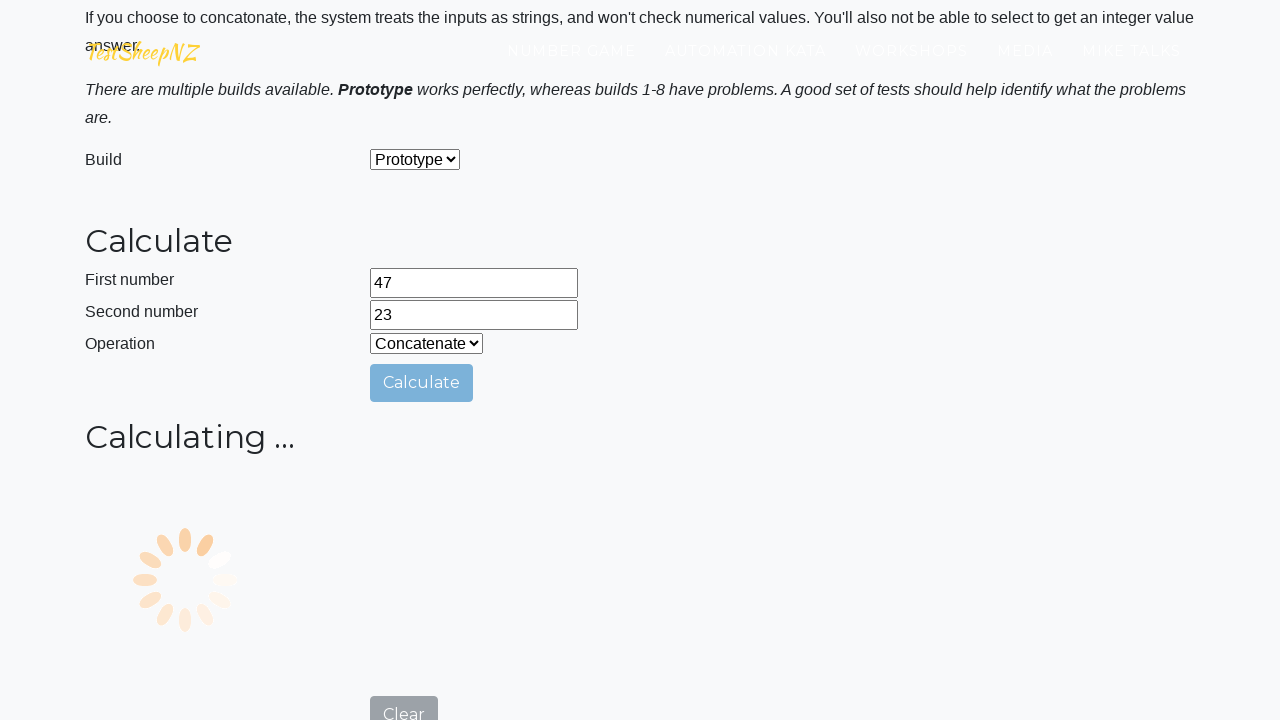

Answer field populated with calculation result
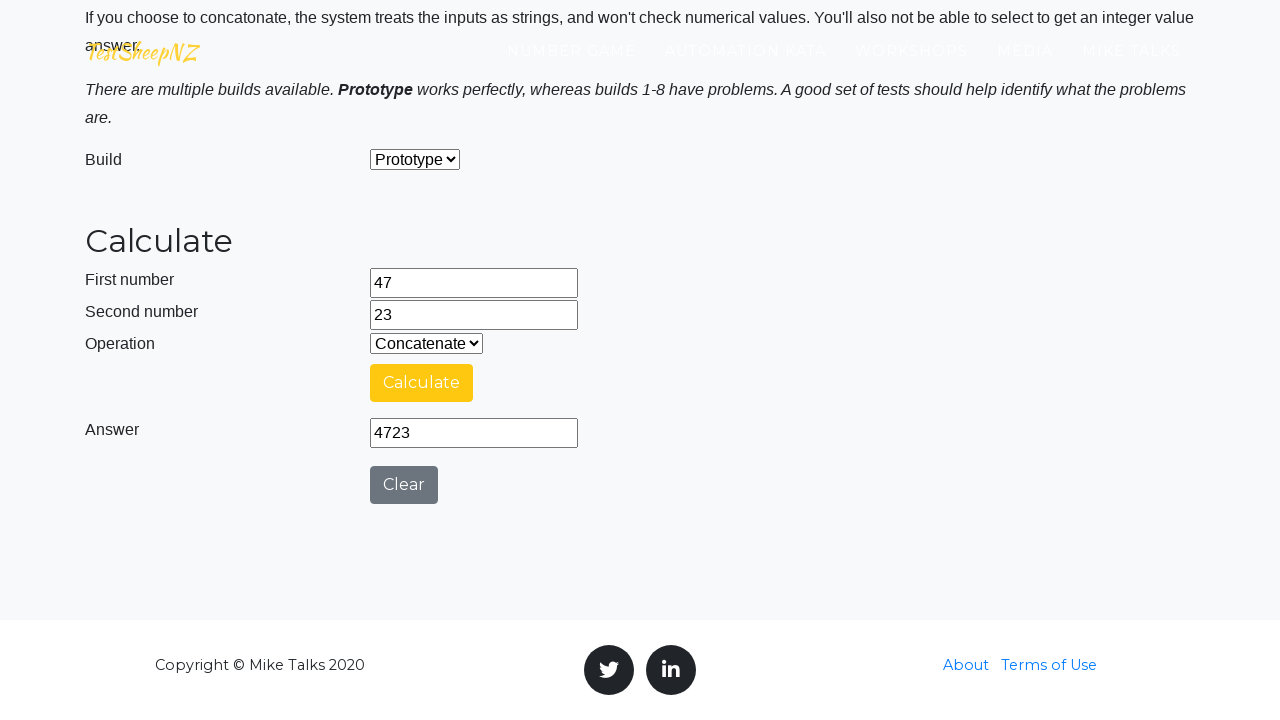

Clicked clear button to reset calculator at (404, 485) on #clearButton
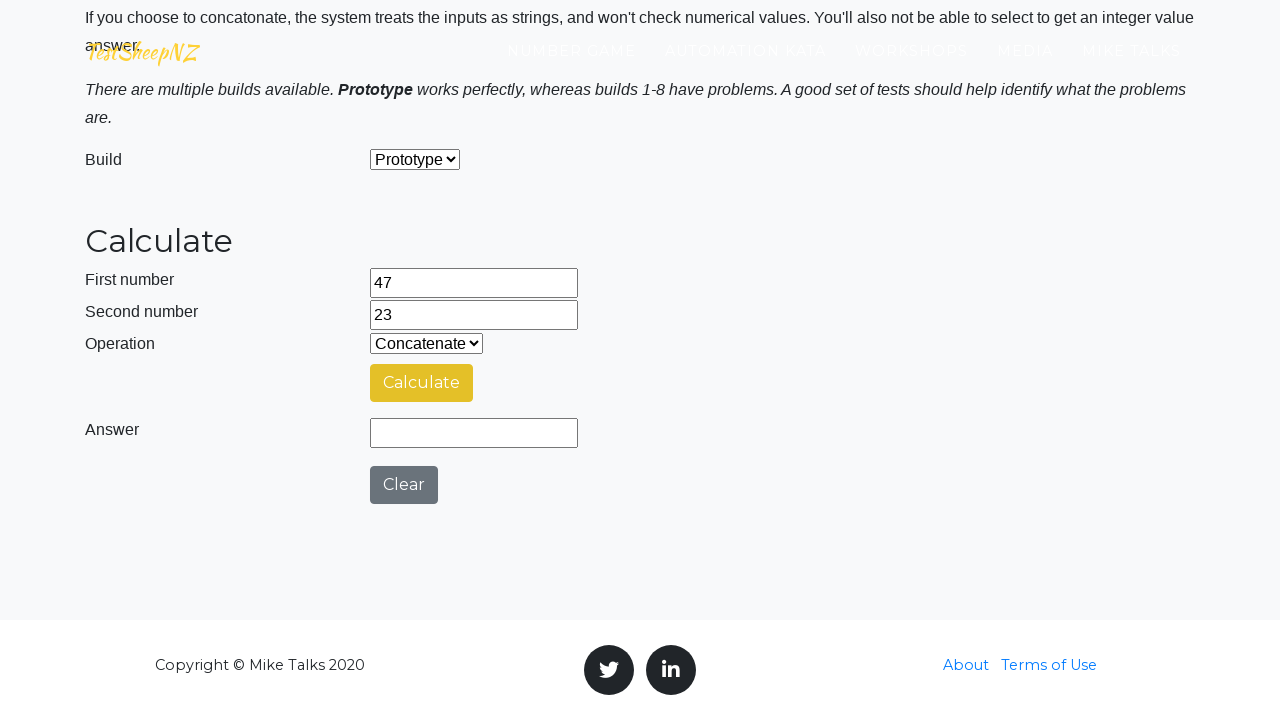

Waited 500ms between iterations
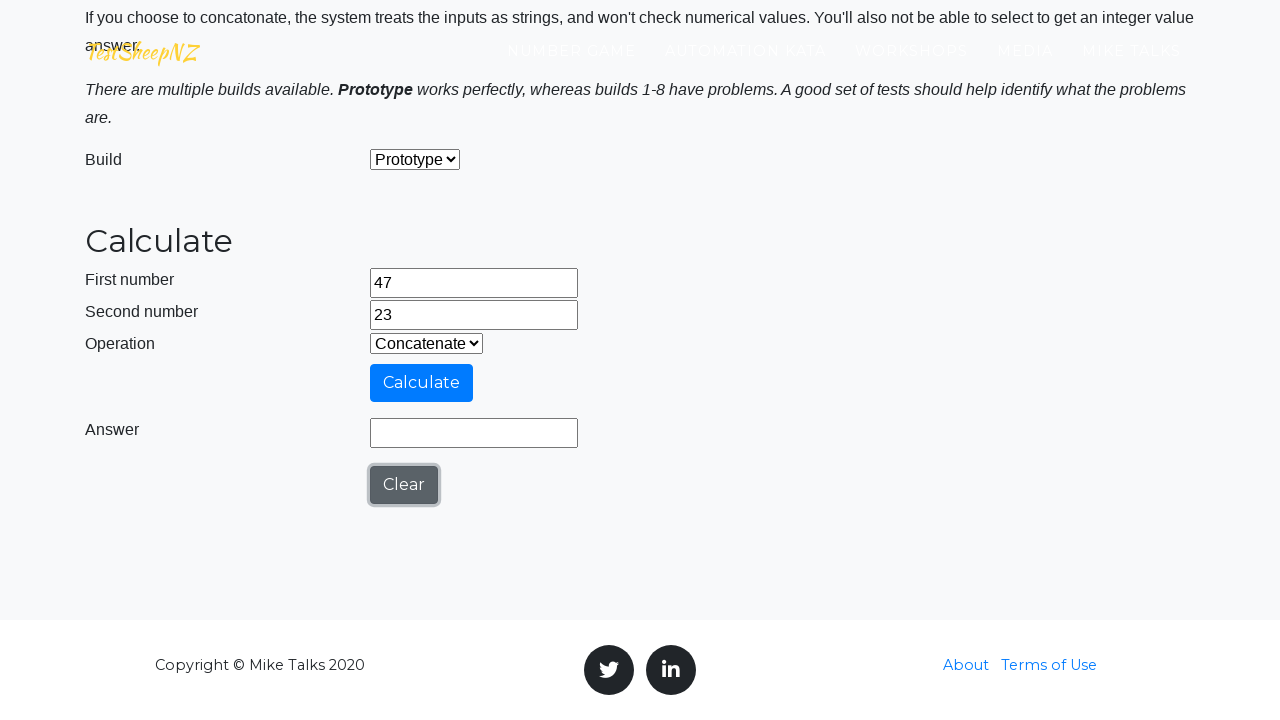

Re-entered first number: 47 after clear on #number1Field
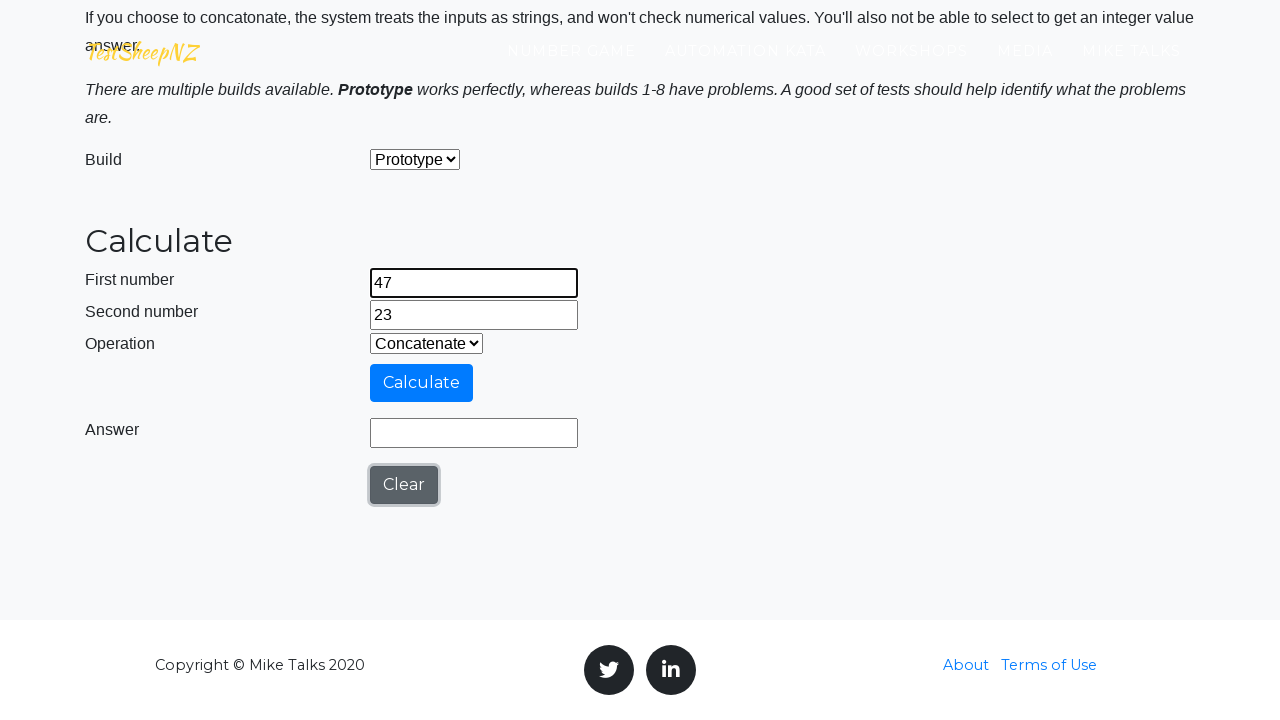

Re-entered second number: 23 after clear on #number2Field
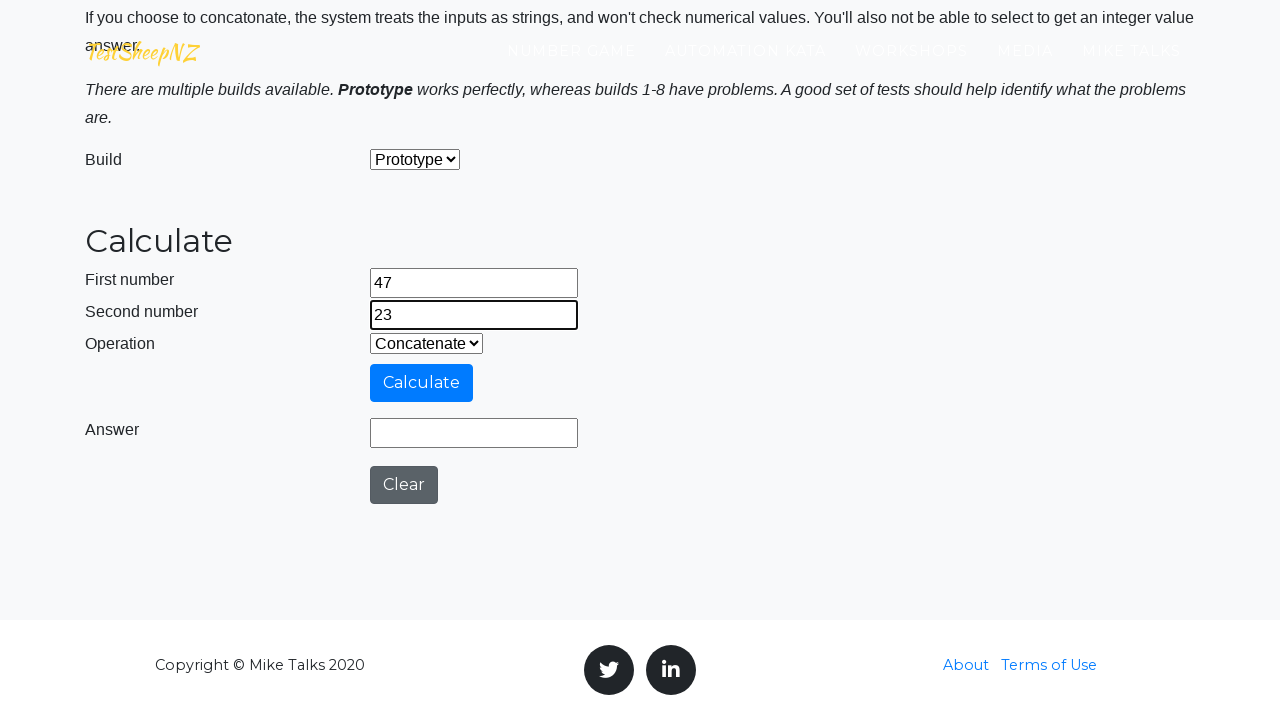

Selected operation at index 0 from dropdown on #selectOperationDropdown
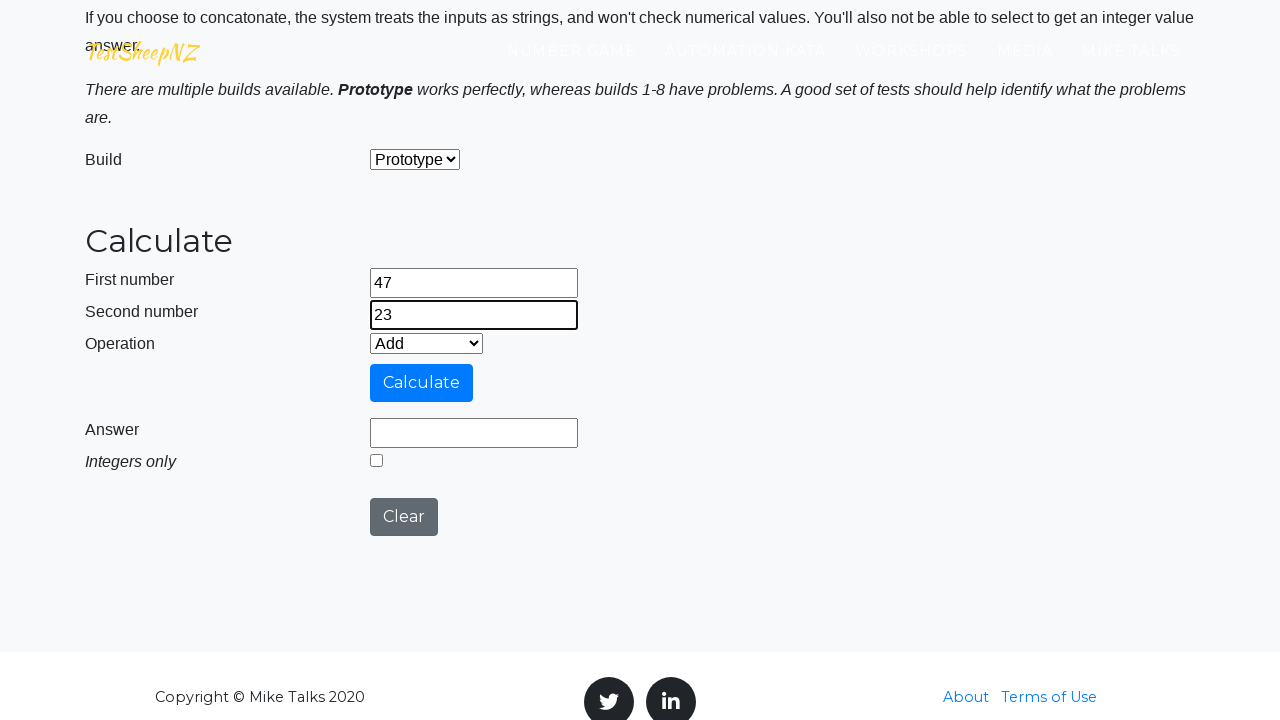

Clicked calculate button at (422, 383) on #calculateButton
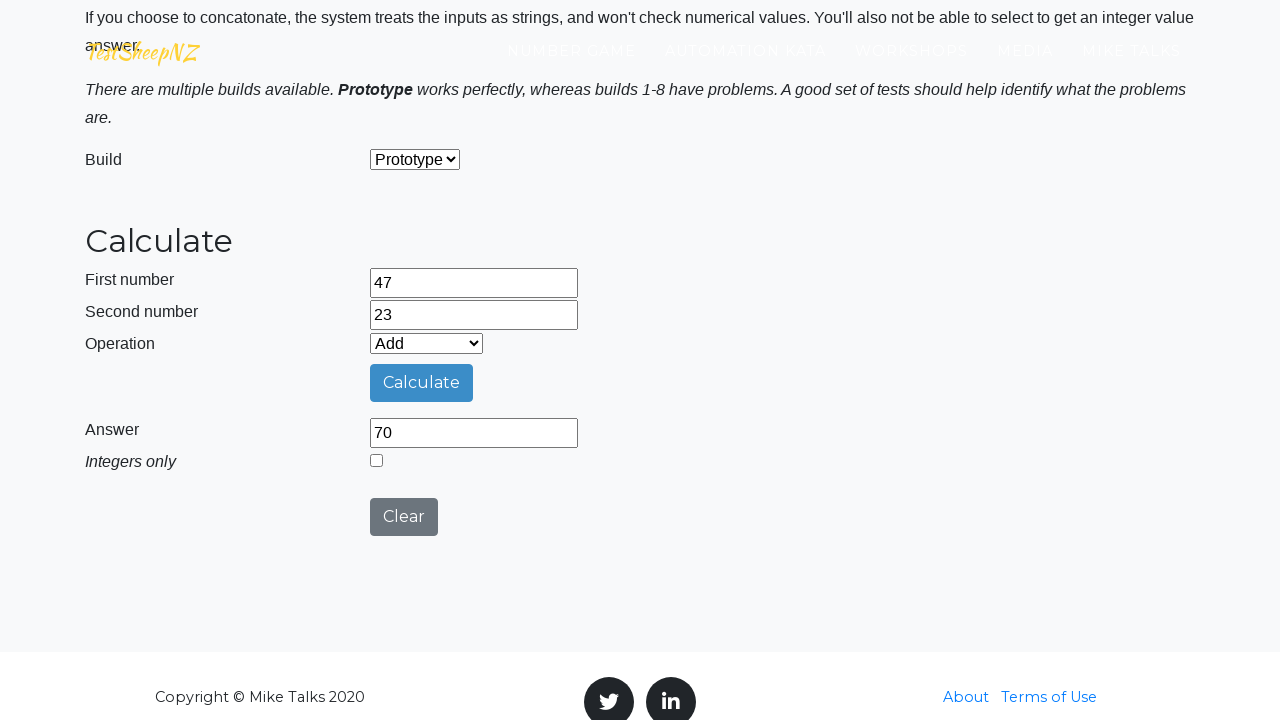

Answer field populated with calculation result
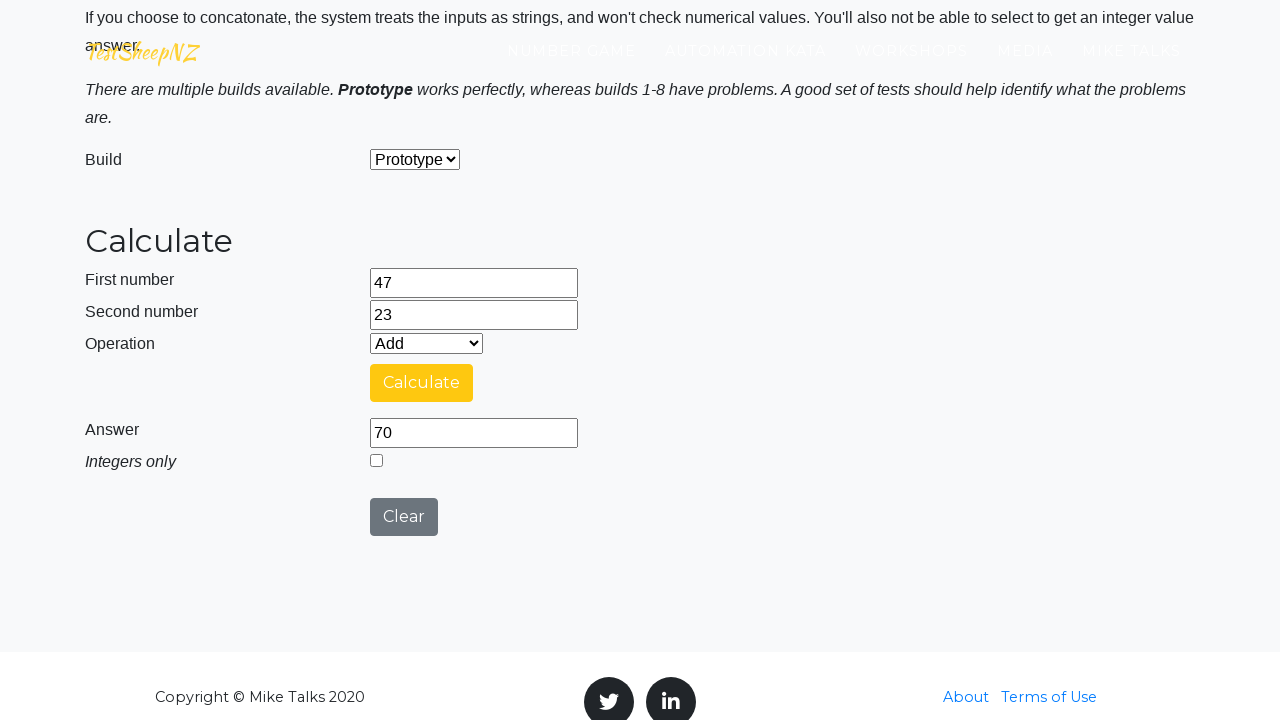

Clicked clear button to reset calculator at (404, 517) on #clearButton
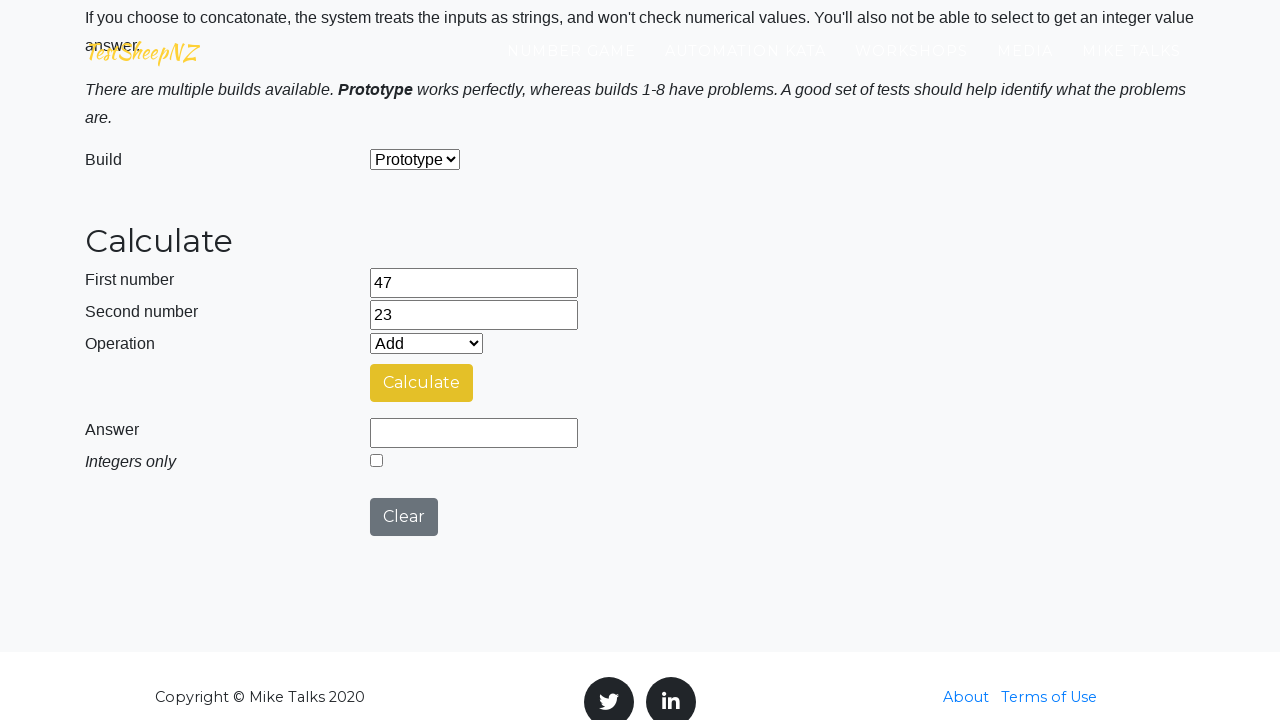

Waited 500ms between iterations
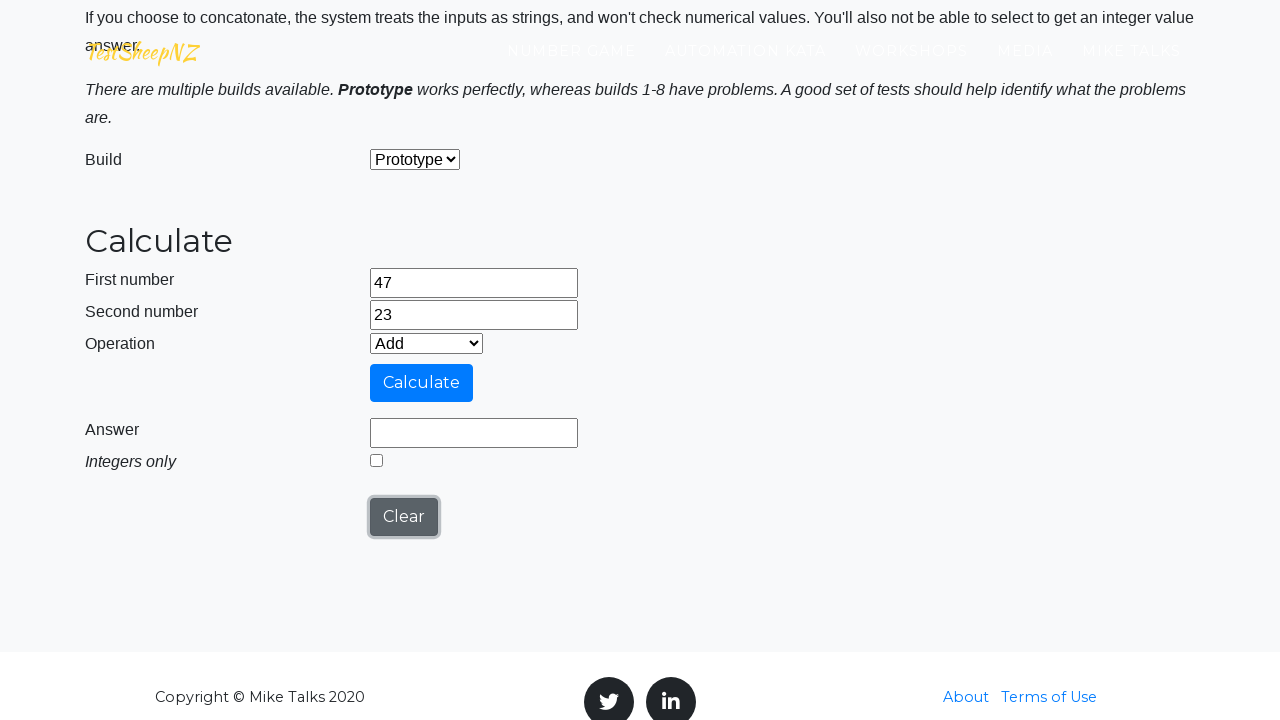

Re-entered first number: 47 after clear on #number1Field
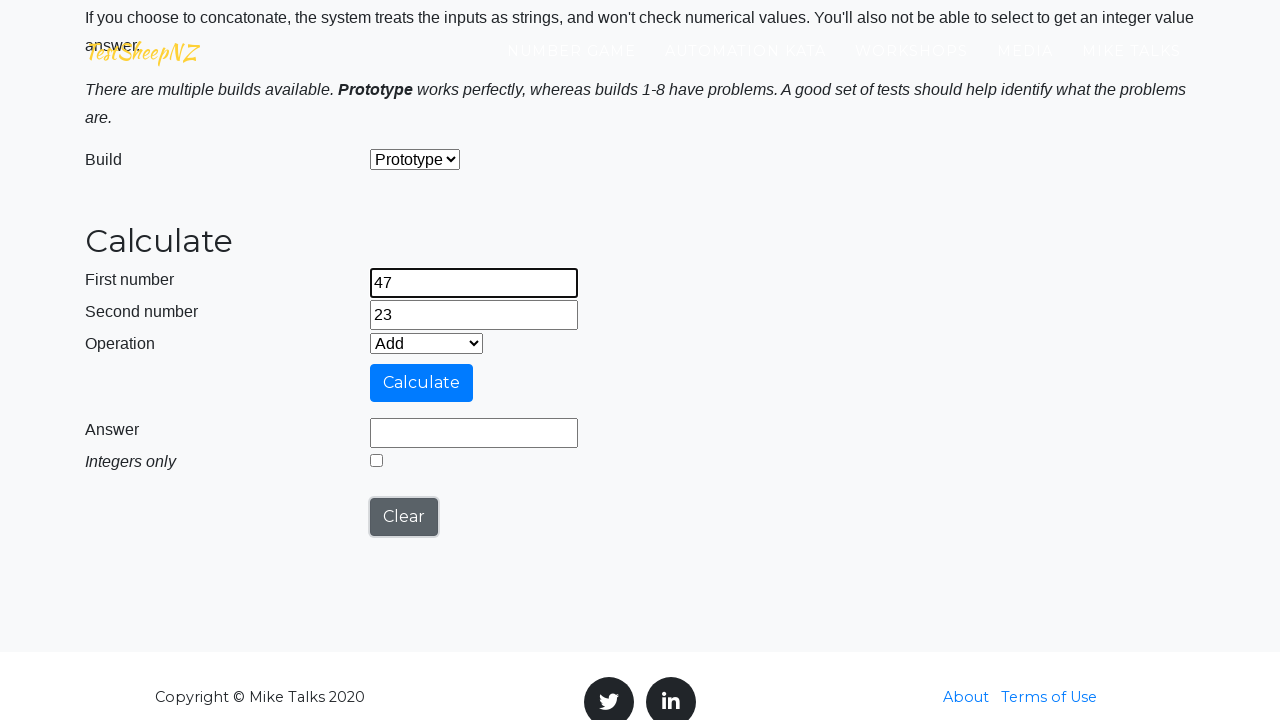

Re-entered second number: 23 after clear on #number2Field
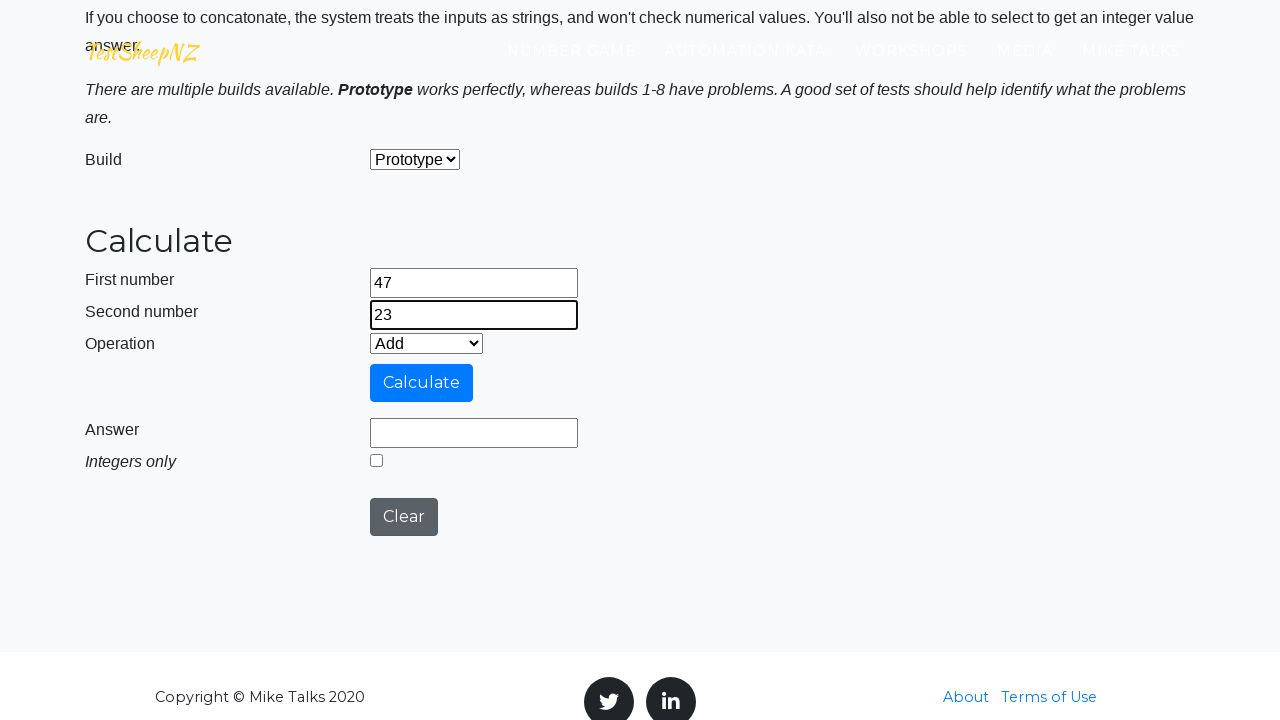

Selected operation at index 1 from dropdown on #selectOperationDropdown
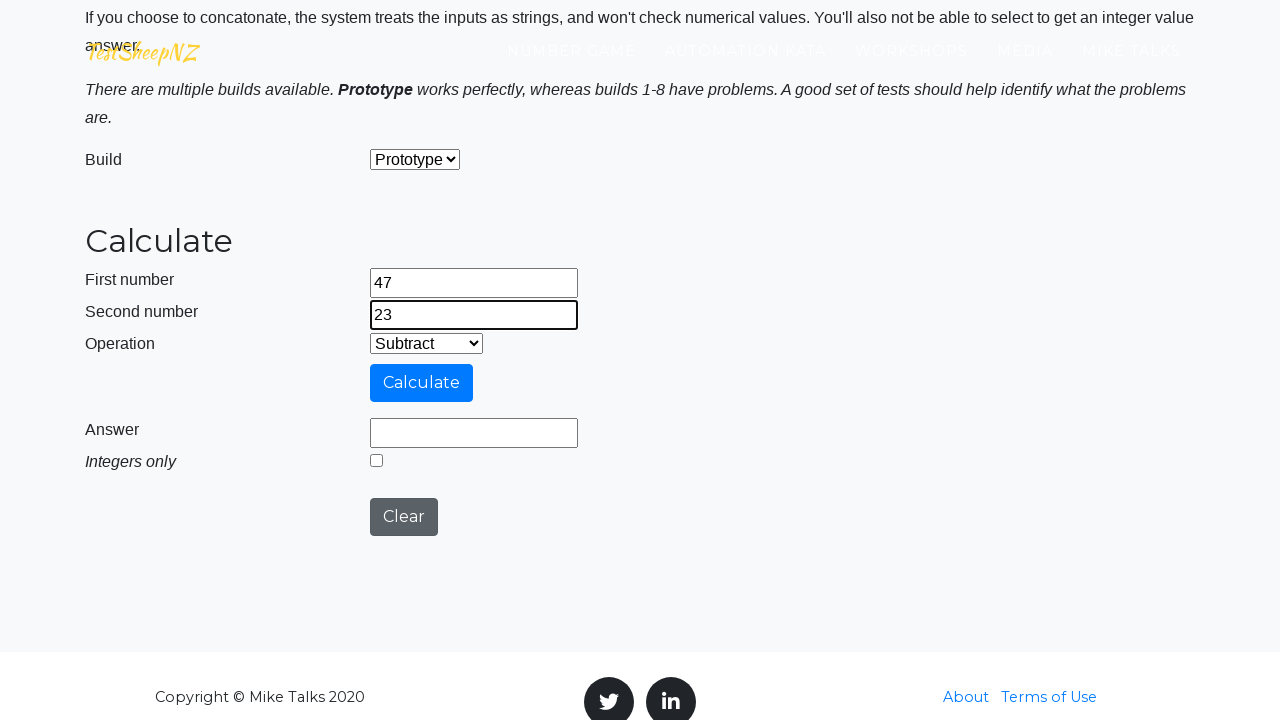

Clicked calculate button at (422, 383) on #calculateButton
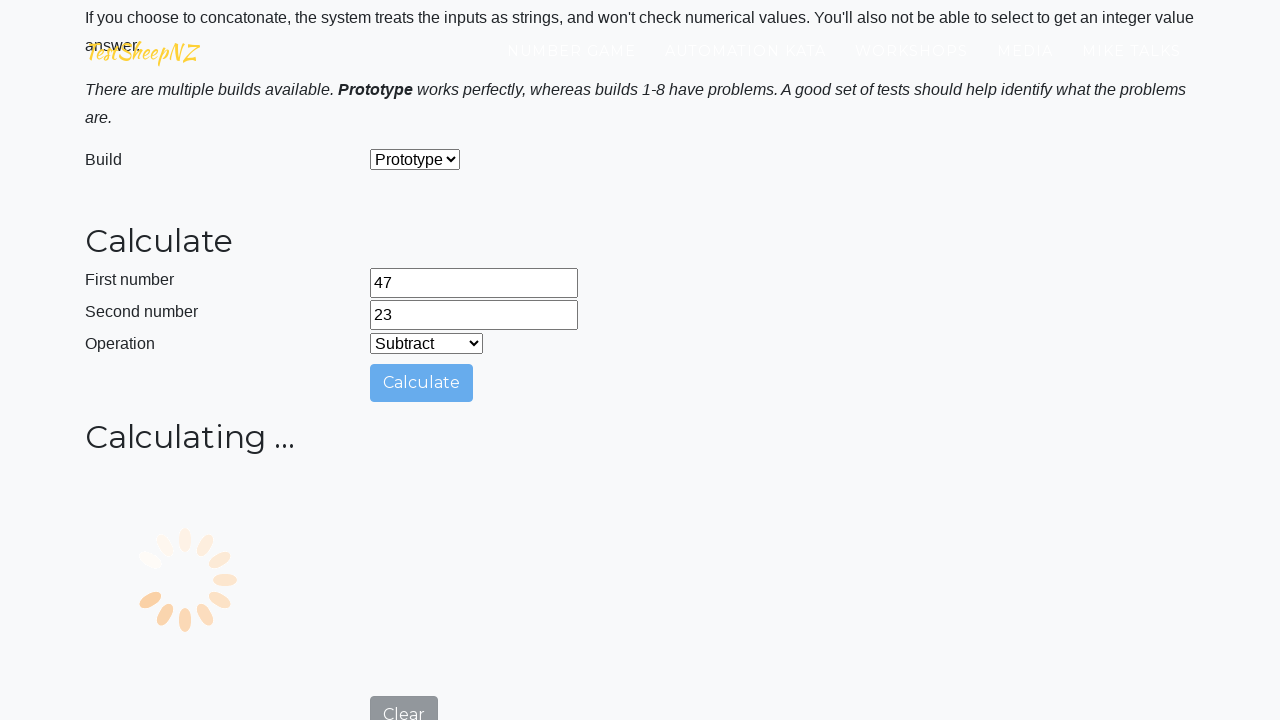

Answer field populated with calculation result
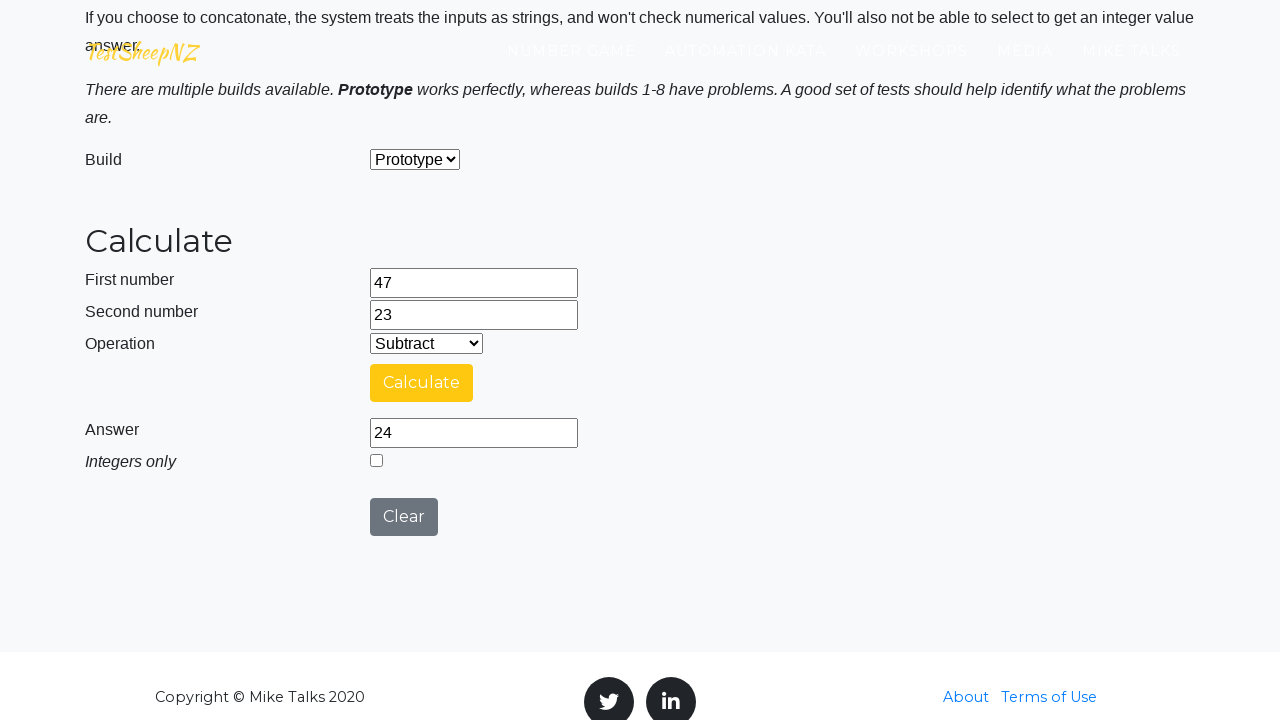

Clicked clear button to reset calculator at (404, 517) on #clearButton
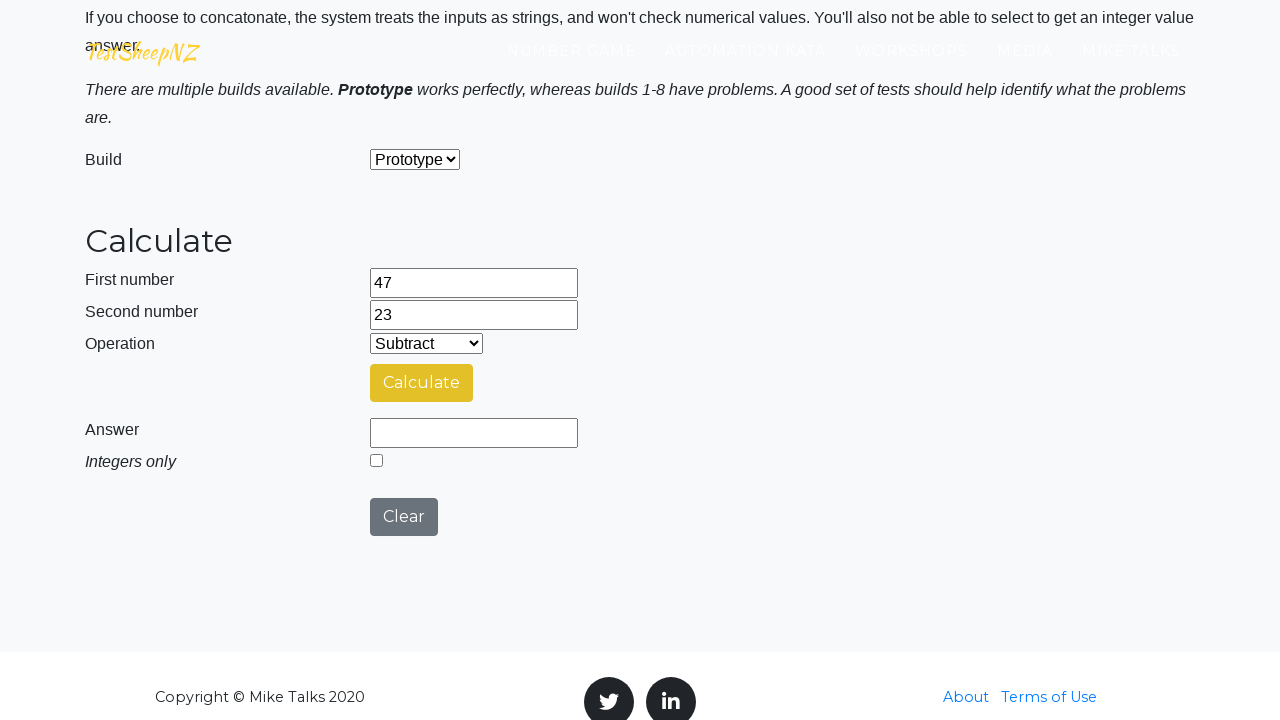

Waited 500ms between iterations
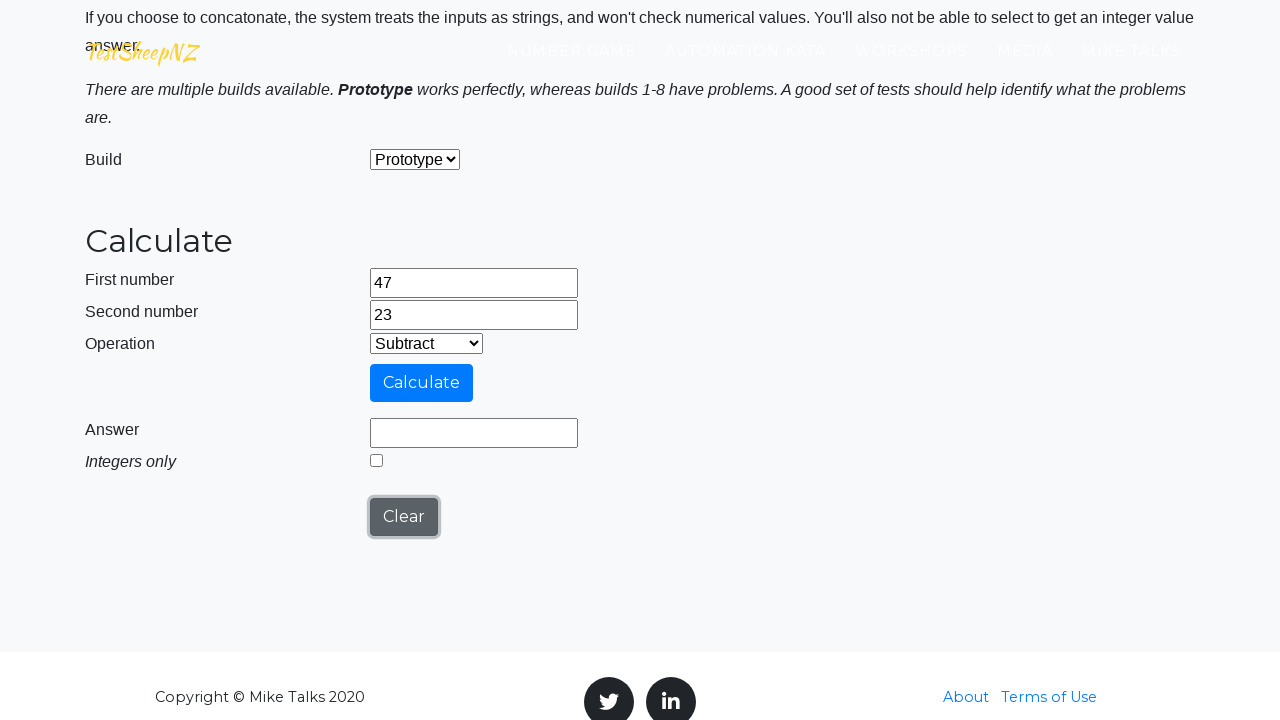

Re-entered first number: 47 after clear on #number1Field
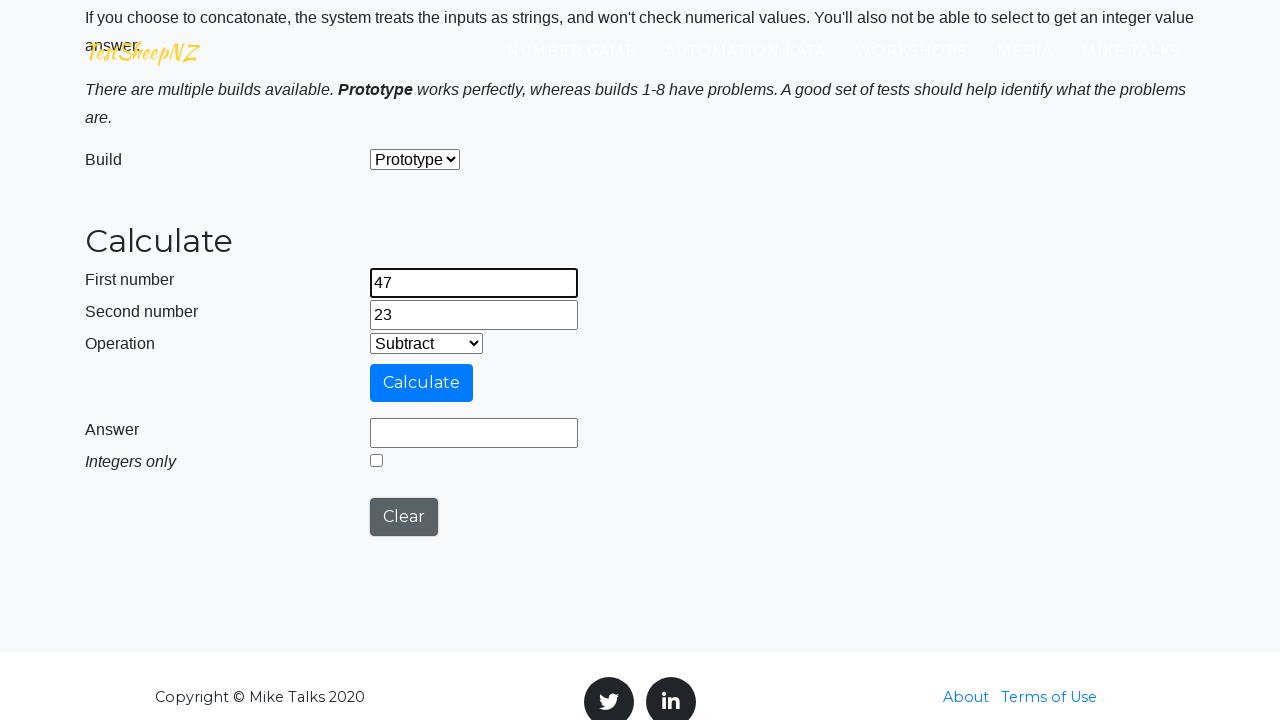

Re-entered second number: 23 after clear on #number2Field
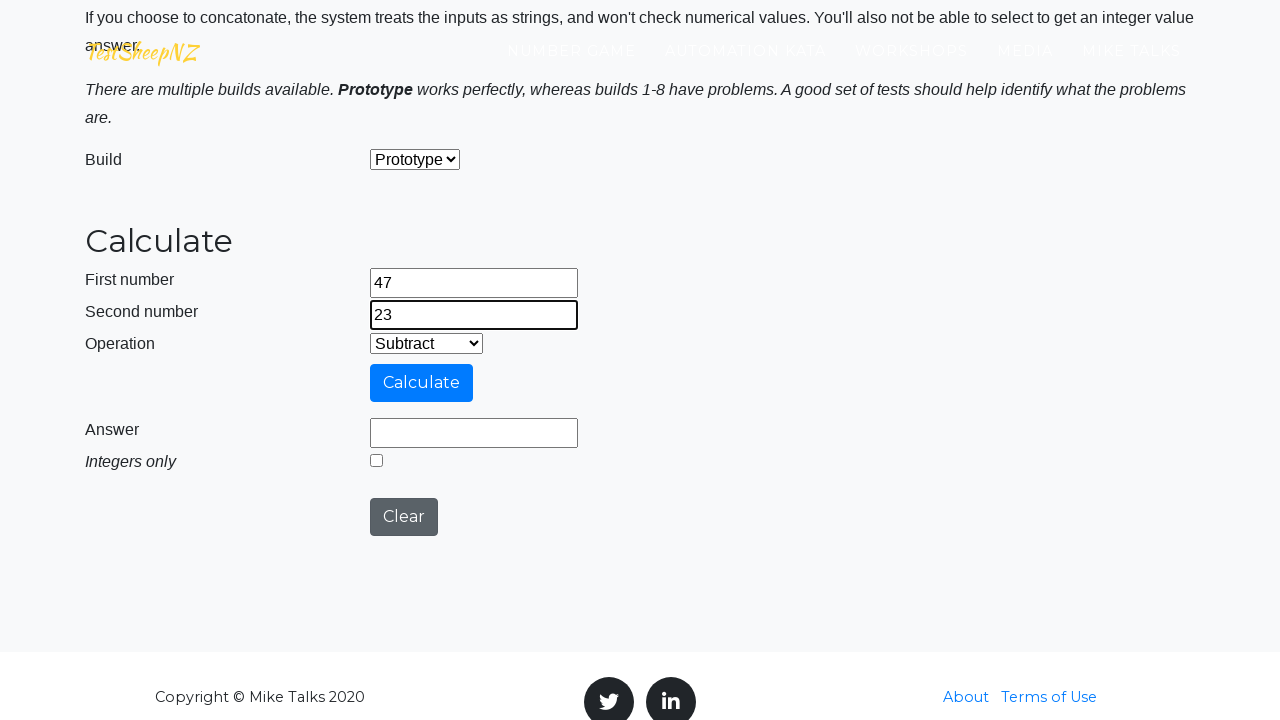

Selected operation at index 2 from dropdown on #selectOperationDropdown
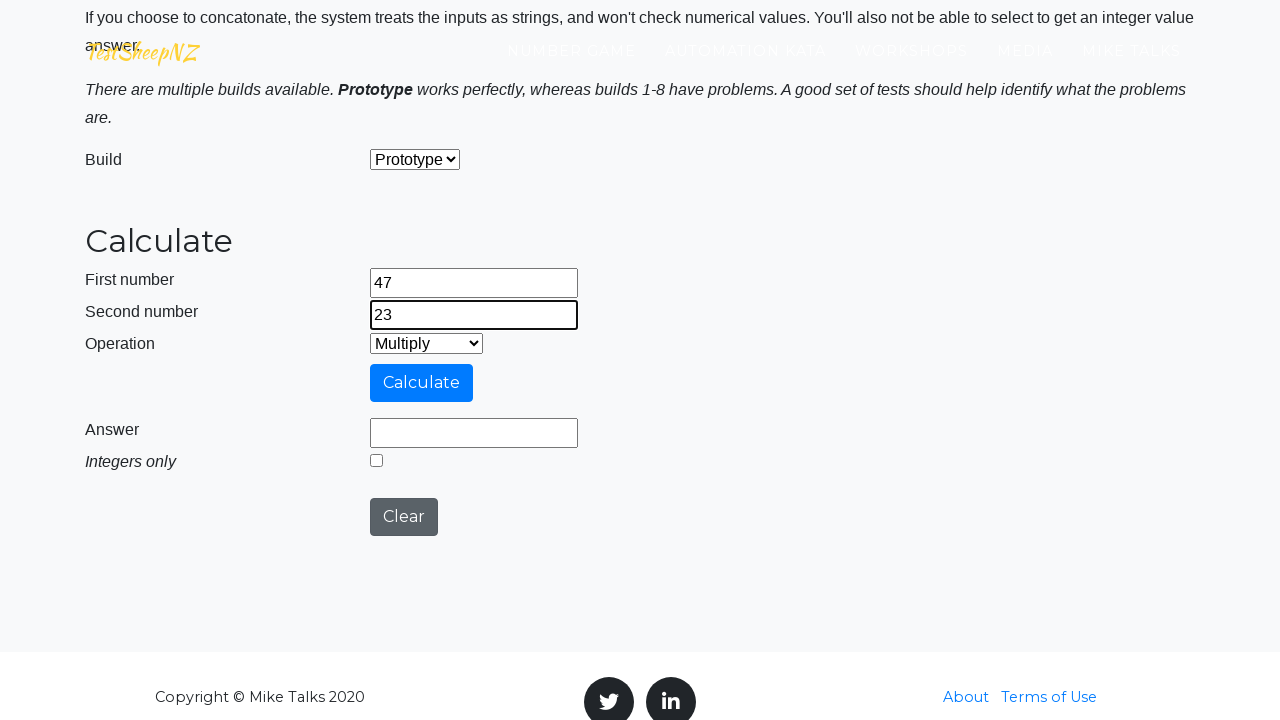

Clicked calculate button at (422, 383) on #calculateButton
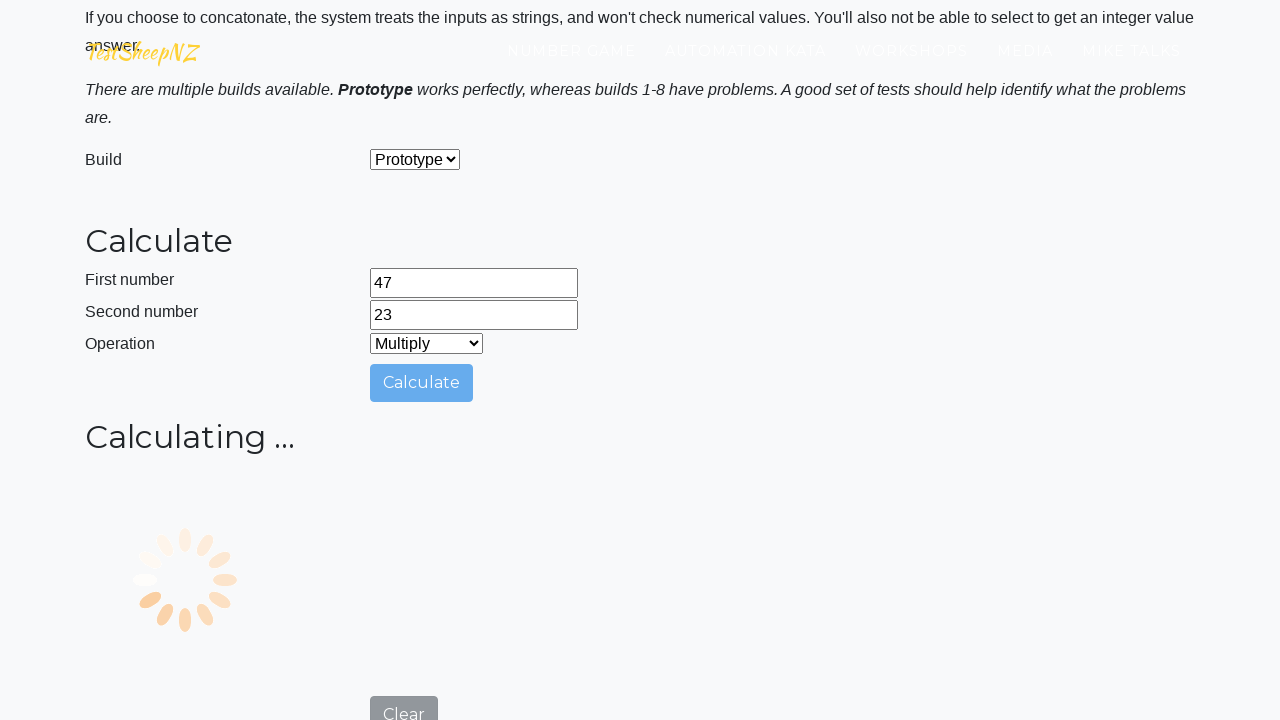

Answer field populated with calculation result
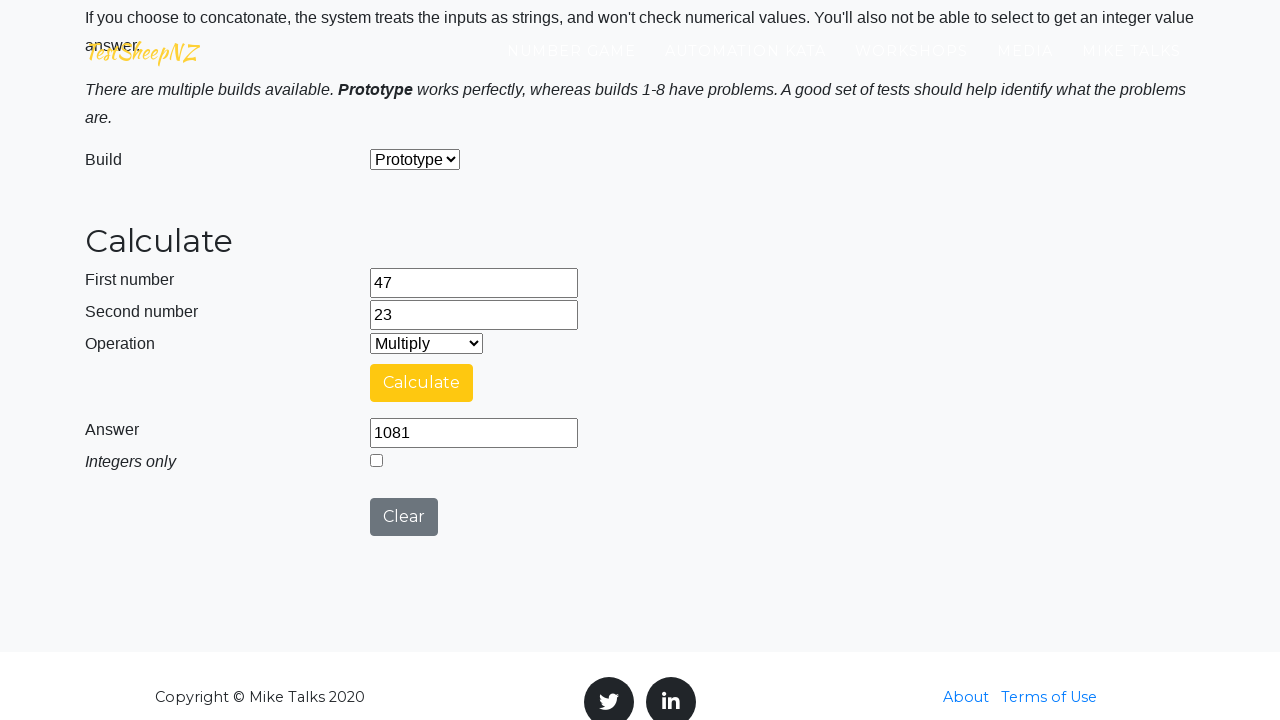

Clicked clear button to reset calculator at (404, 517) on #clearButton
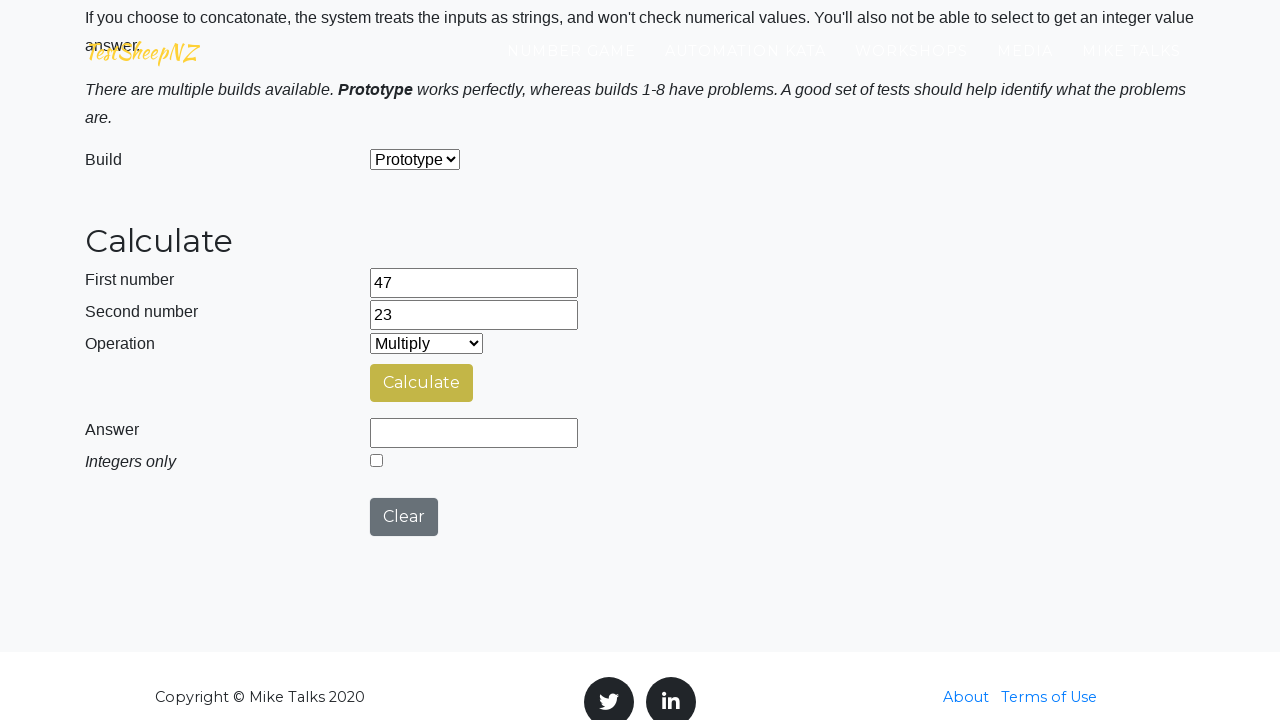

Waited 500ms between iterations
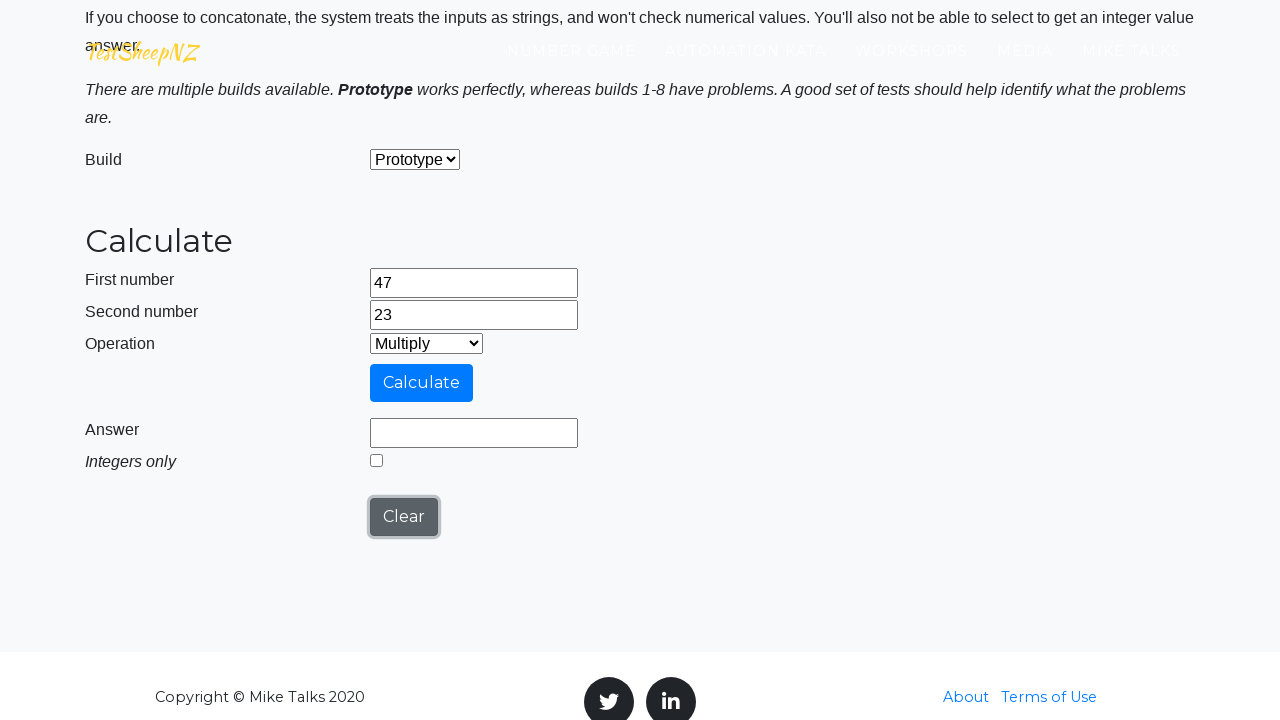

Re-entered first number: 47 after clear on #number1Field
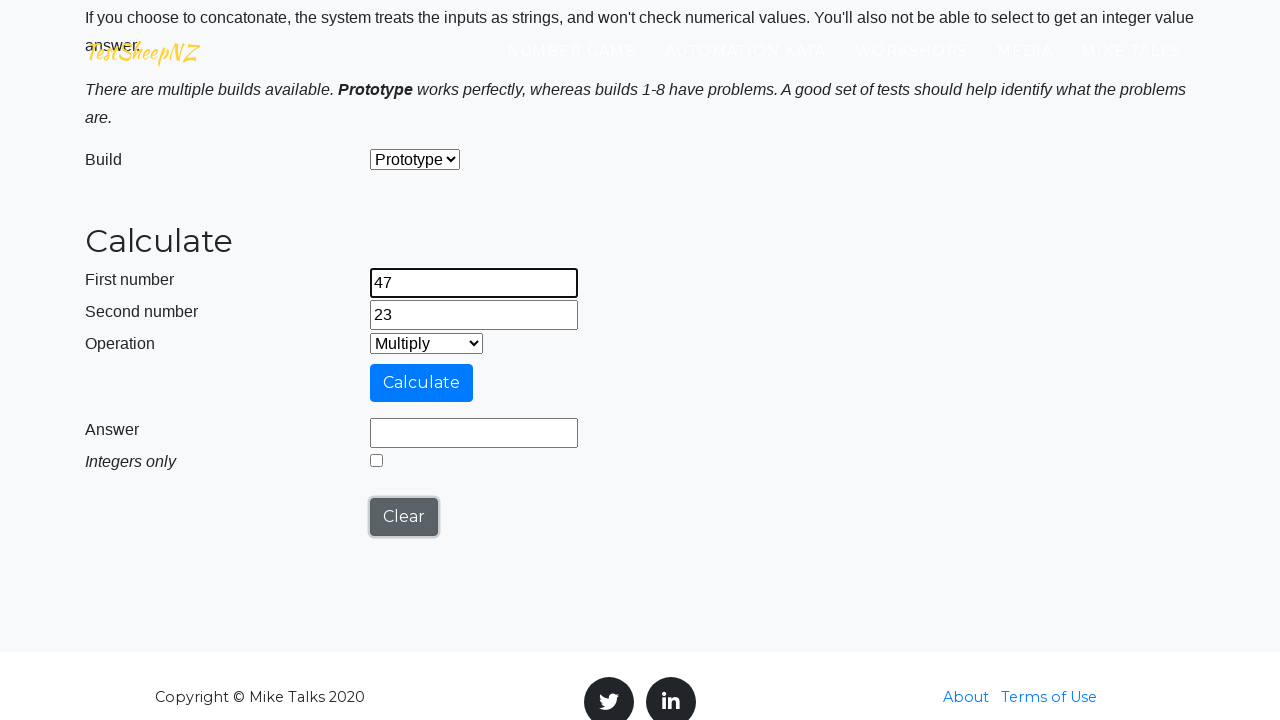

Re-entered second number: 23 after clear on #number2Field
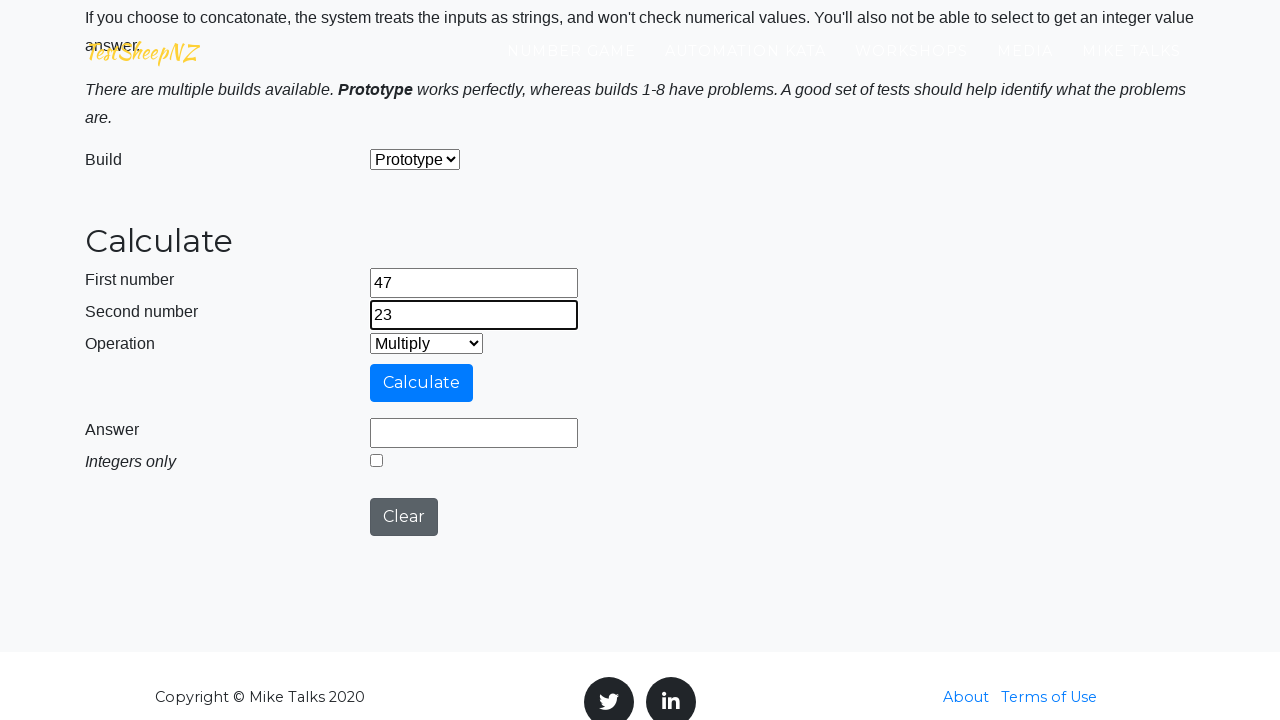

Selected operation at index 3 from dropdown on #selectOperationDropdown
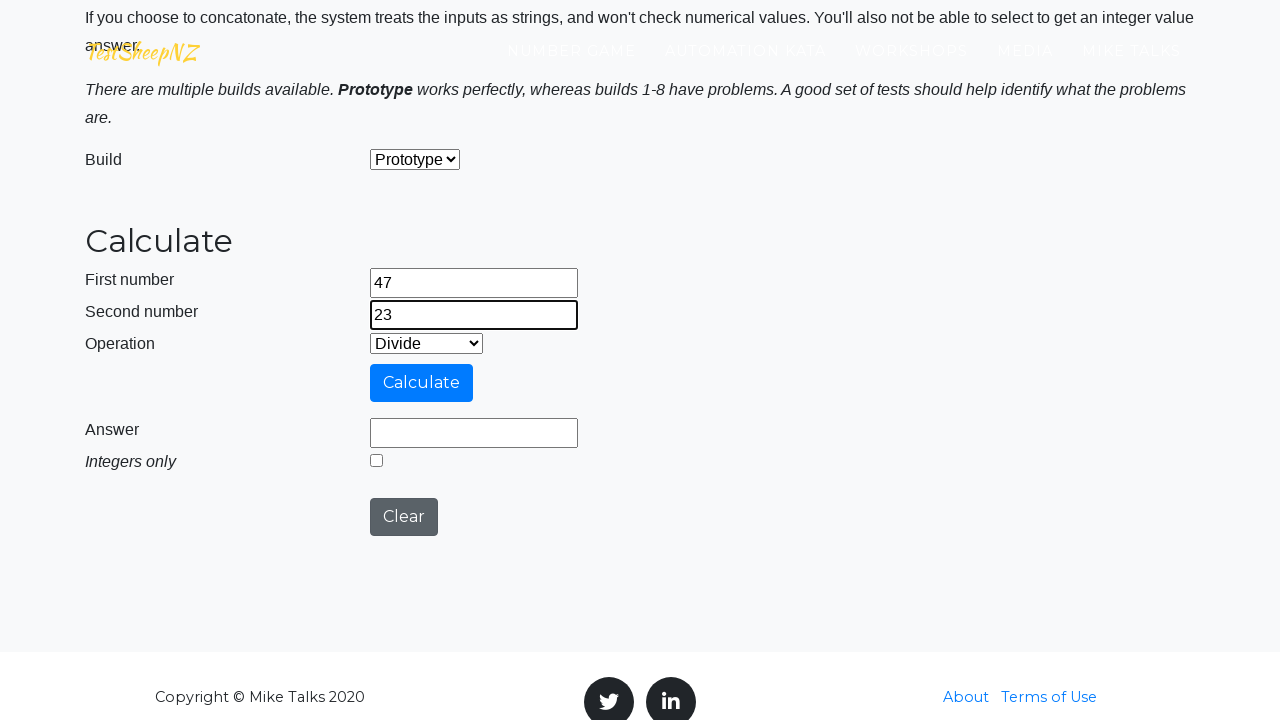

Clicked calculate button at (422, 383) on #calculateButton
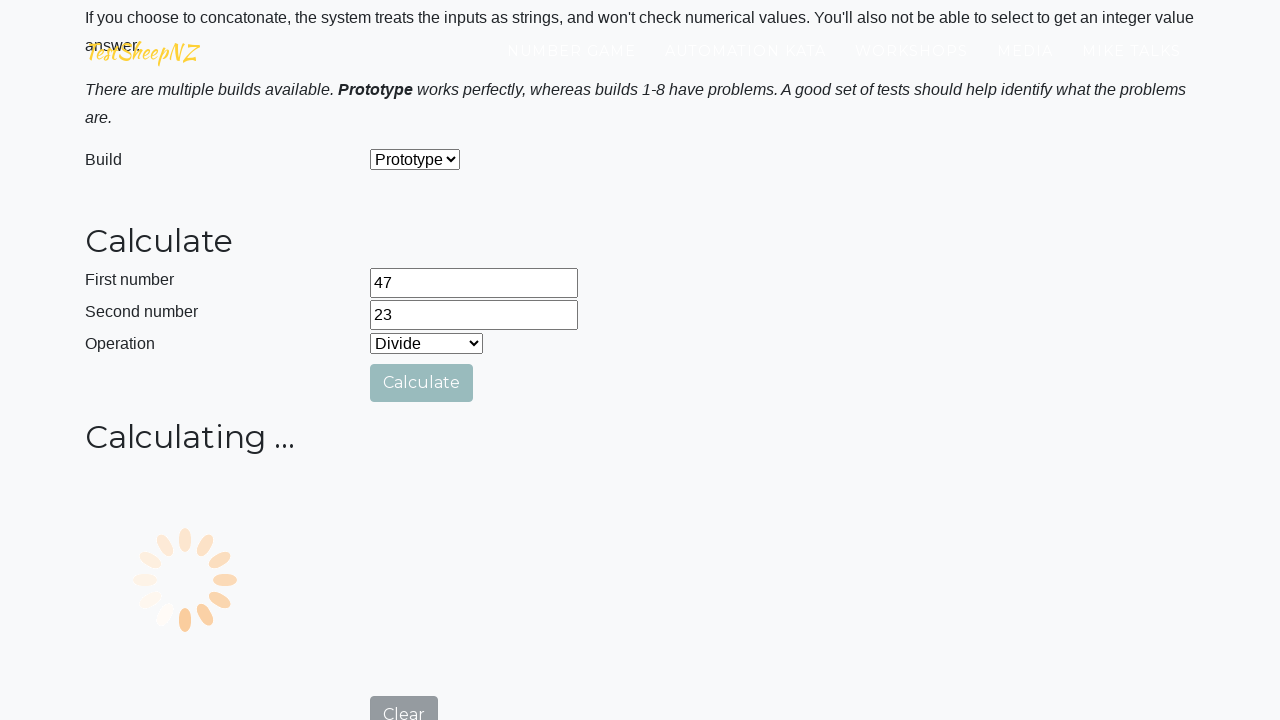

Answer field populated with calculation result
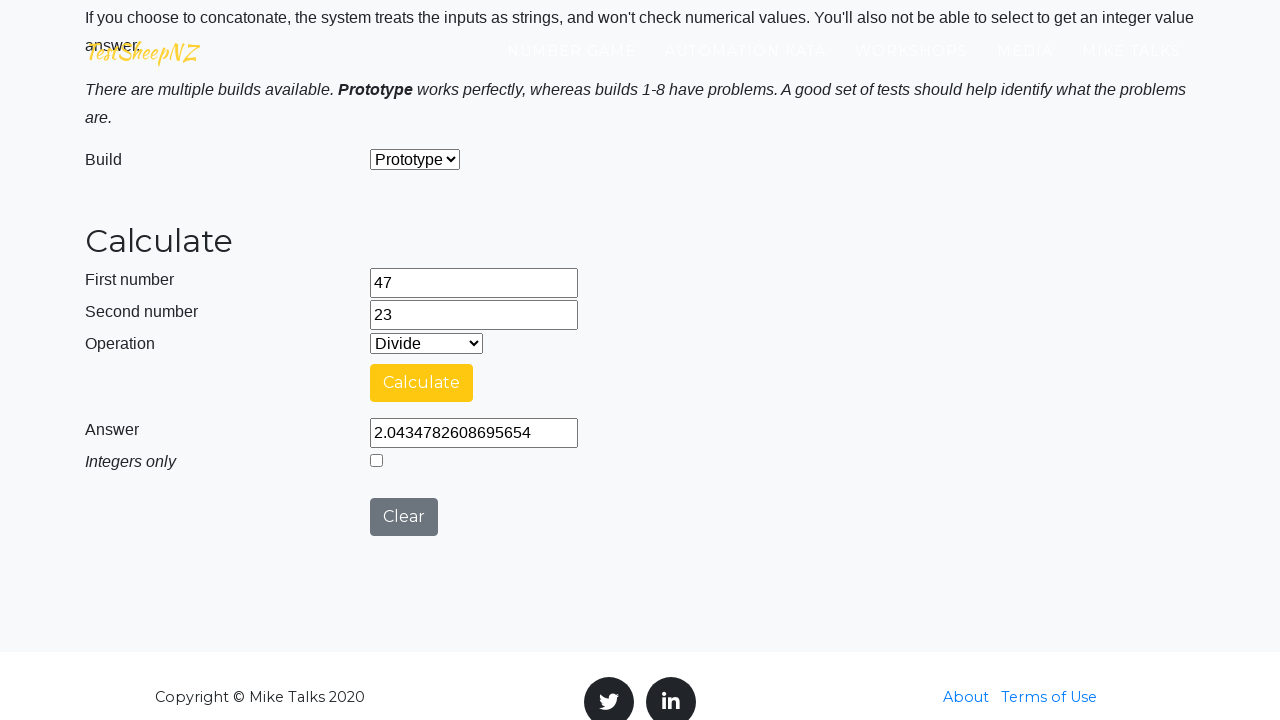

Clicked clear button to reset calculator at (404, 517) on #clearButton
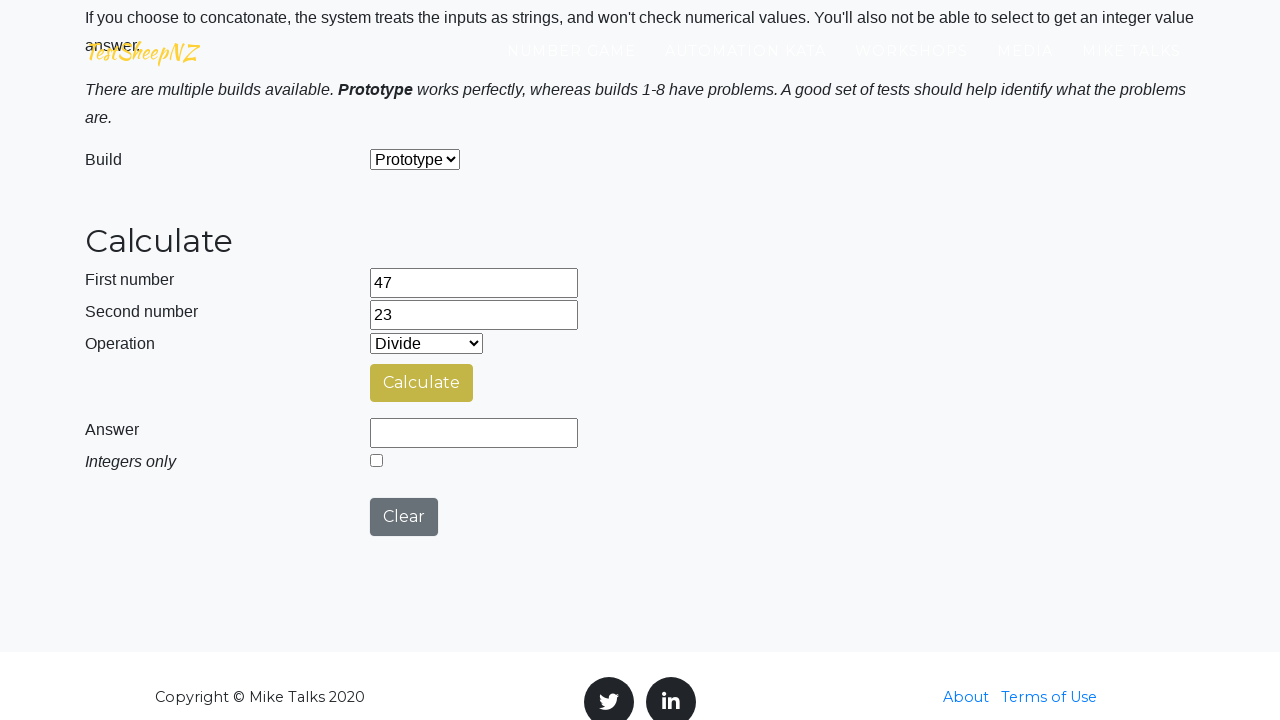

Waited 500ms between iterations
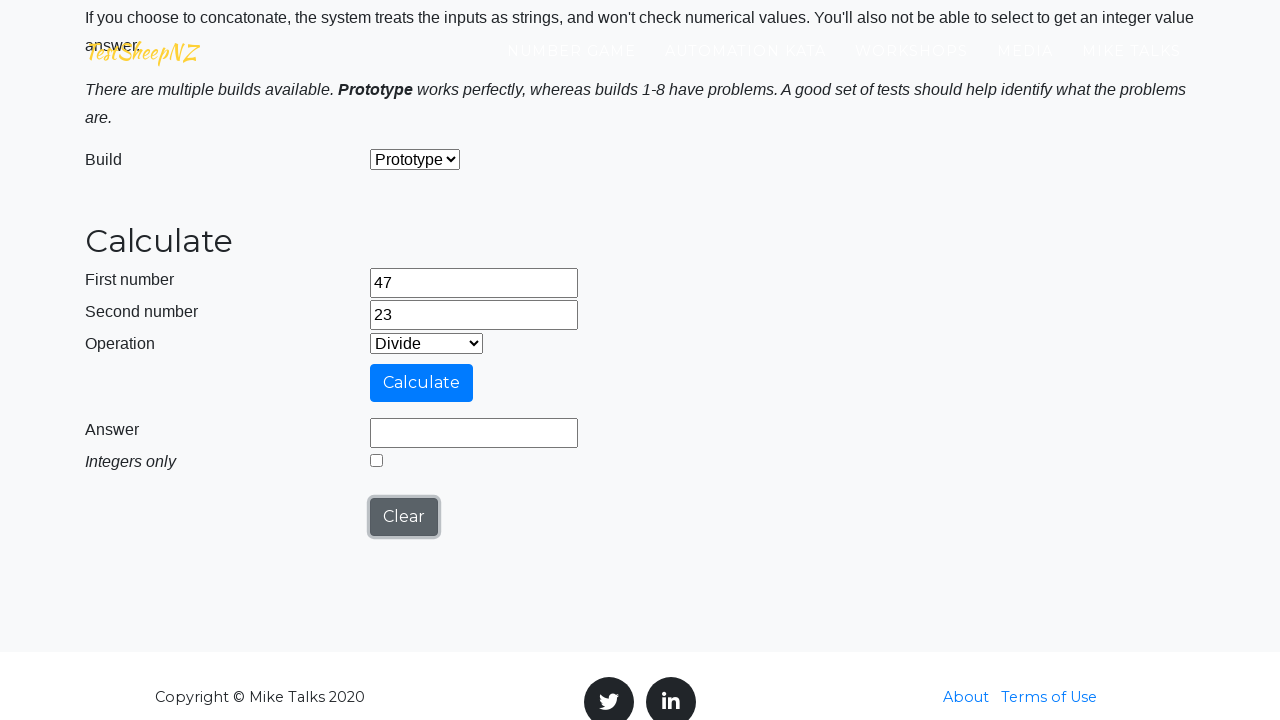

Re-entered first number: 47 after clear on #number1Field
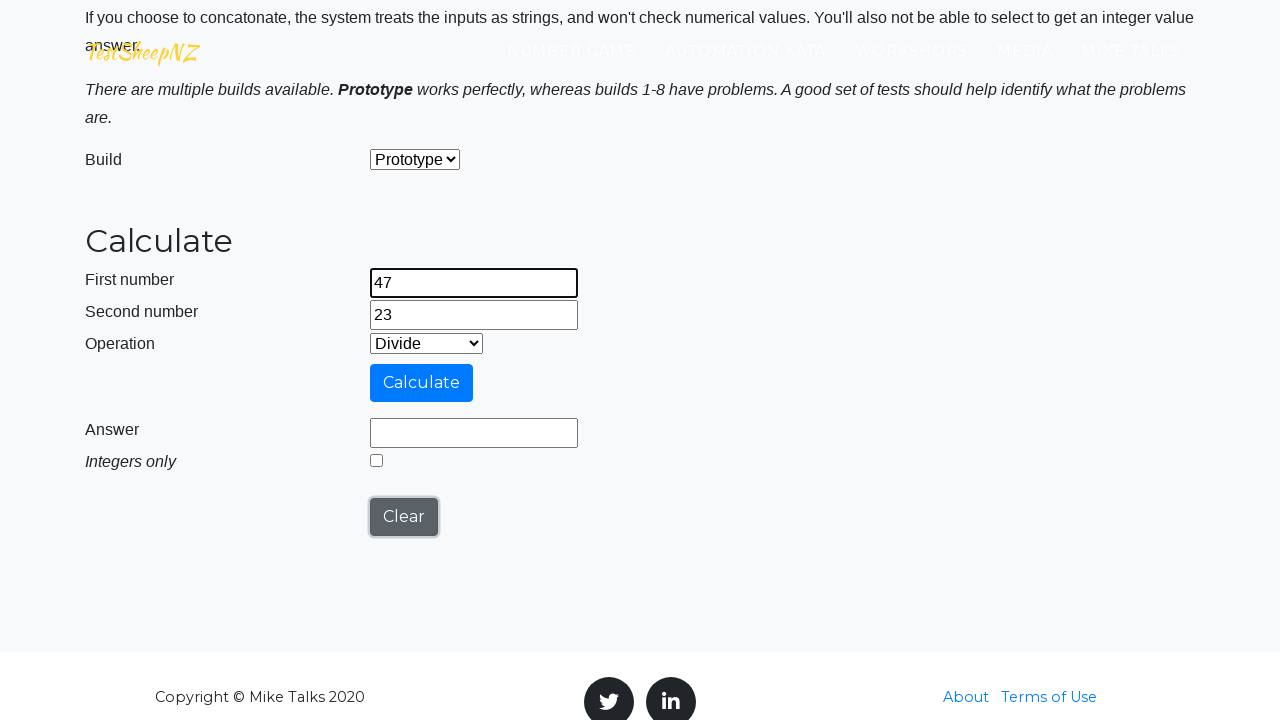

Re-entered second number: 23 after clear on #number2Field
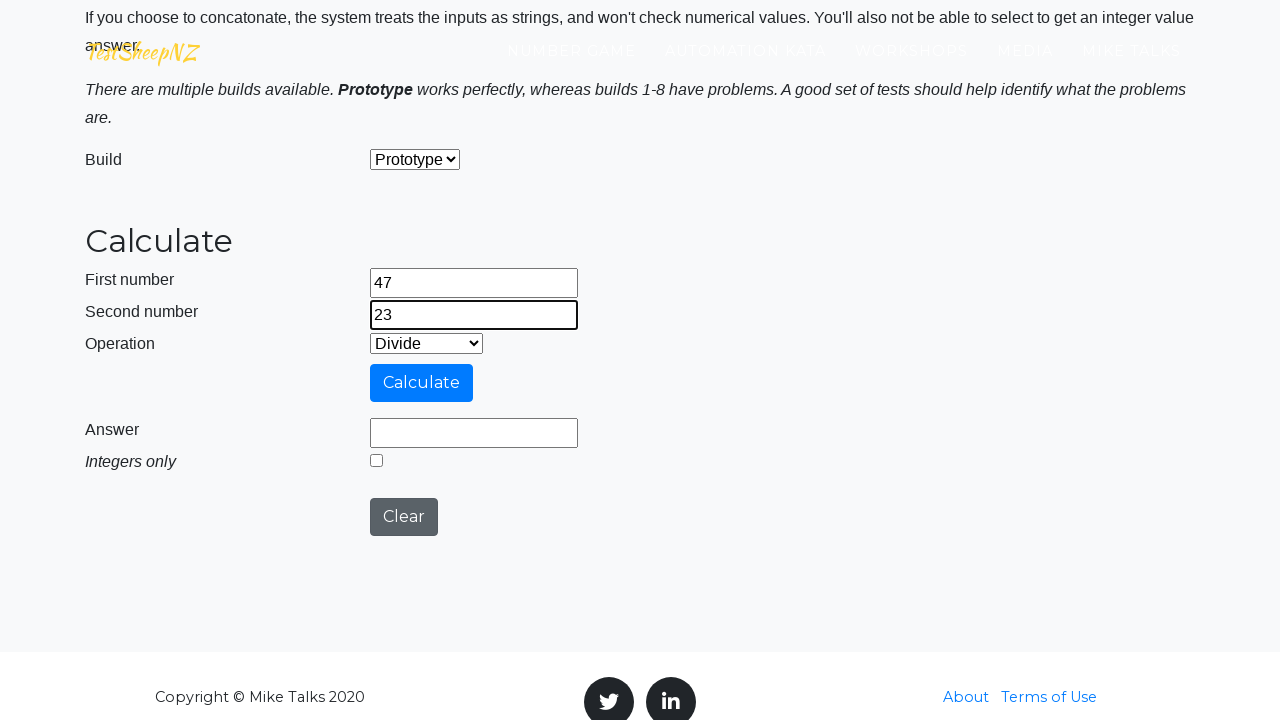

Selected operation at index 4 from dropdown on #selectOperationDropdown
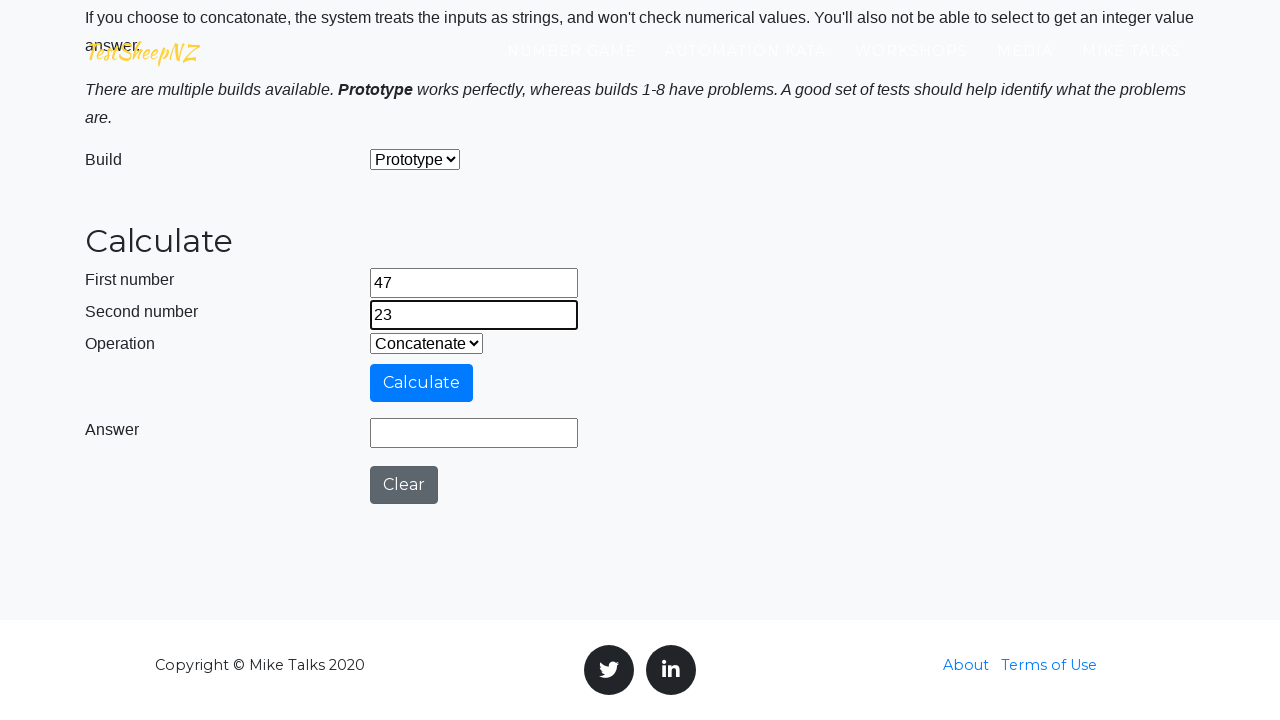

Clicked calculate button at (422, 383) on #calculateButton
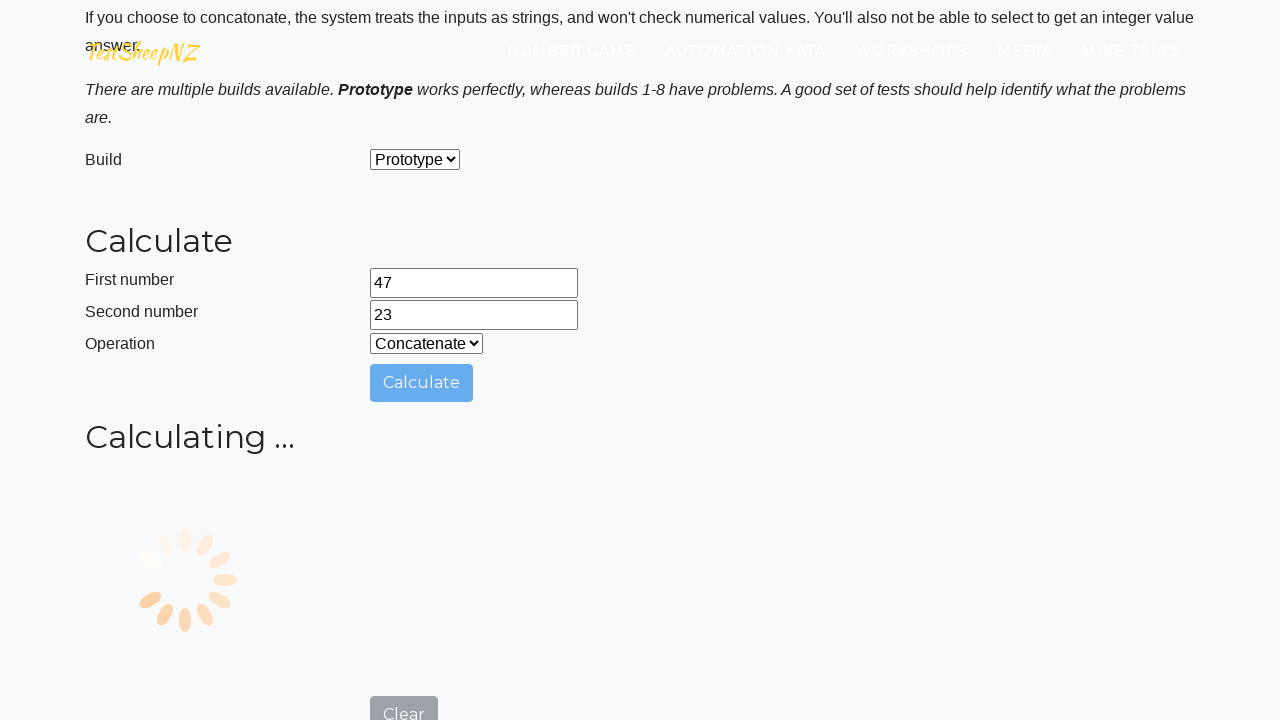

Answer field populated with calculation result
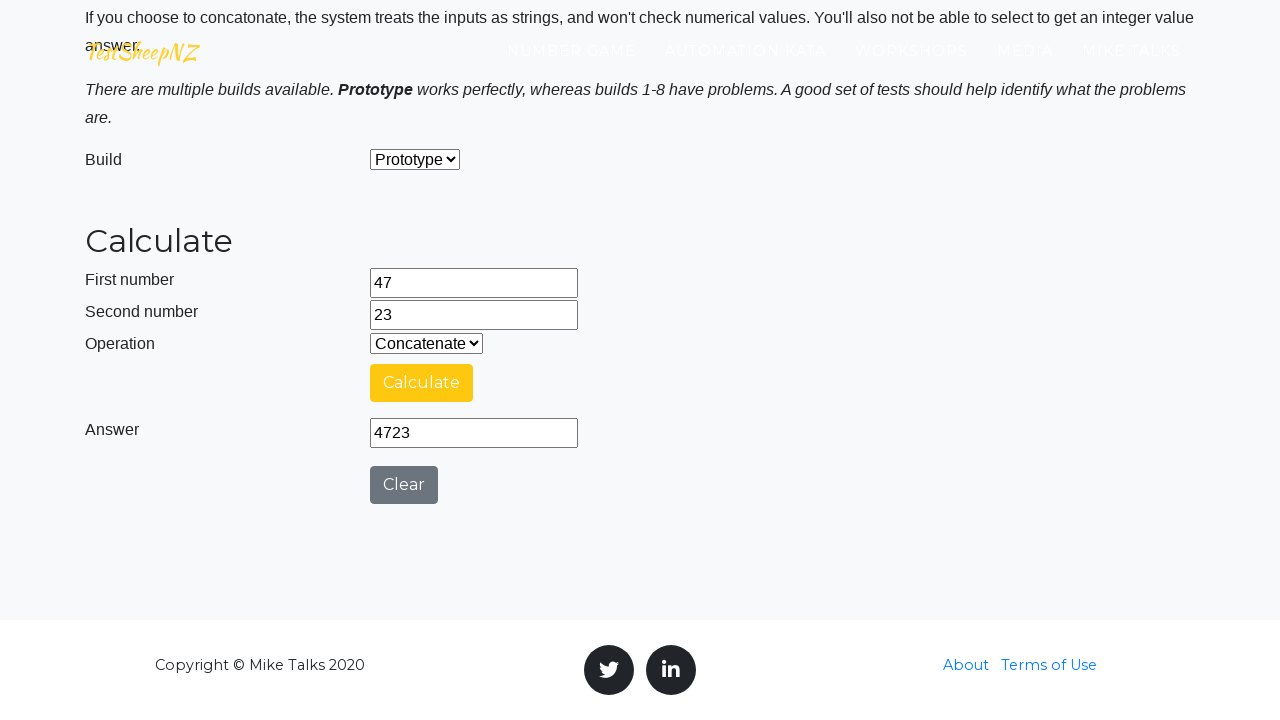

Clicked clear button to reset calculator at (404, 485) on #clearButton
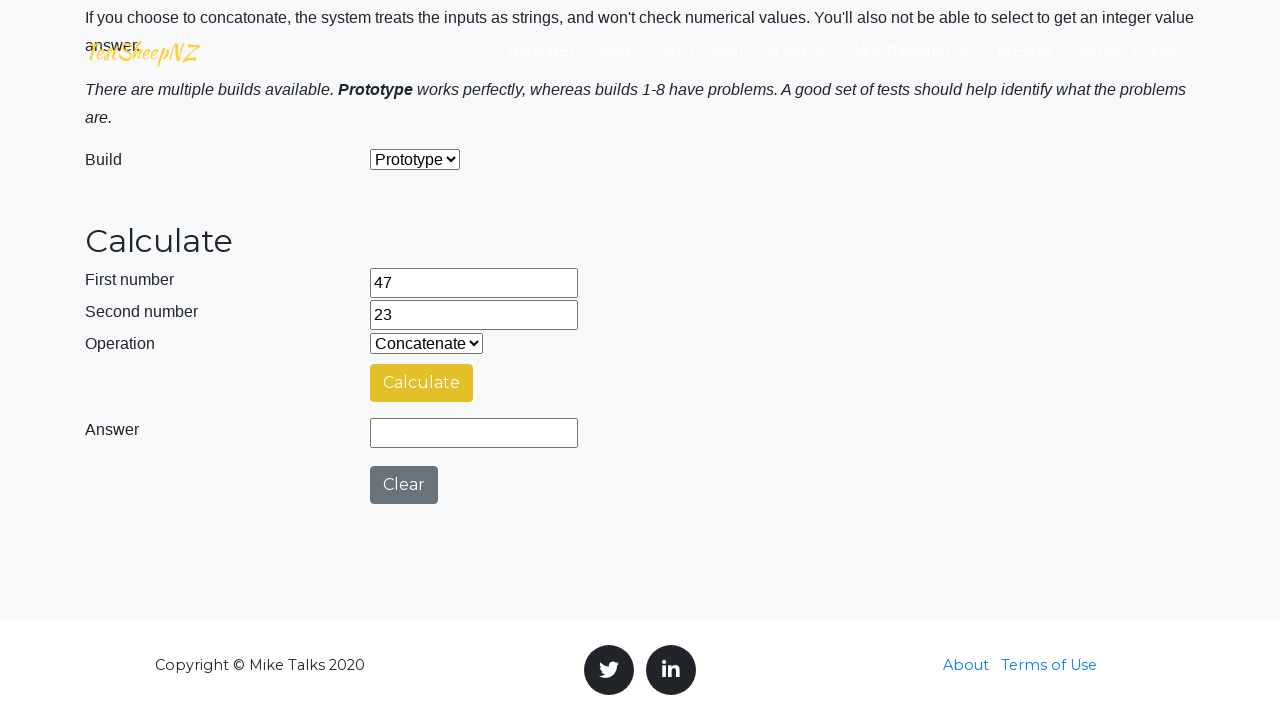

Waited 500ms between iterations
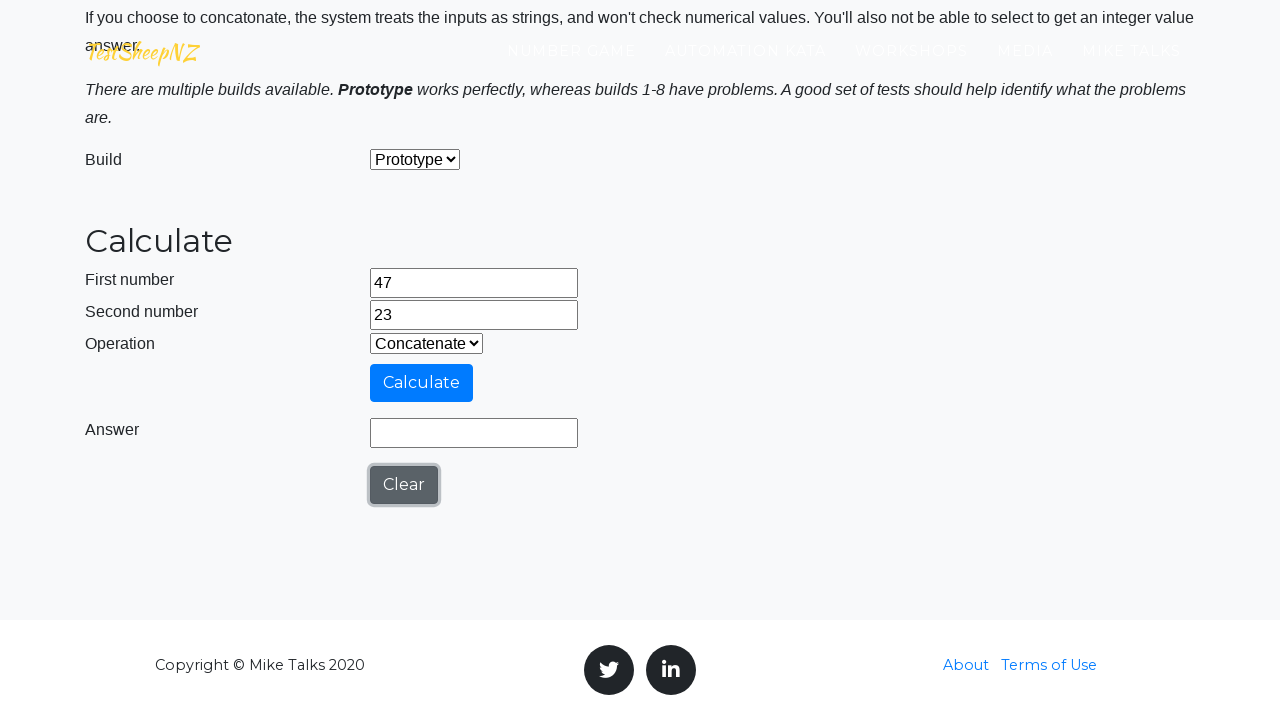

Re-entered first number: 47 after clear on #number1Field
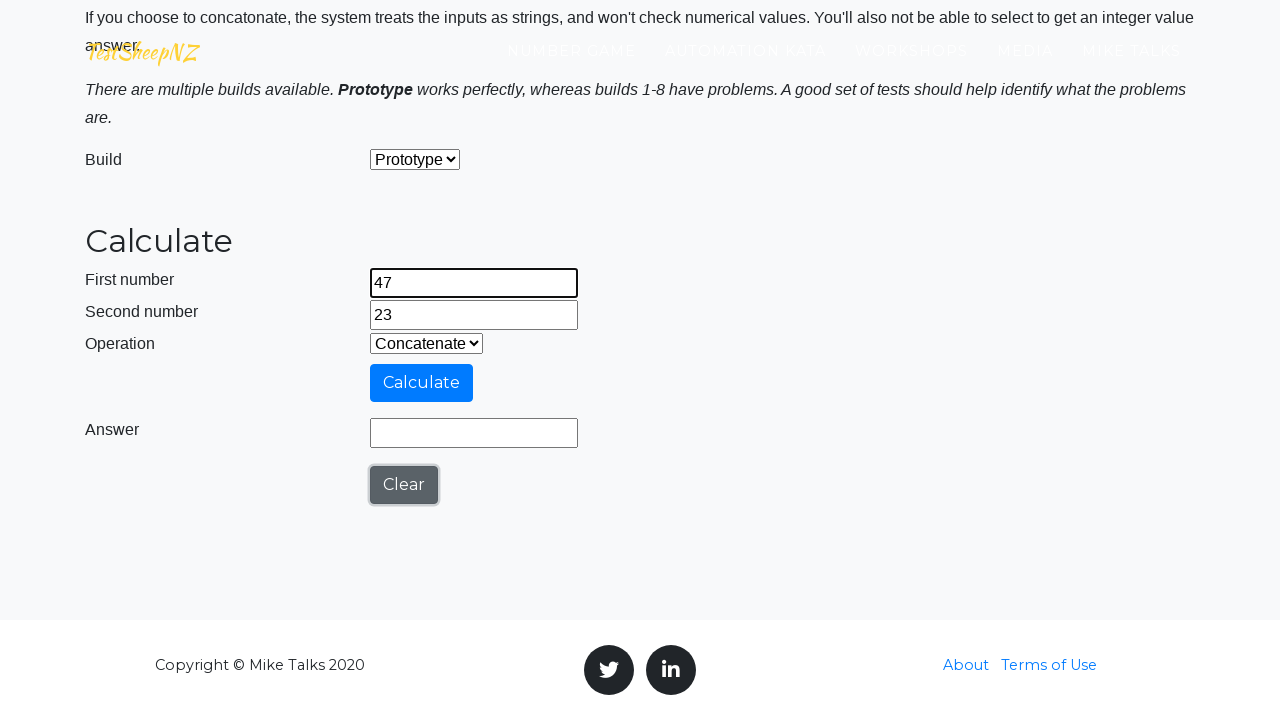

Re-entered second number: 23 after clear on #number2Field
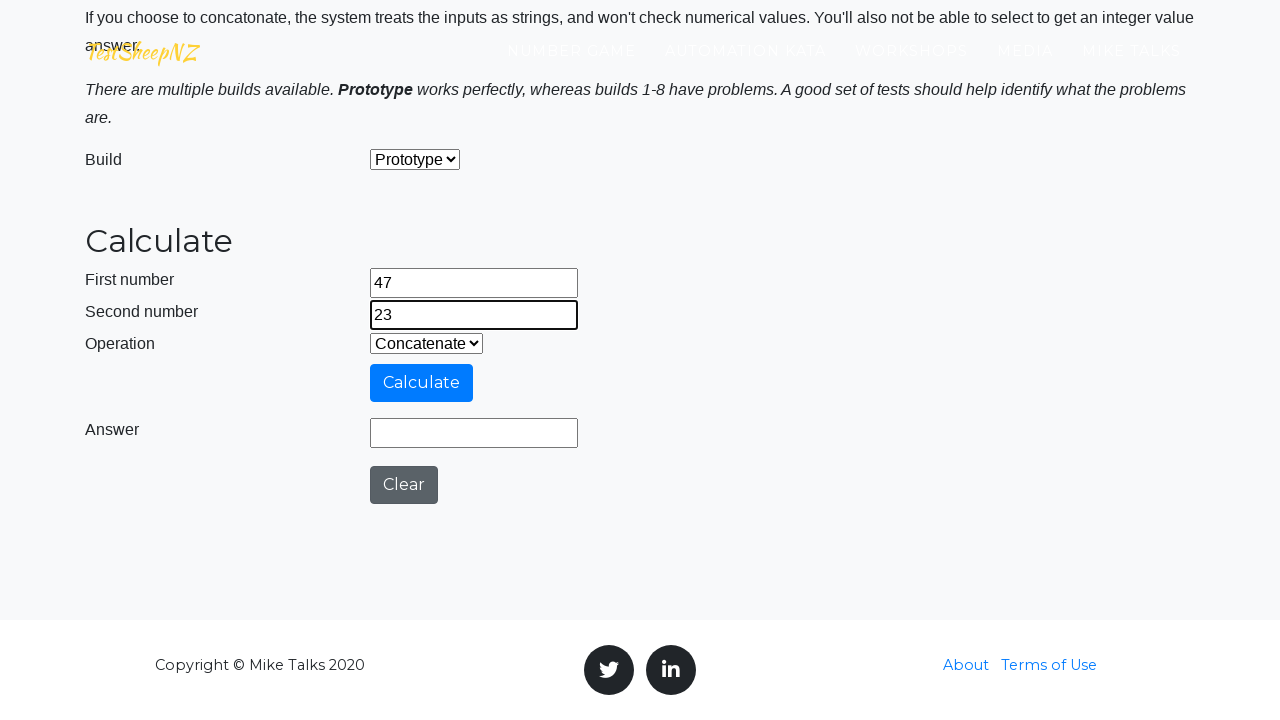

Selected operation at index 0 from dropdown on #selectOperationDropdown
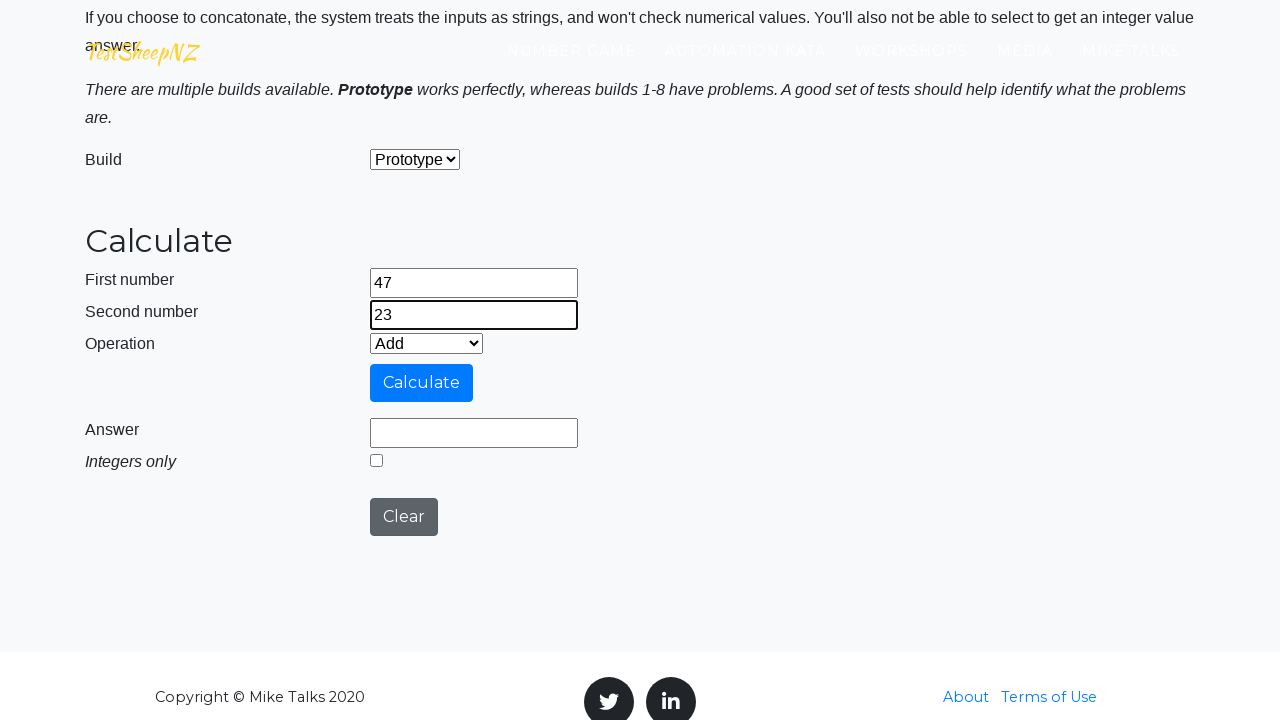

Clicked calculate button at (422, 383) on #calculateButton
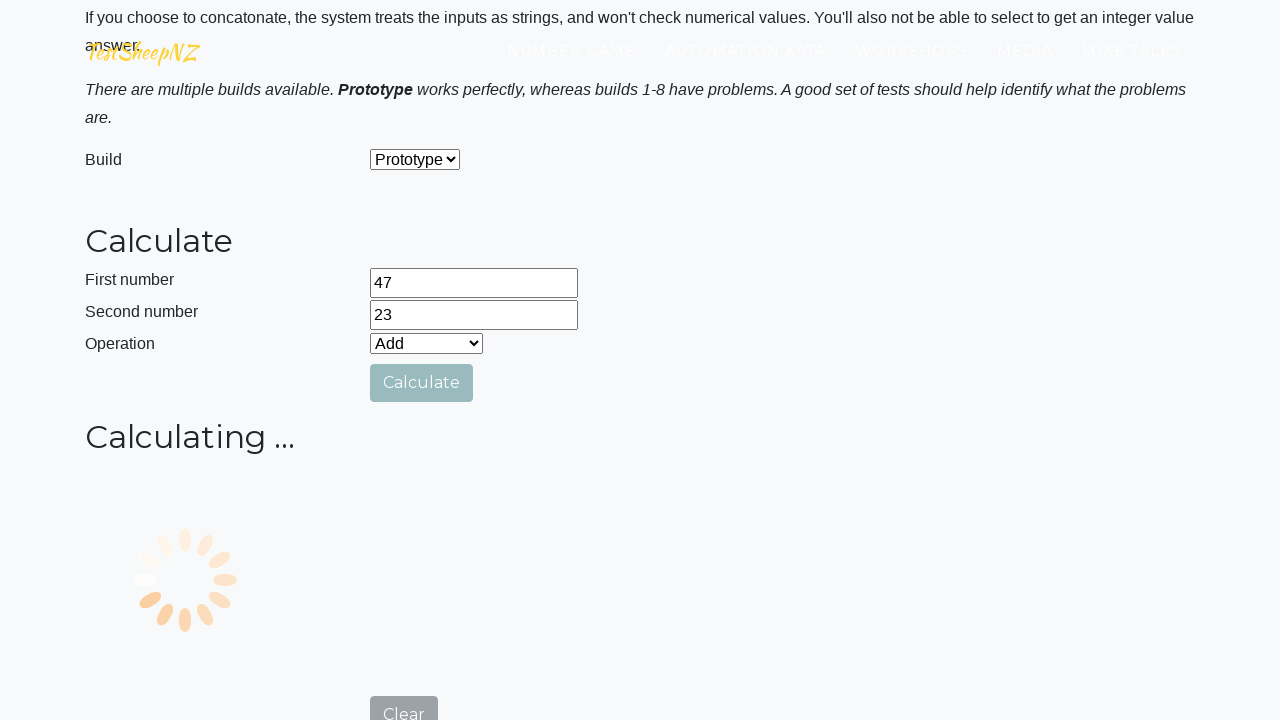

Answer field populated with calculation result
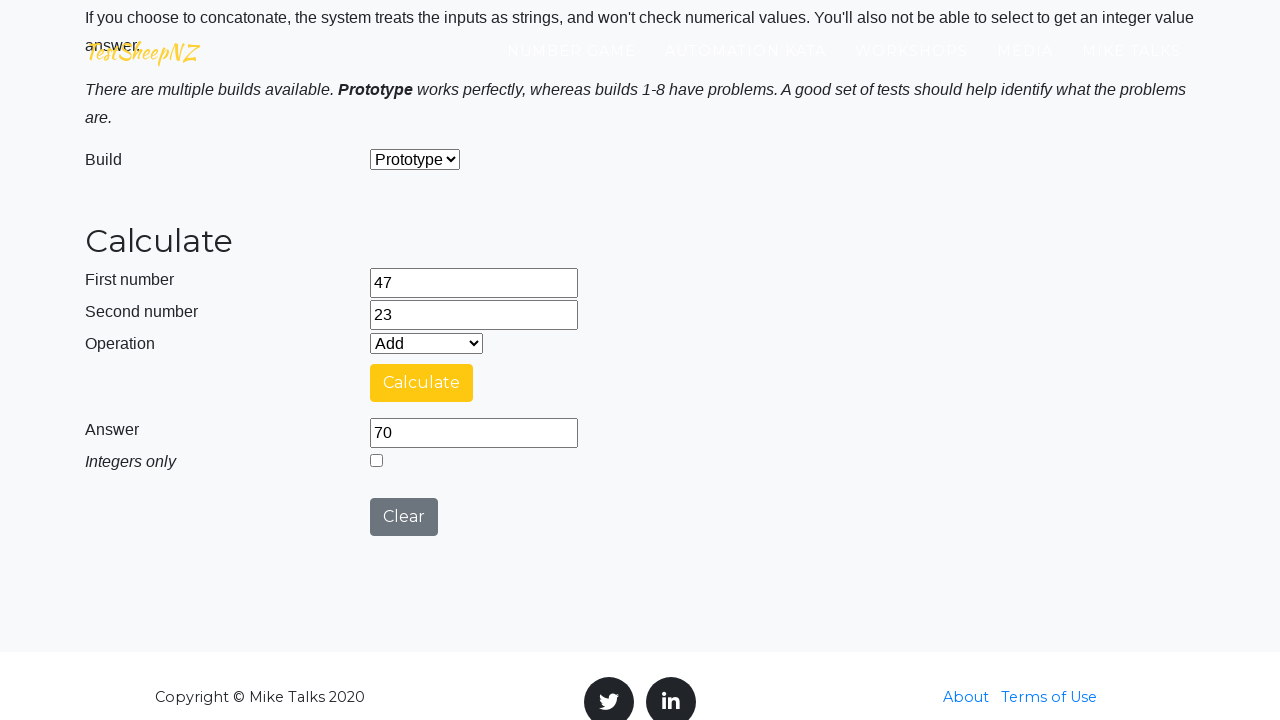

Clicked clear button to reset calculator at (404, 517) on #clearButton
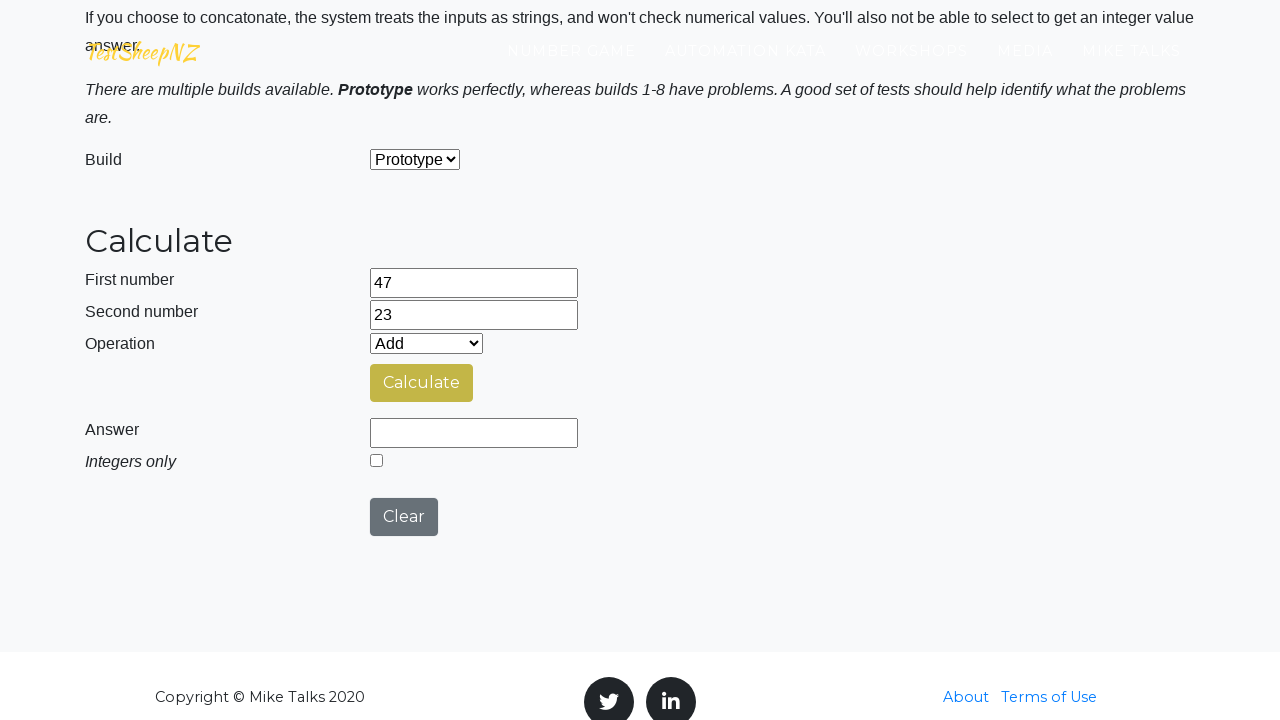

Waited 500ms between iterations
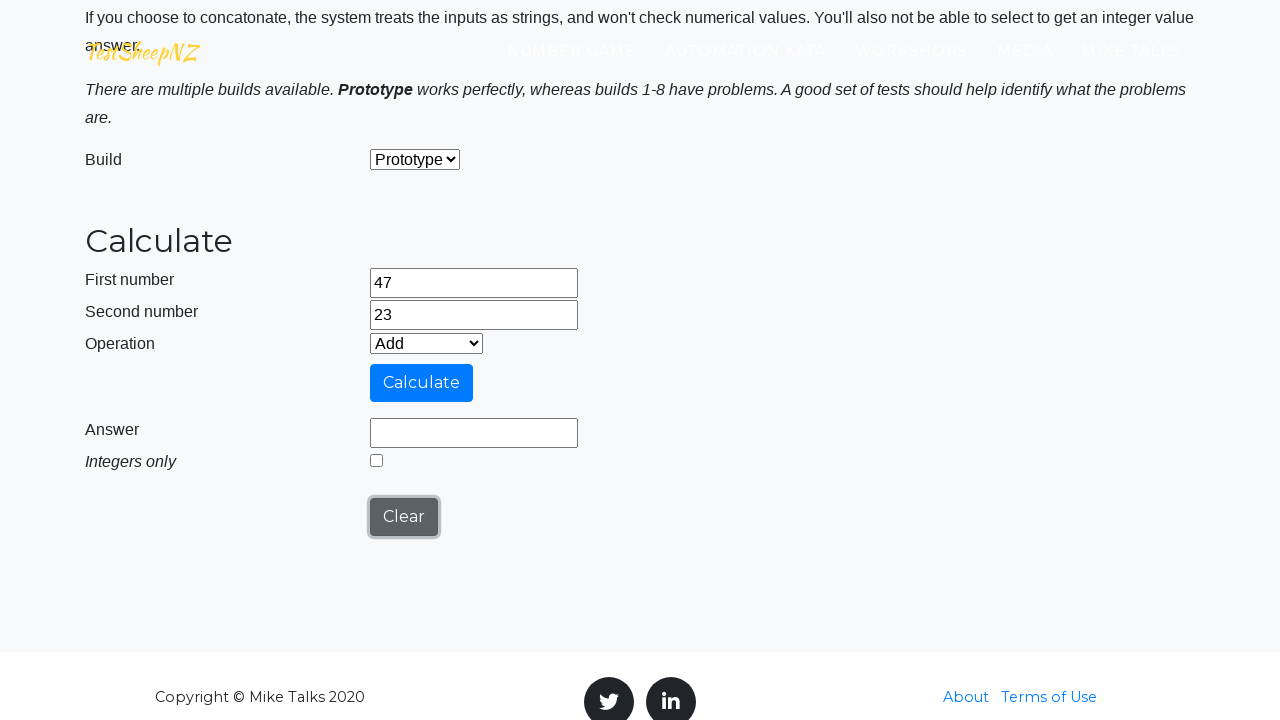

Re-entered first number: 47 after clear on #number1Field
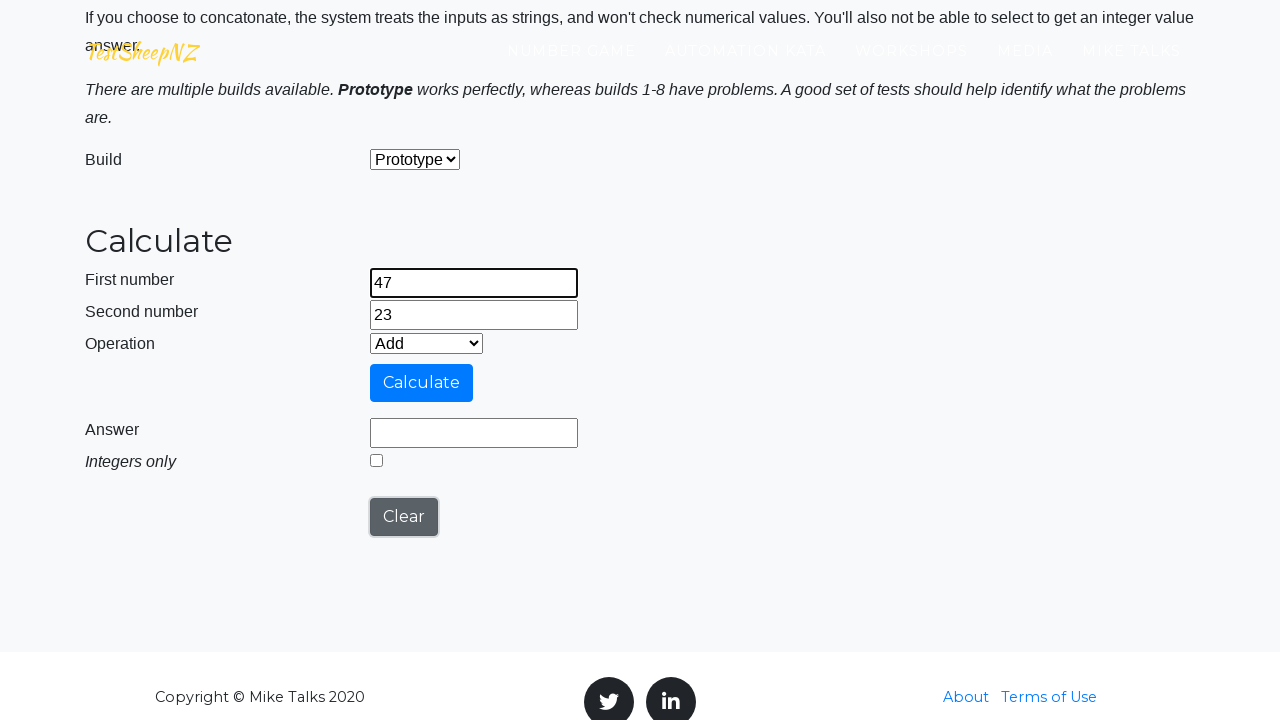

Re-entered second number: 23 after clear on #number2Field
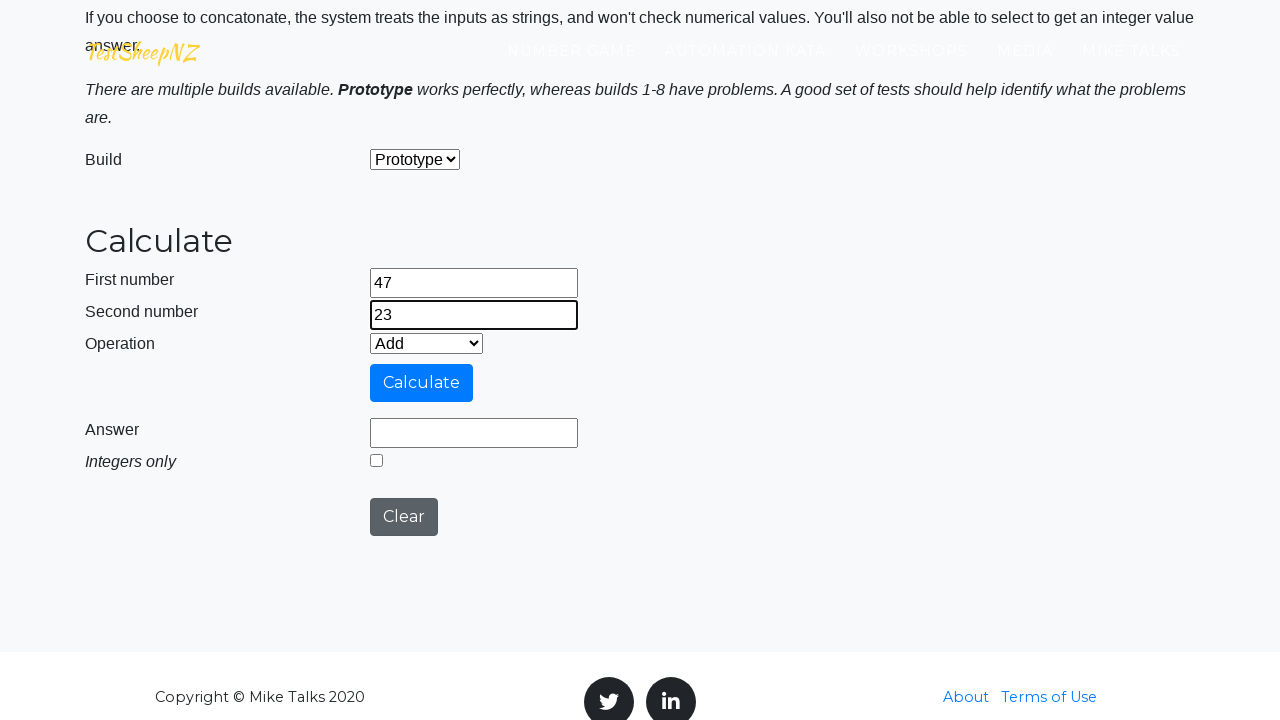

Selected operation at index 1 from dropdown on #selectOperationDropdown
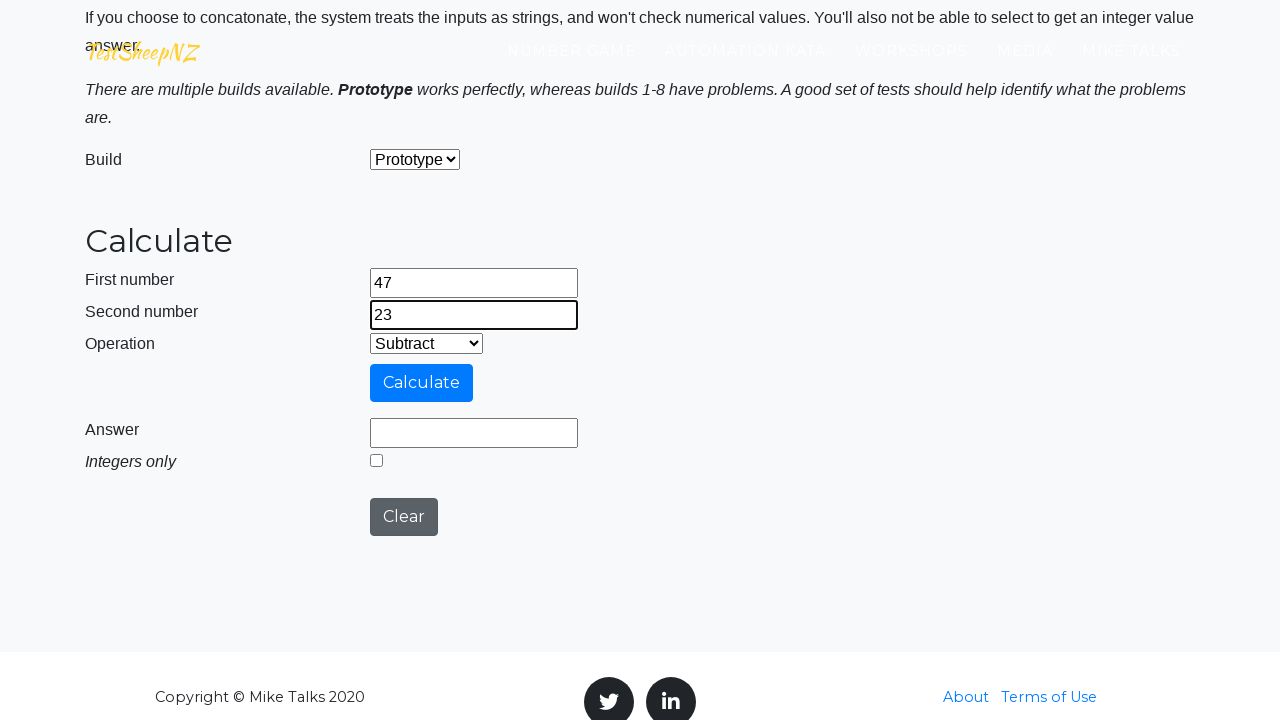

Clicked calculate button at (422, 383) on #calculateButton
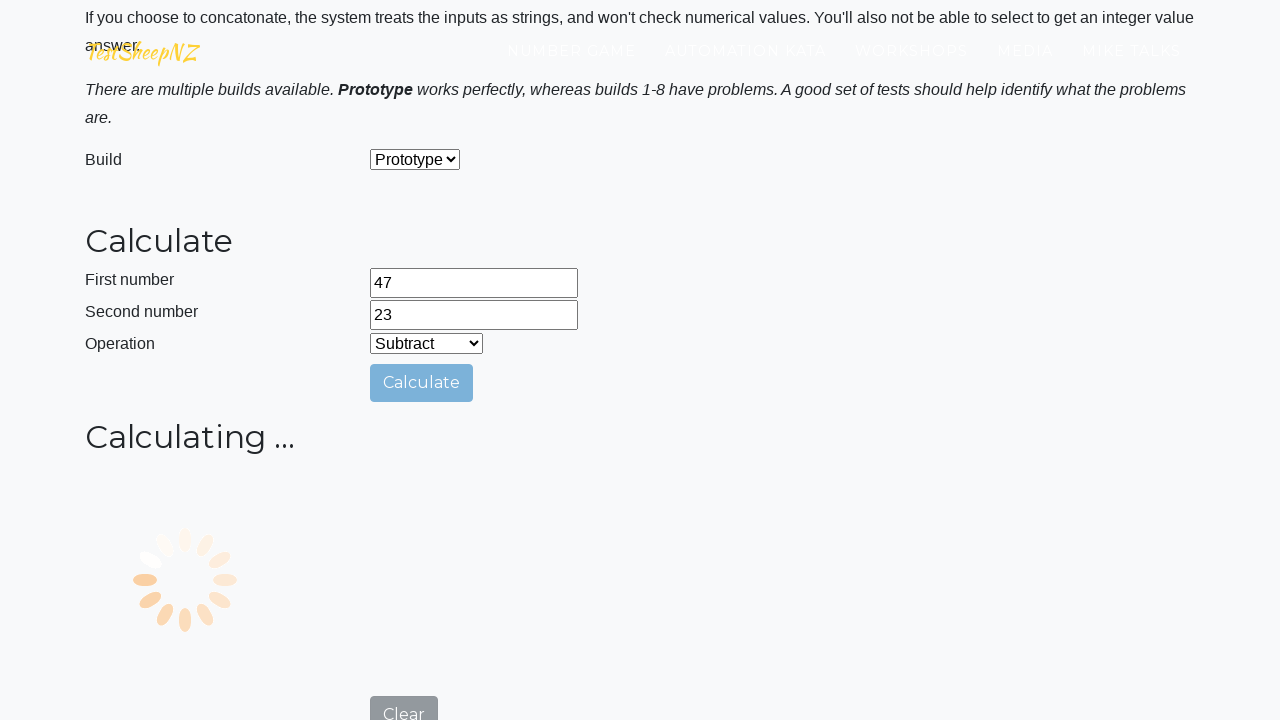

Answer field populated with calculation result
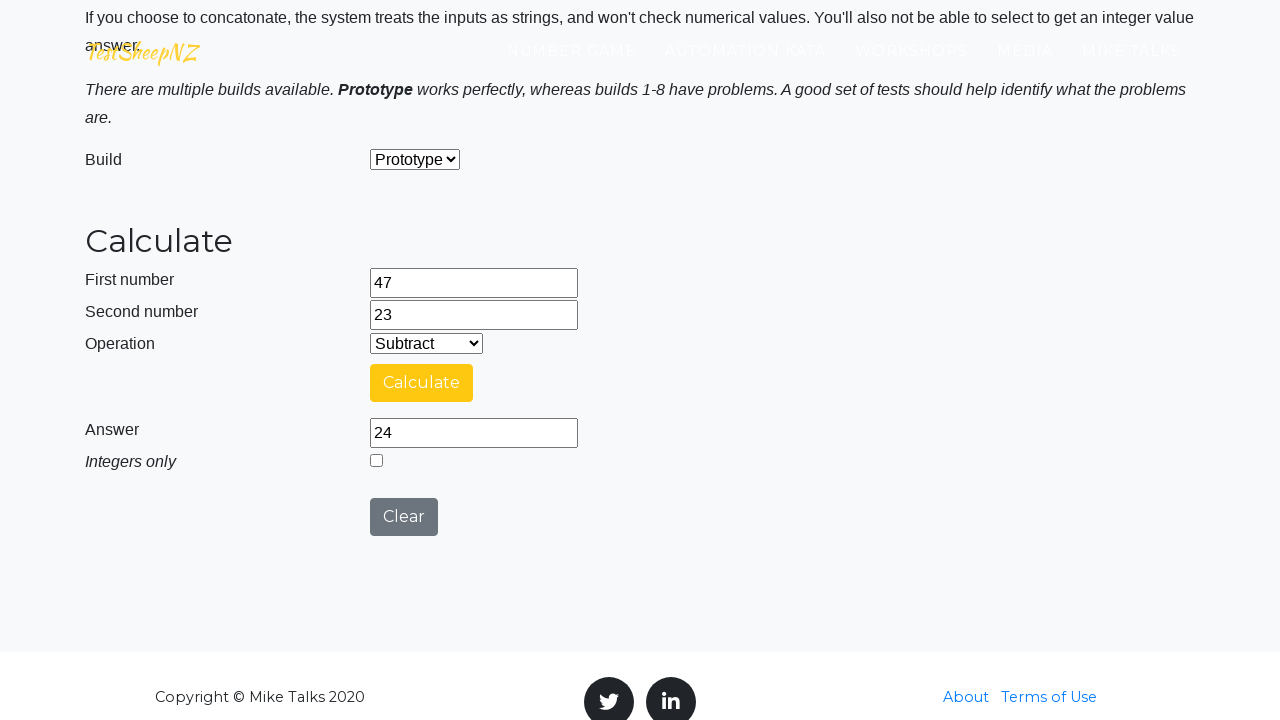

Clicked clear button to reset calculator at (404, 517) on #clearButton
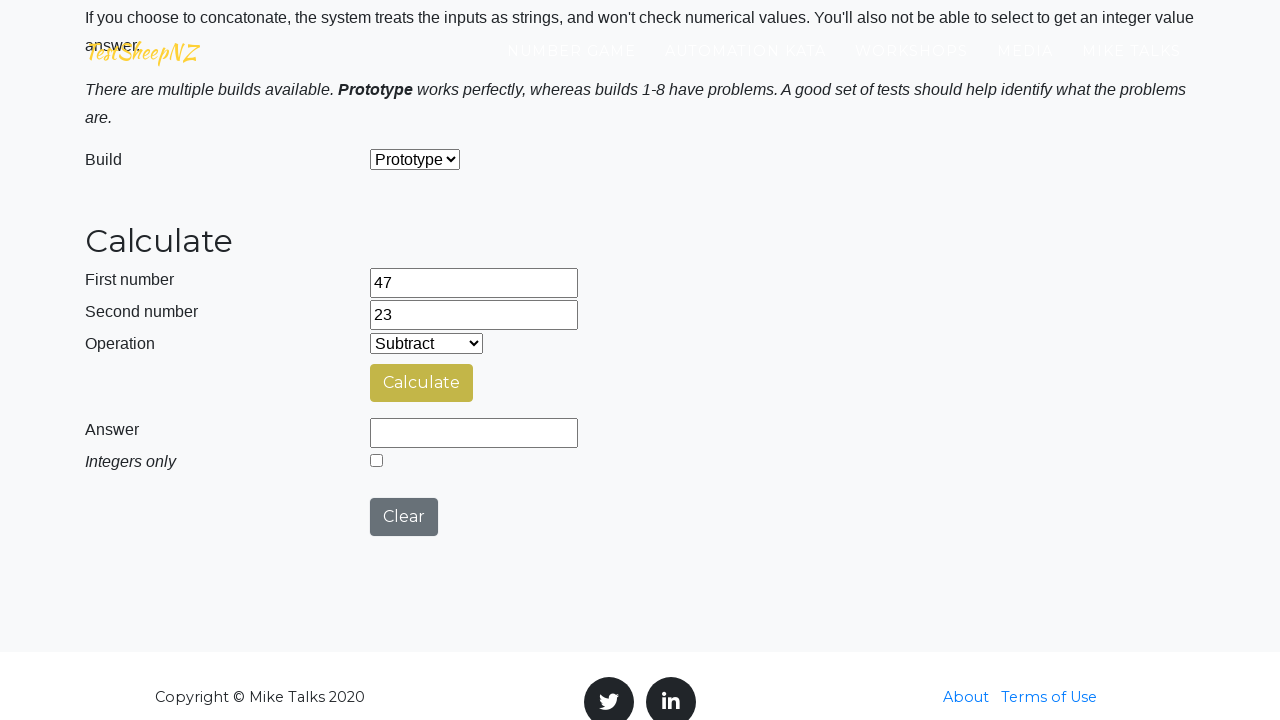

Waited 500ms between iterations
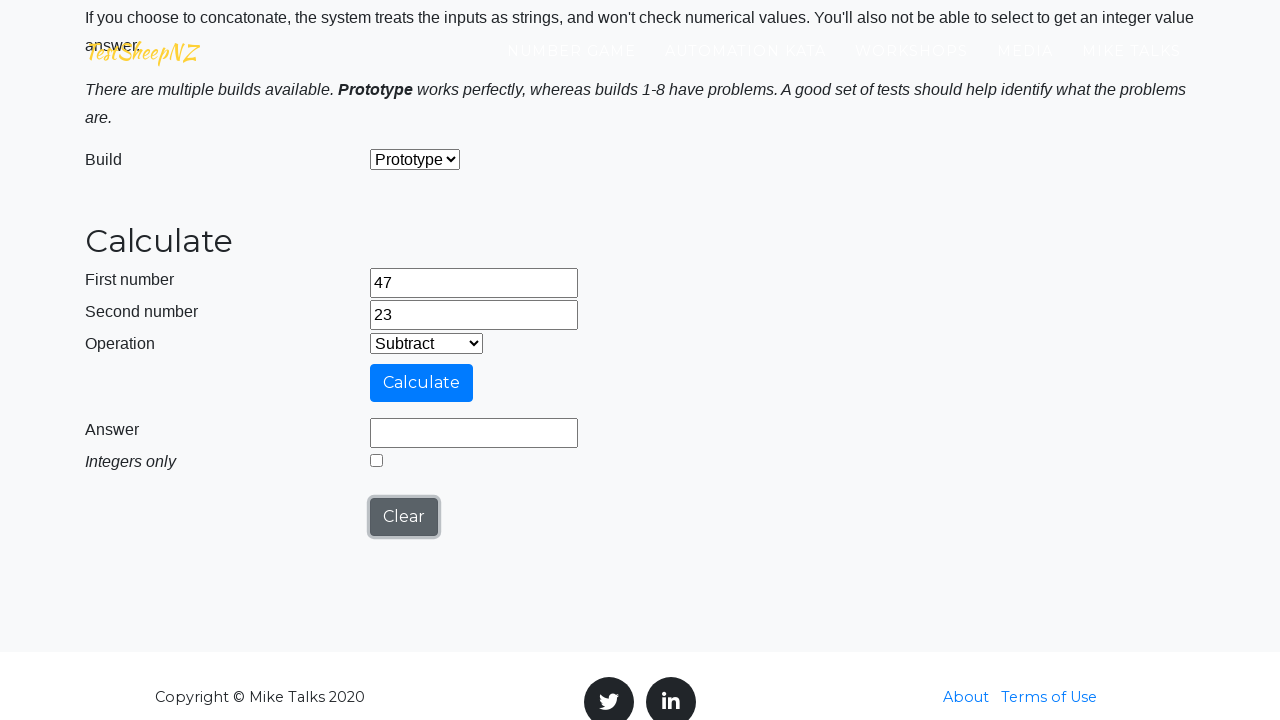

Re-entered first number: 47 after clear on #number1Field
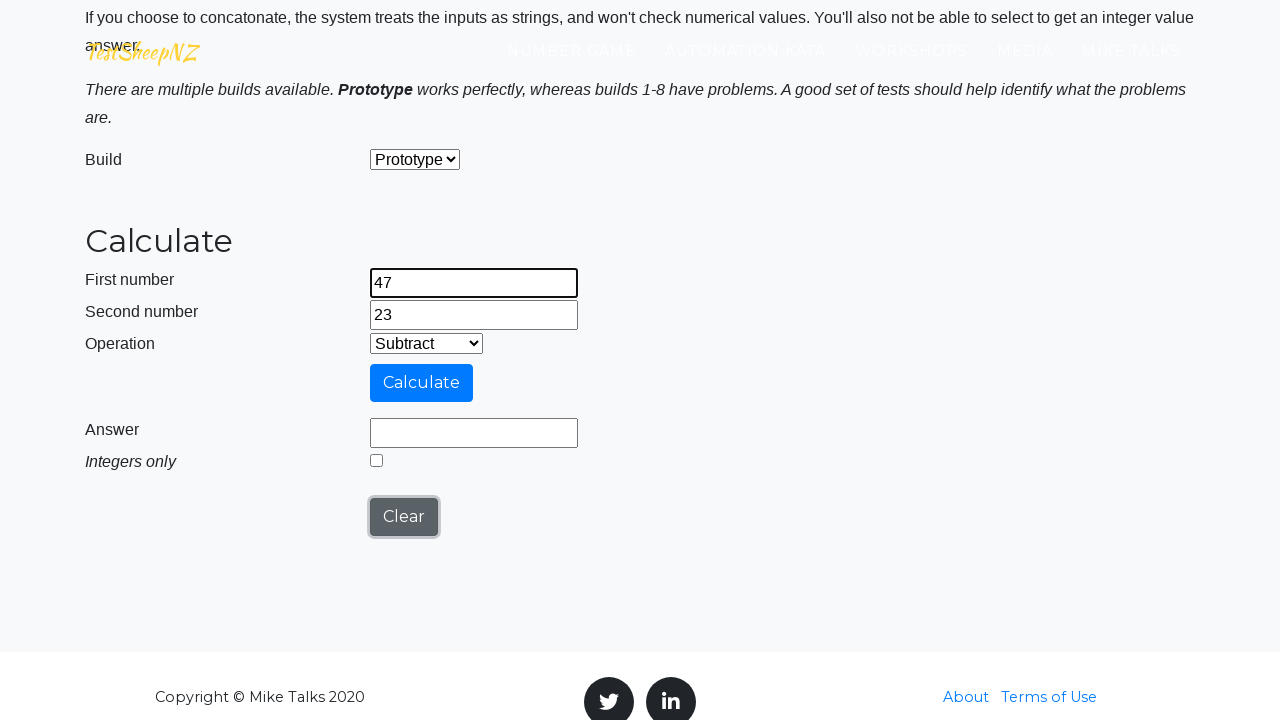

Re-entered second number: 23 after clear on #number2Field
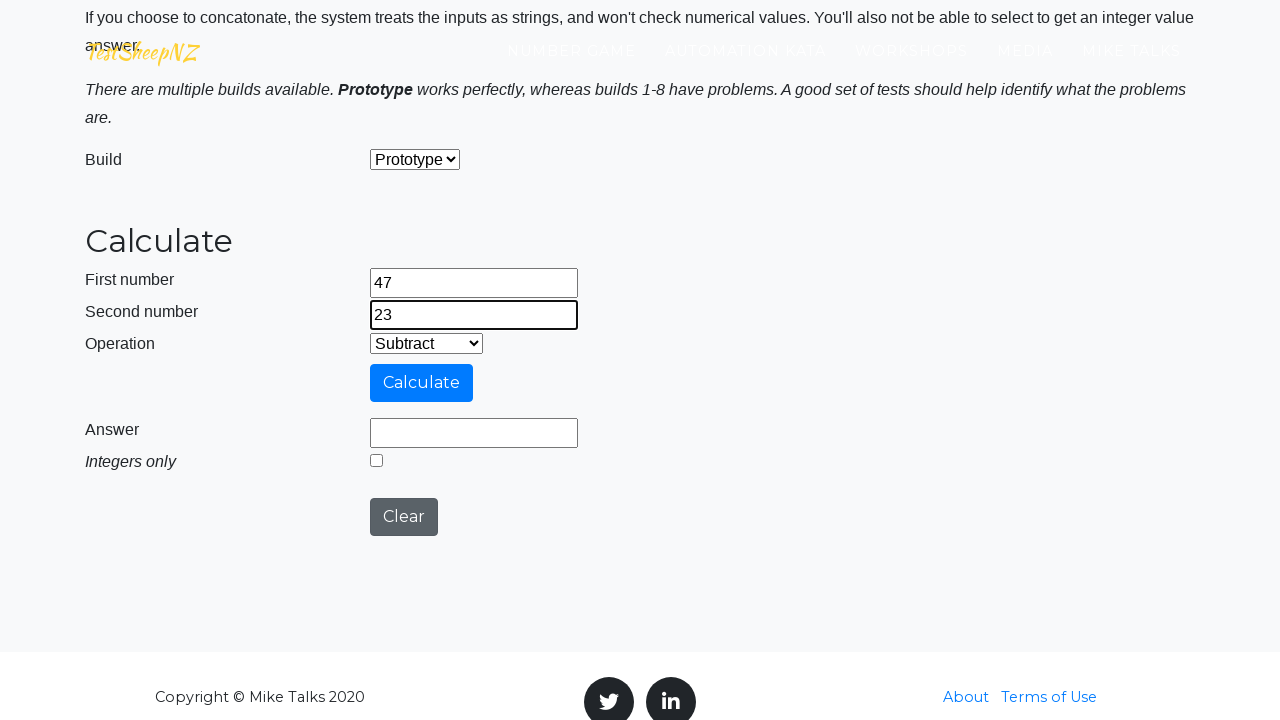

Selected operation at index 2 from dropdown on #selectOperationDropdown
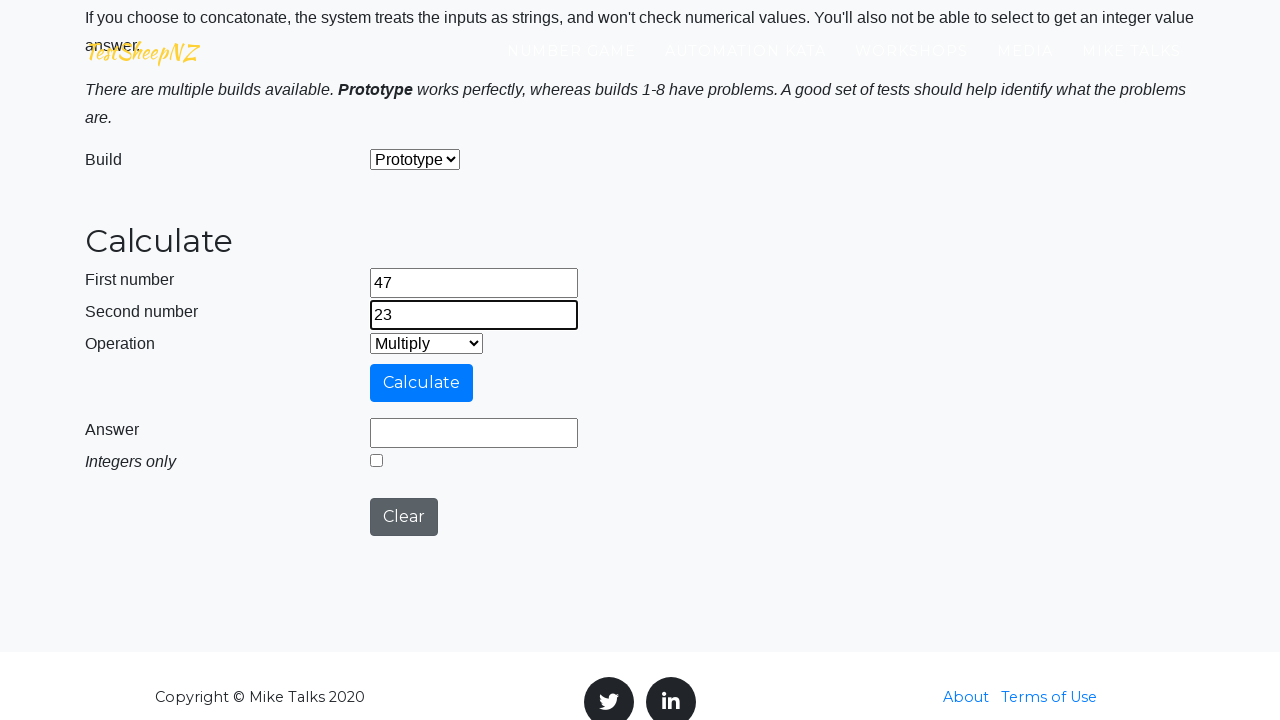

Clicked calculate button at (422, 383) on #calculateButton
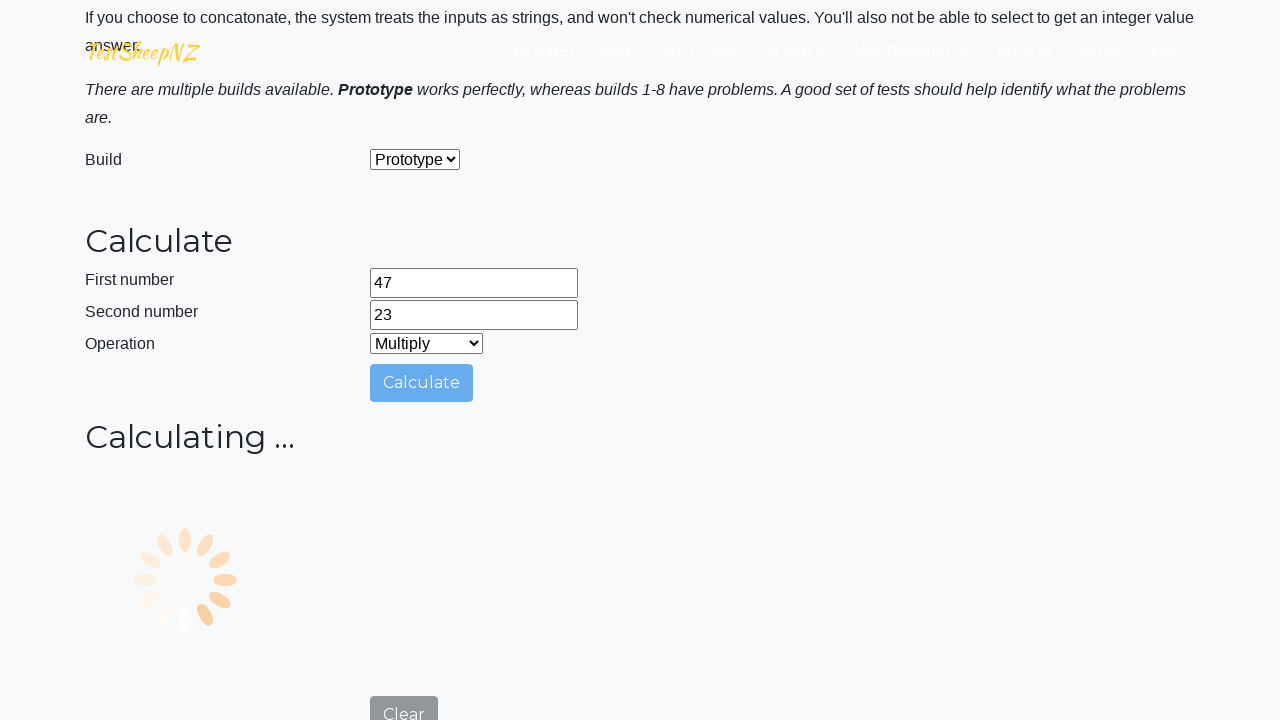

Answer field populated with calculation result
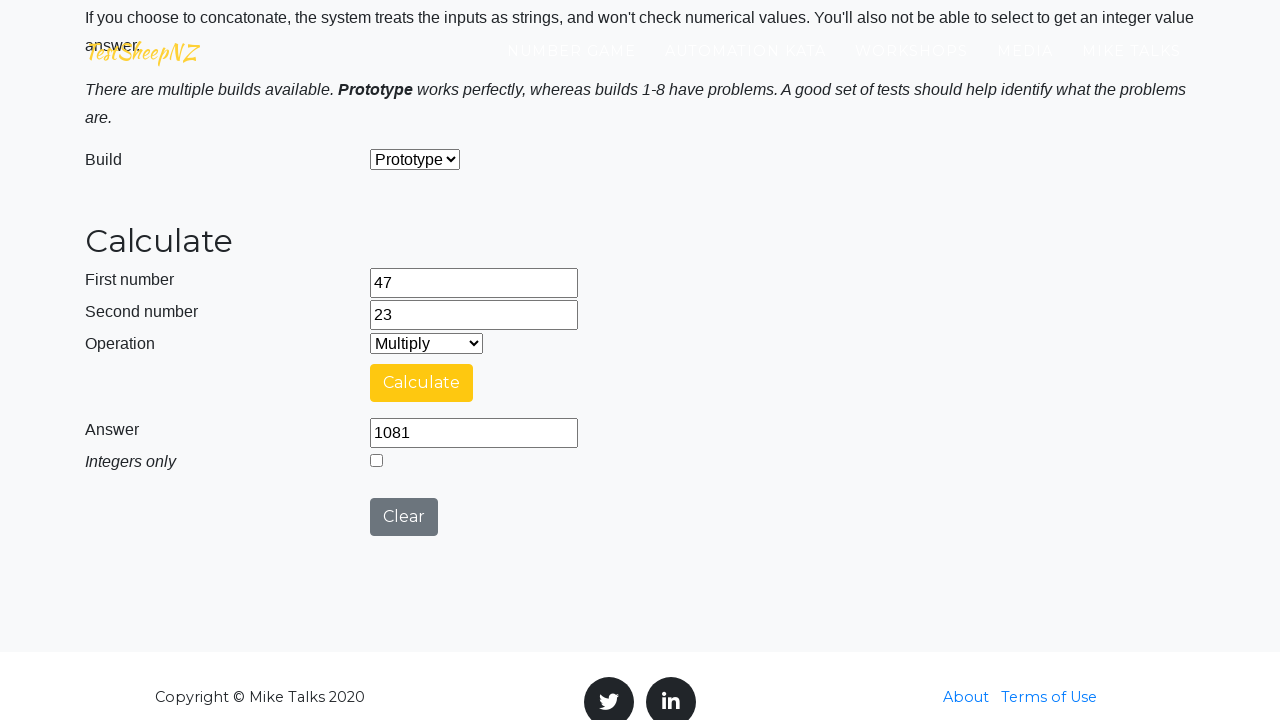

Clicked clear button to reset calculator at (404, 517) on #clearButton
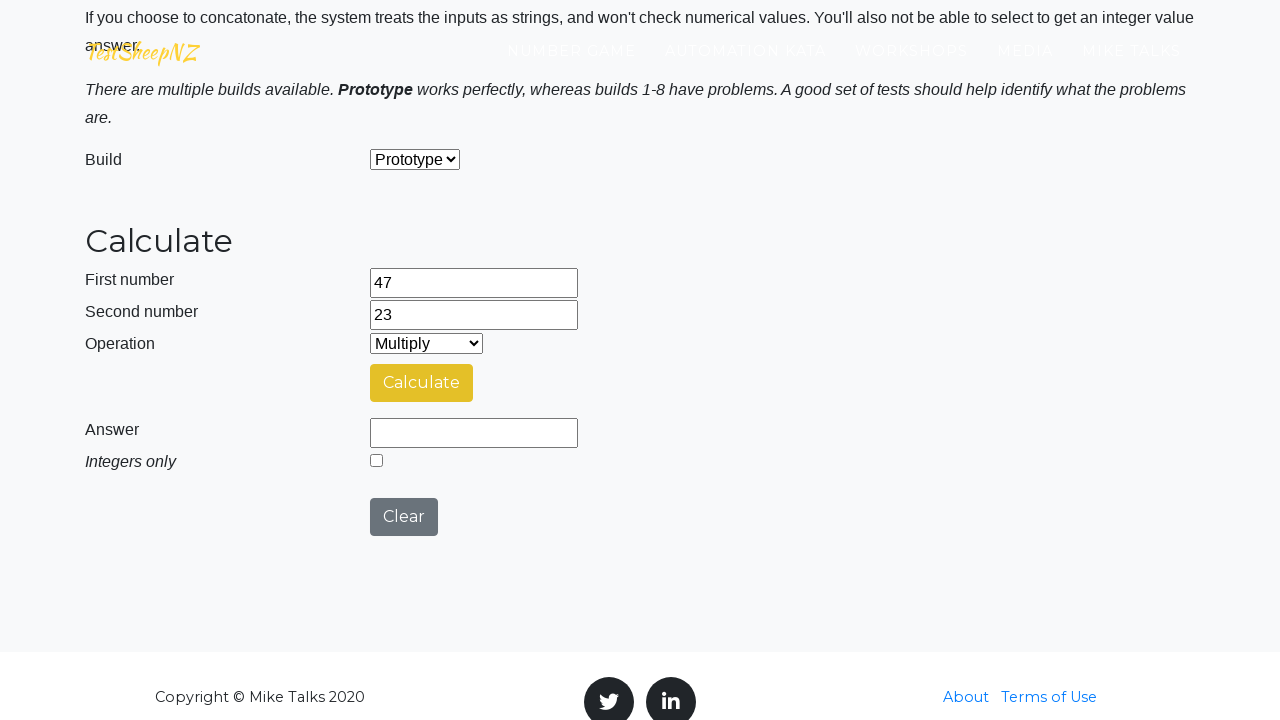

Waited 500ms between iterations
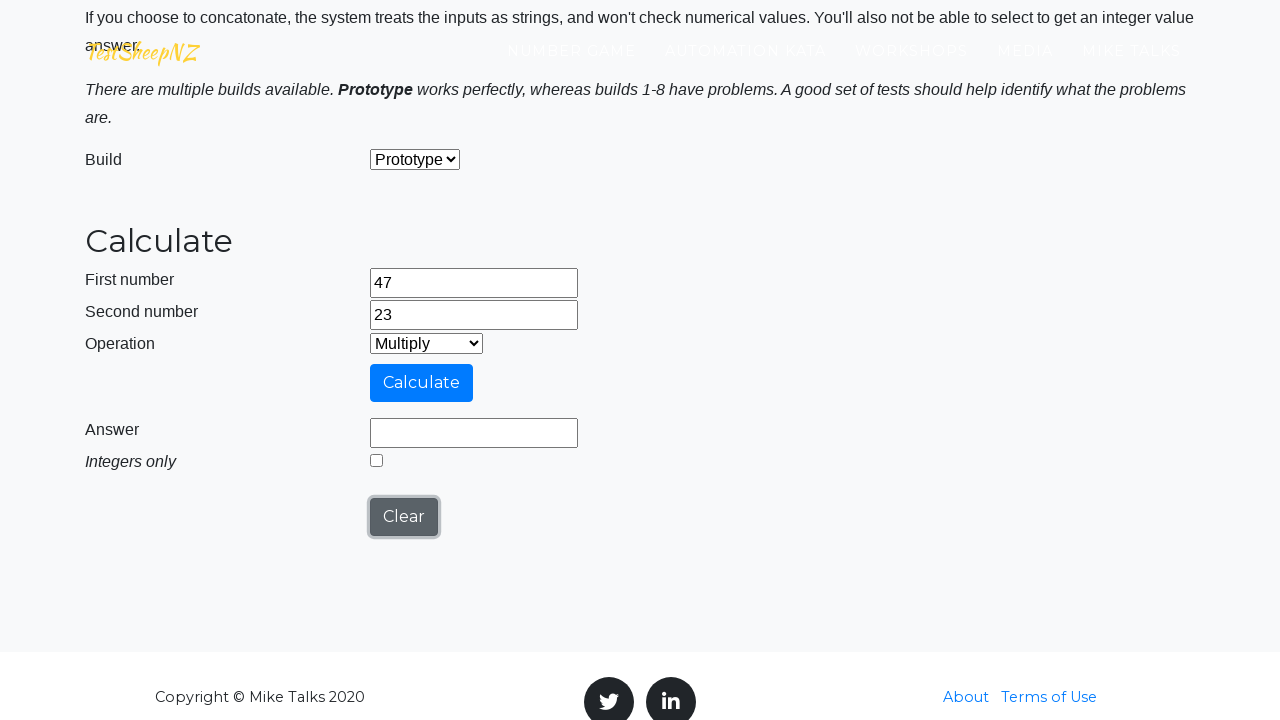

Re-entered first number: 47 after clear on #number1Field
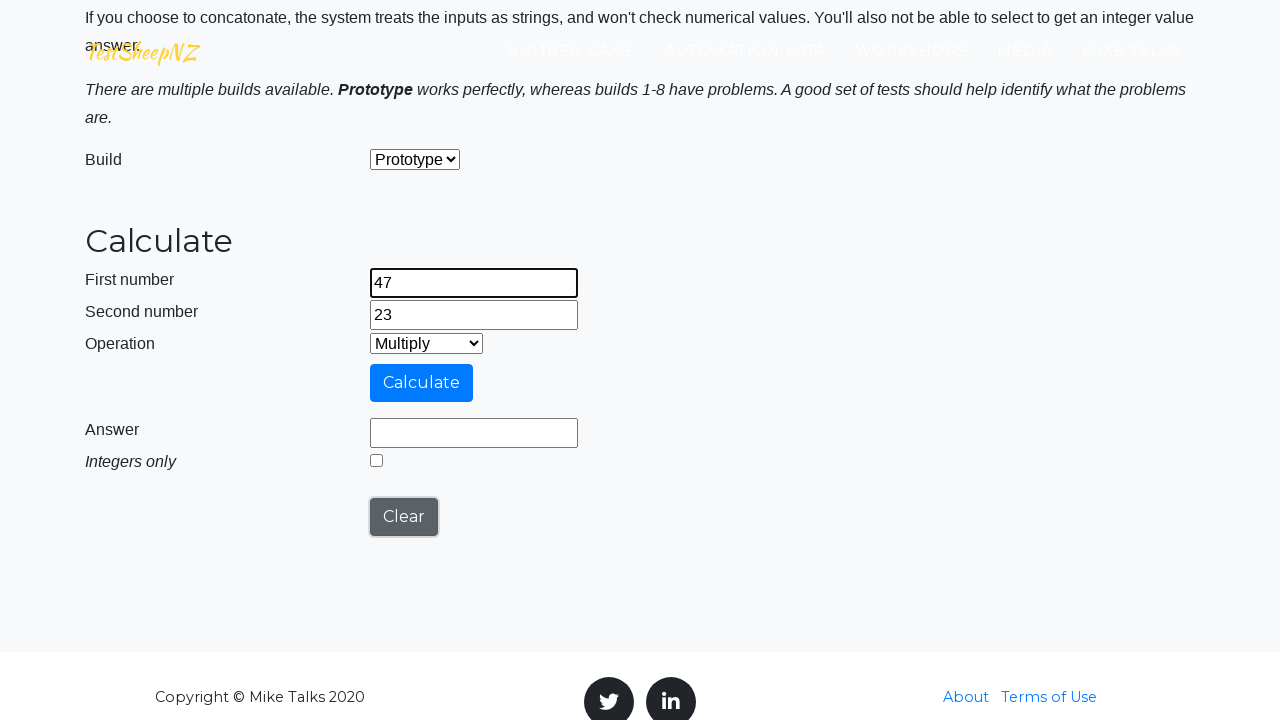

Re-entered second number: 23 after clear on #number2Field
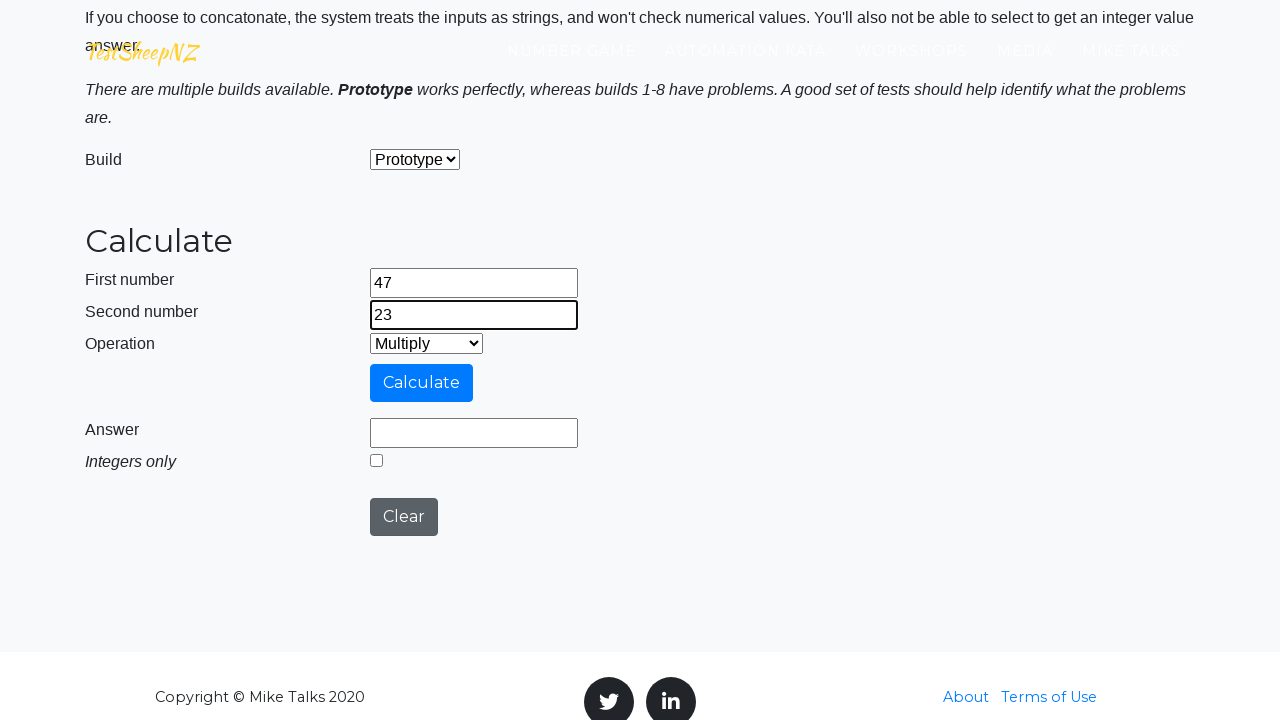

Selected operation at index 3 from dropdown on #selectOperationDropdown
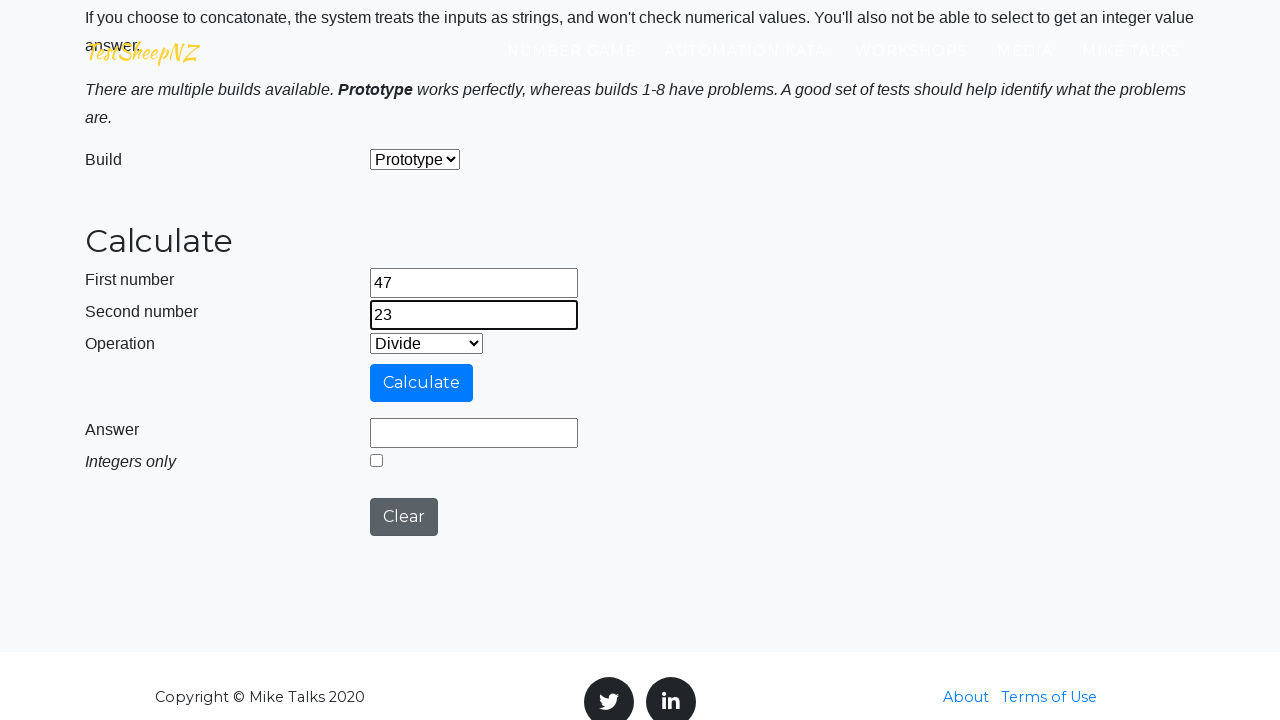

Clicked calculate button at (422, 383) on #calculateButton
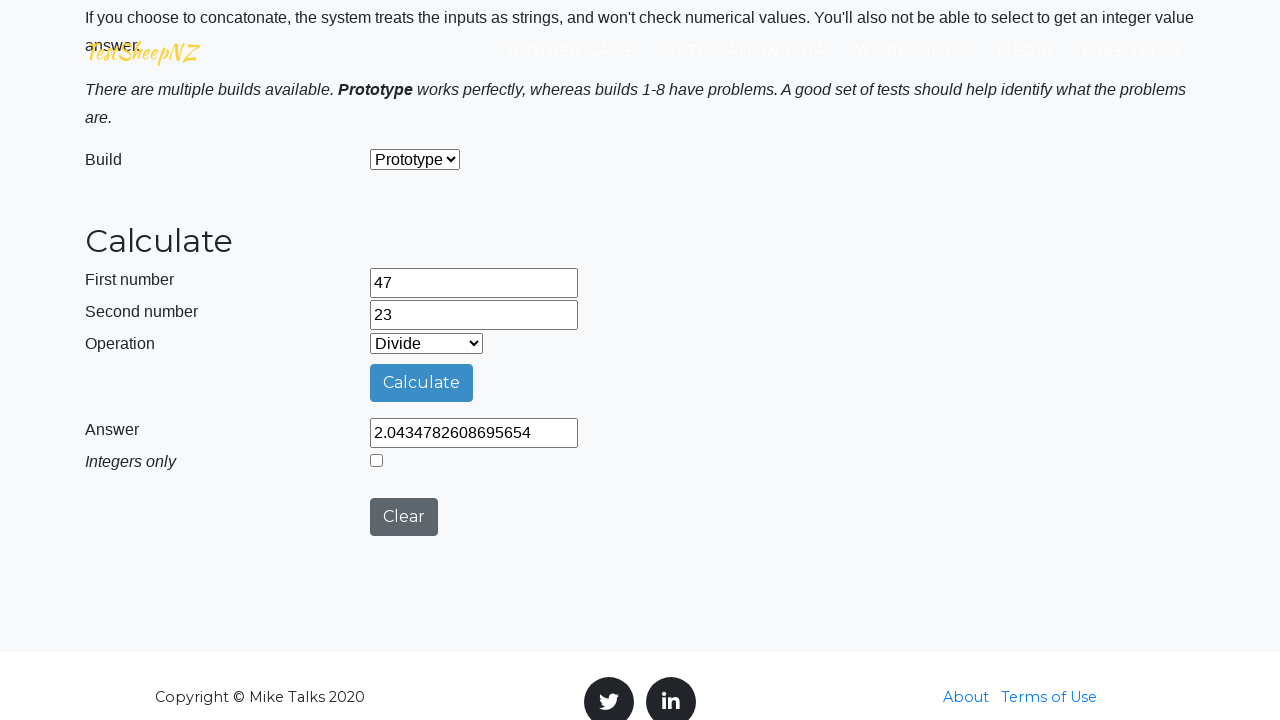

Answer field populated with calculation result
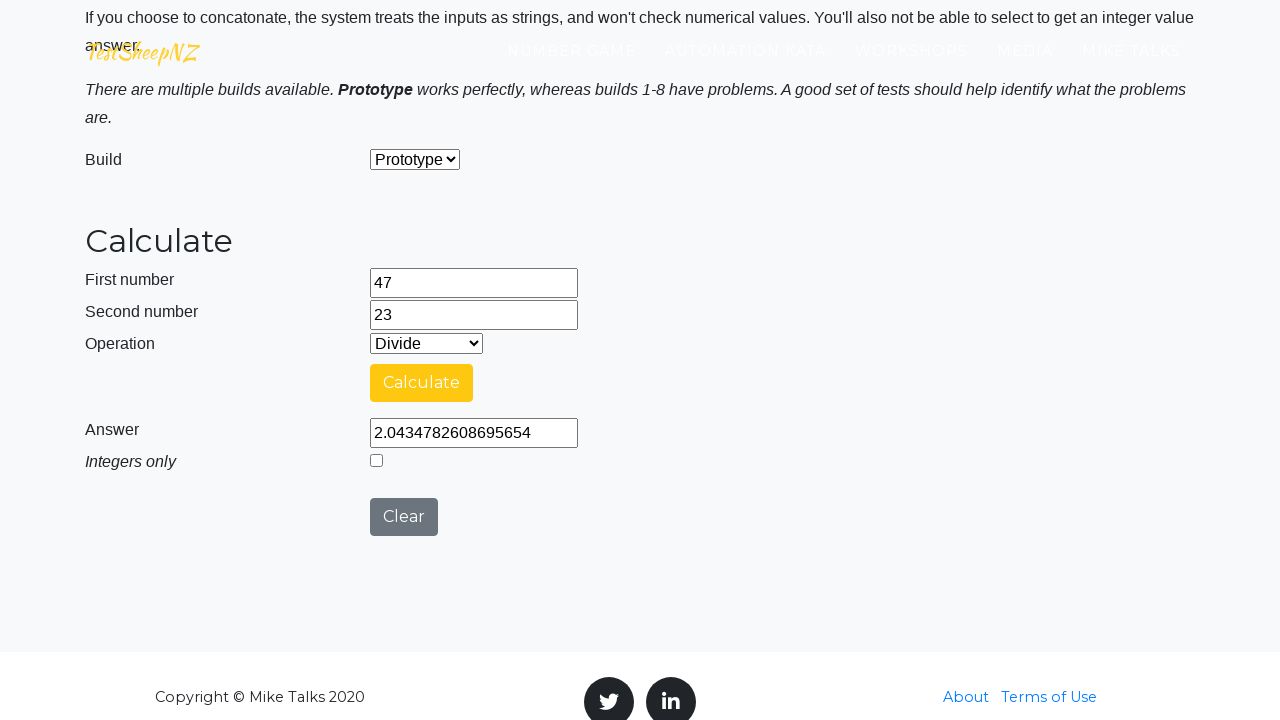

Clicked clear button to reset calculator at (404, 517) on #clearButton
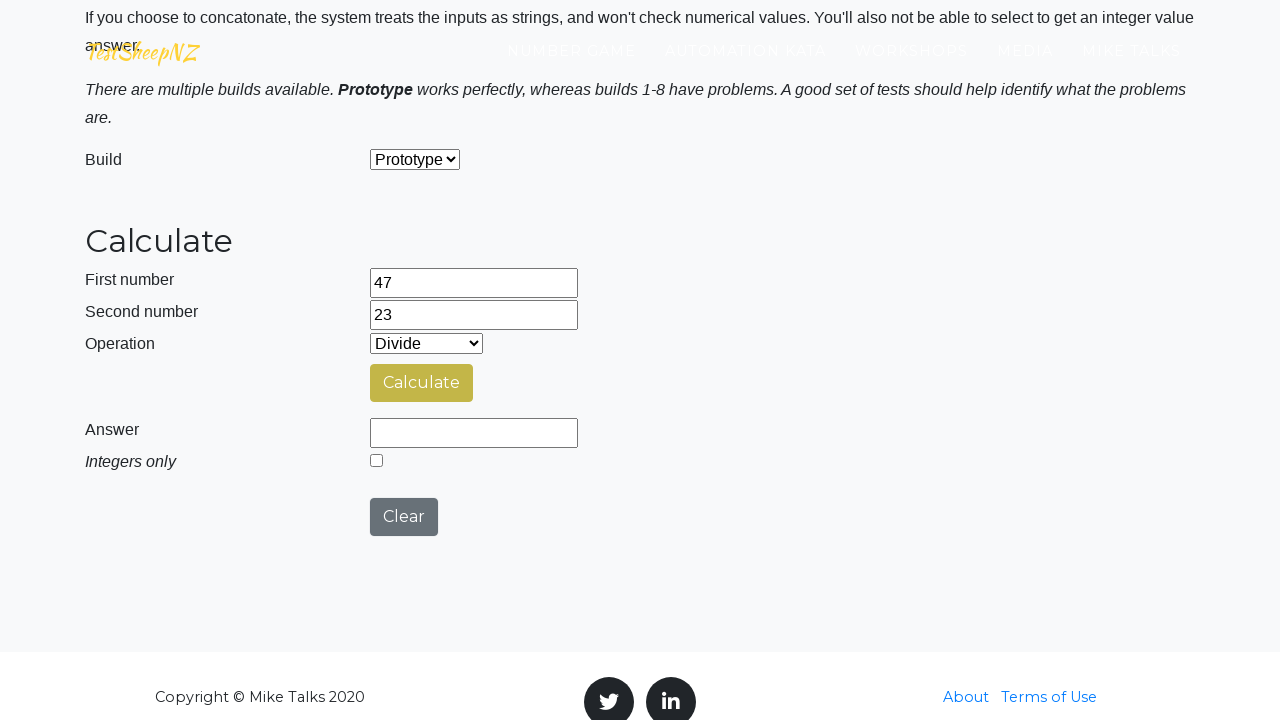

Waited 500ms between iterations
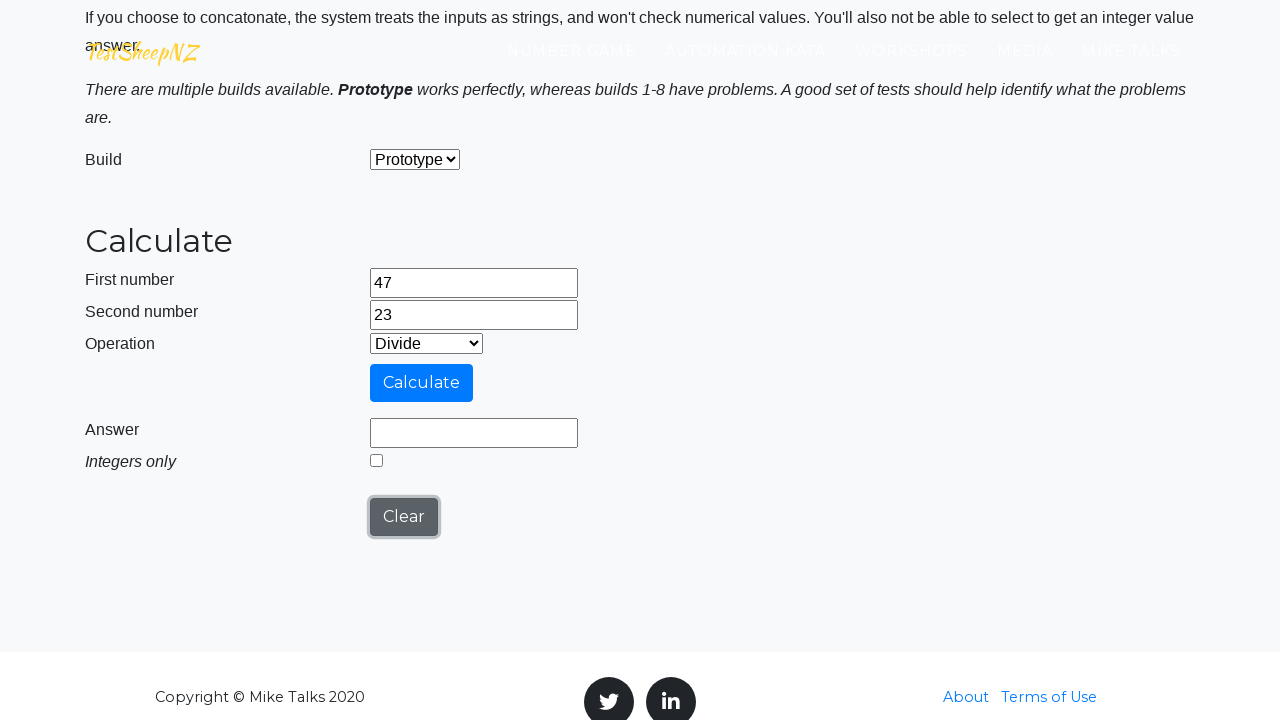

Re-entered first number: 47 after clear on #number1Field
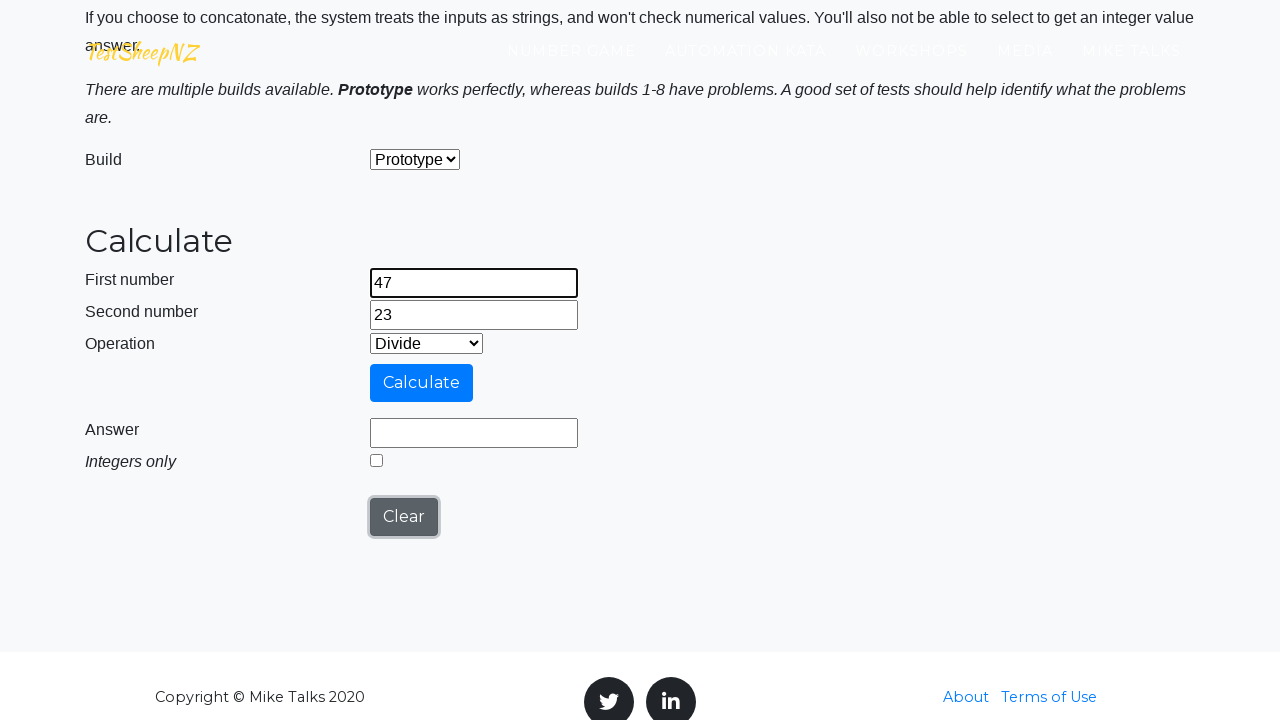

Re-entered second number: 23 after clear on #number2Field
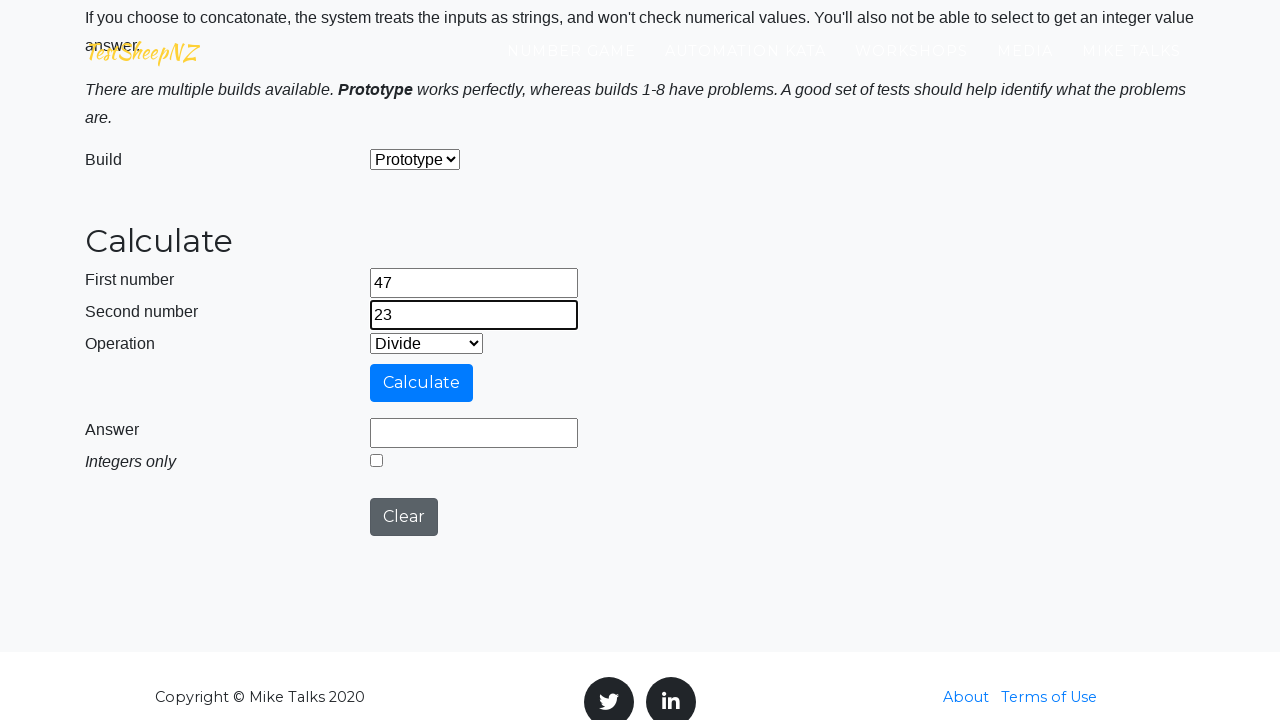

Selected operation at index 4 from dropdown on #selectOperationDropdown
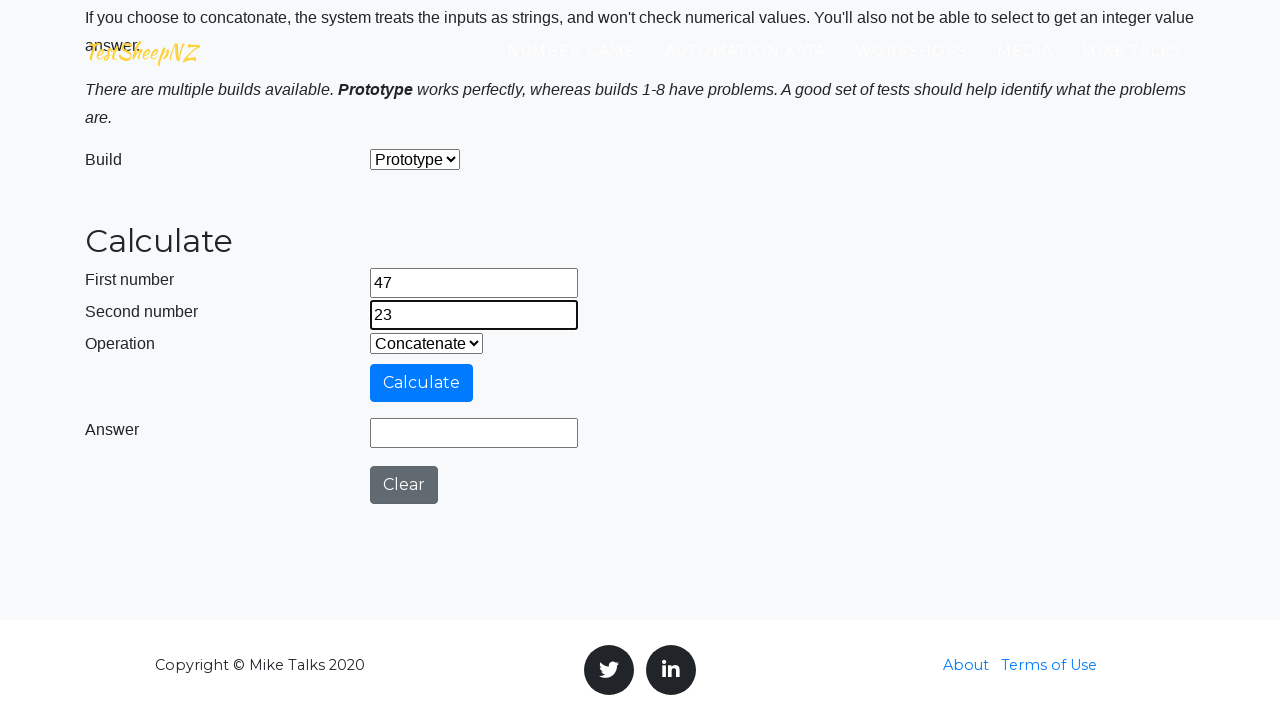

Clicked calculate button at (422, 383) on #calculateButton
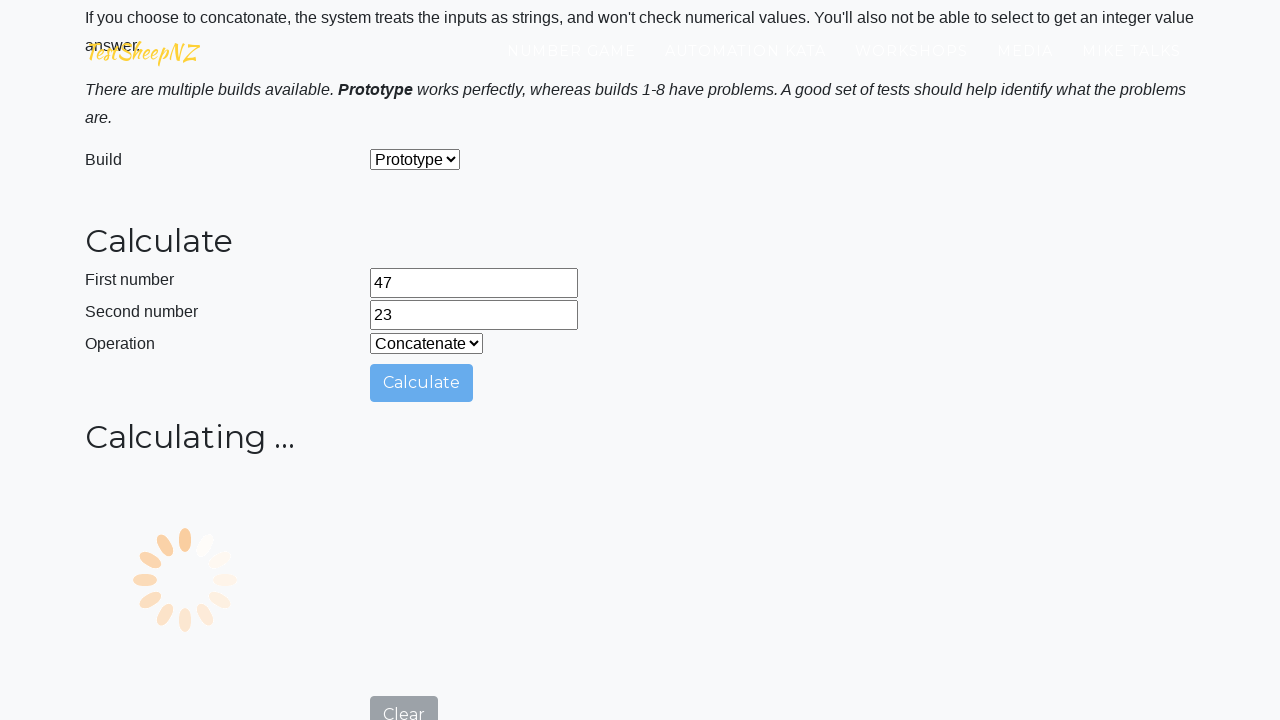

Answer field populated with calculation result
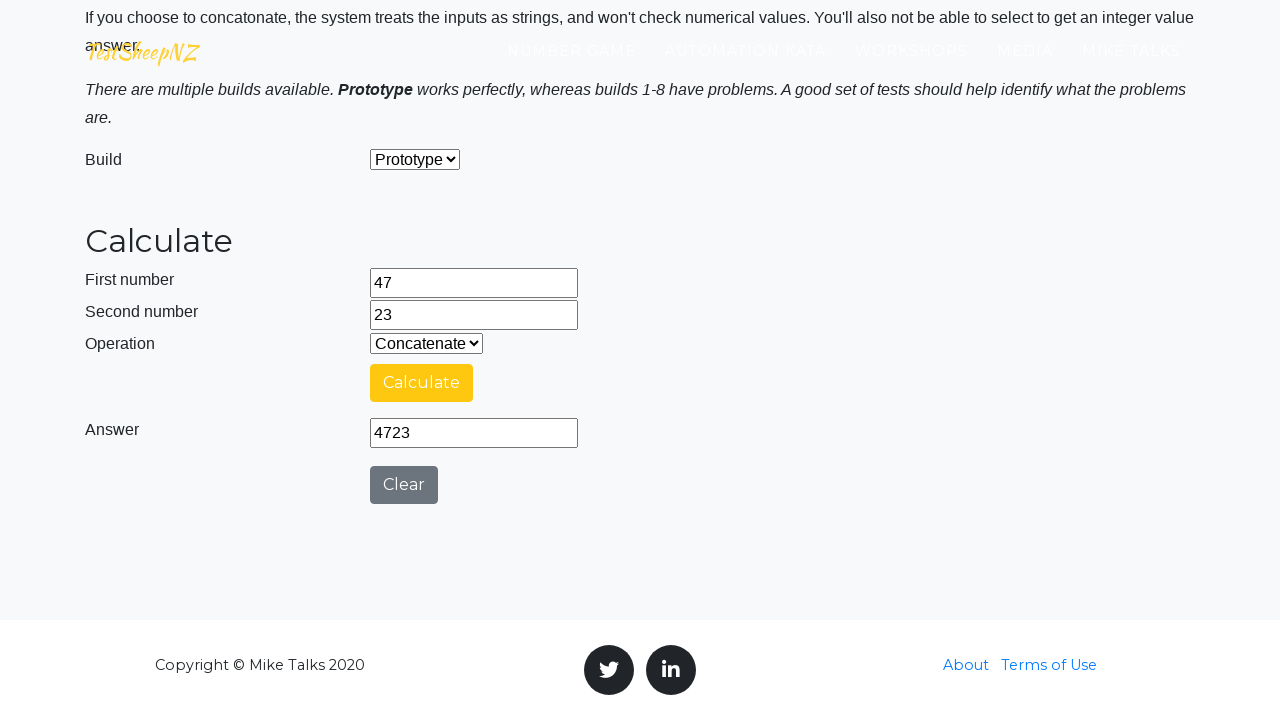

Clicked clear button to reset calculator at (404, 485) on #clearButton
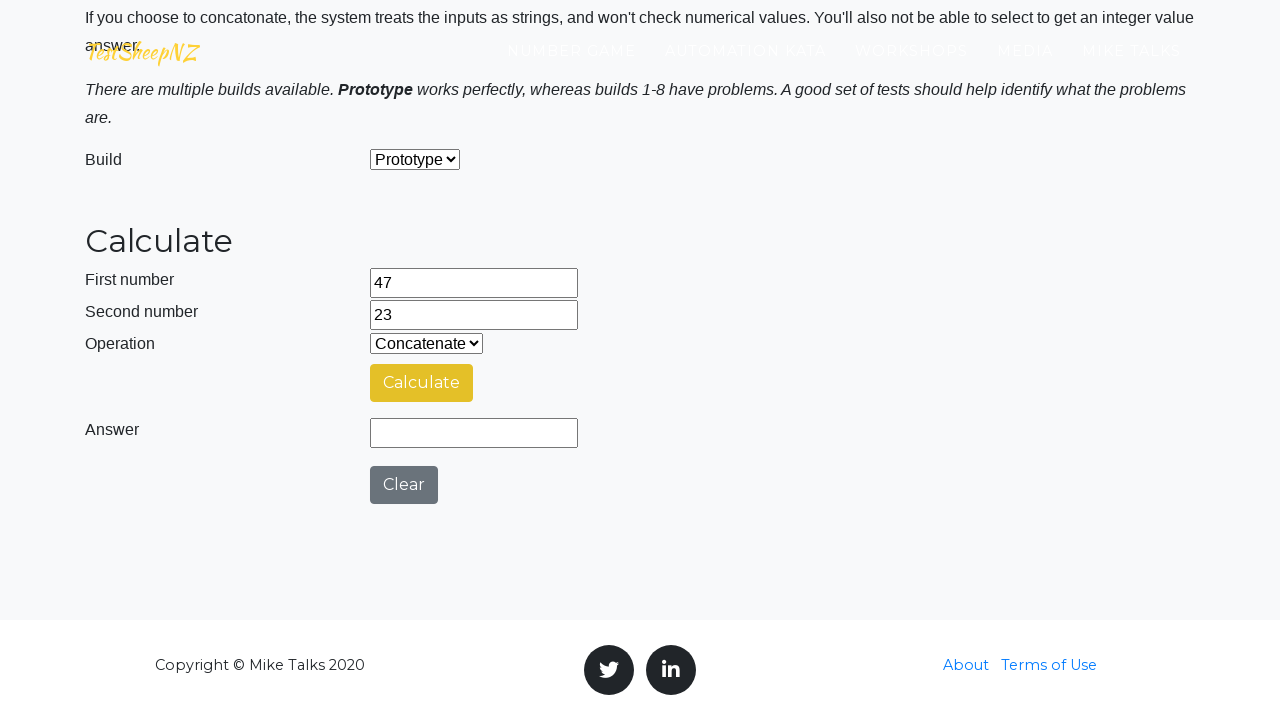

Waited 500ms between iterations
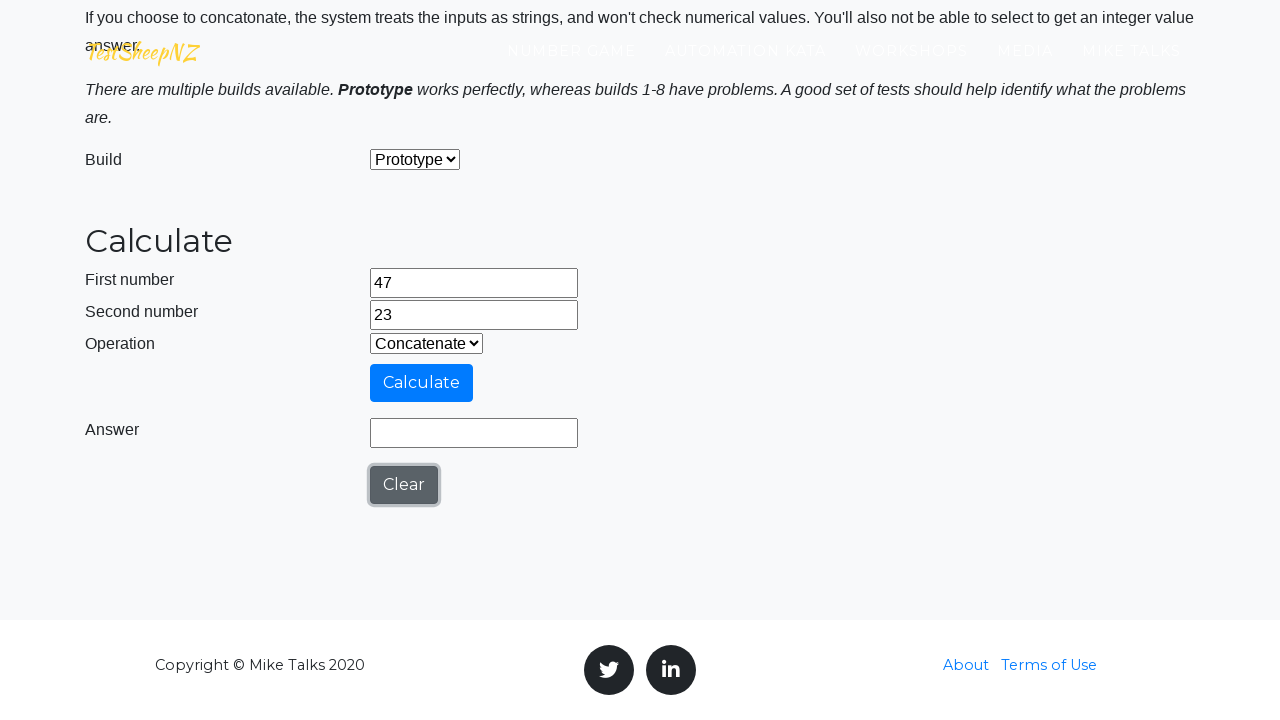

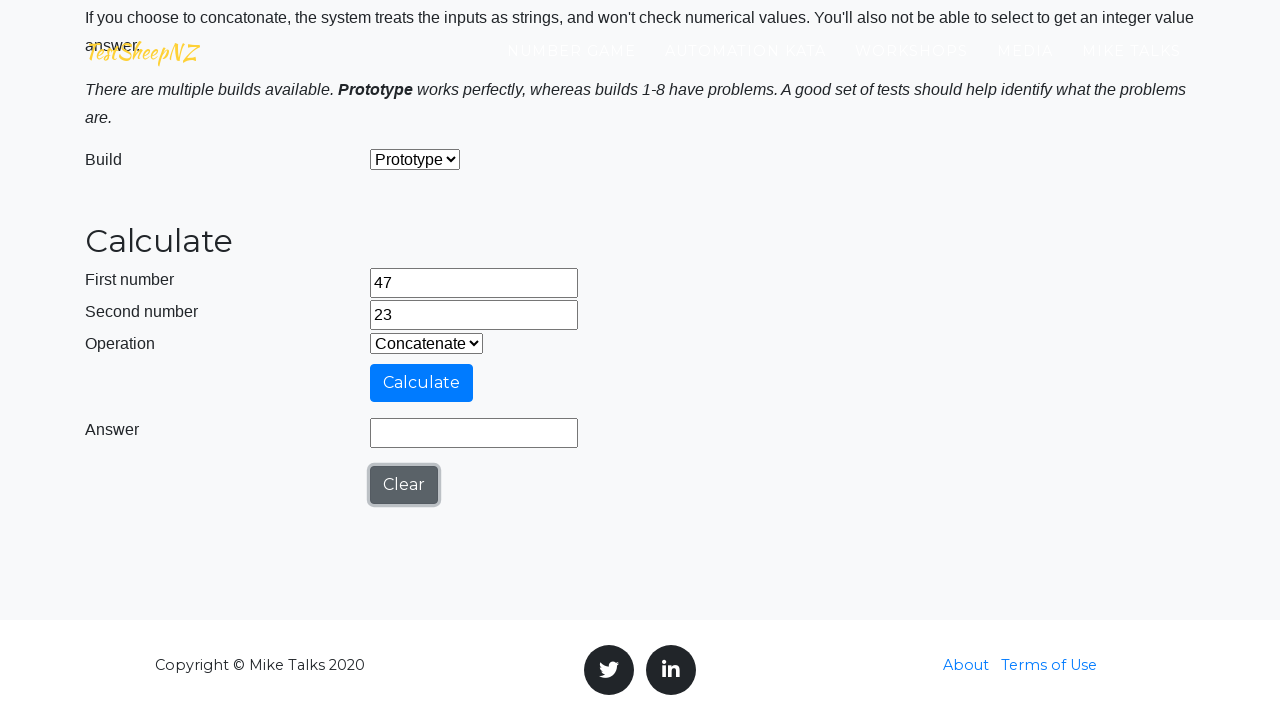